Navigates to the world clock page and iterates through table cells to verify content is displayed

Starting URL: https://www.timeanddate.com/worldclock/

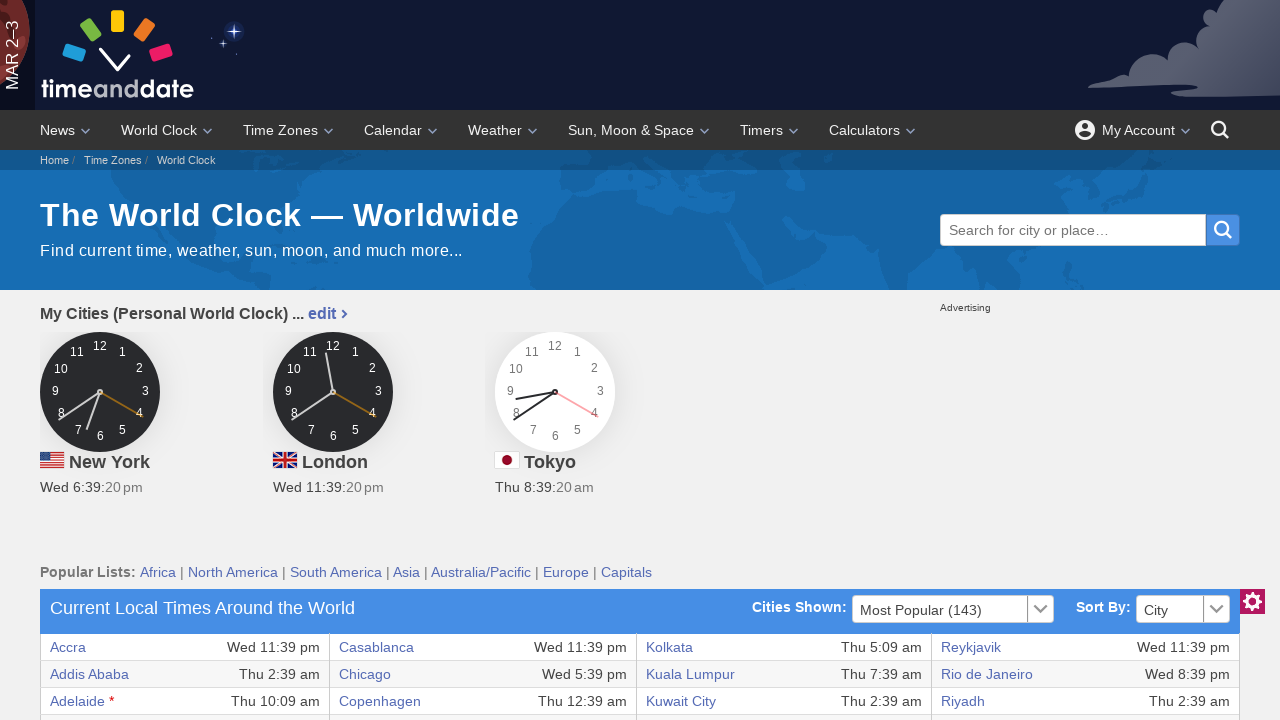

Navigated to world clock page
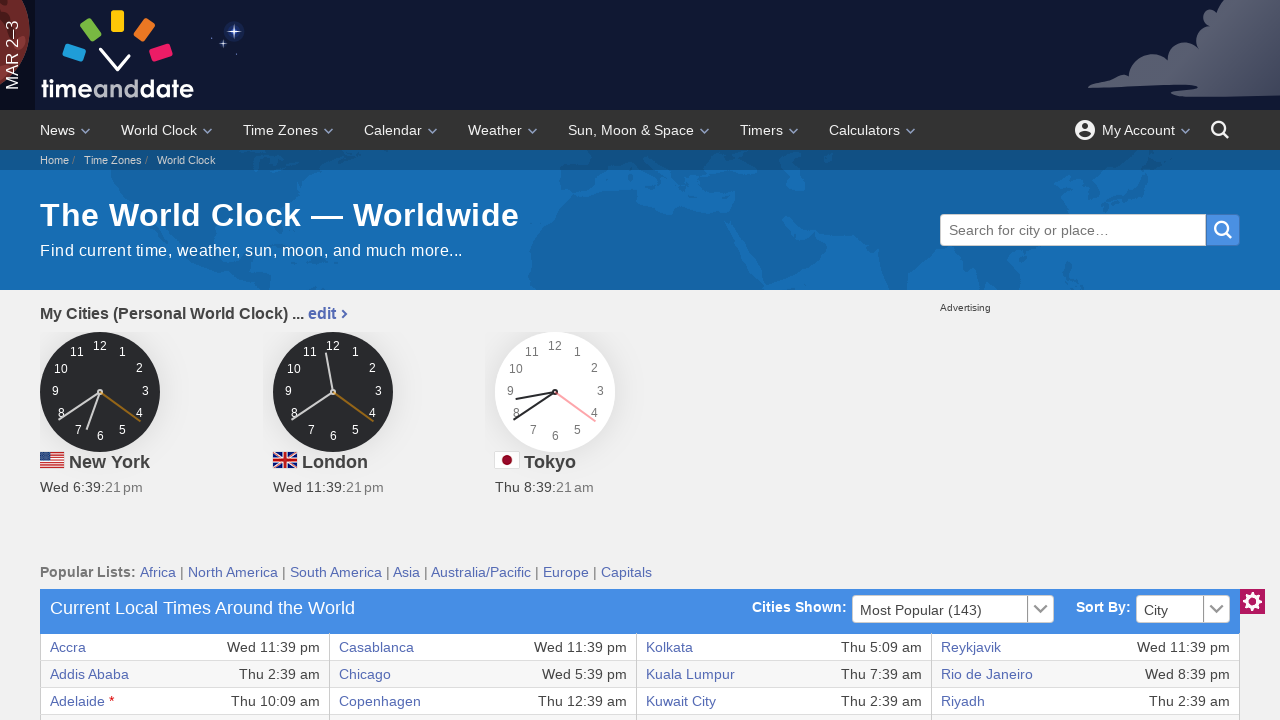

World clock table loaded
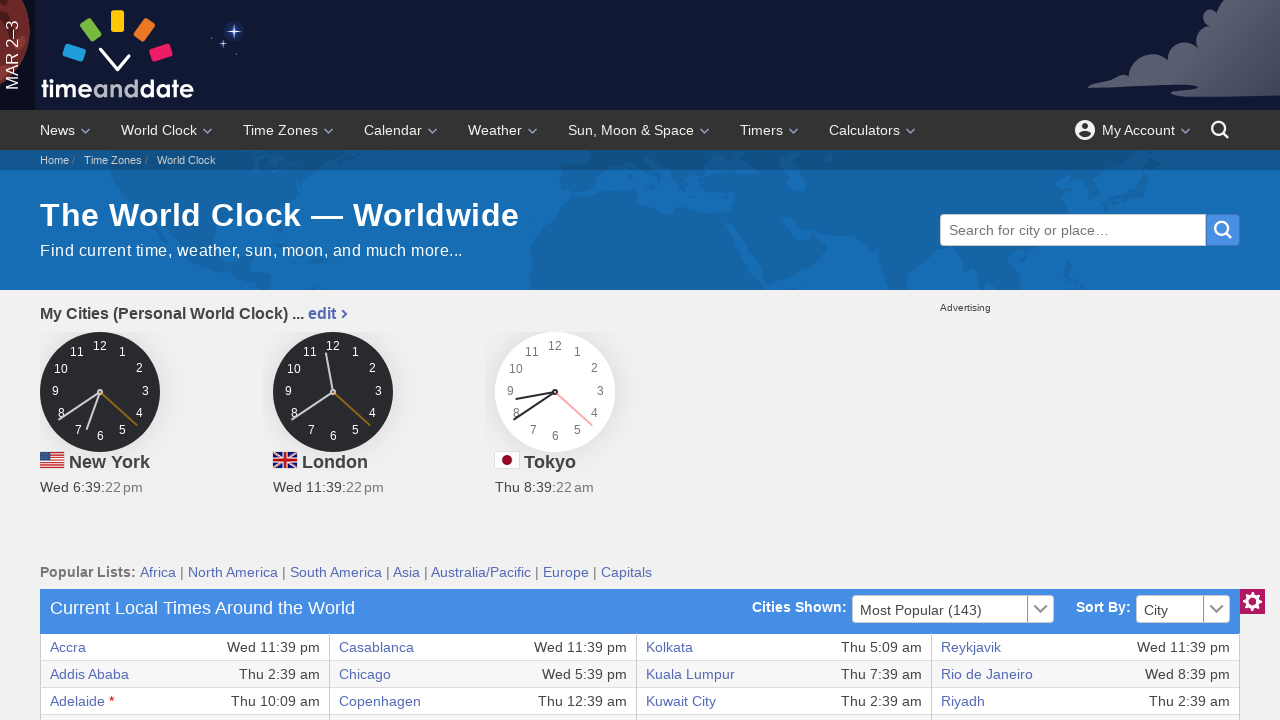

Verified table cell at row 1, column 1 is accessible
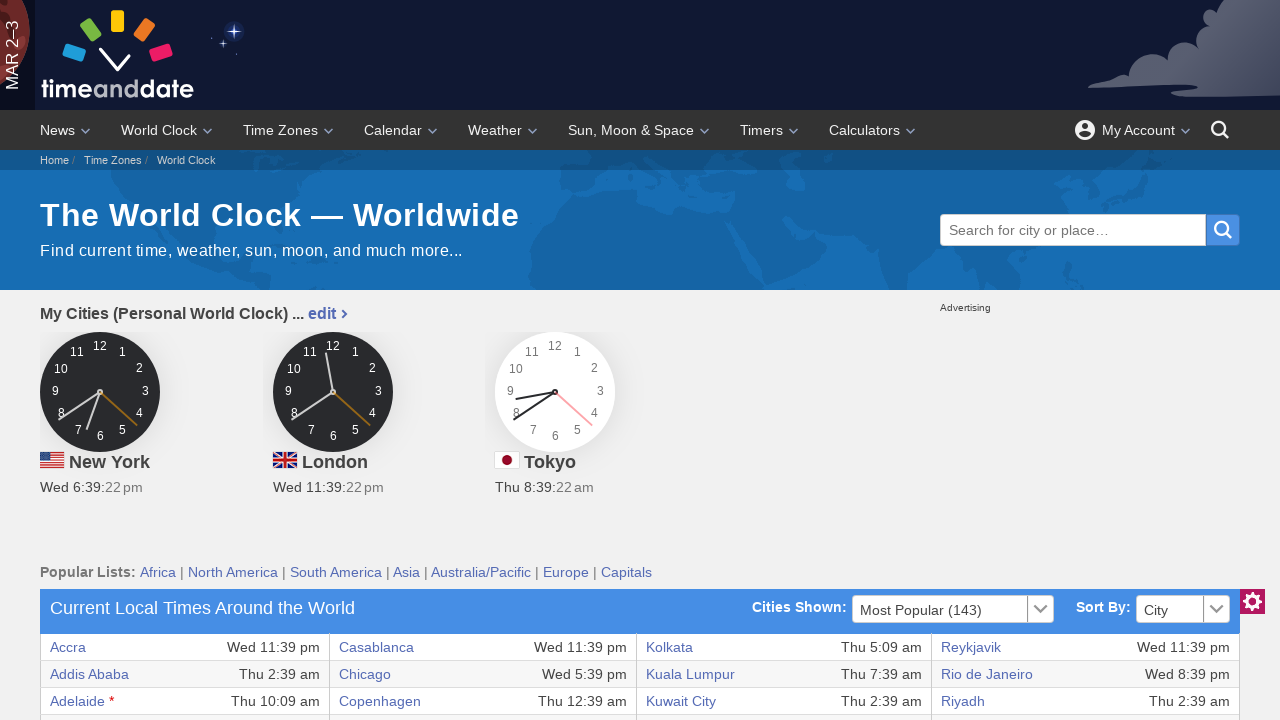

Verified table cell at row 1, column 2 is accessible
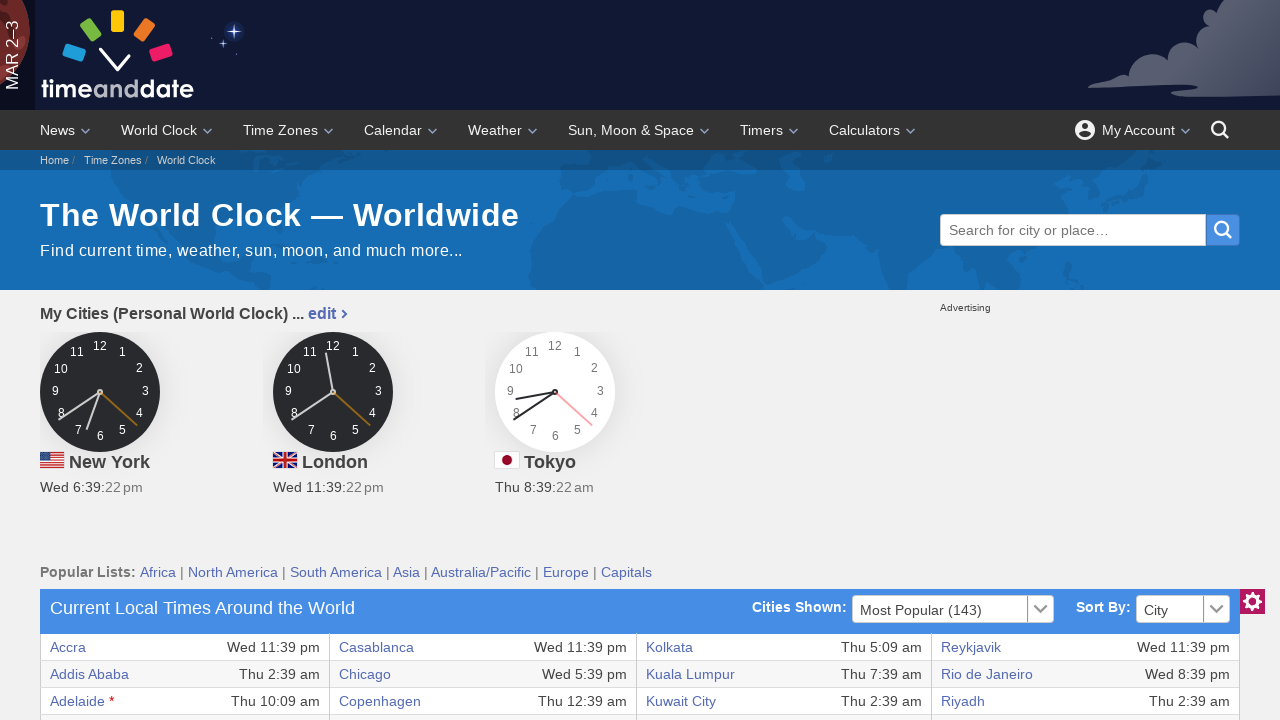

Verified table cell at row 1, column 3 is accessible
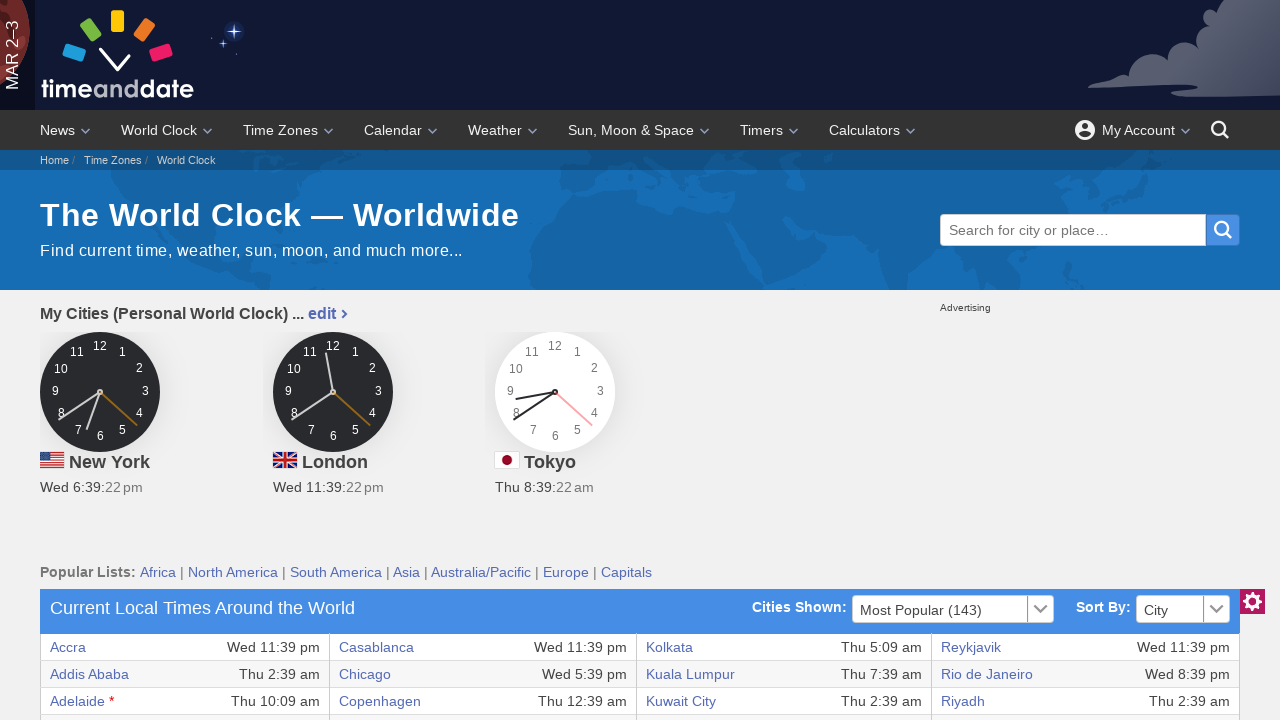

Verified table cell at row 1, column 4 is accessible
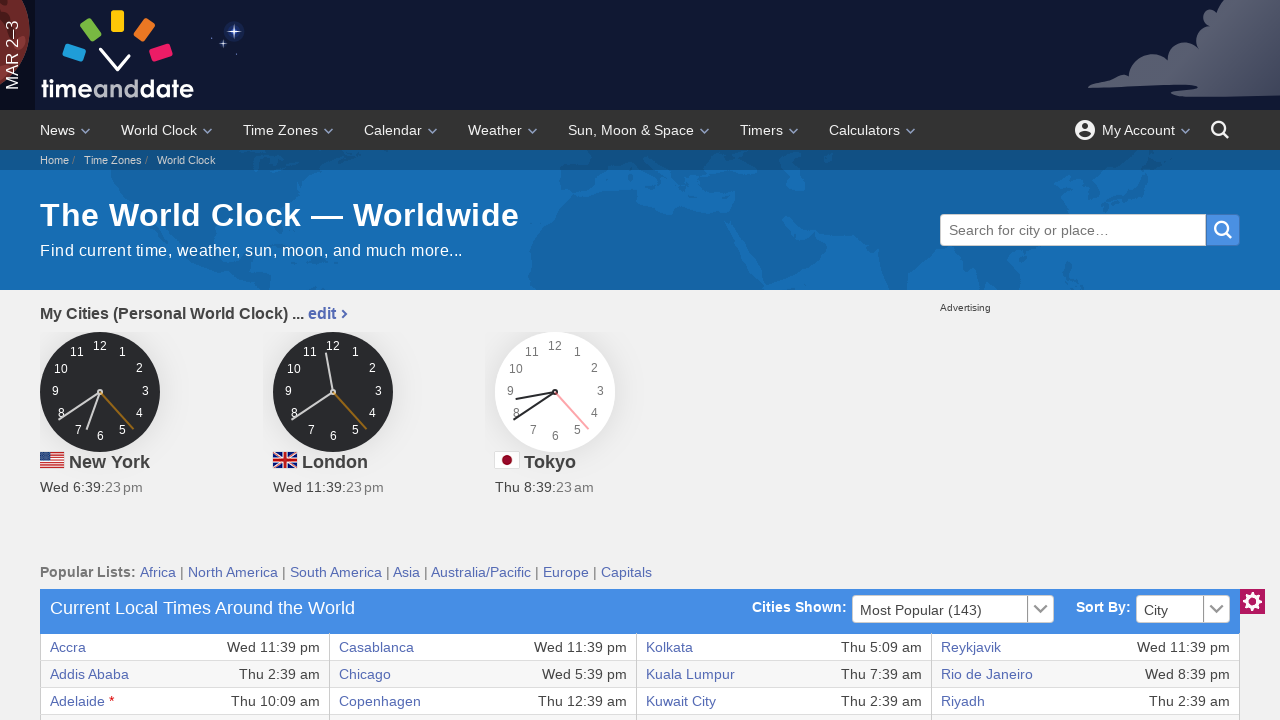

Verified table cell at row 1, column 5 is accessible
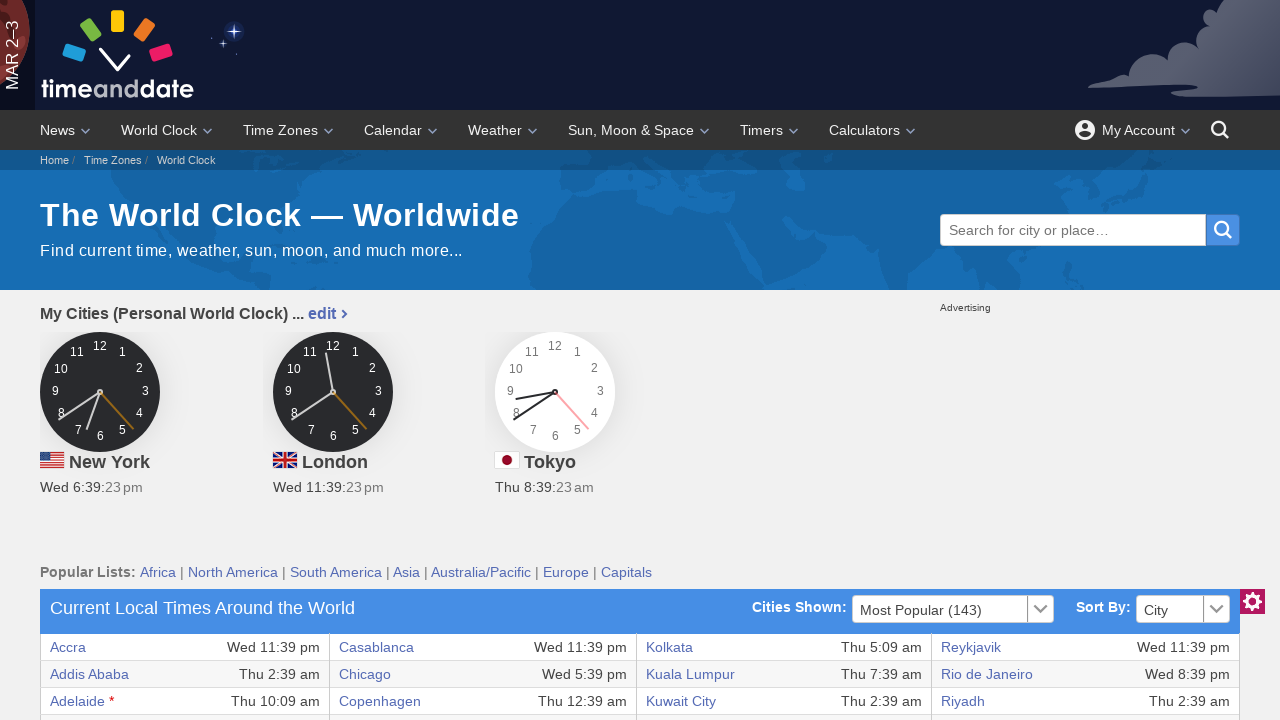

Verified table cell at row 1, column 6 is accessible
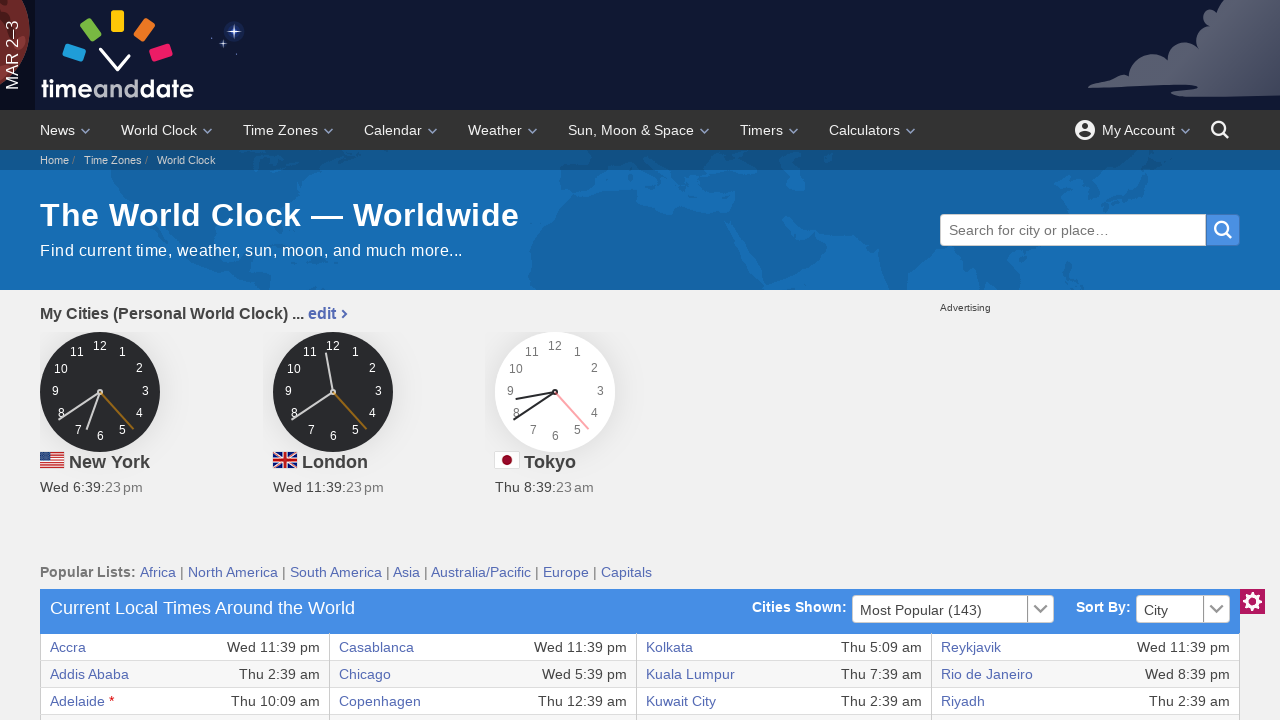

Verified table cell at row 1, column 7 is accessible
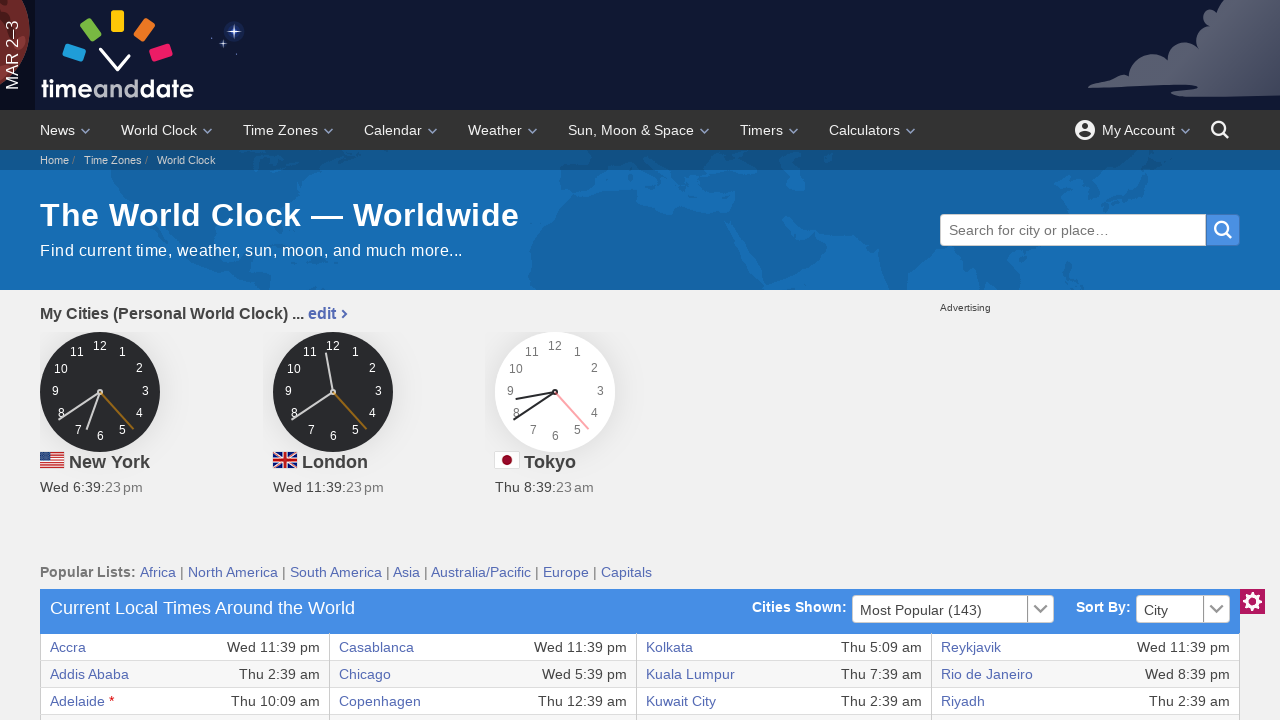

Verified table cell at row 1, column 8 is accessible
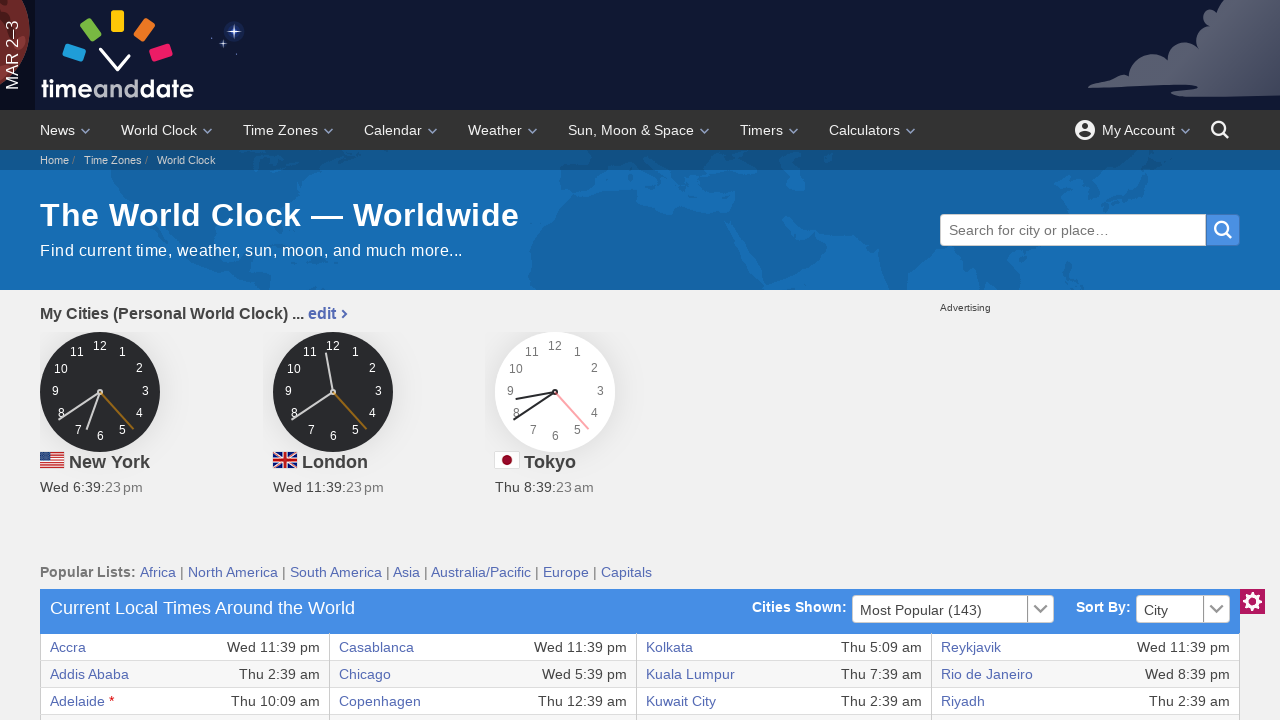

Verified table cell at row 2, column 1 is accessible
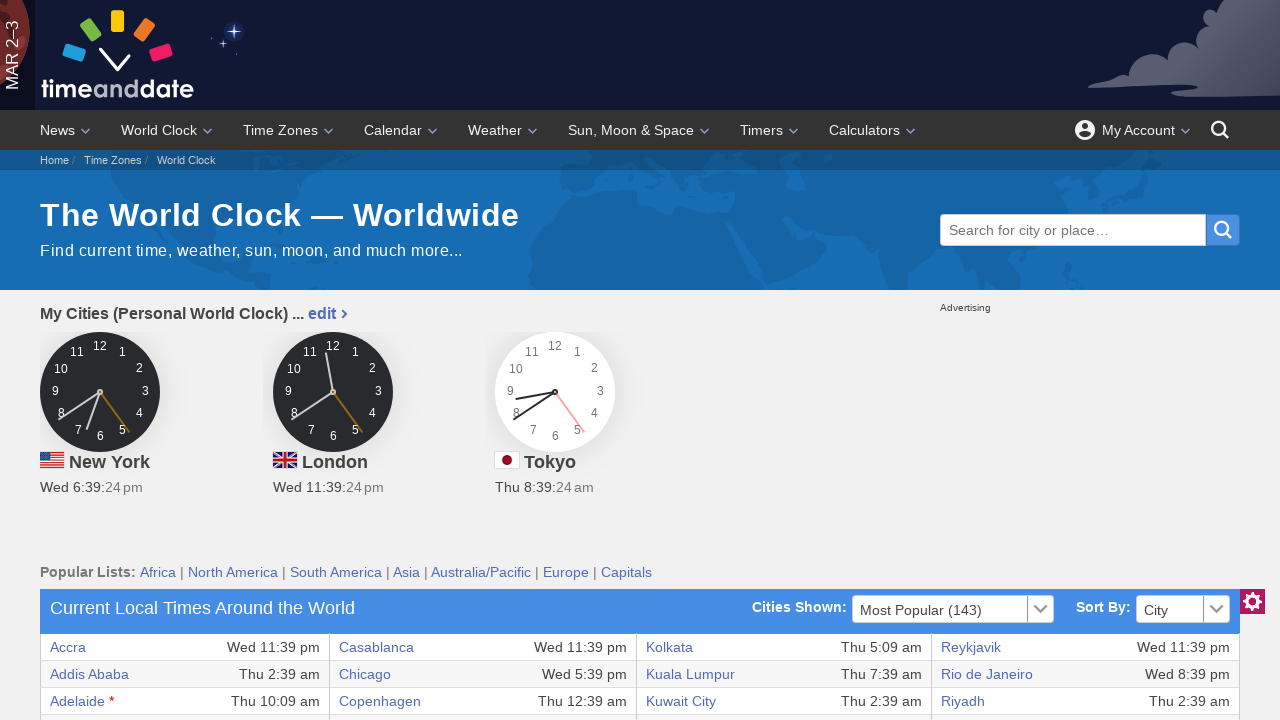

Verified table cell at row 2, column 2 is accessible
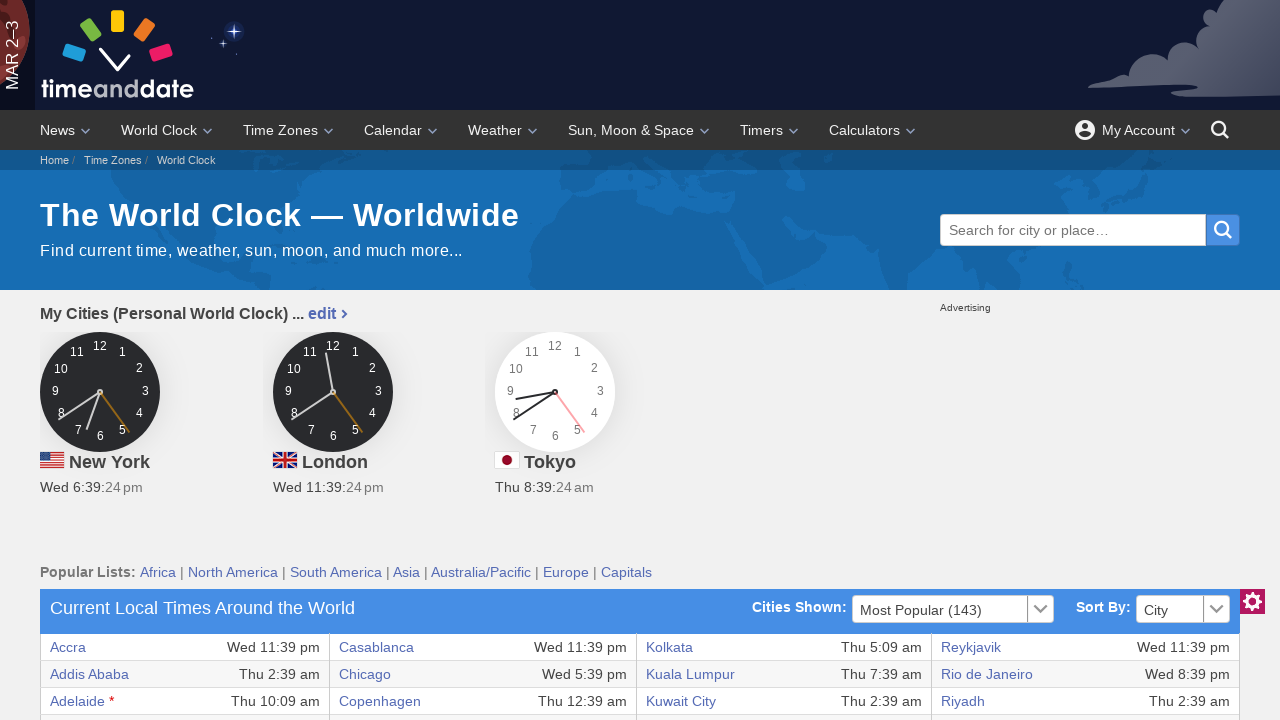

Verified table cell at row 2, column 3 is accessible
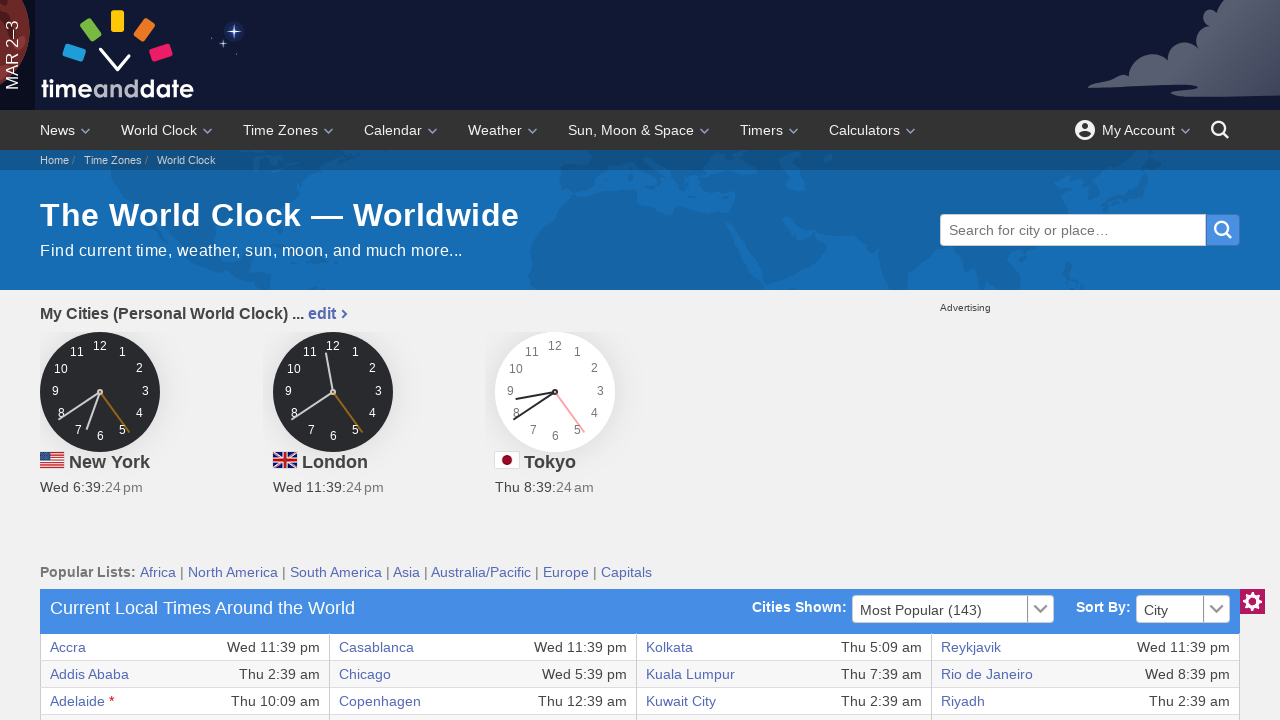

Verified table cell at row 2, column 4 is accessible
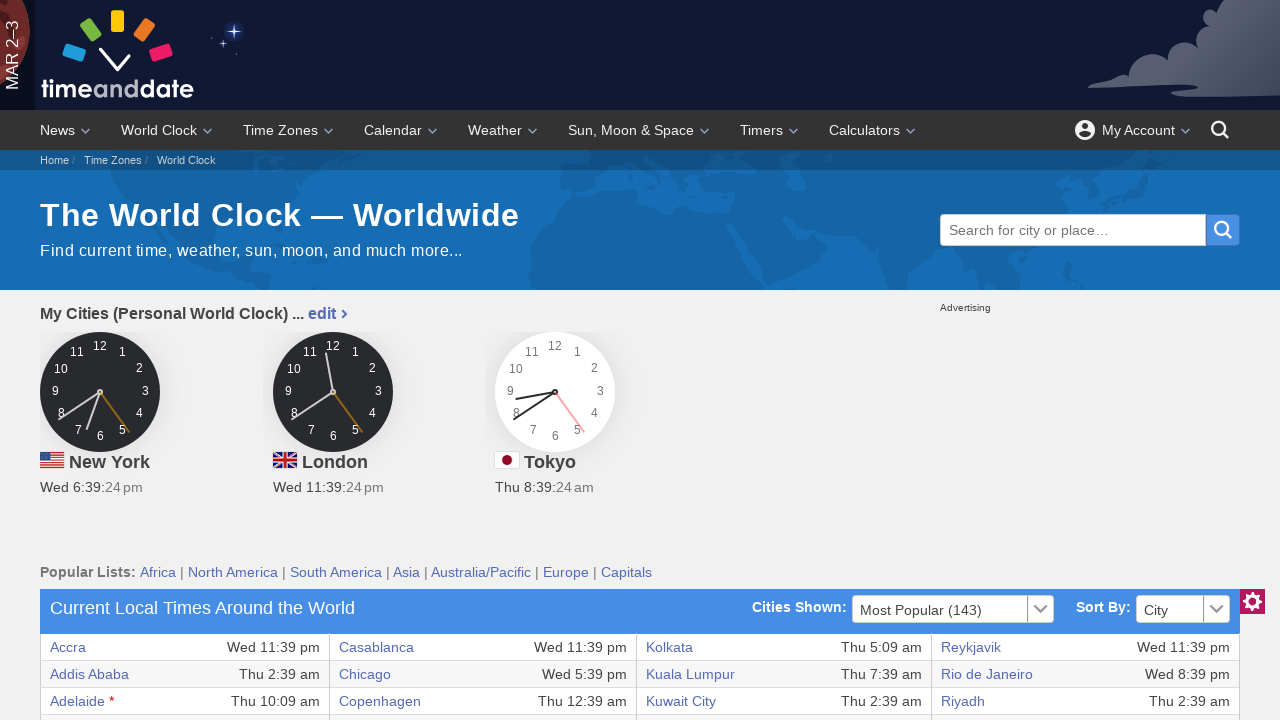

Verified table cell at row 2, column 5 is accessible
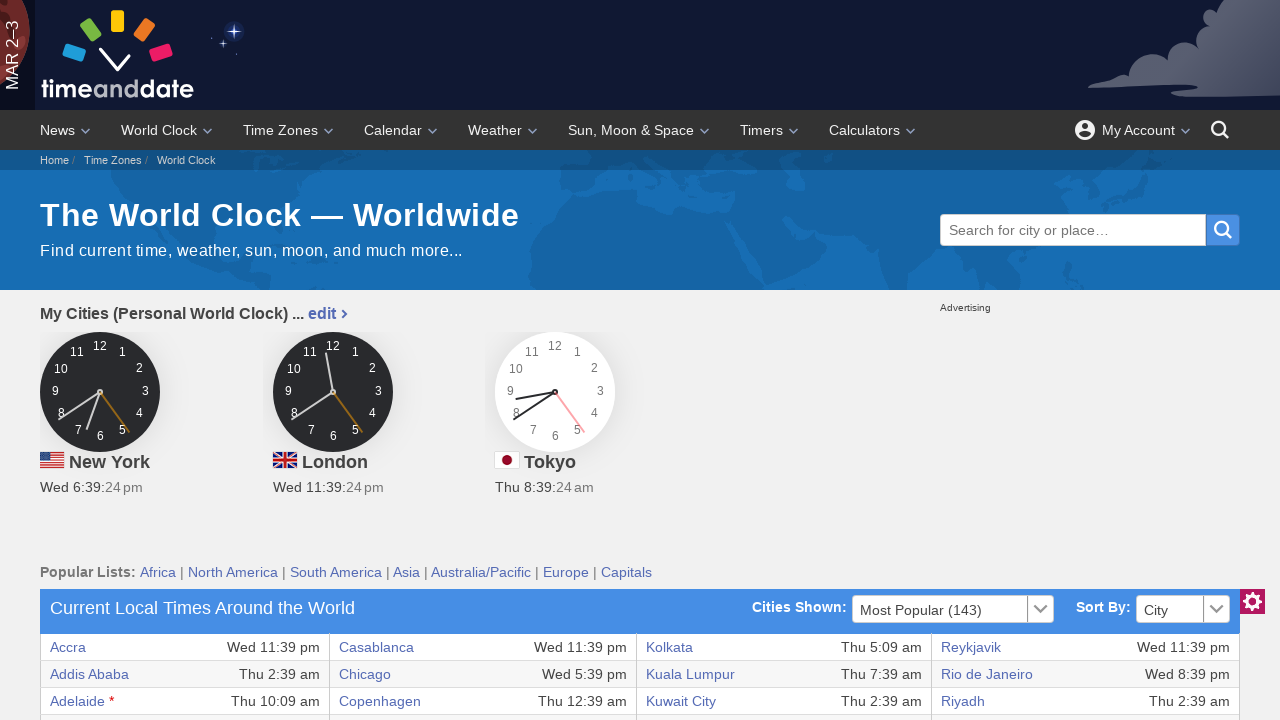

Verified table cell at row 2, column 6 is accessible
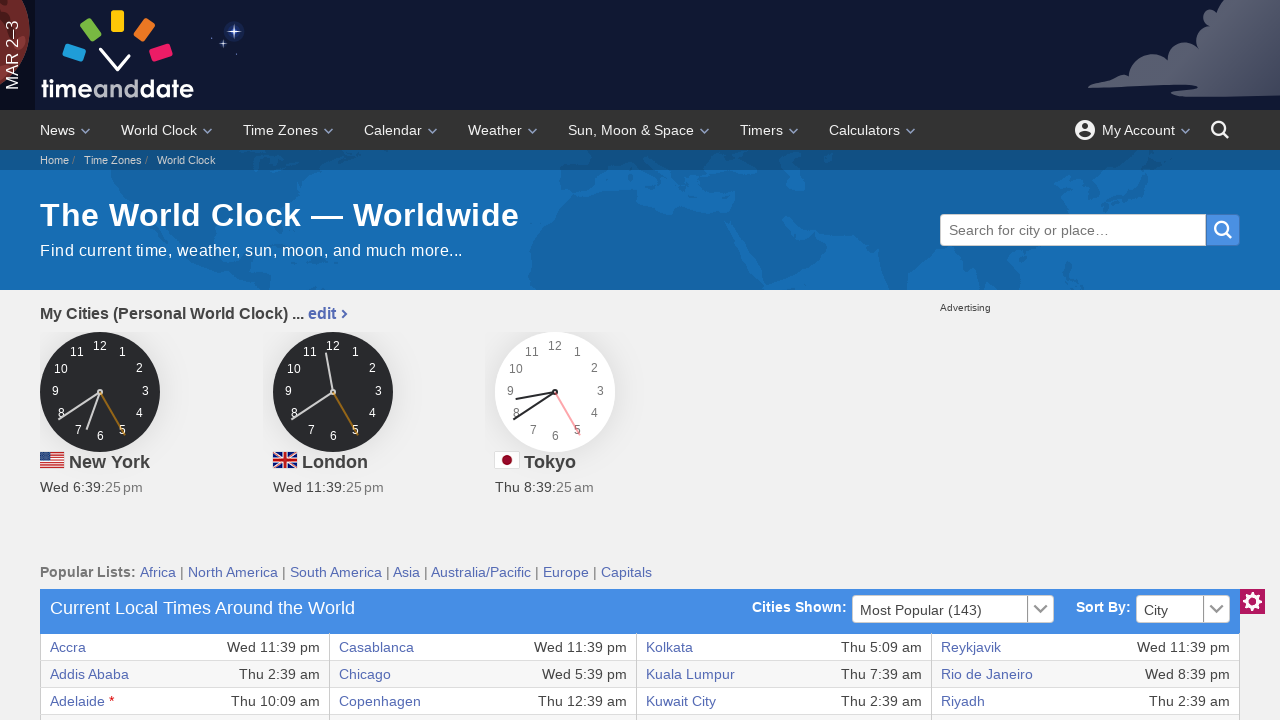

Verified table cell at row 2, column 7 is accessible
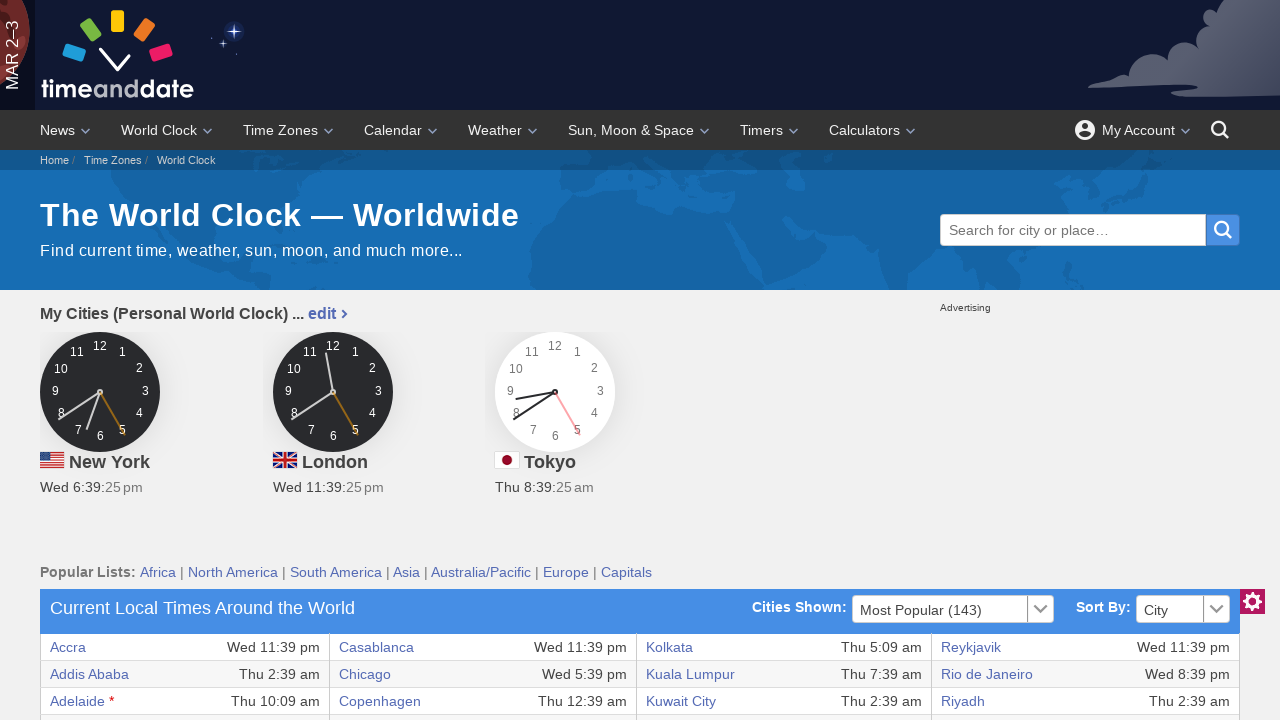

Verified table cell at row 2, column 8 is accessible
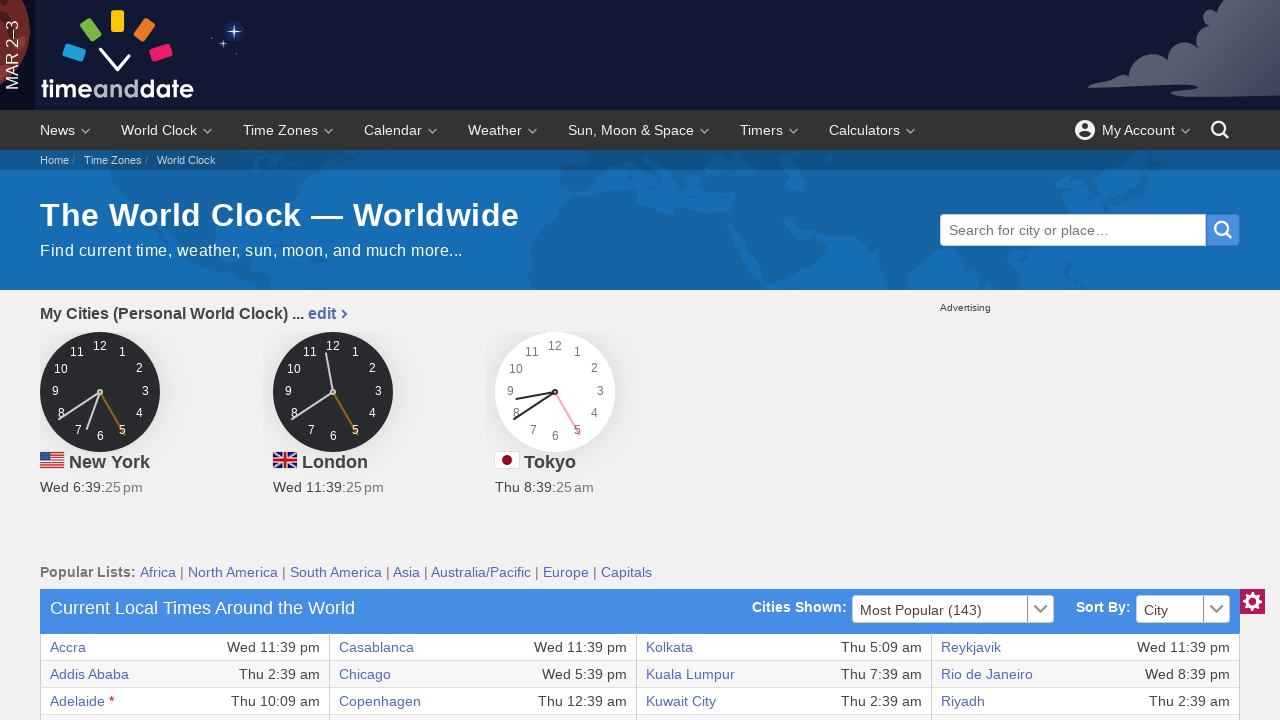

Verified table cell at row 3, column 1 is accessible
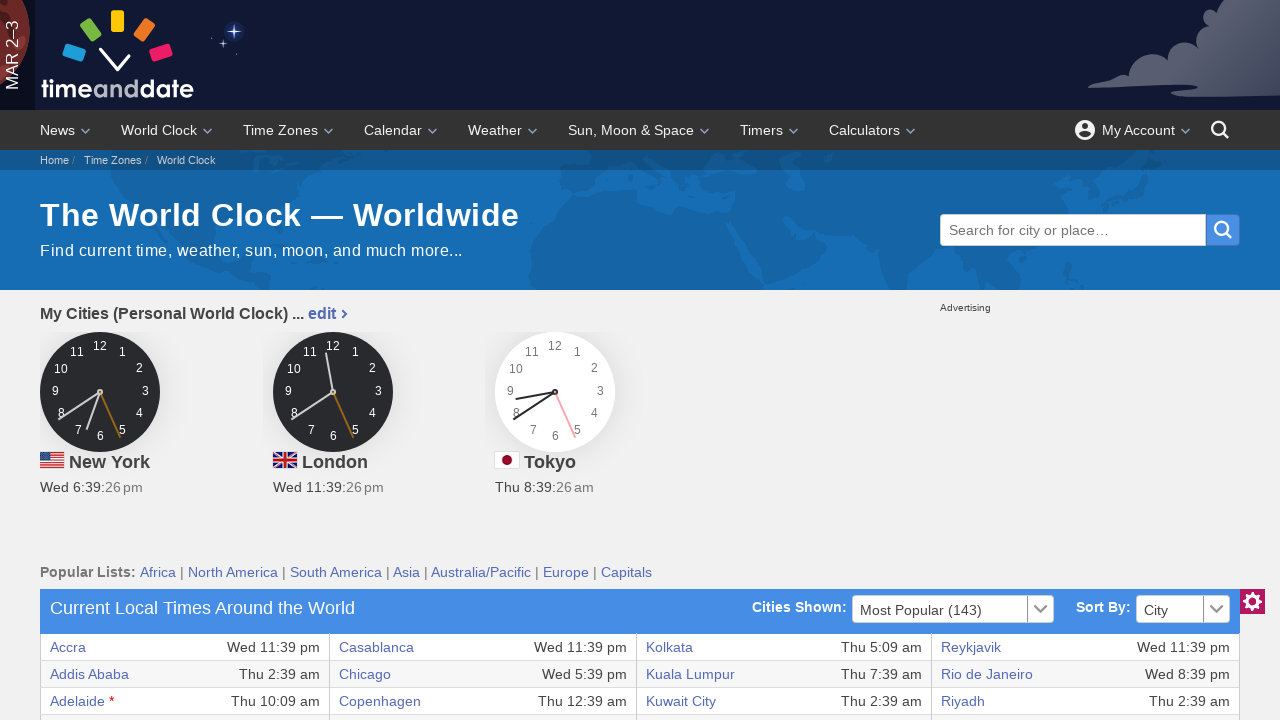

Verified table cell at row 3, column 2 is accessible
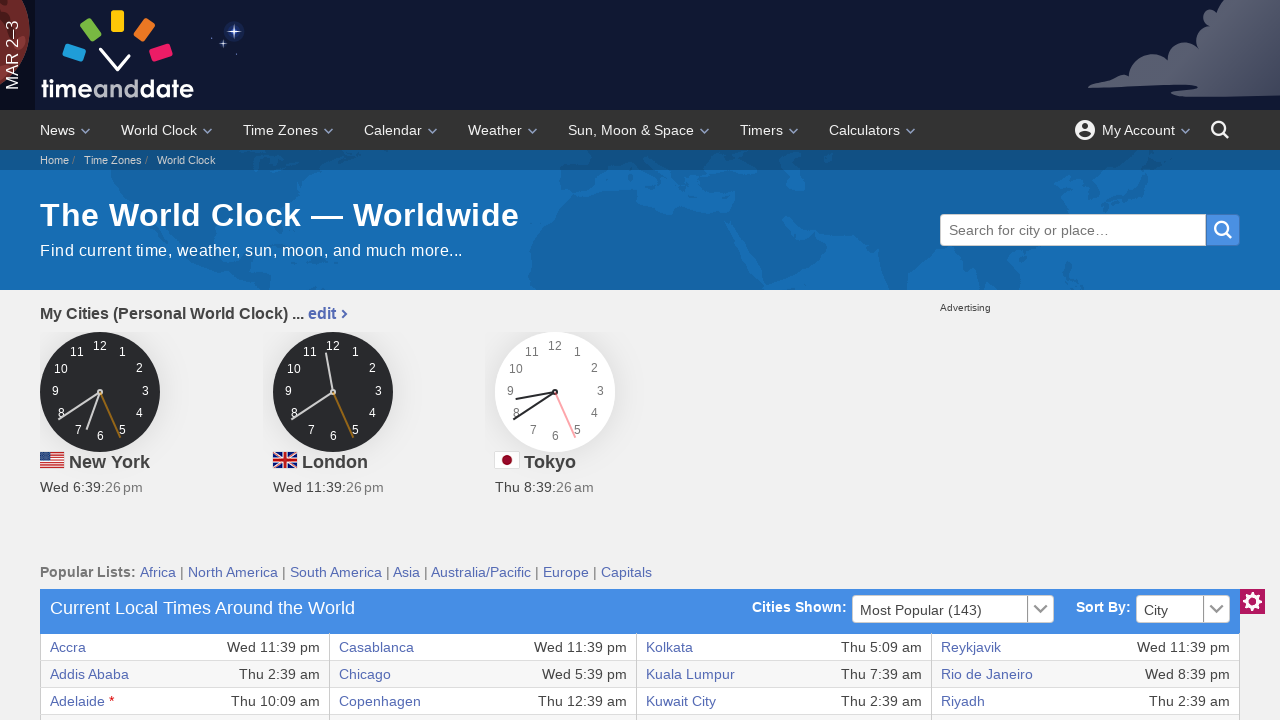

Verified table cell at row 3, column 3 is accessible
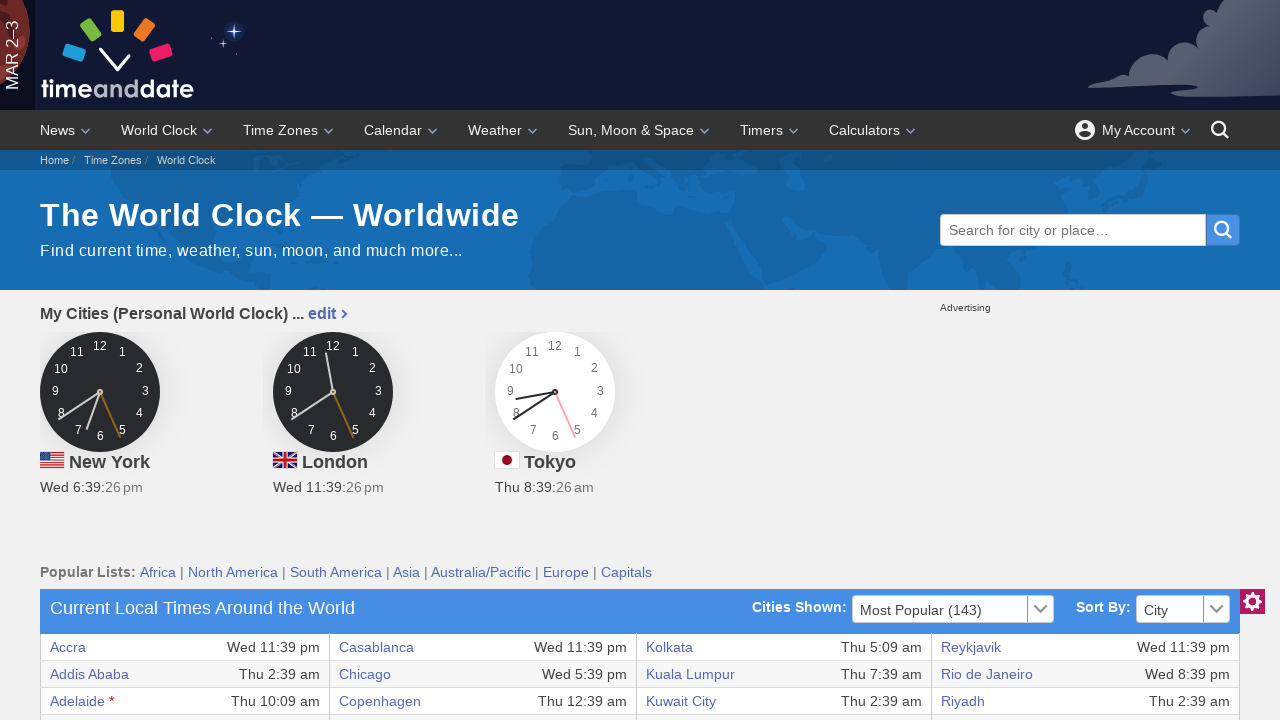

Verified table cell at row 3, column 4 is accessible
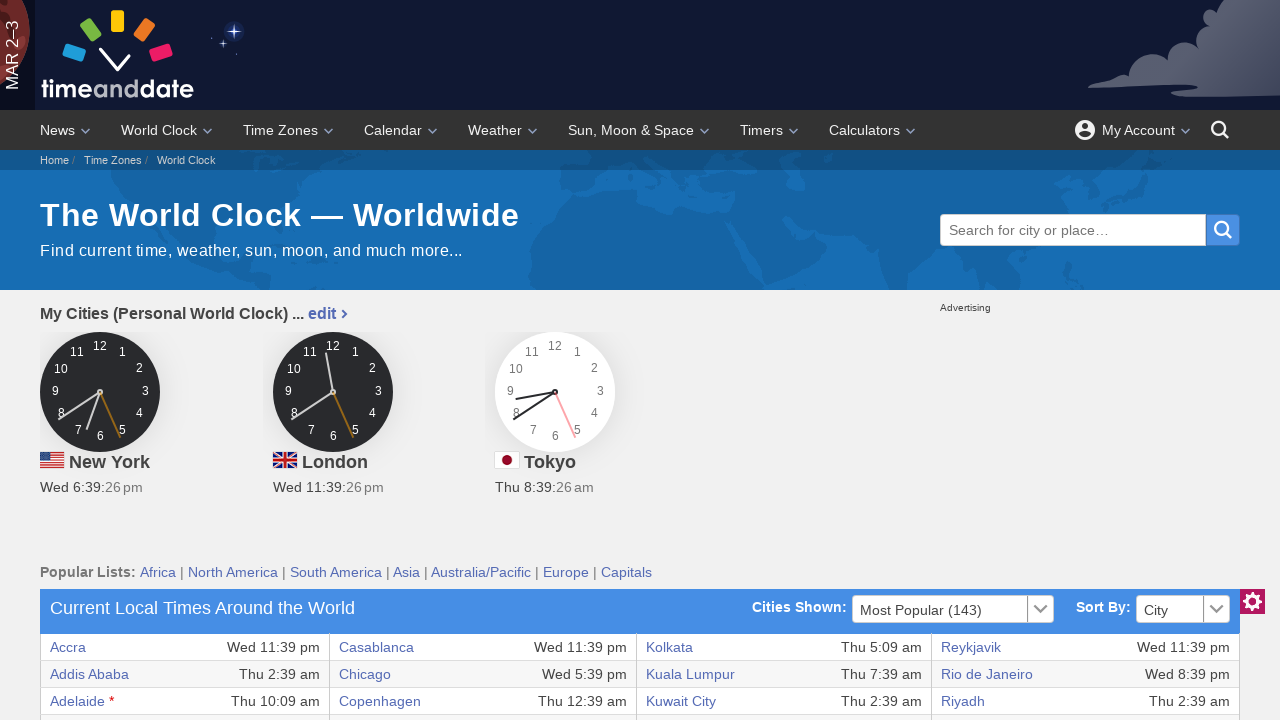

Verified table cell at row 3, column 5 is accessible
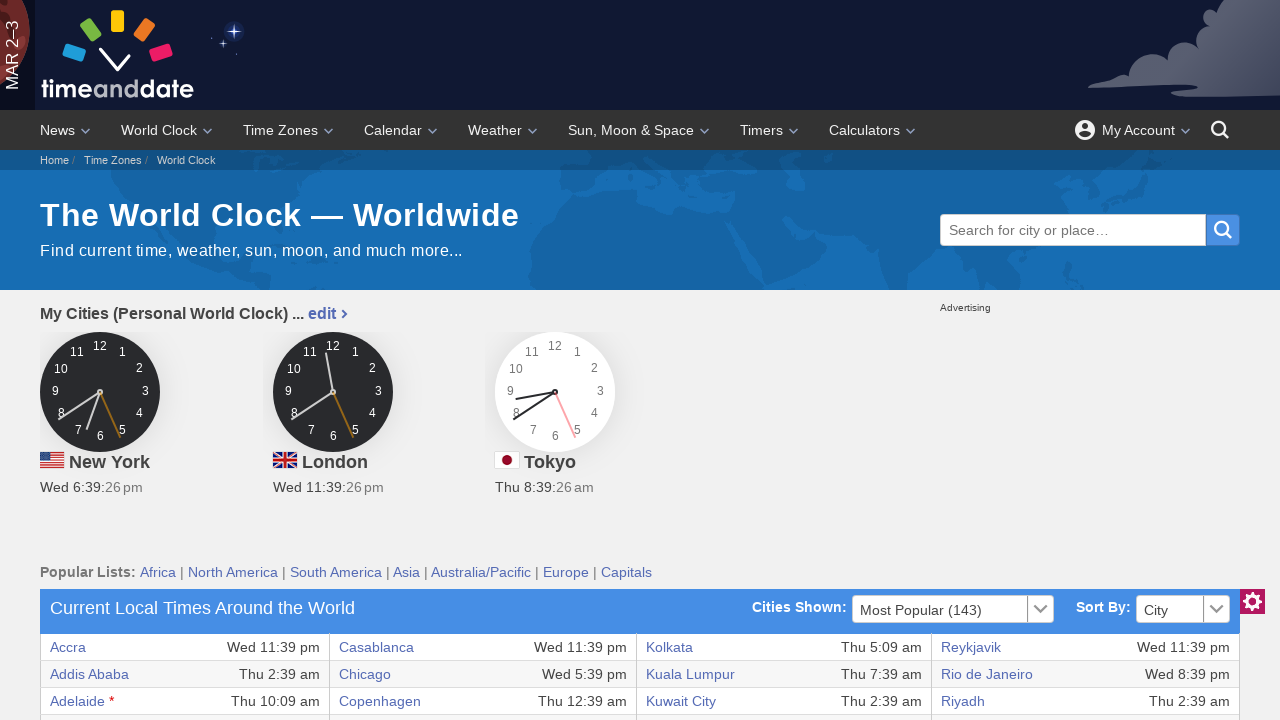

Verified table cell at row 3, column 6 is accessible
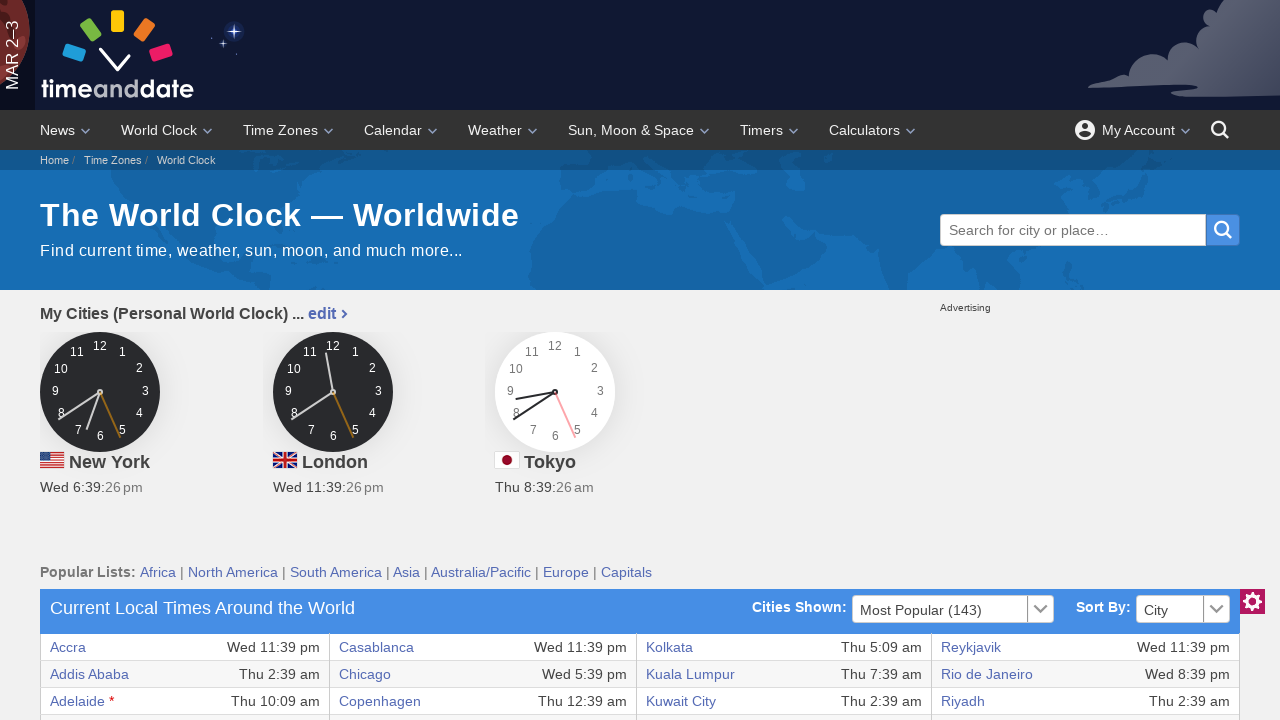

Verified table cell at row 3, column 7 is accessible
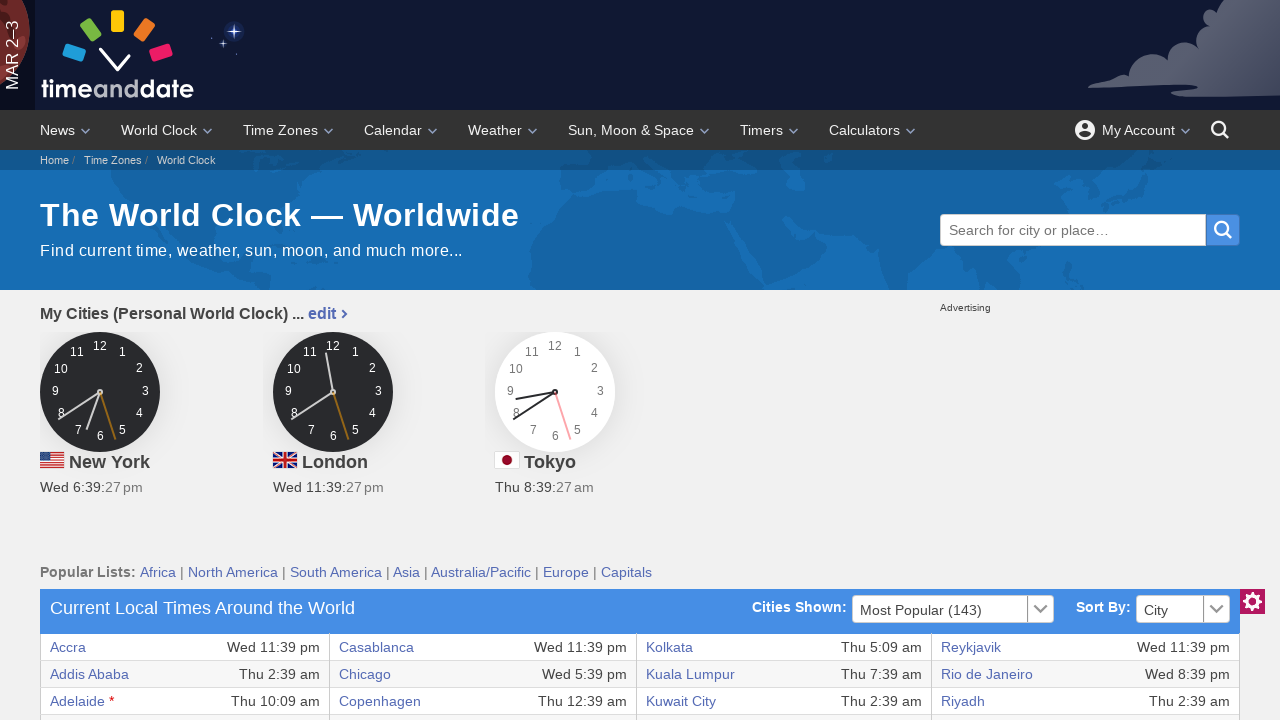

Verified table cell at row 3, column 8 is accessible
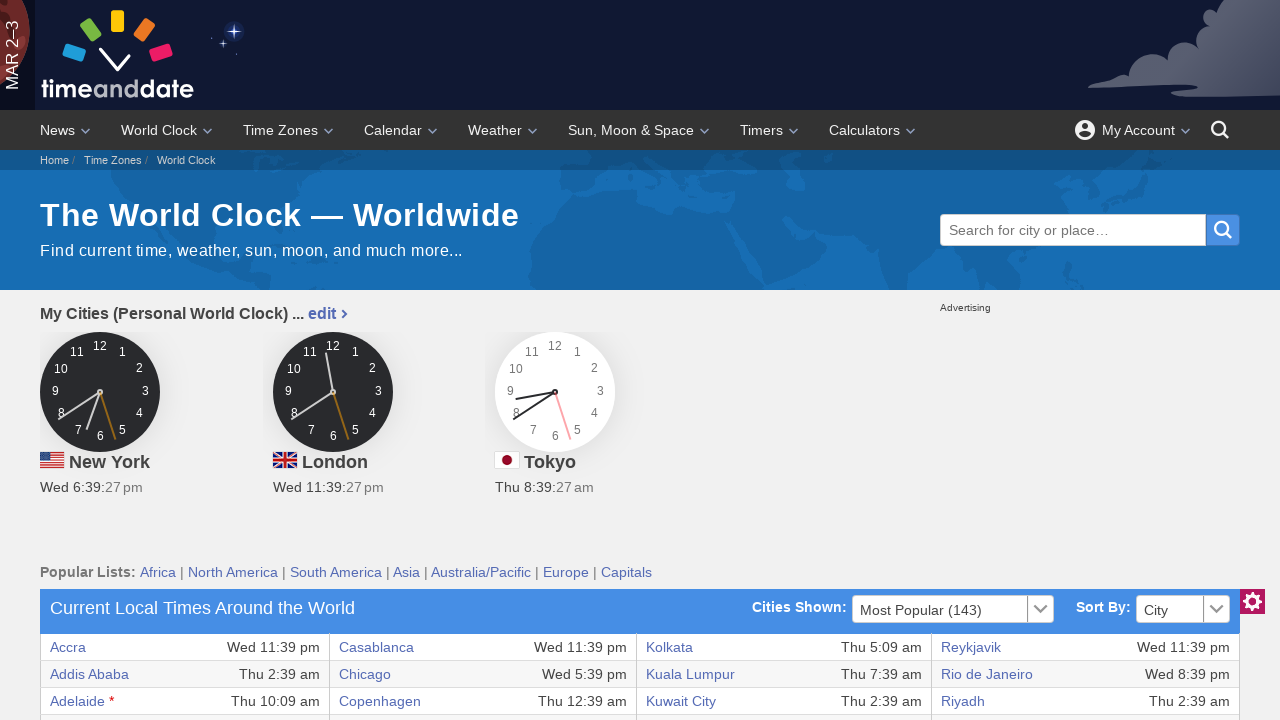

Verified table cell at row 4, column 1 is accessible
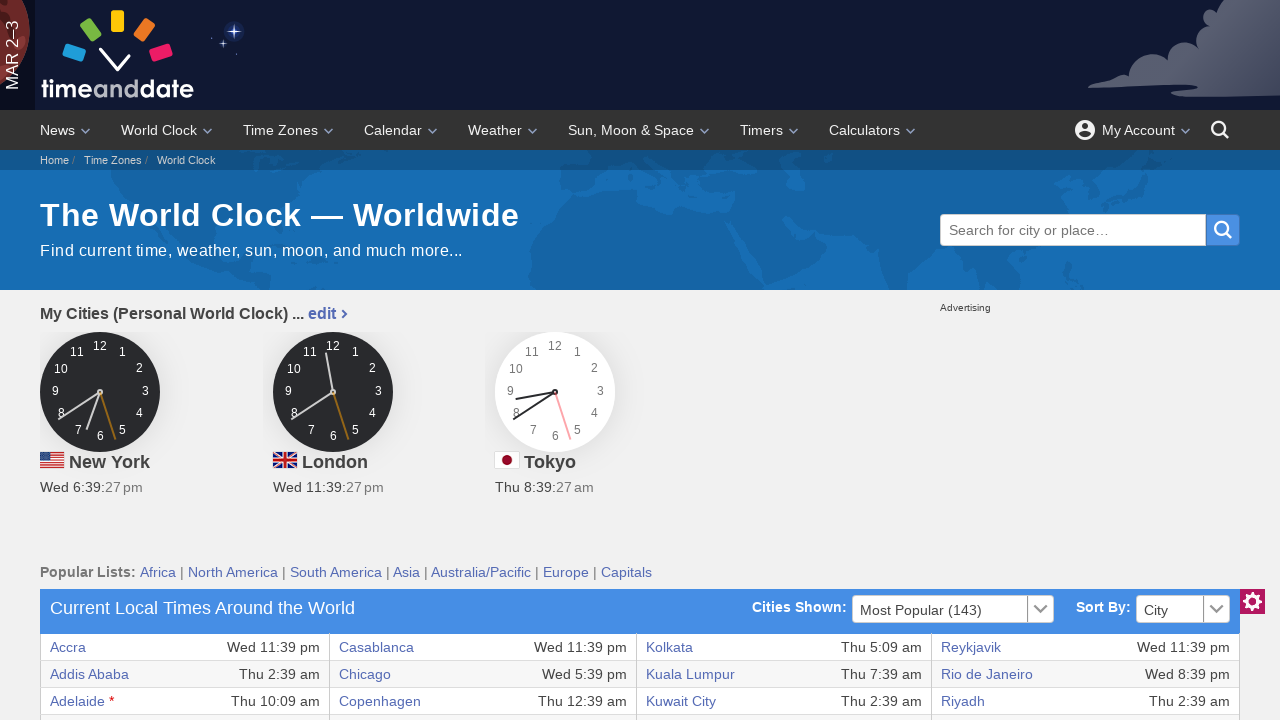

Verified table cell at row 4, column 2 is accessible
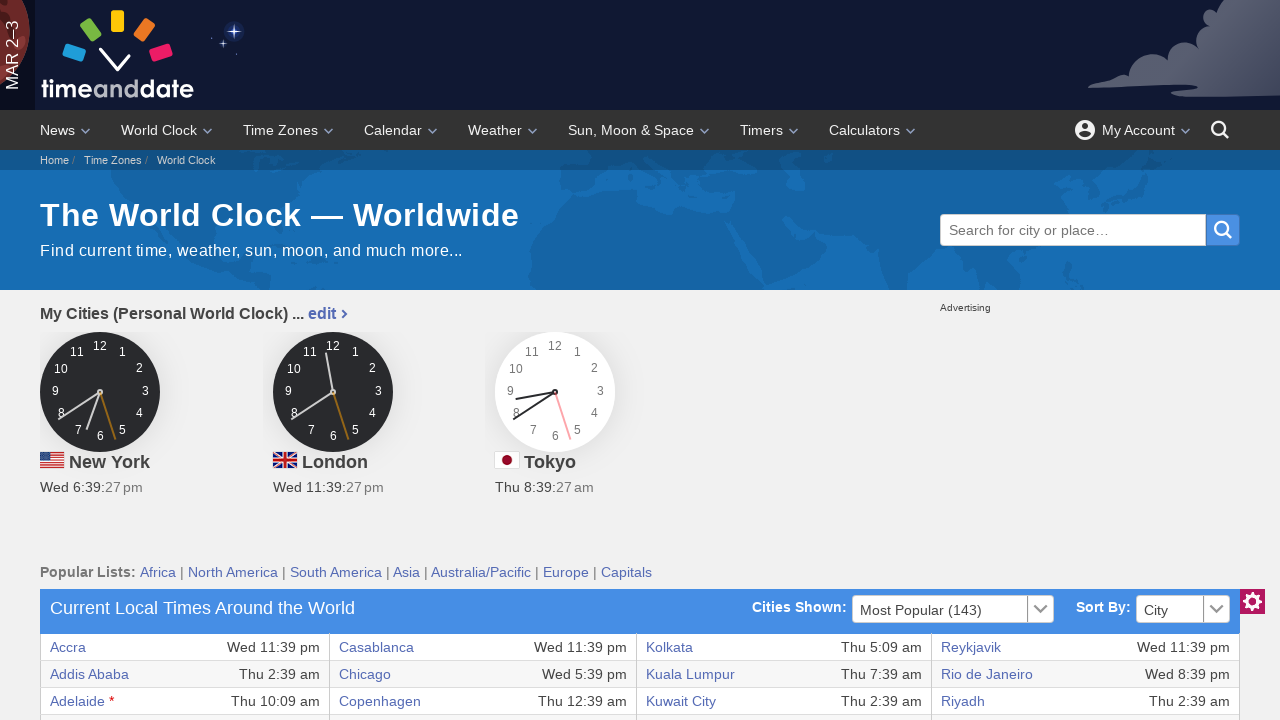

Verified table cell at row 4, column 3 is accessible
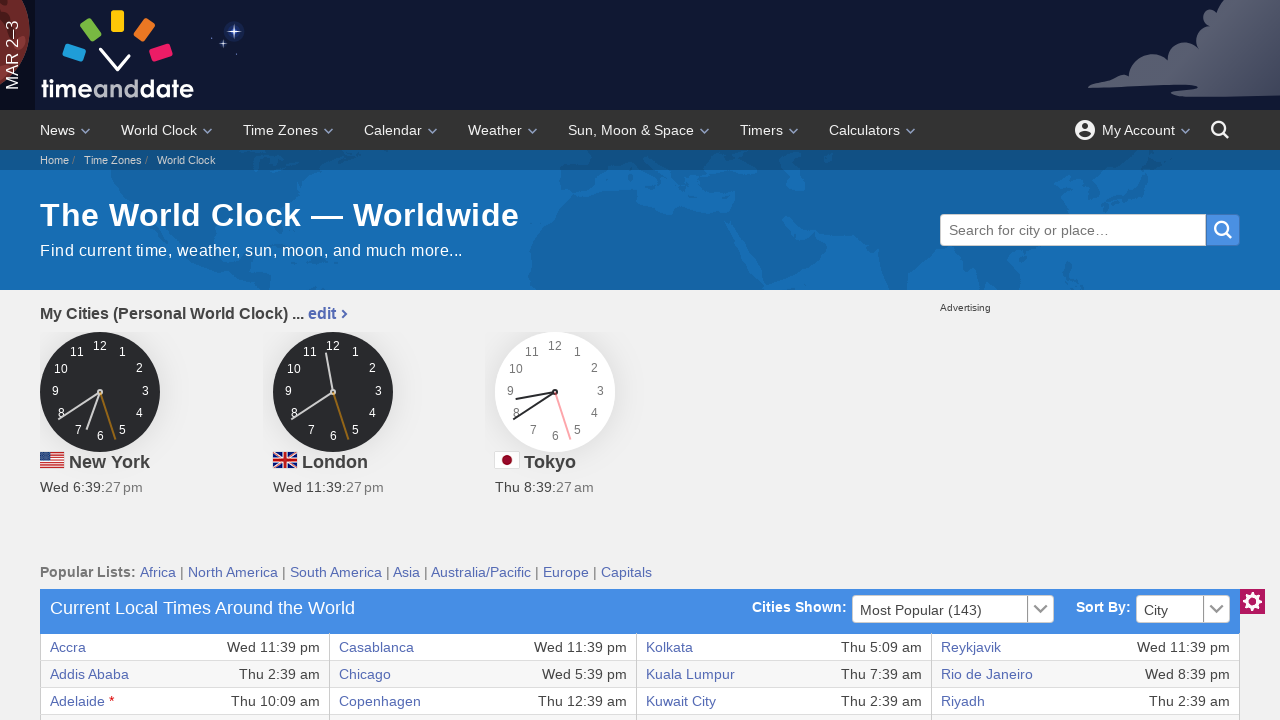

Verified table cell at row 4, column 4 is accessible
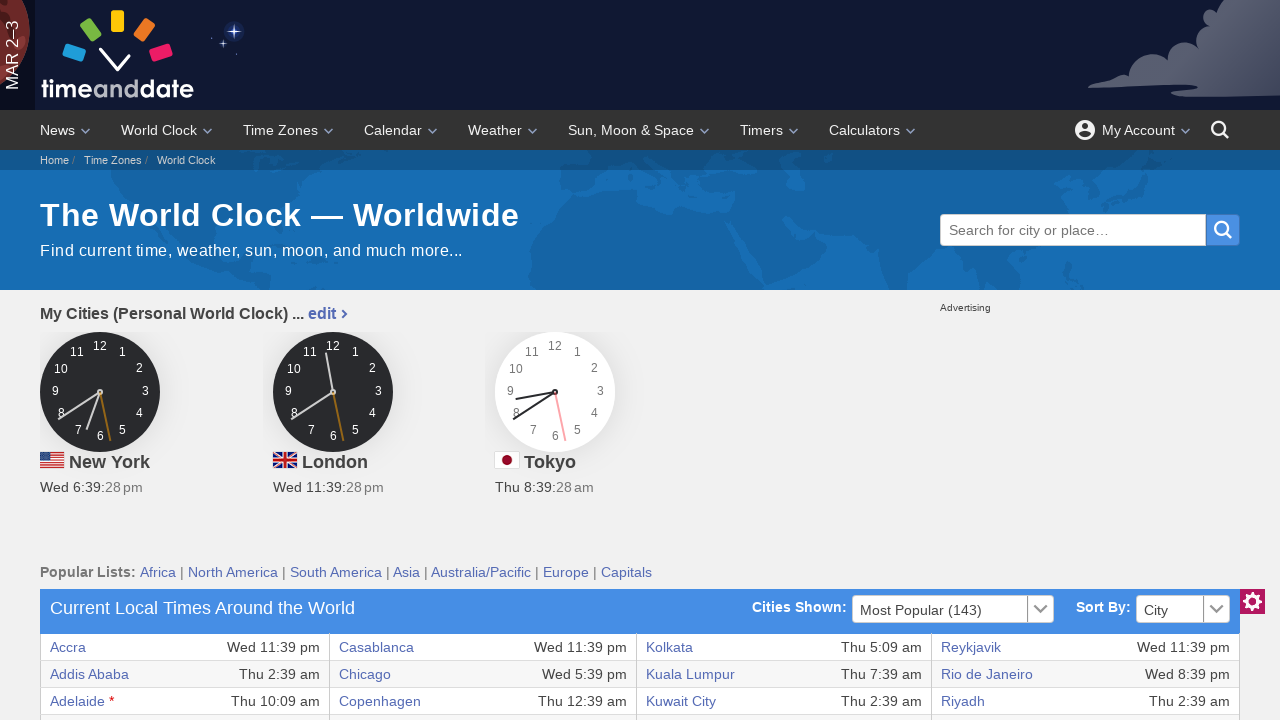

Verified table cell at row 4, column 5 is accessible
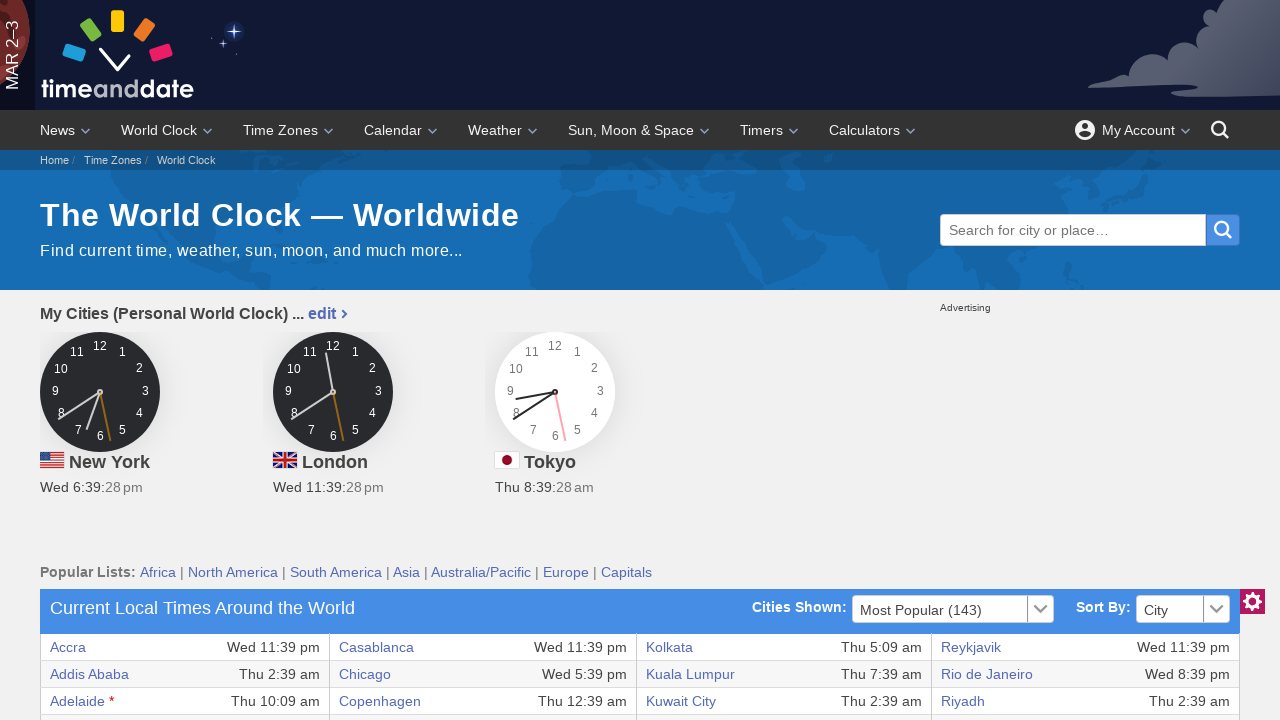

Verified table cell at row 4, column 6 is accessible
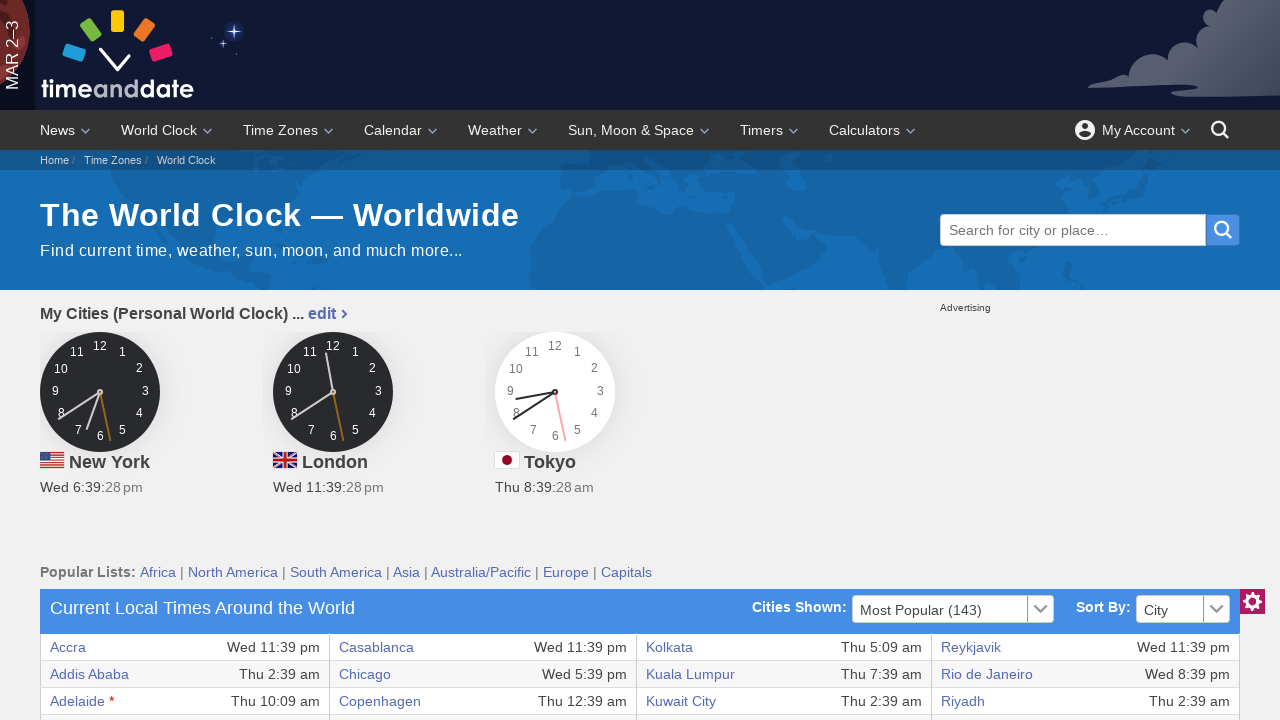

Verified table cell at row 4, column 7 is accessible
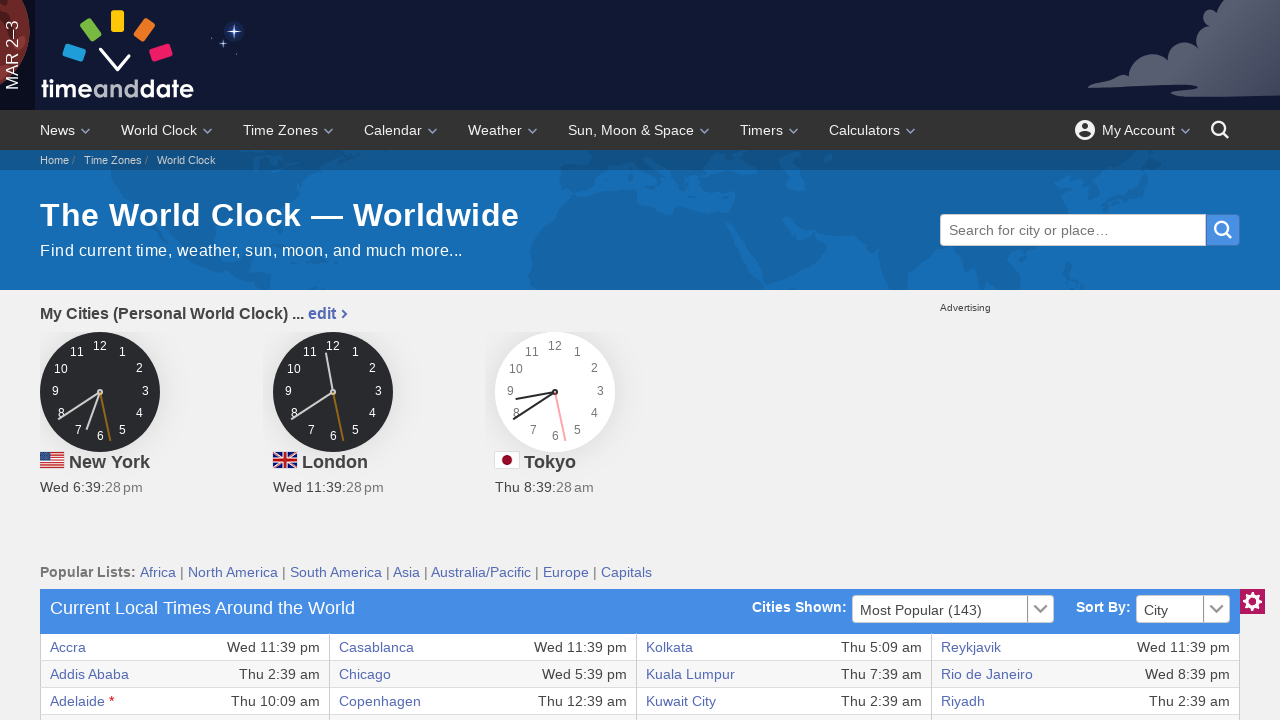

Verified table cell at row 4, column 8 is accessible
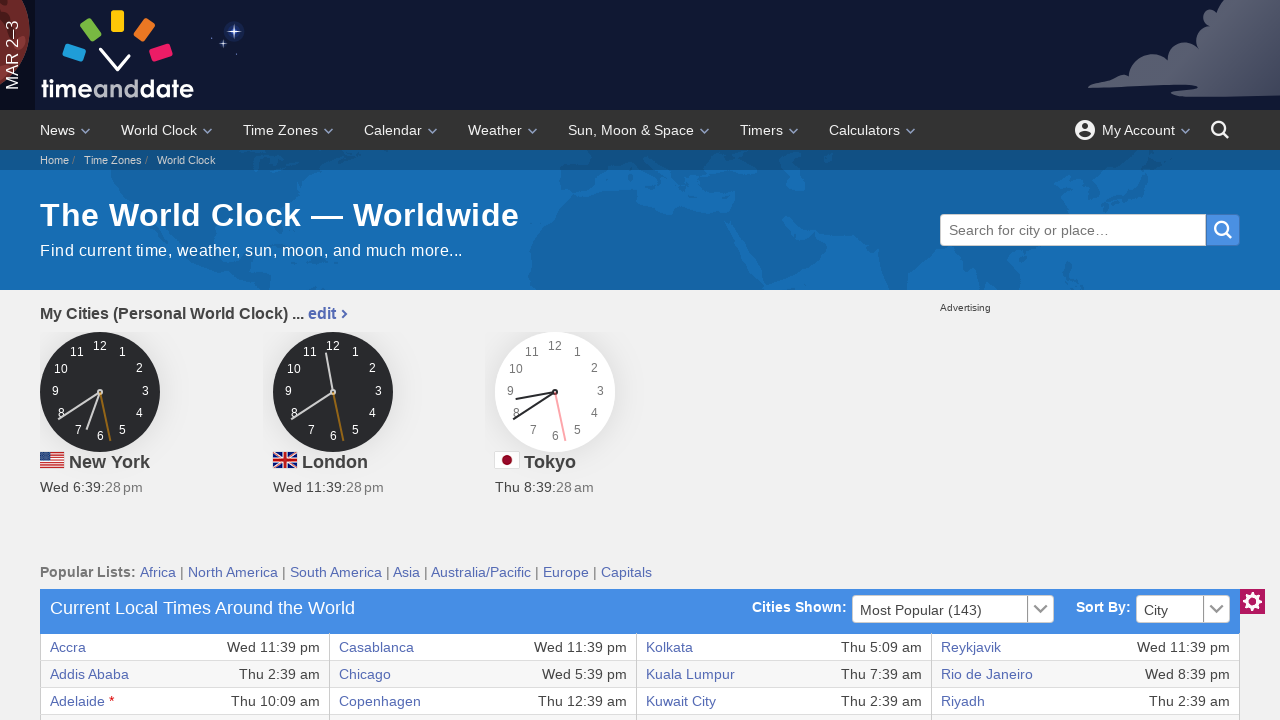

Verified table cell at row 5, column 1 is accessible
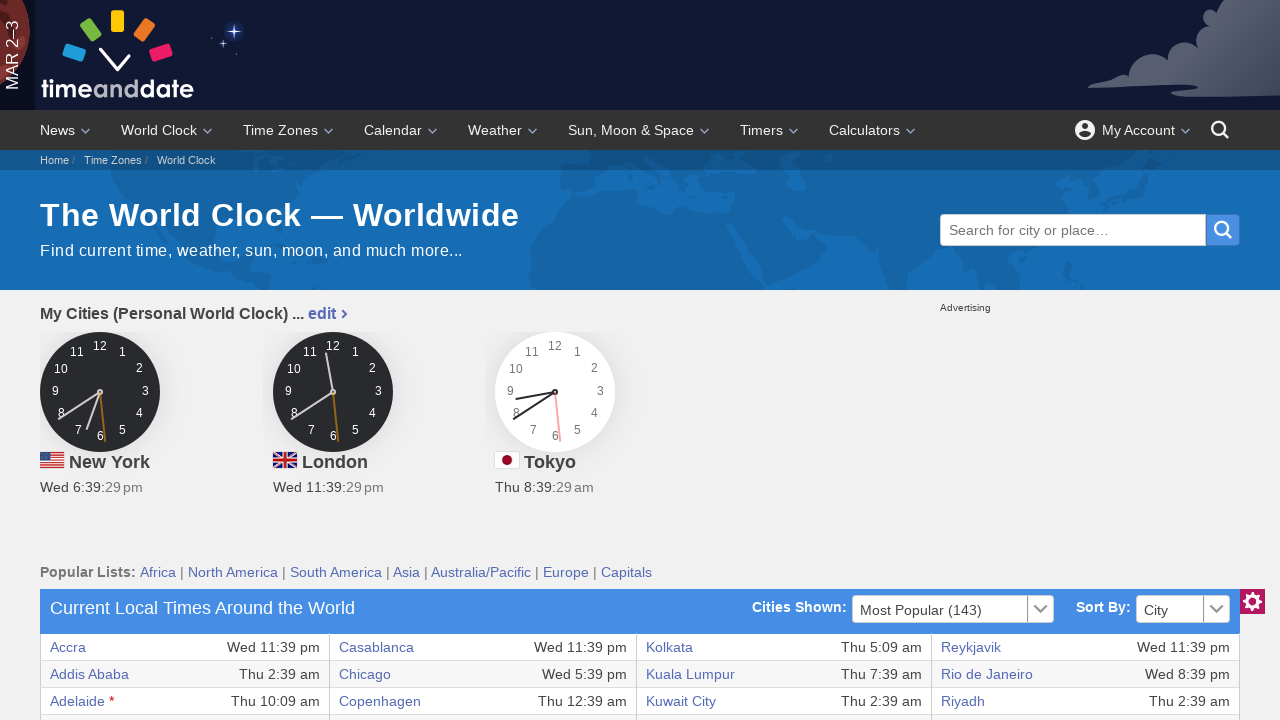

Verified table cell at row 5, column 2 is accessible
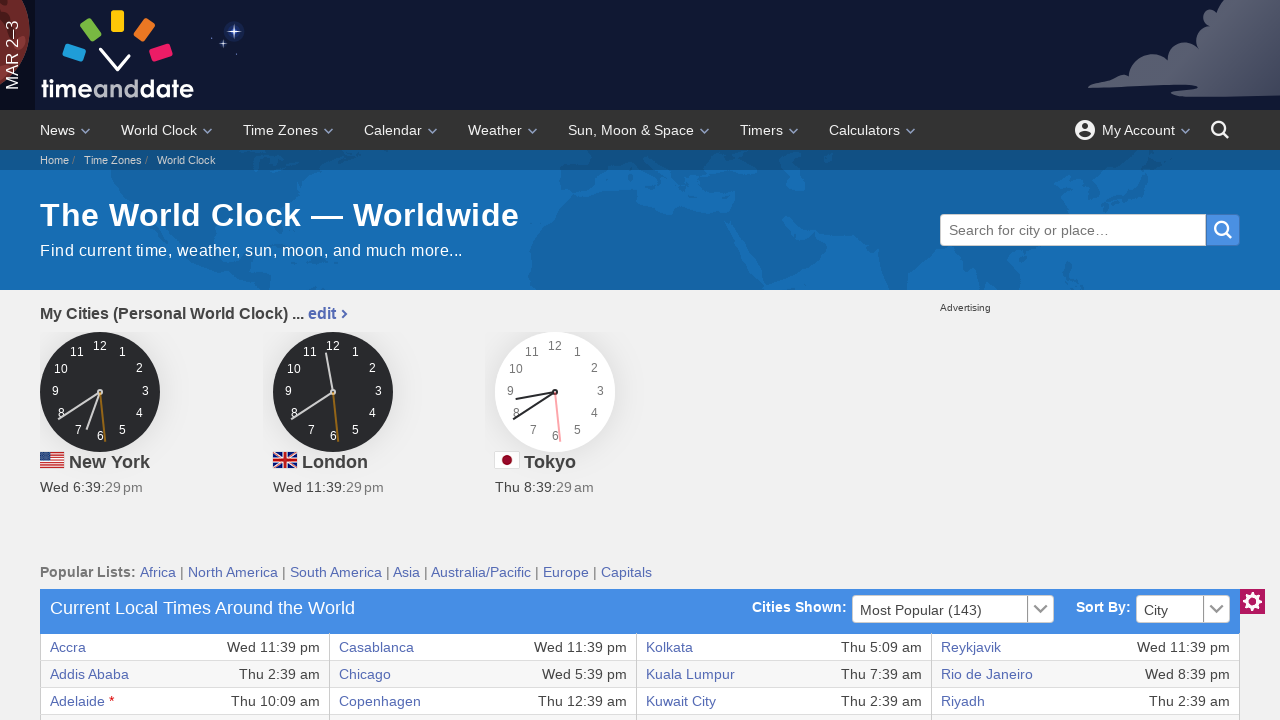

Verified table cell at row 5, column 3 is accessible
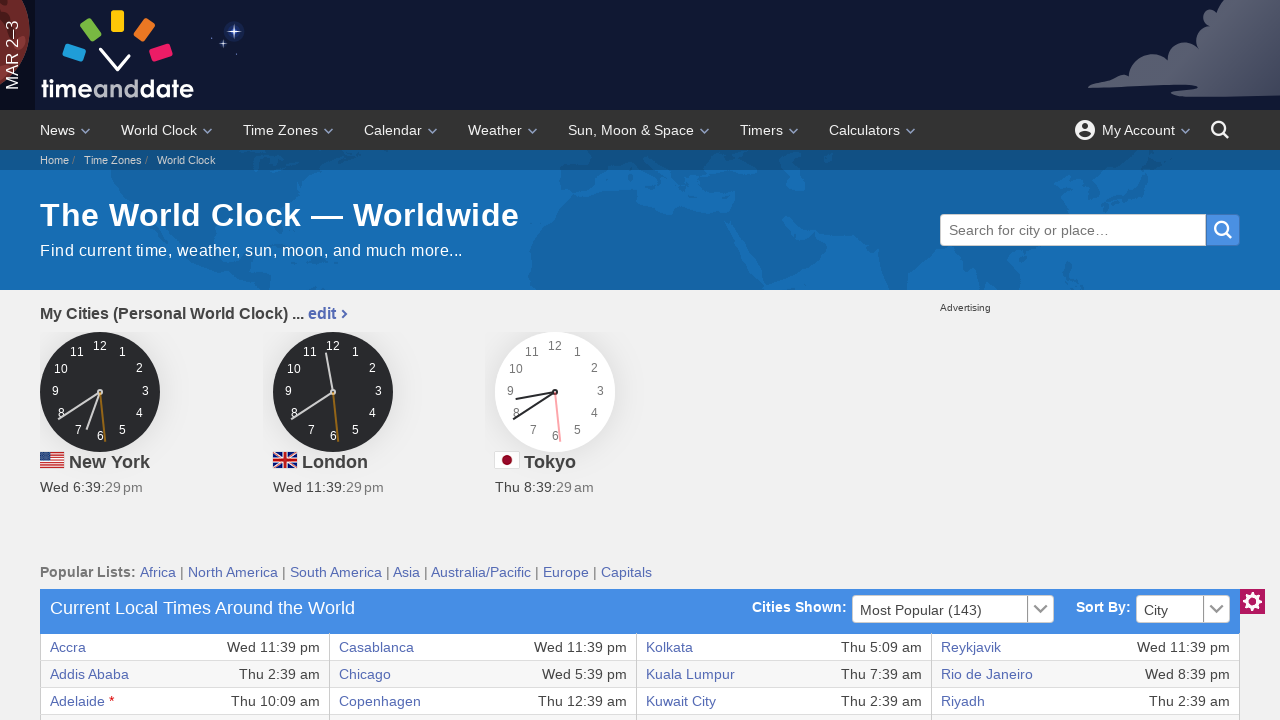

Verified table cell at row 5, column 4 is accessible
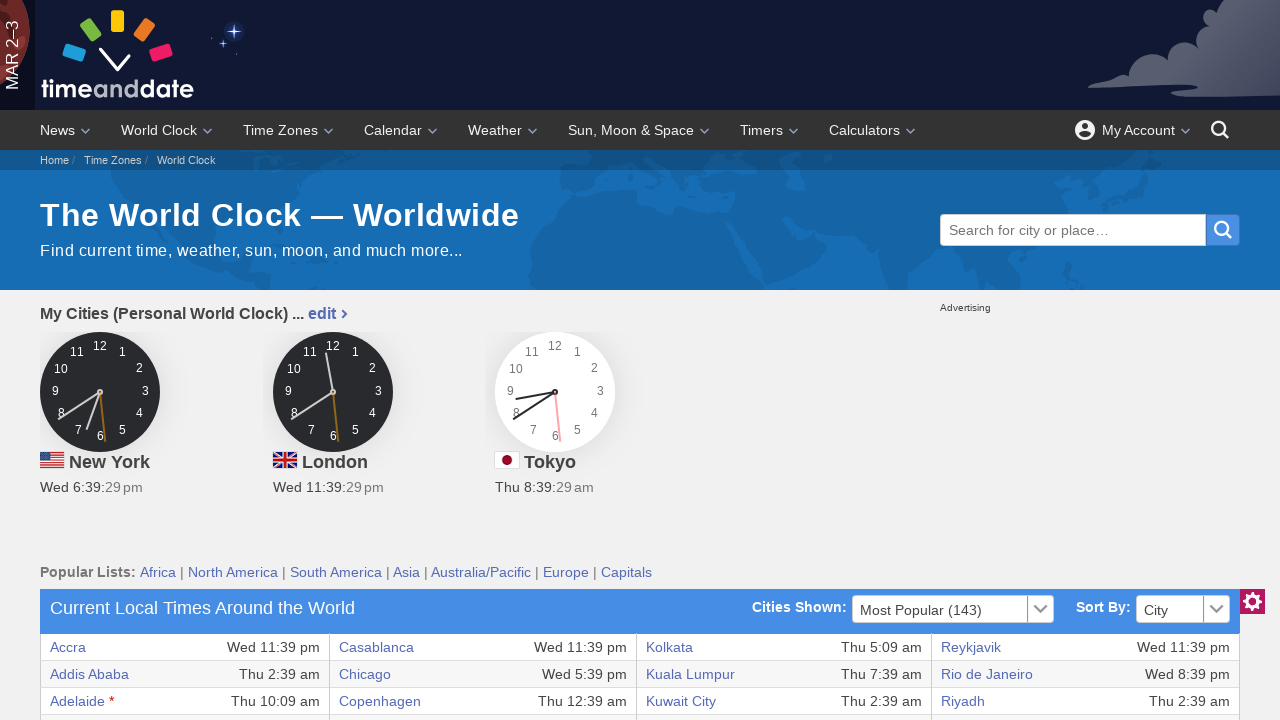

Verified table cell at row 5, column 5 is accessible
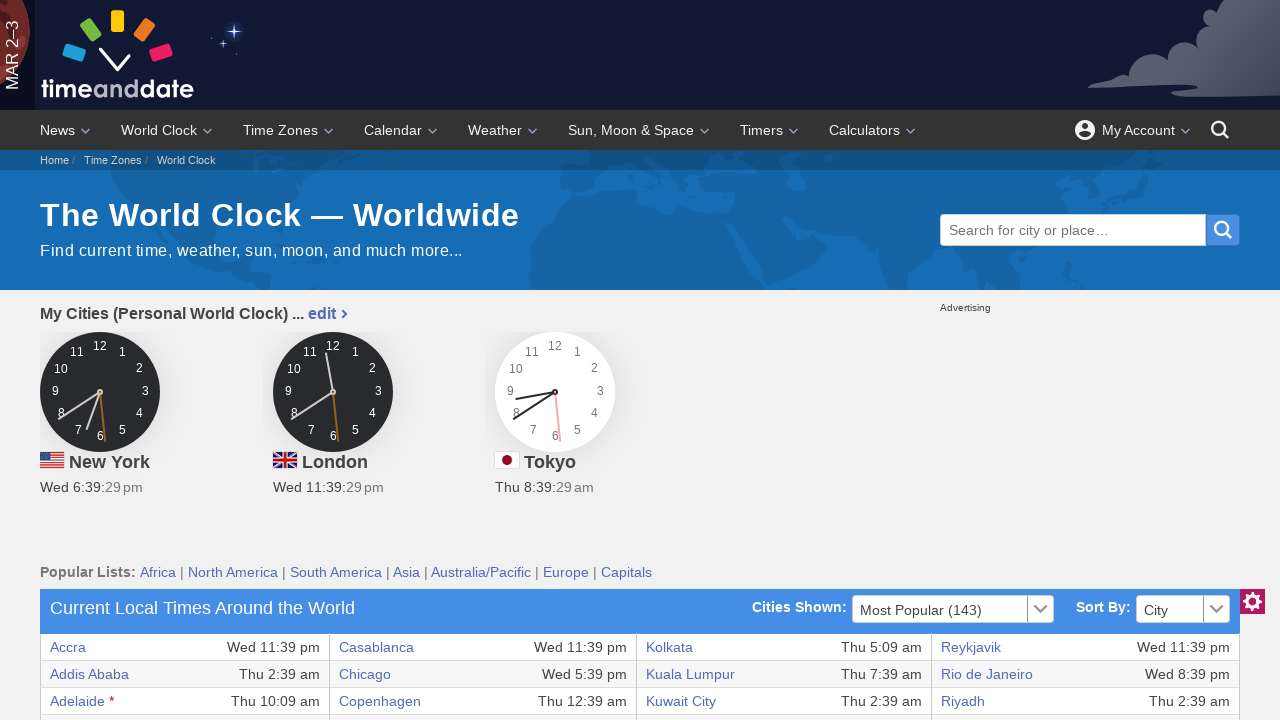

Verified table cell at row 5, column 6 is accessible
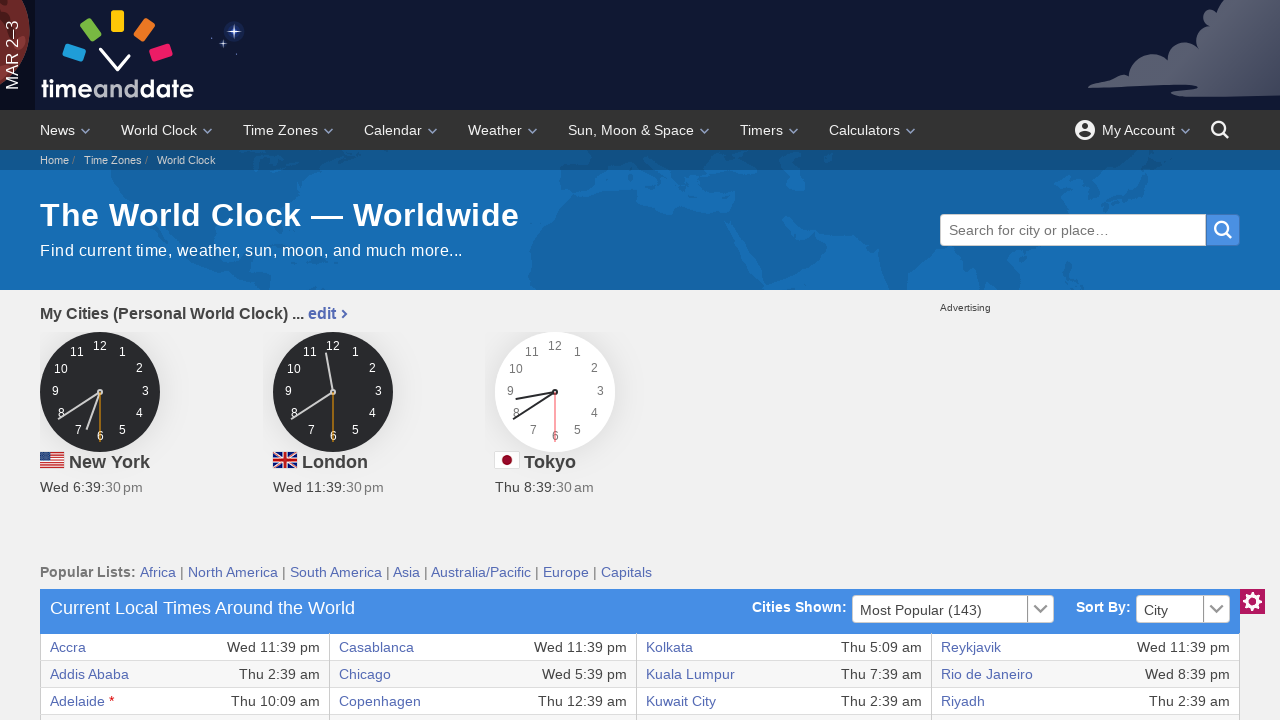

Verified table cell at row 5, column 7 is accessible
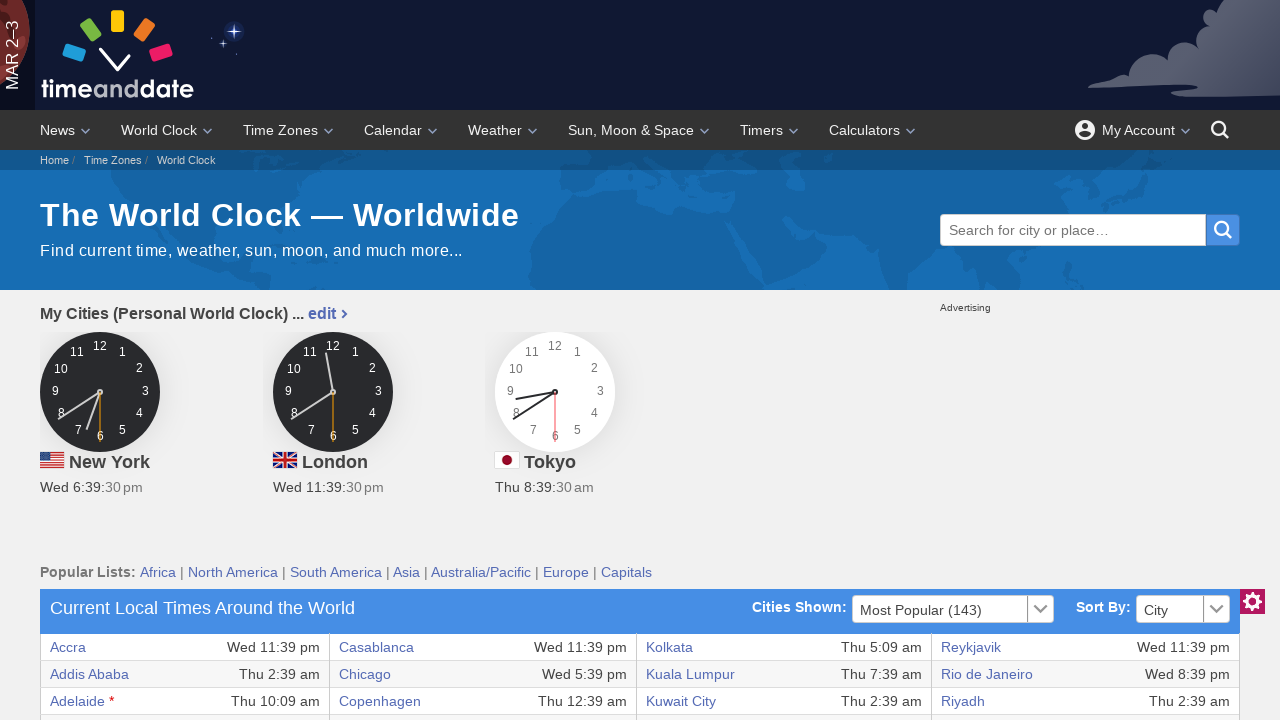

Verified table cell at row 5, column 8 is accessible
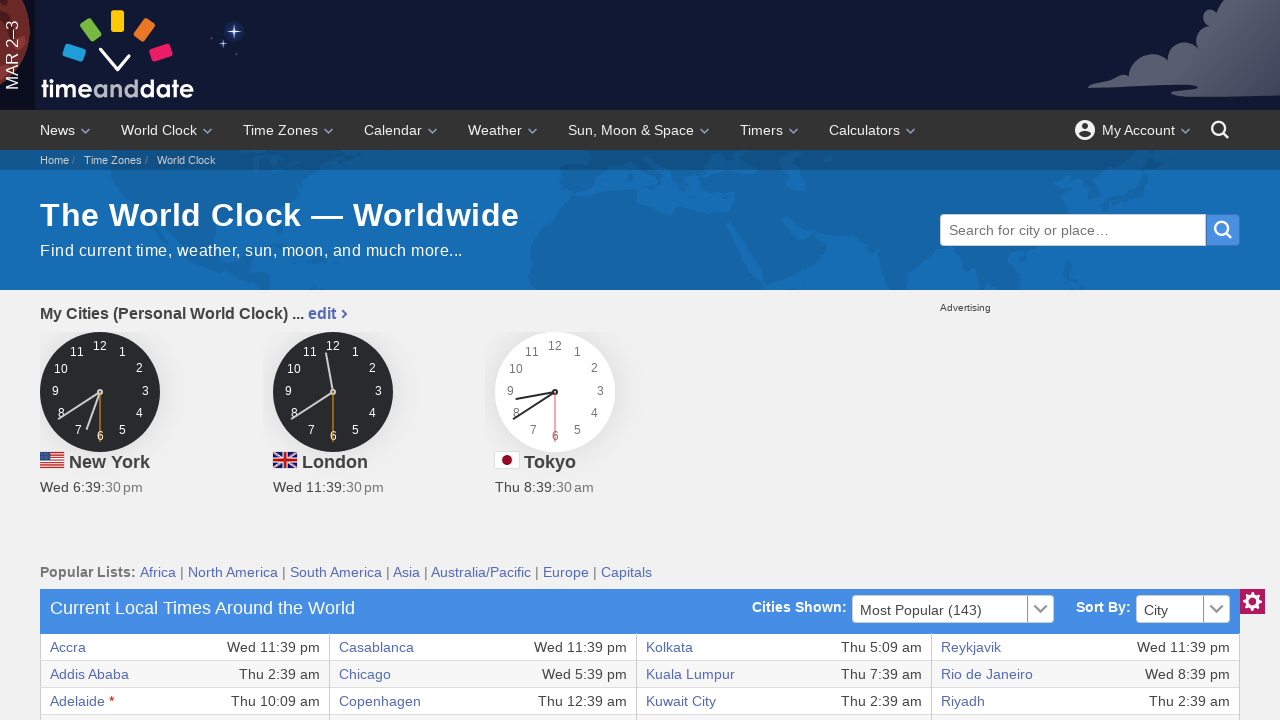

Verified table cell at row 6, column 1 is accessible
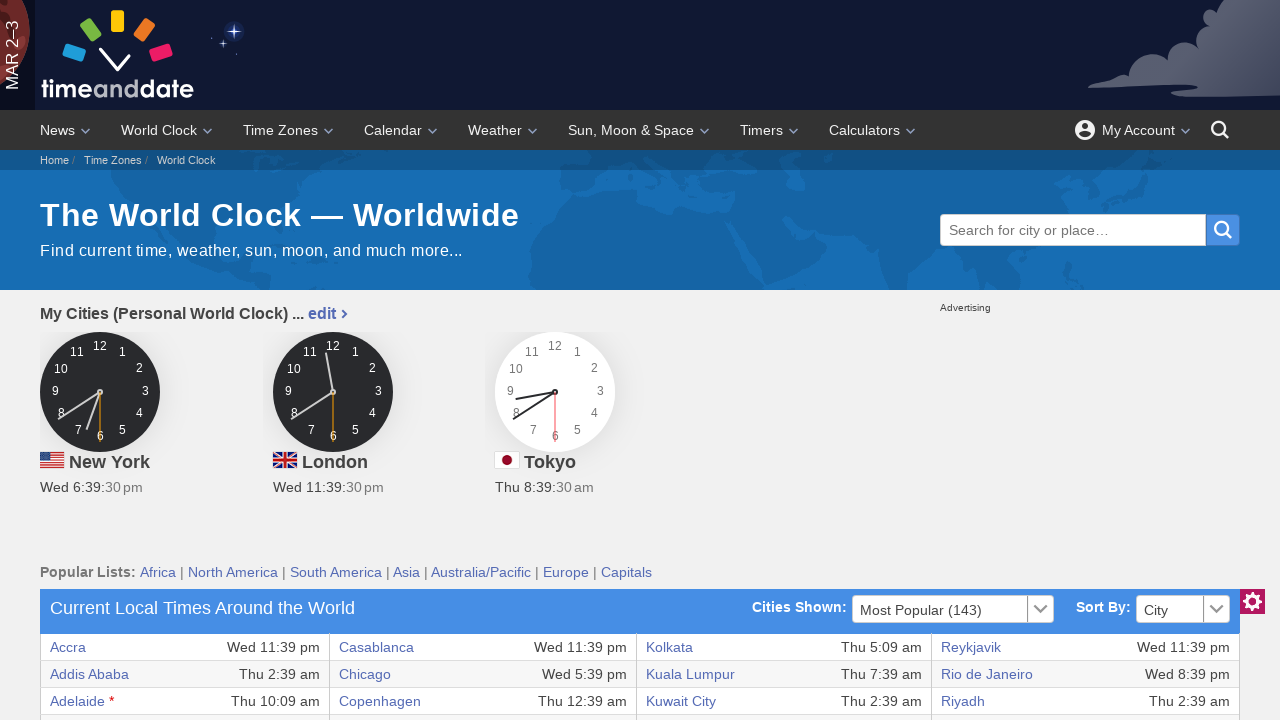

Verified table cell at row 6, column 2 is accessible
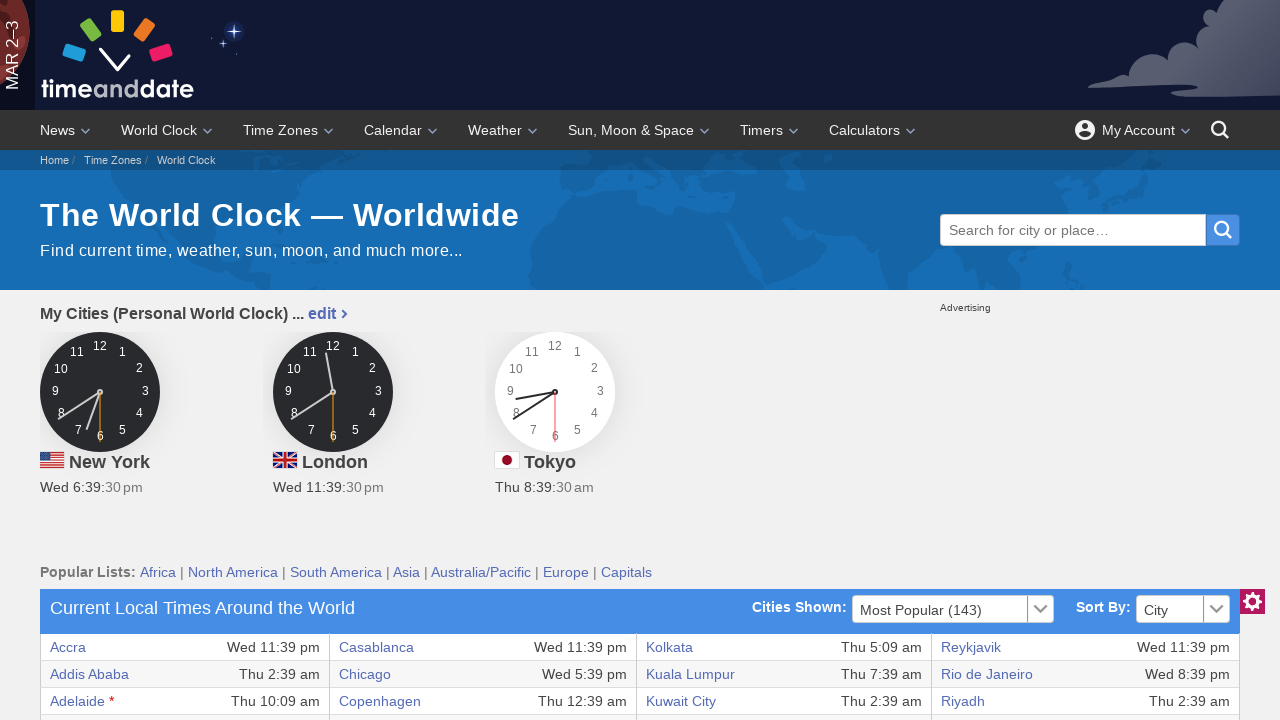

Verified table cell at row 6, column 3 is accessible
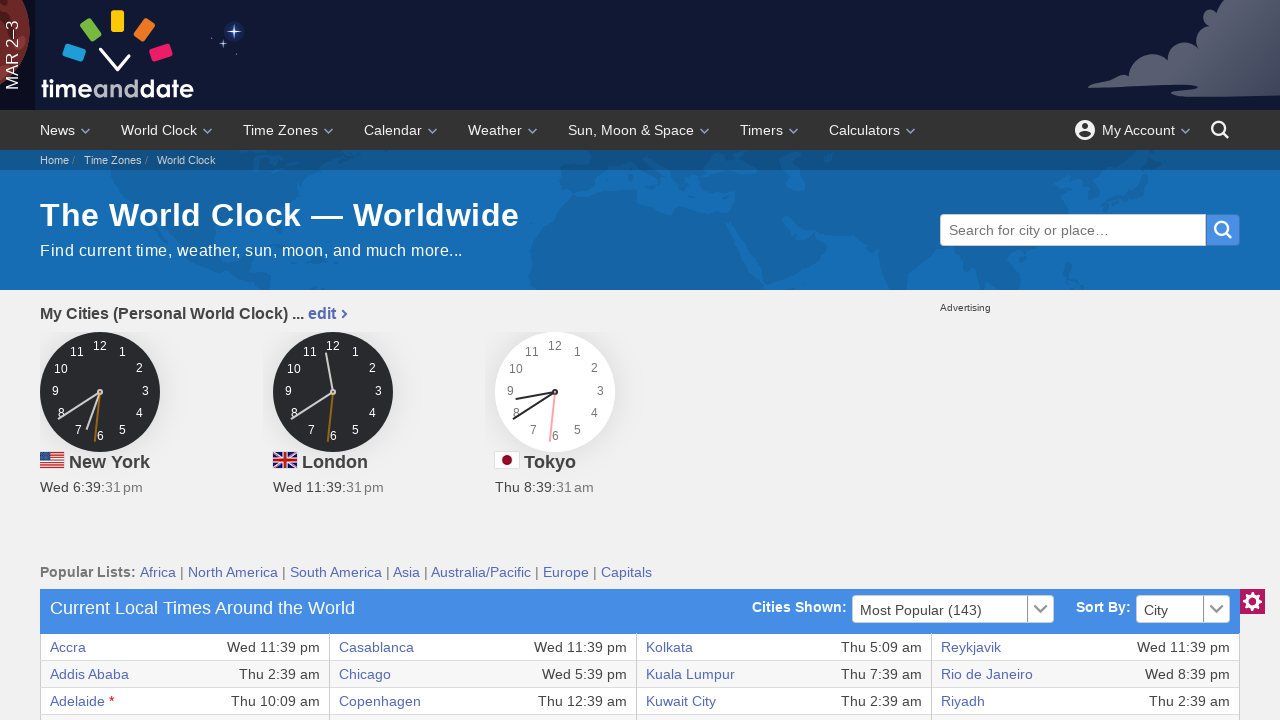

Verified table cell at row 6, column 4 is accessible
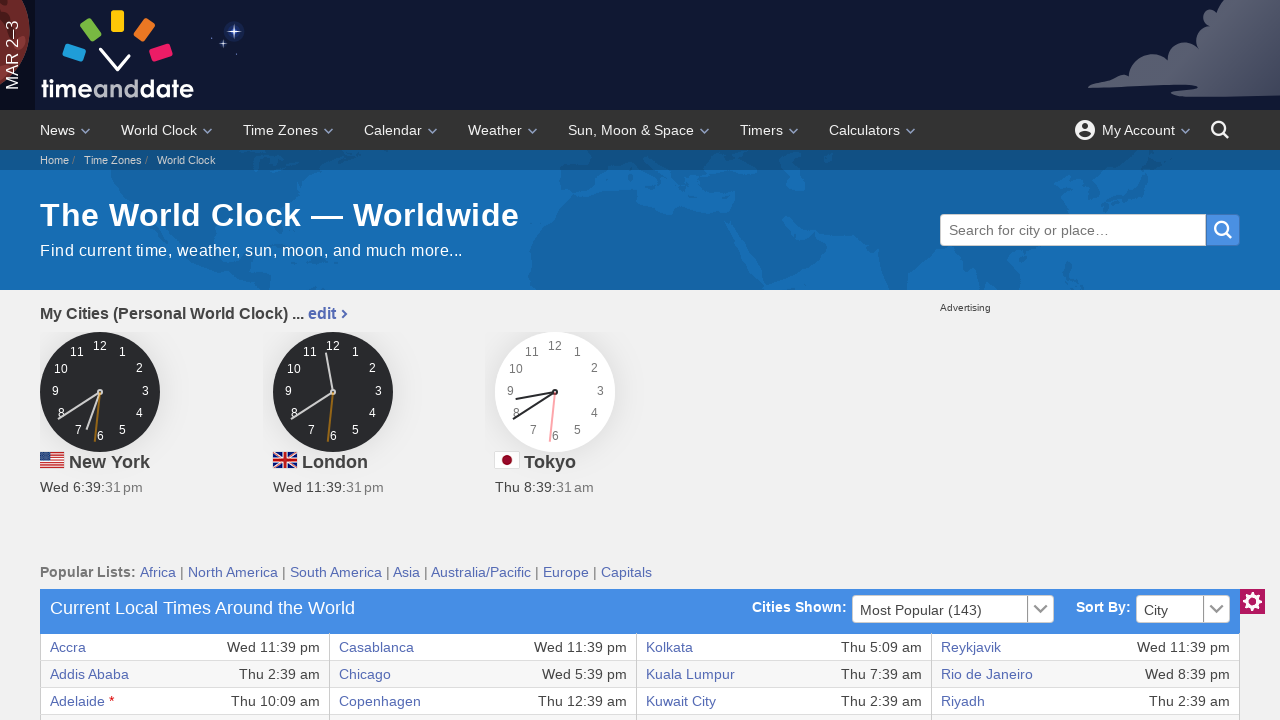

Verified table cell at row 6, column 5 is accessible
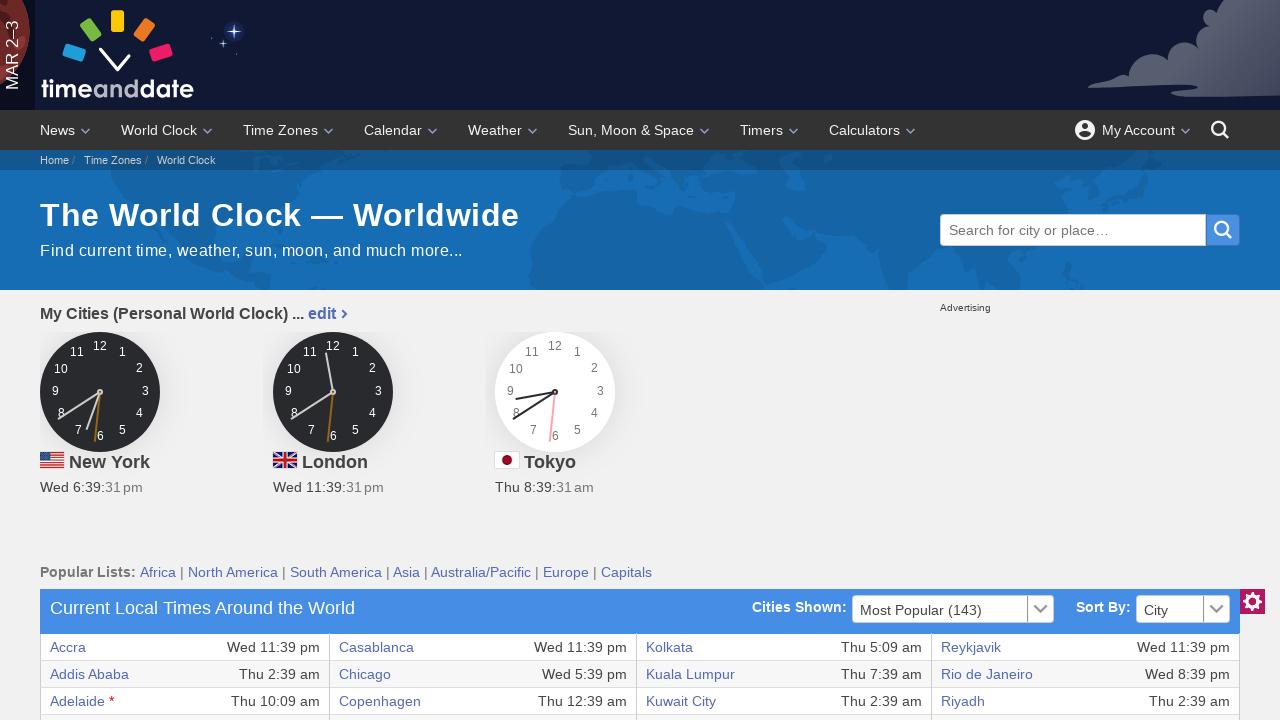

Verified table cell at row 6, column 6 is accessible
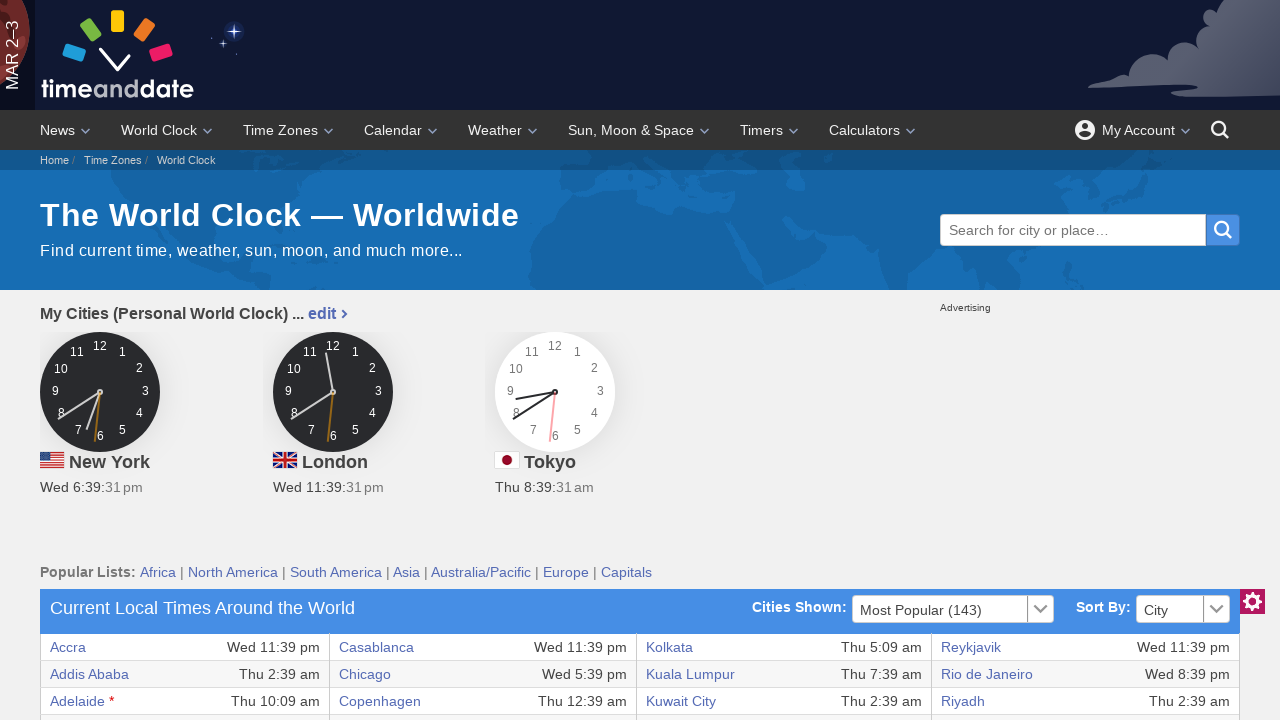

Verified table cell at row 6, column 7 is accessible
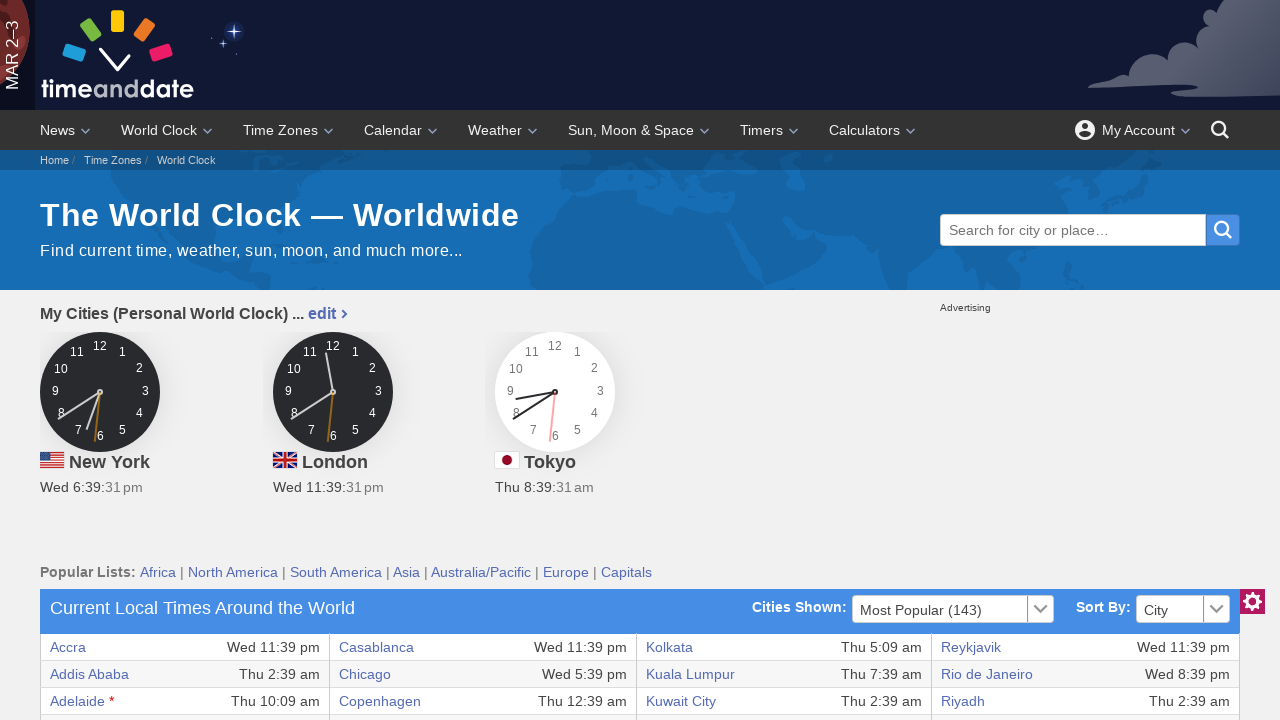

Verified table cell at row 6, column 8 is accessible
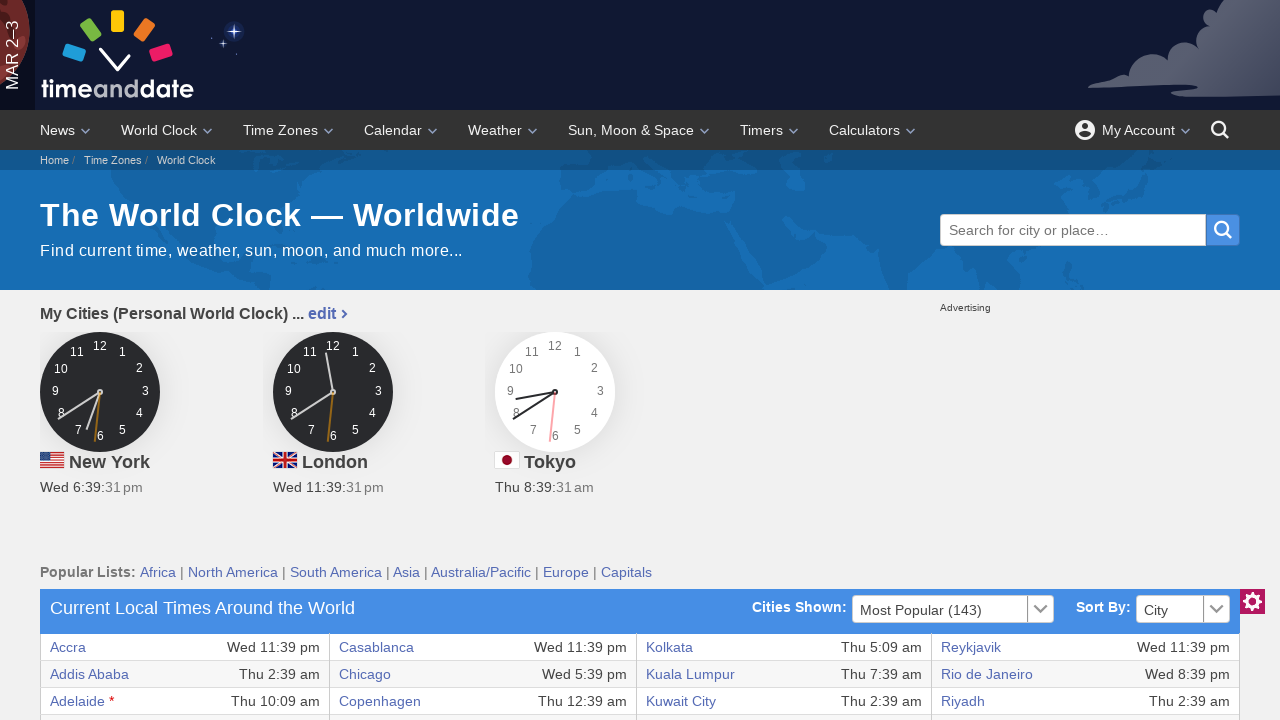

Verified table cell at row 7, column 1 is accessible
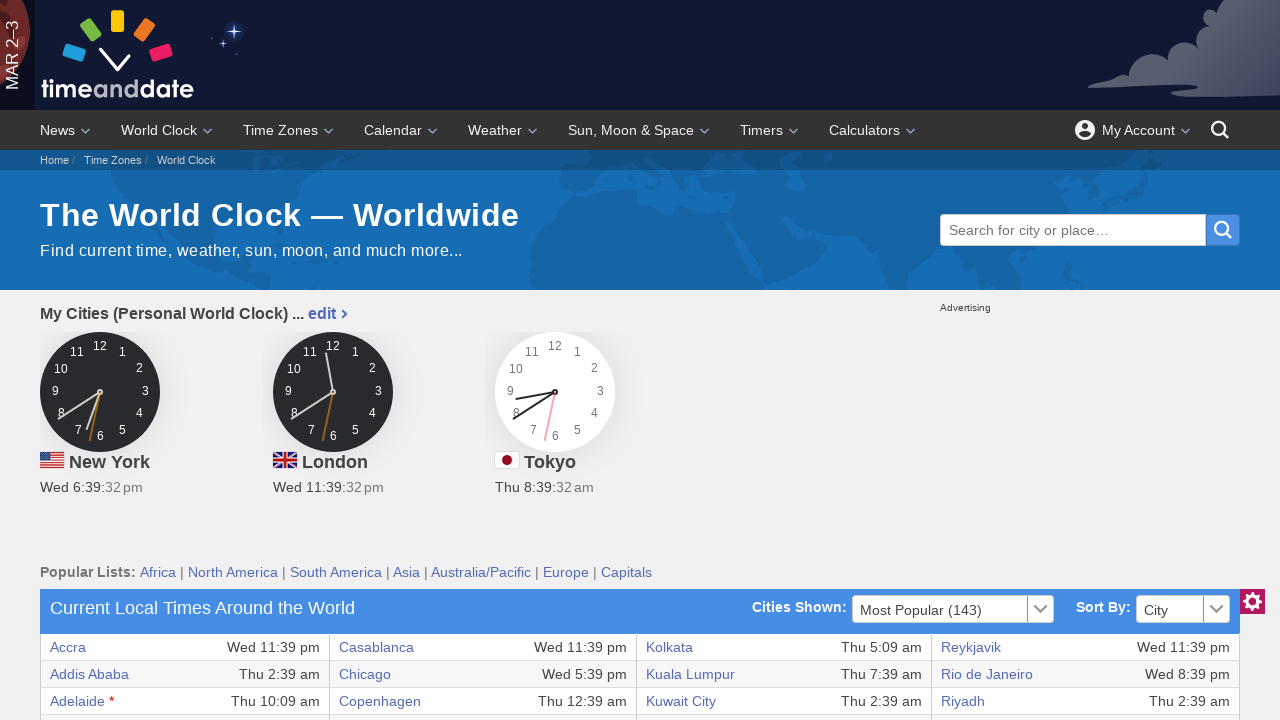

Verified table cell at row 7, column 2 is accessible
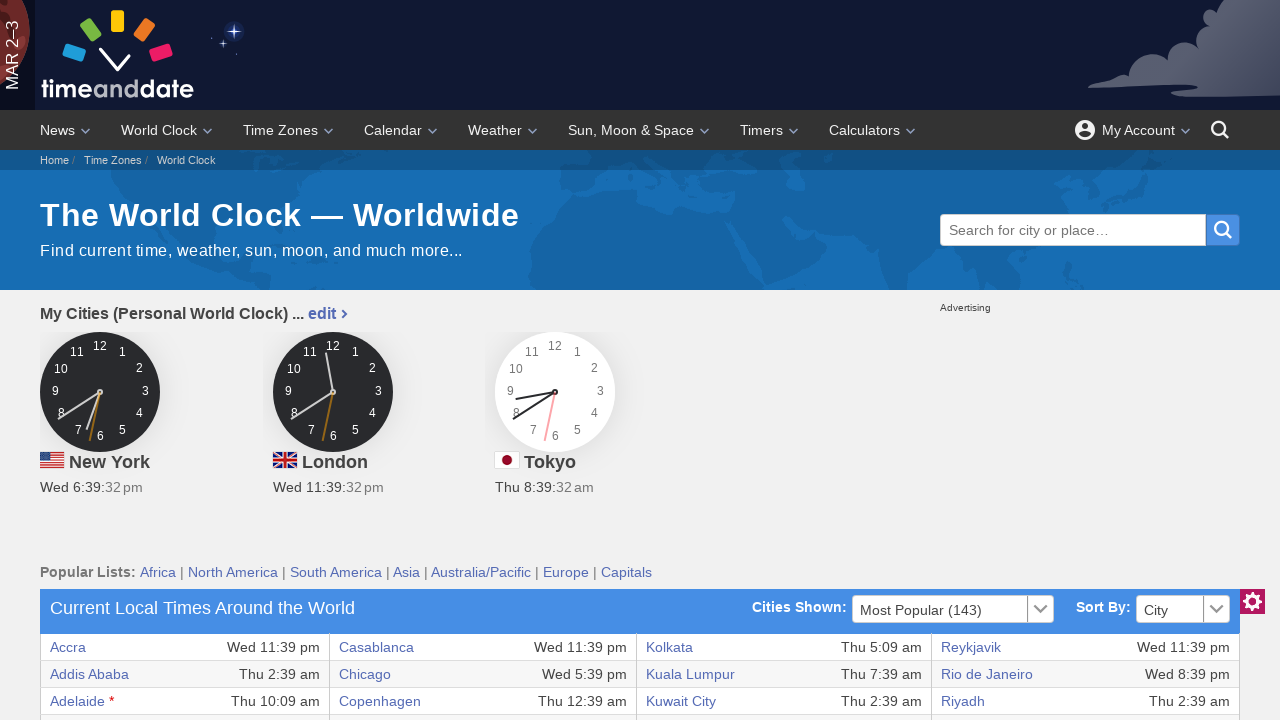

Verified table cell at row 7, column 3 is accessible
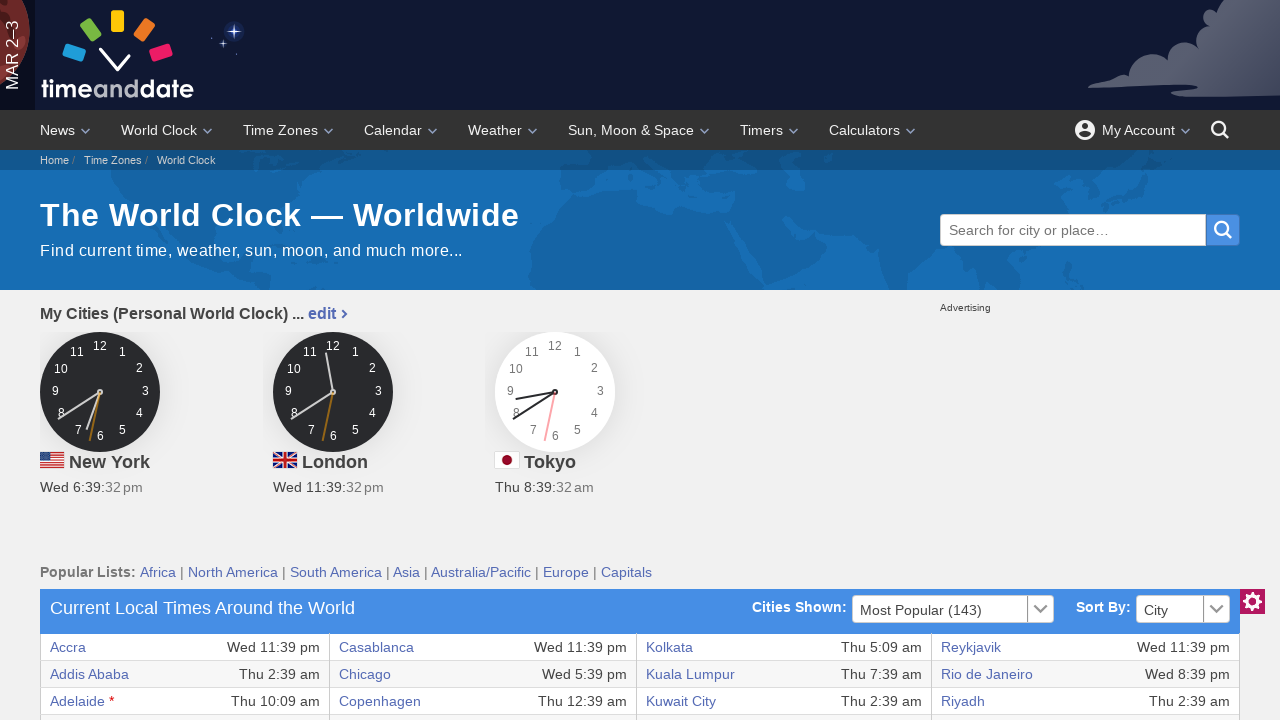

Verified table cell at row 7, column 4 is accessible
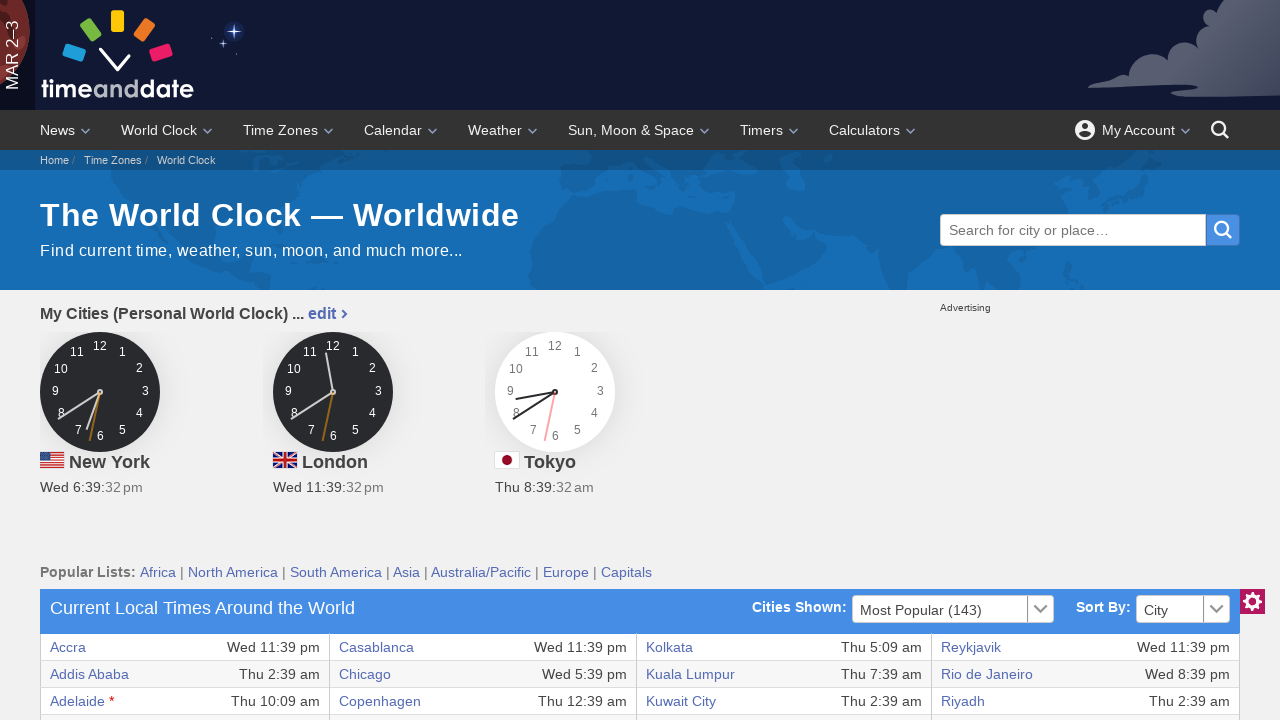

Verified table cell at row 7, column 5 is accessible
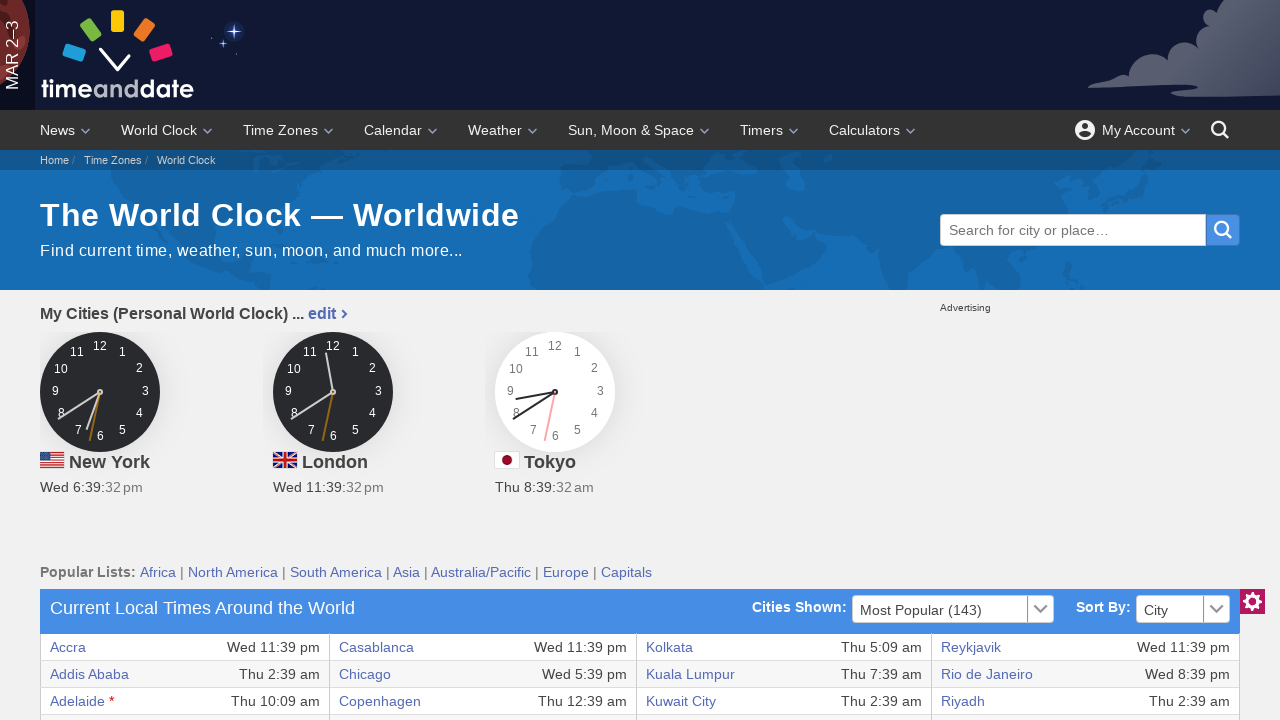

Verified table cell at row 7, column 6 is accessible
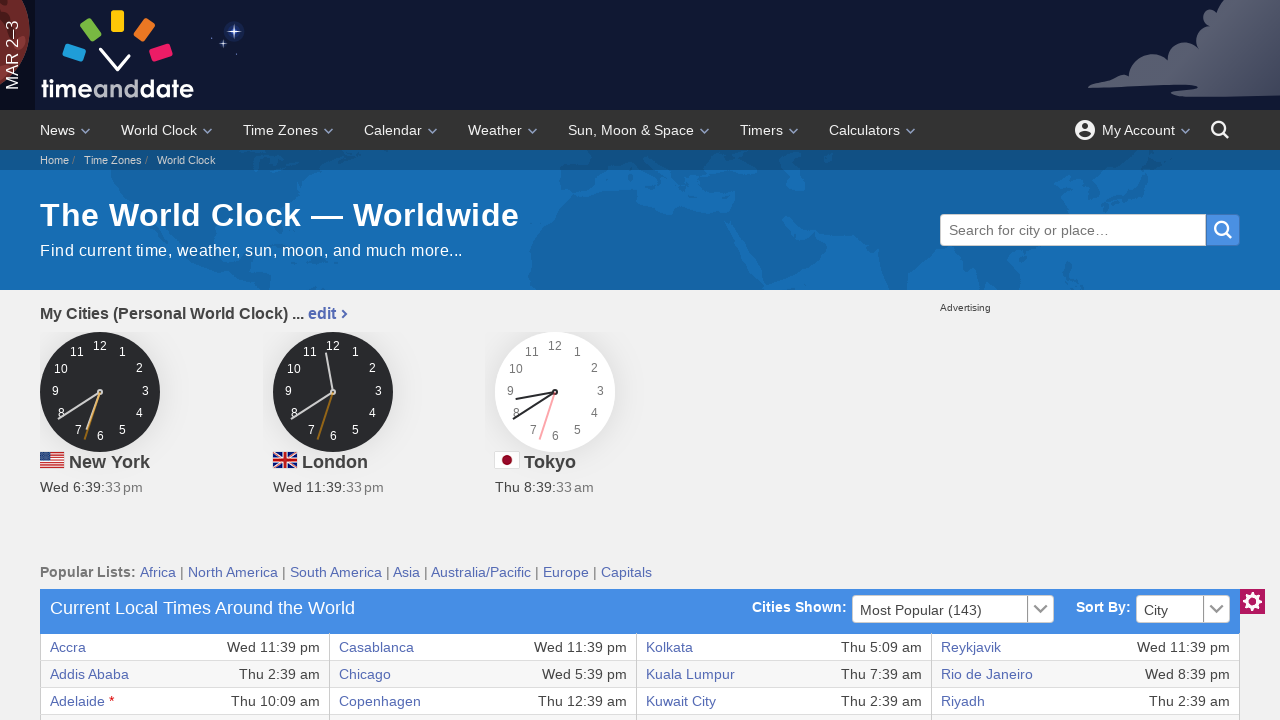

Verified table cell at row 7, column 7 is accessible
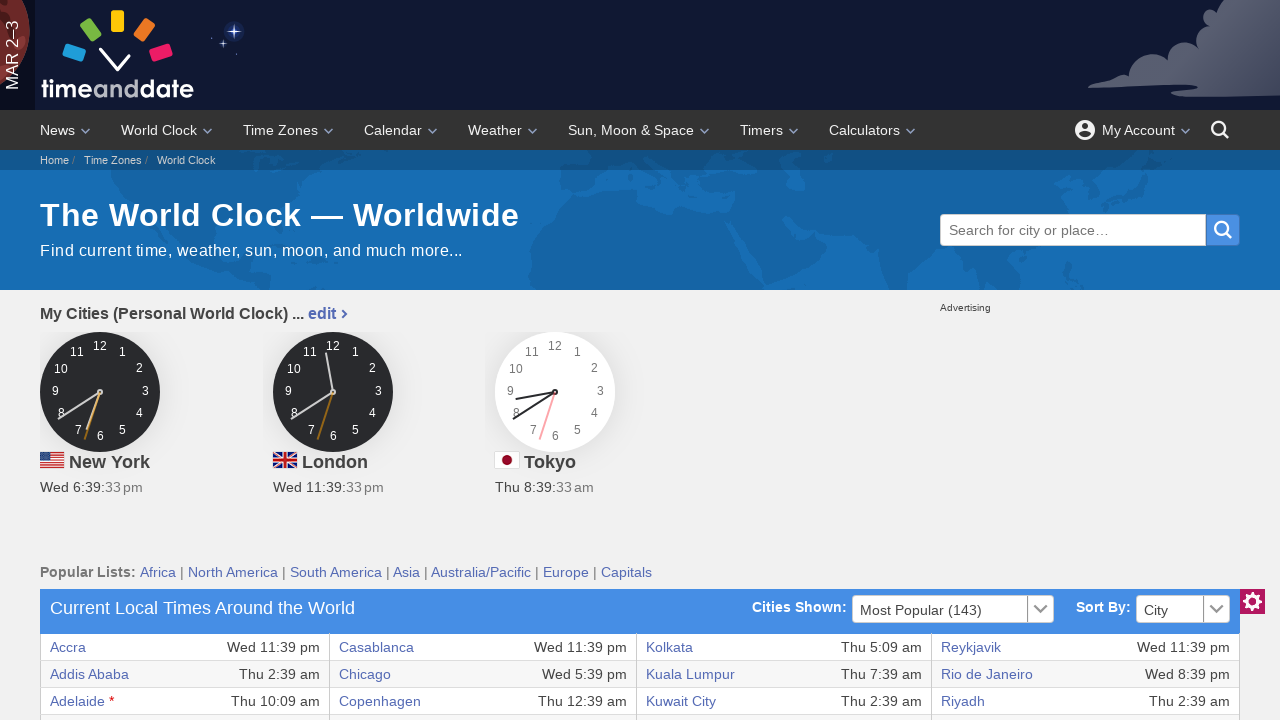

Verified table cell at row 7, column 8 is accessible
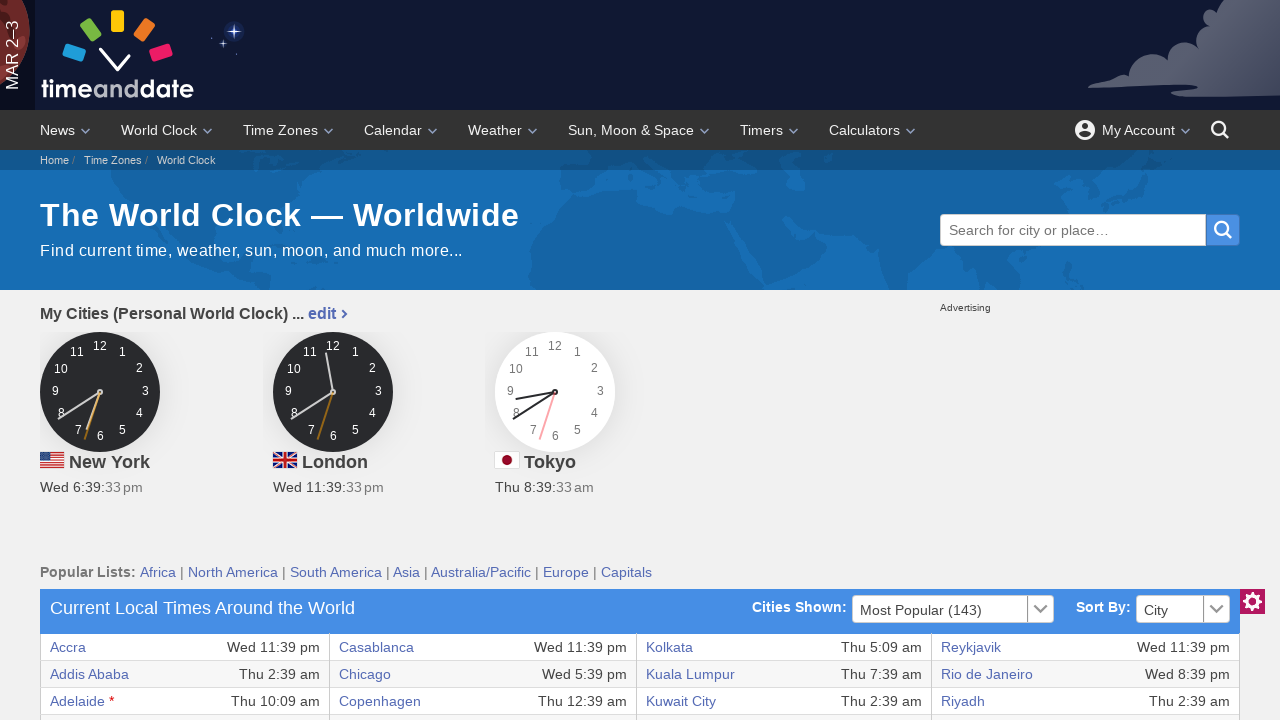

Verified table cell at row 8, column 1 is accessible
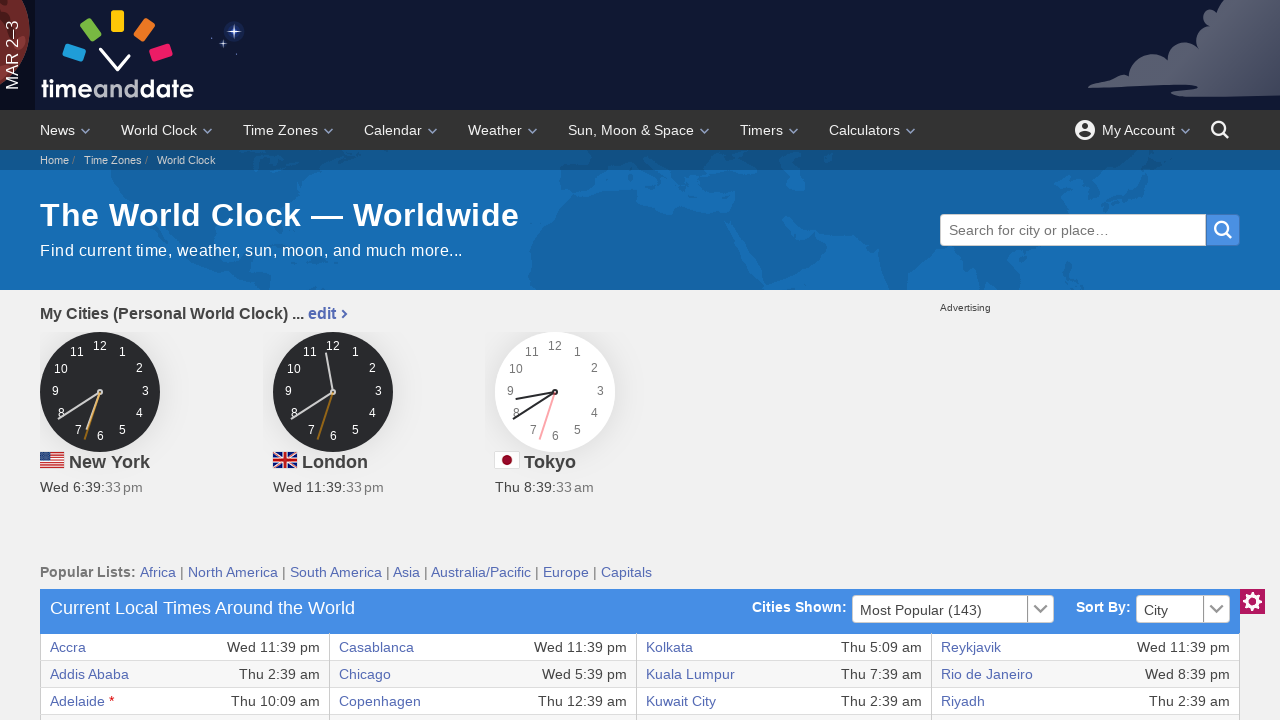

Verified table cell at row 8, column 2 is accessible
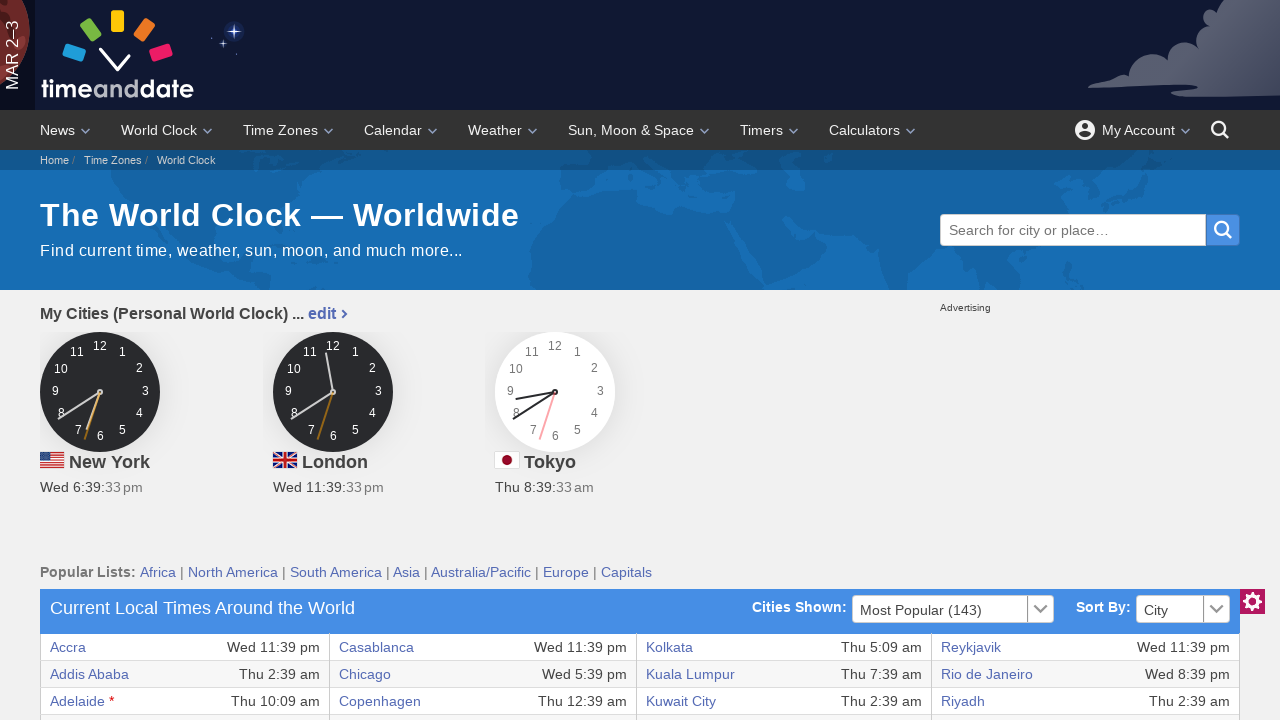

Verified table cell at row 8, column 3 is accessible
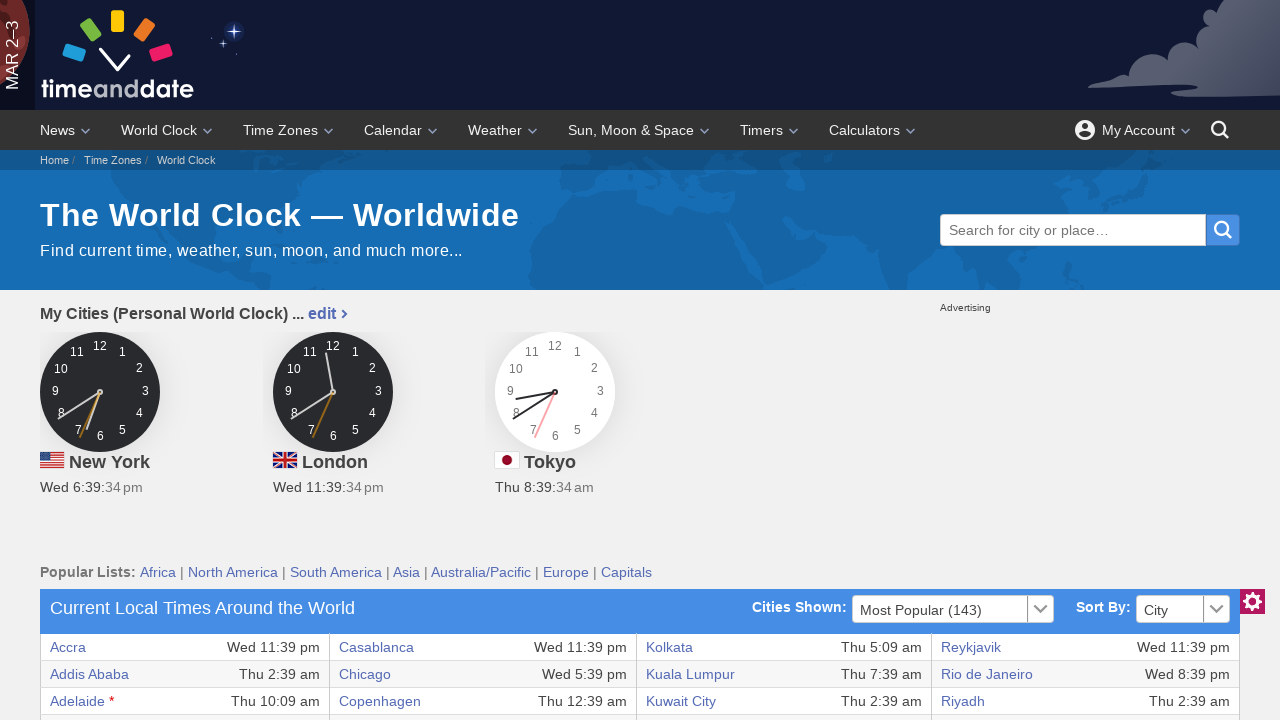

Verified table cell at row 8, column 4 is accessible
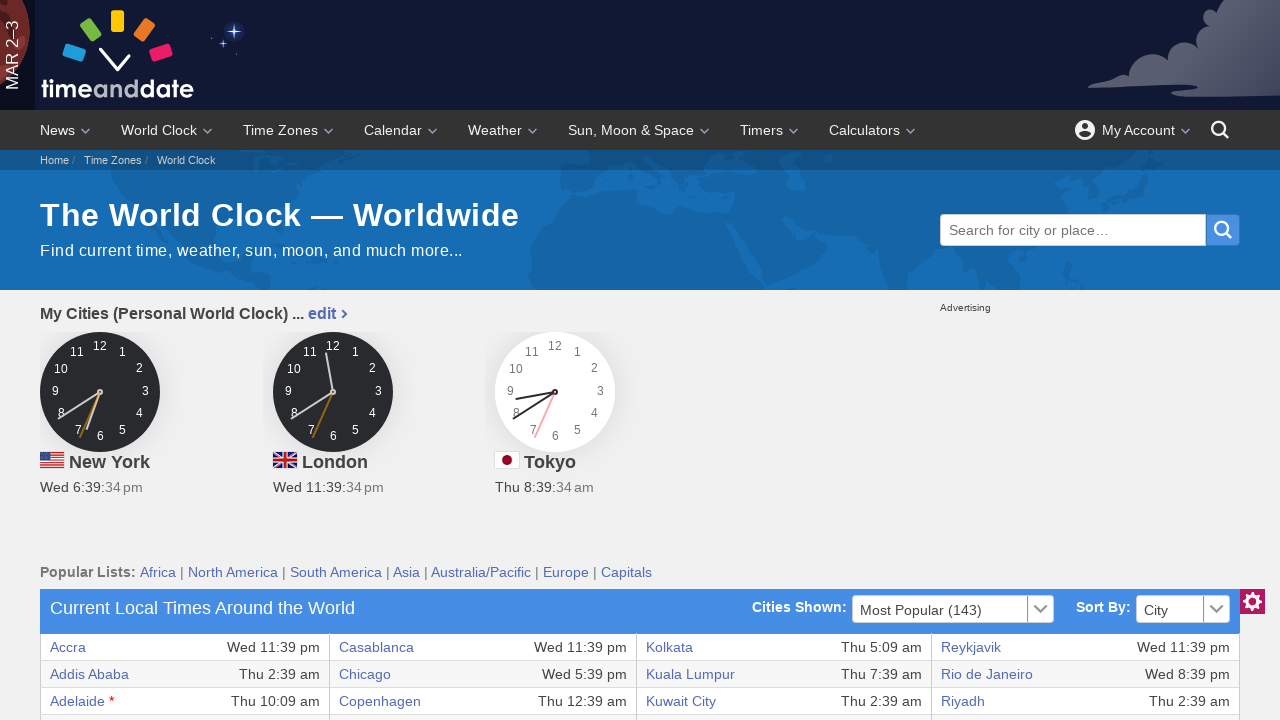

Verified table cell at row 8, column 5 is accessible
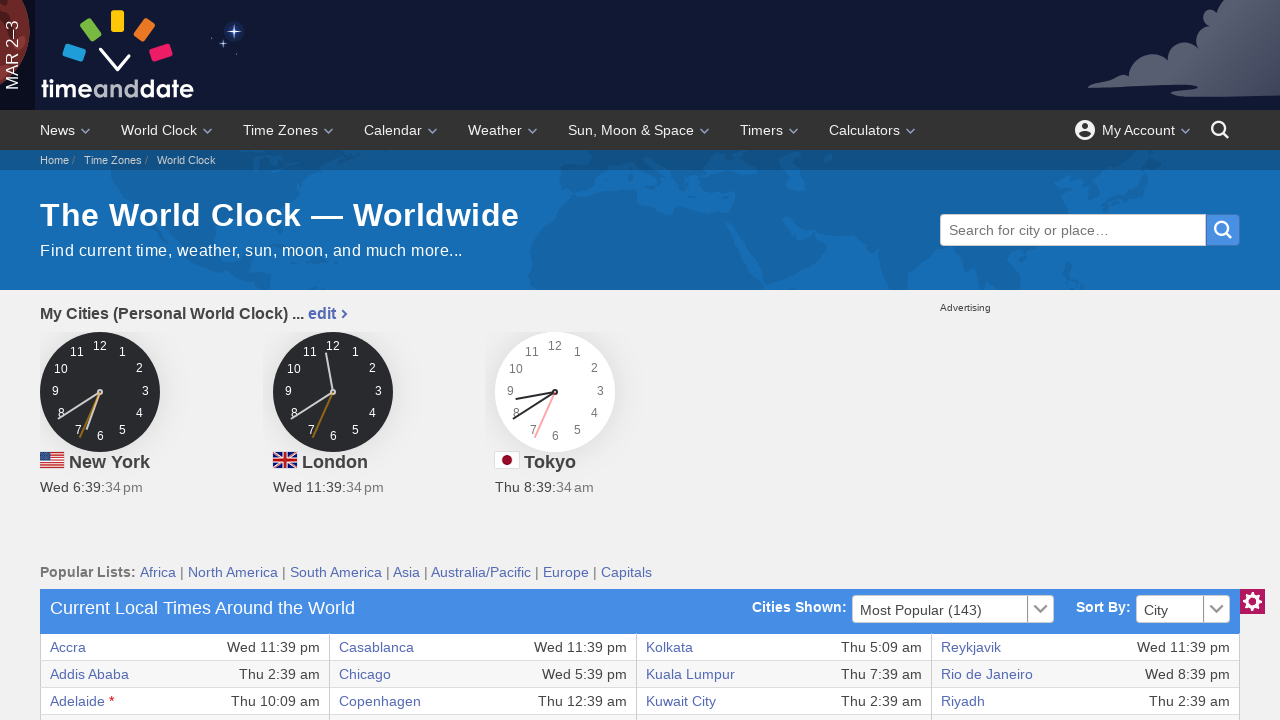

Verified table cell at row 8, column 6 is accessible
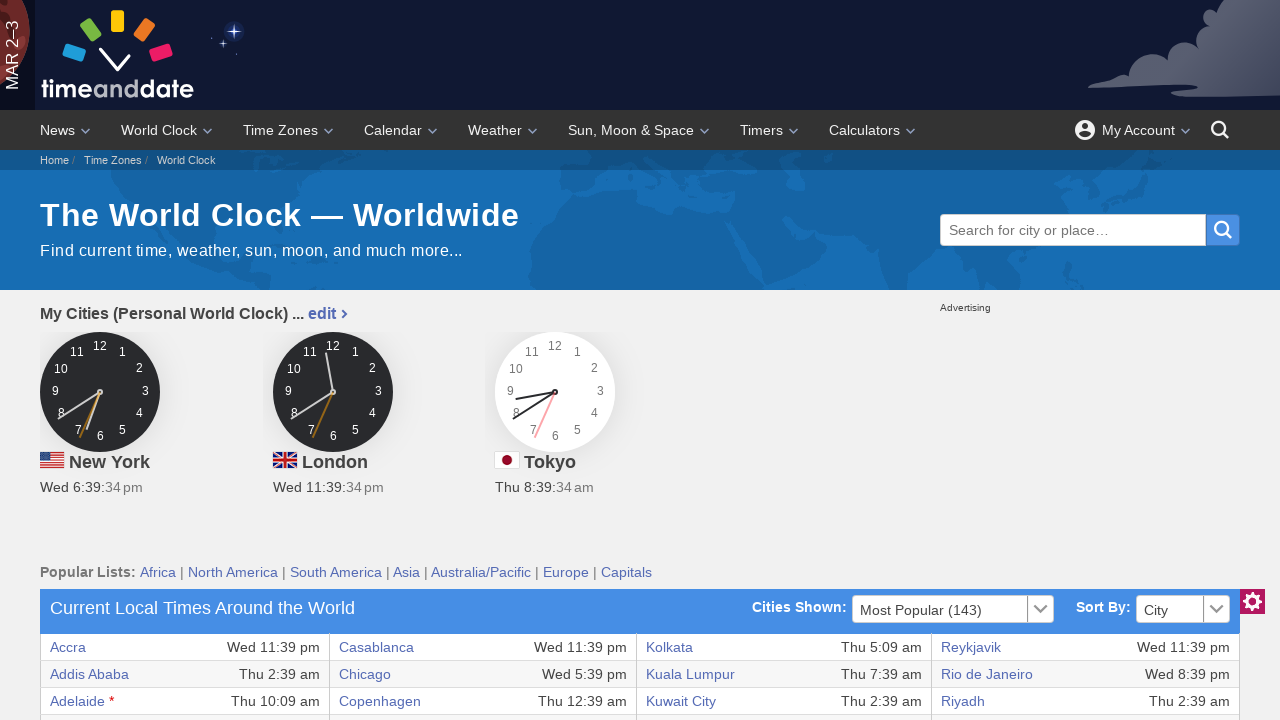

Verified table cell at row 8, column 7 is accessible
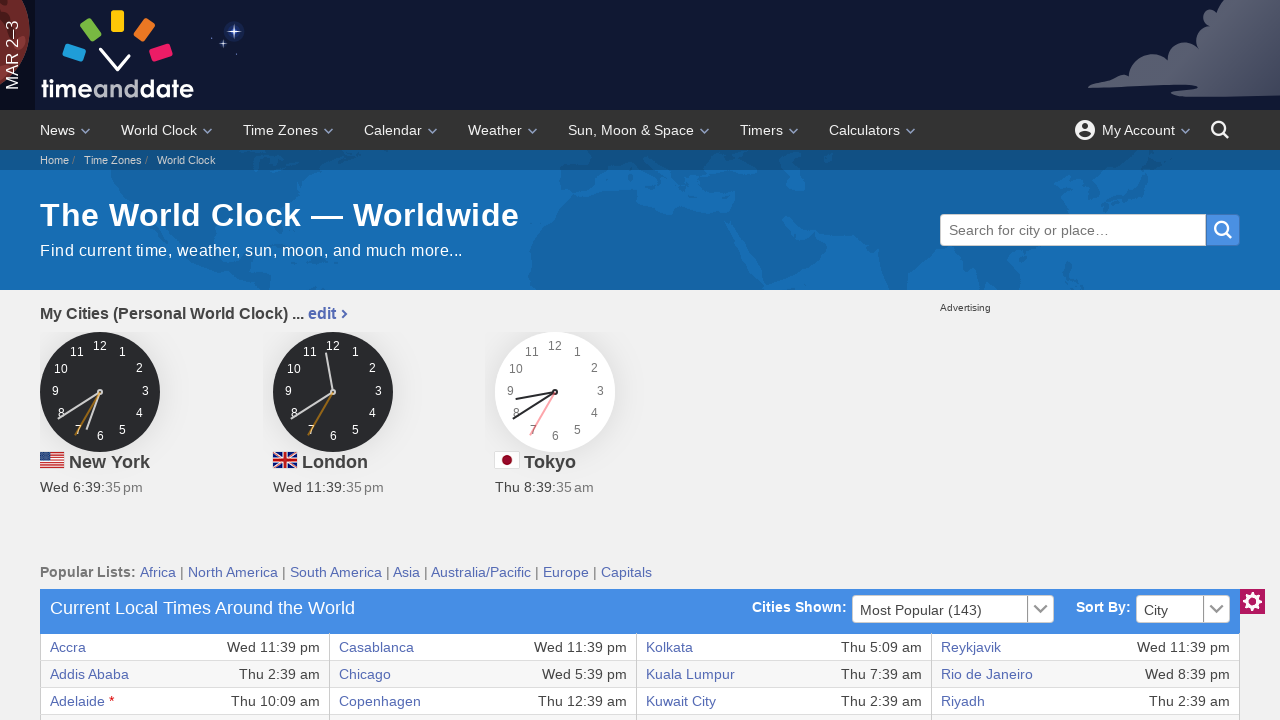

Verified table cell at row 8, column 8 is accessible
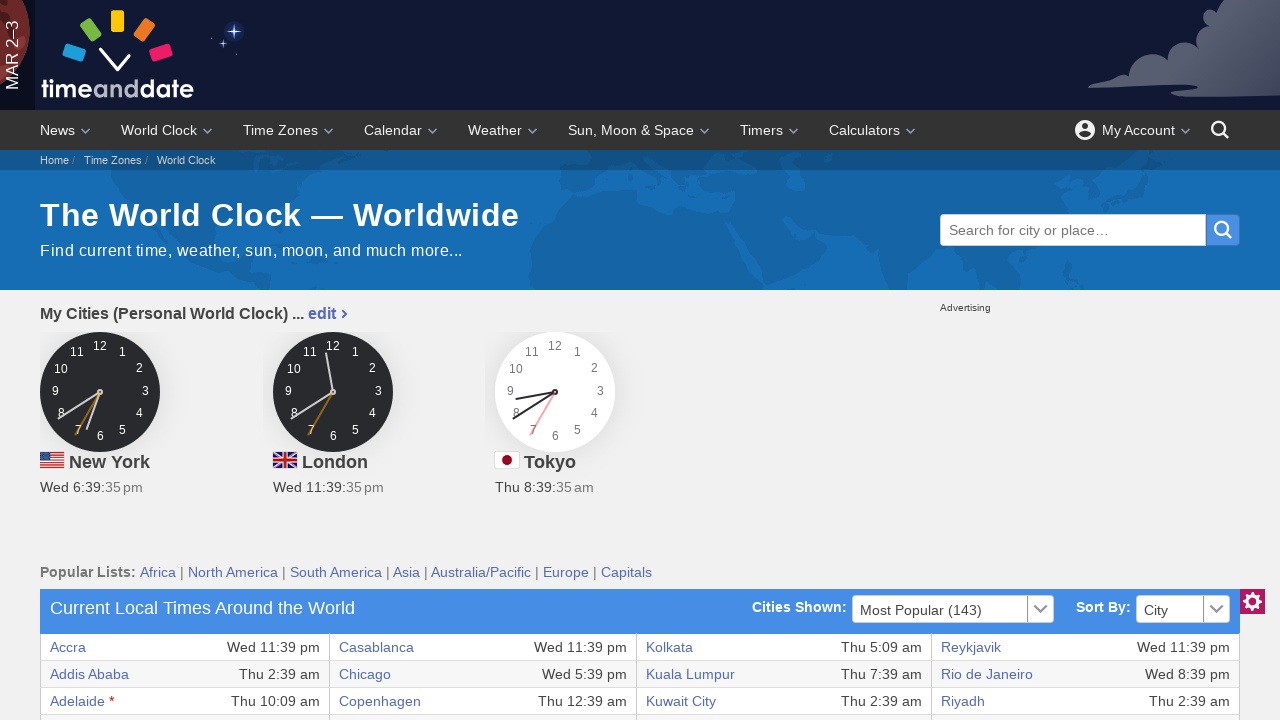

Verified table cell at row 9, column 1 is accessible
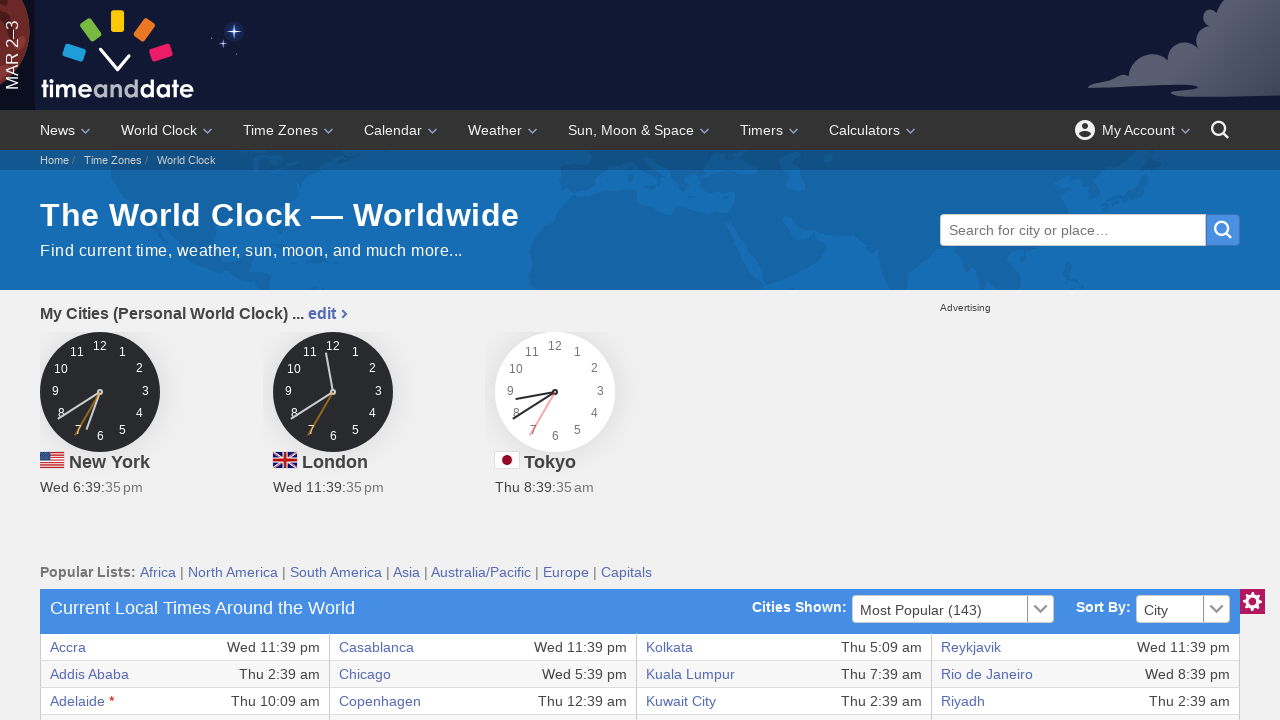

Verified table cell at row 9, column 2 is accessible
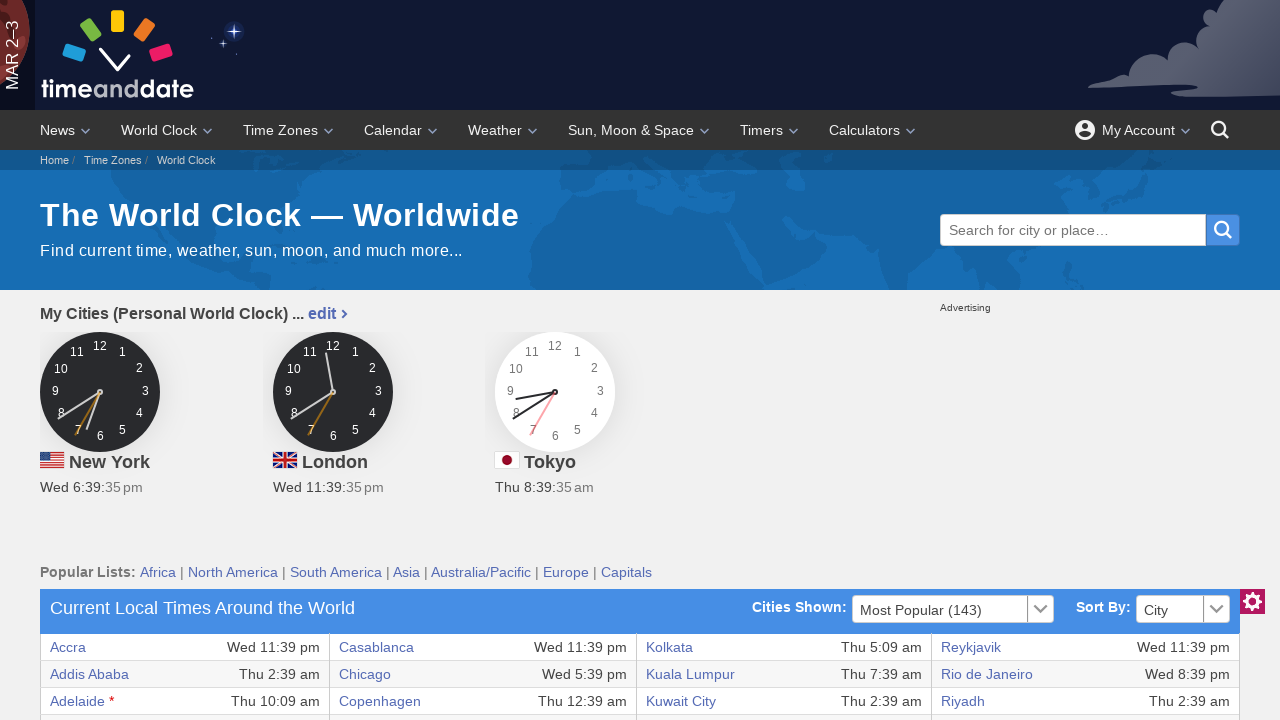

Verified table cell at row 9, column 3 is accessible
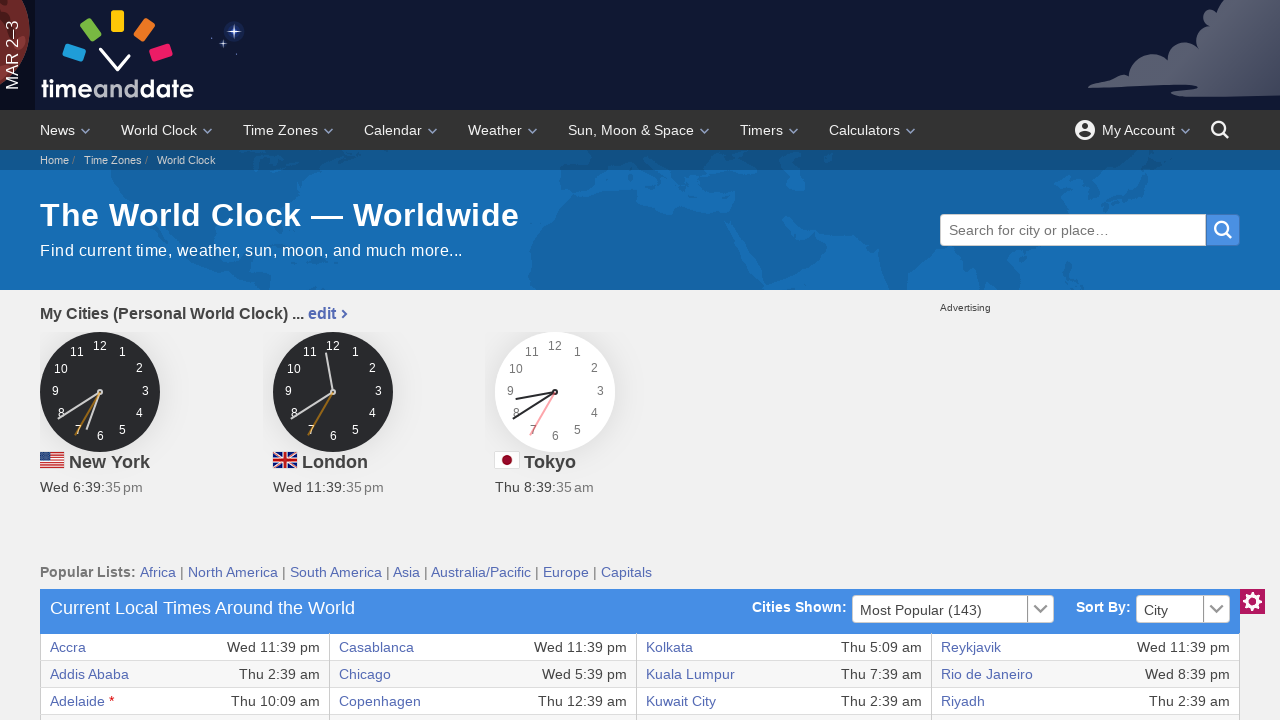

Verified table cell at row 9, column 4 is accessible
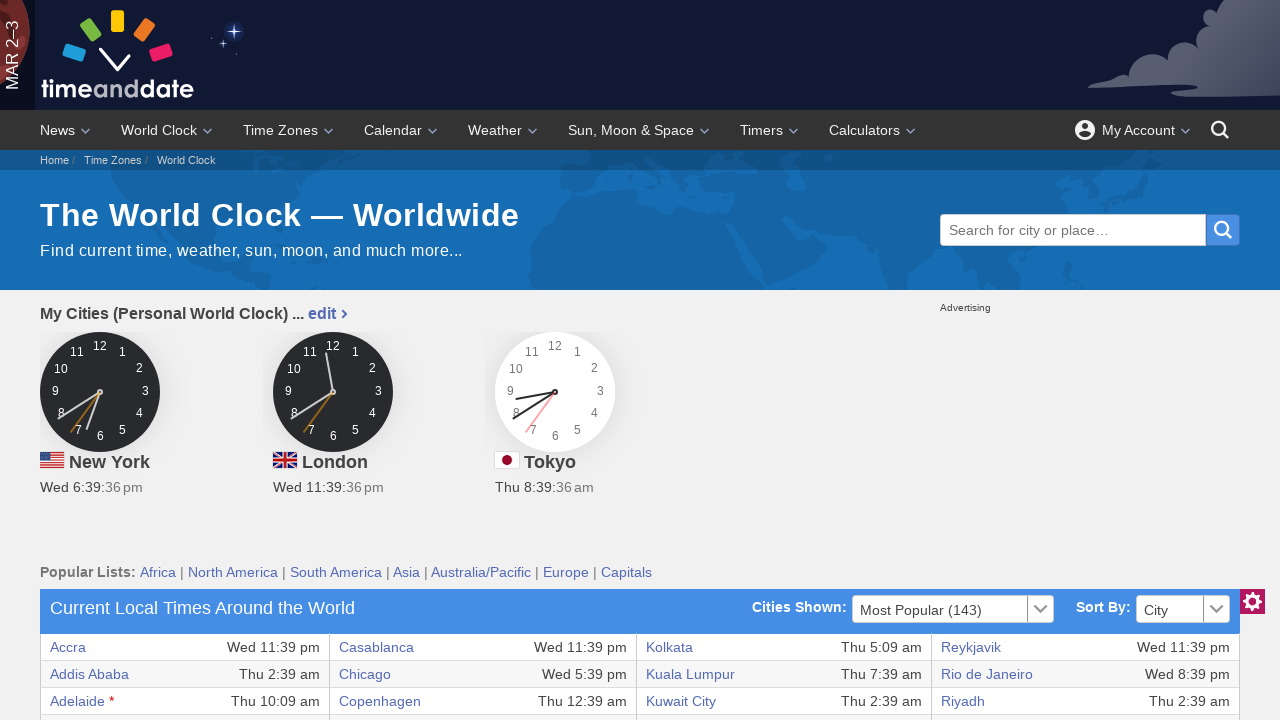

Verified table cell at row 9, column 5 is accessible
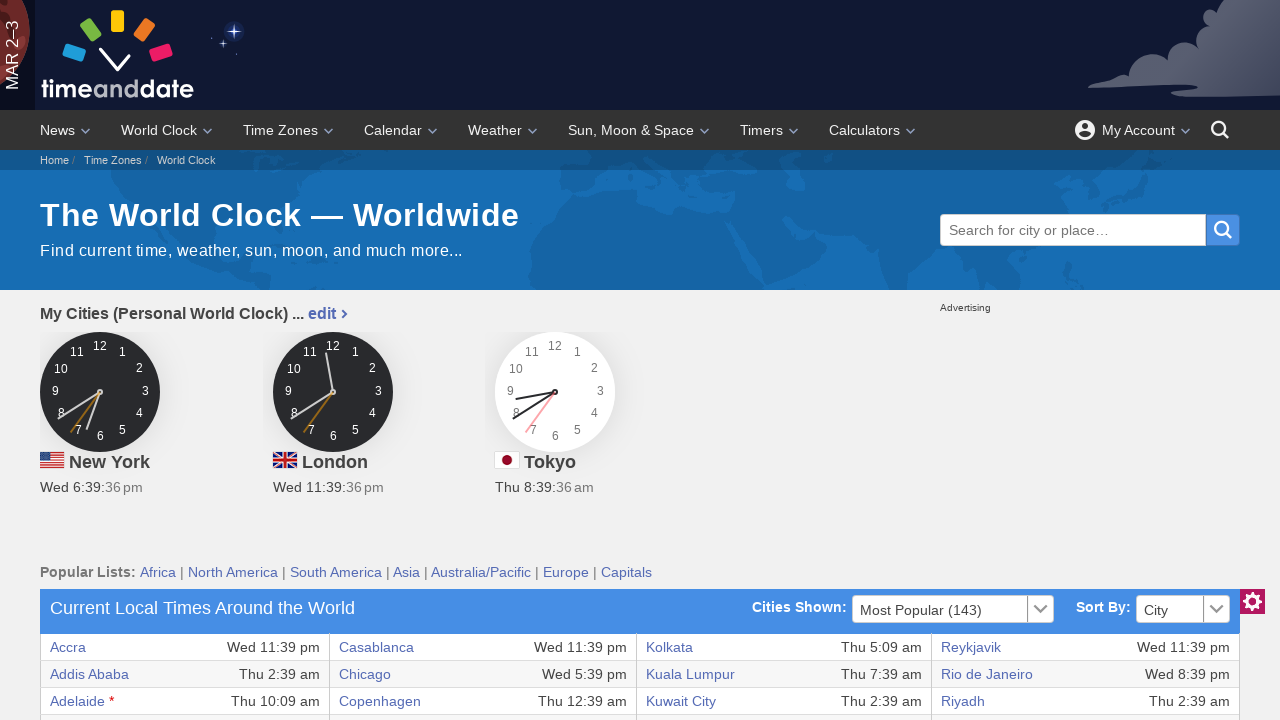

Verified table cell at row 9, column 6 is accessible
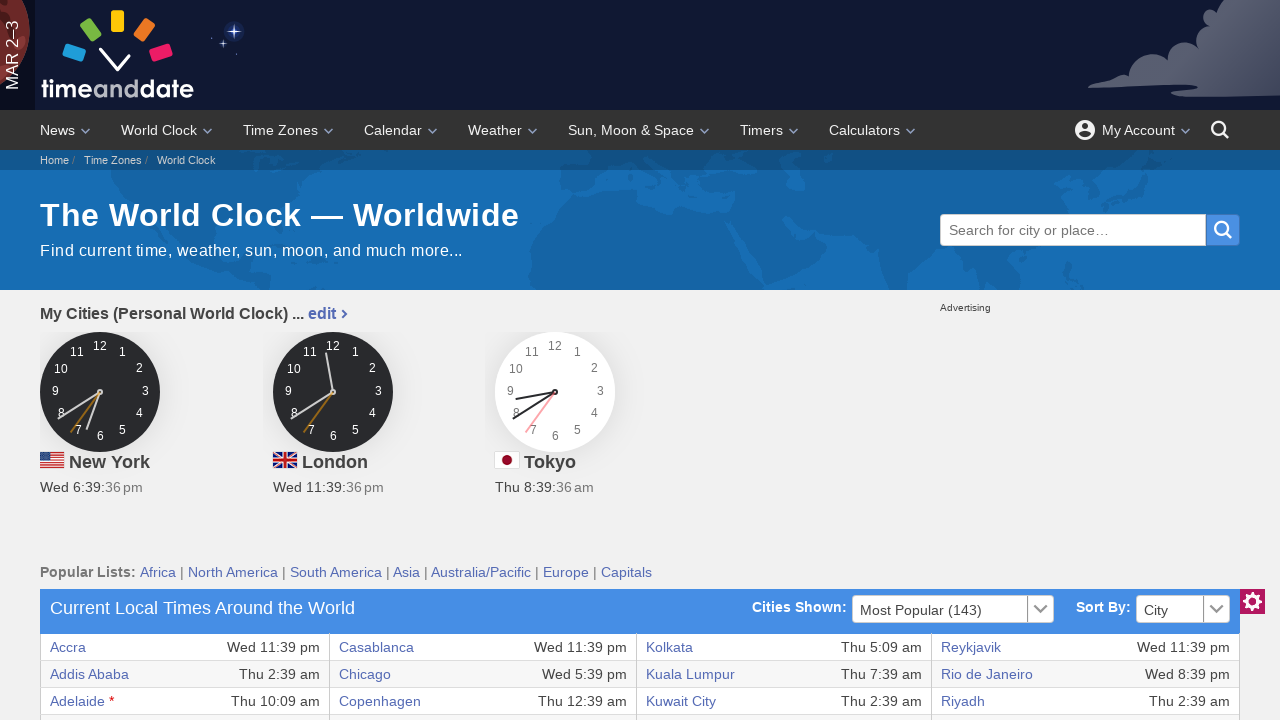

Verified table cell at row 9, column 7 is accessible
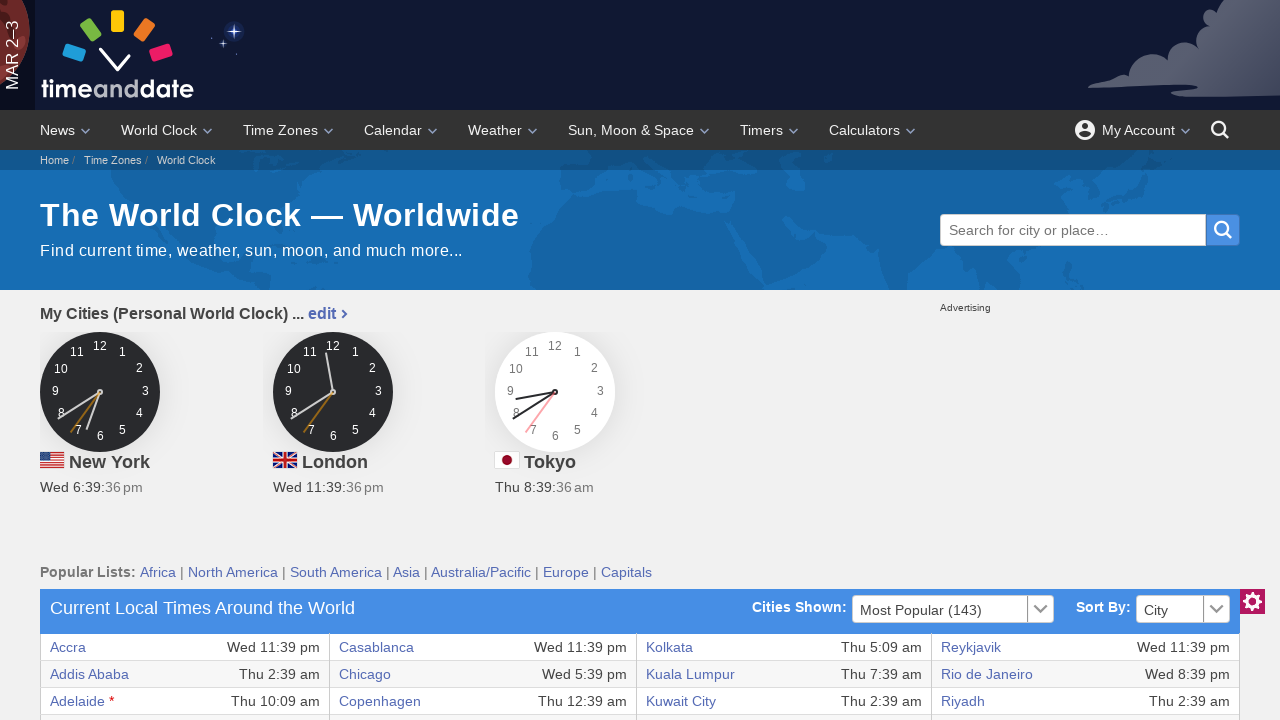

Verified table cell at row 9, column 8 is accessible
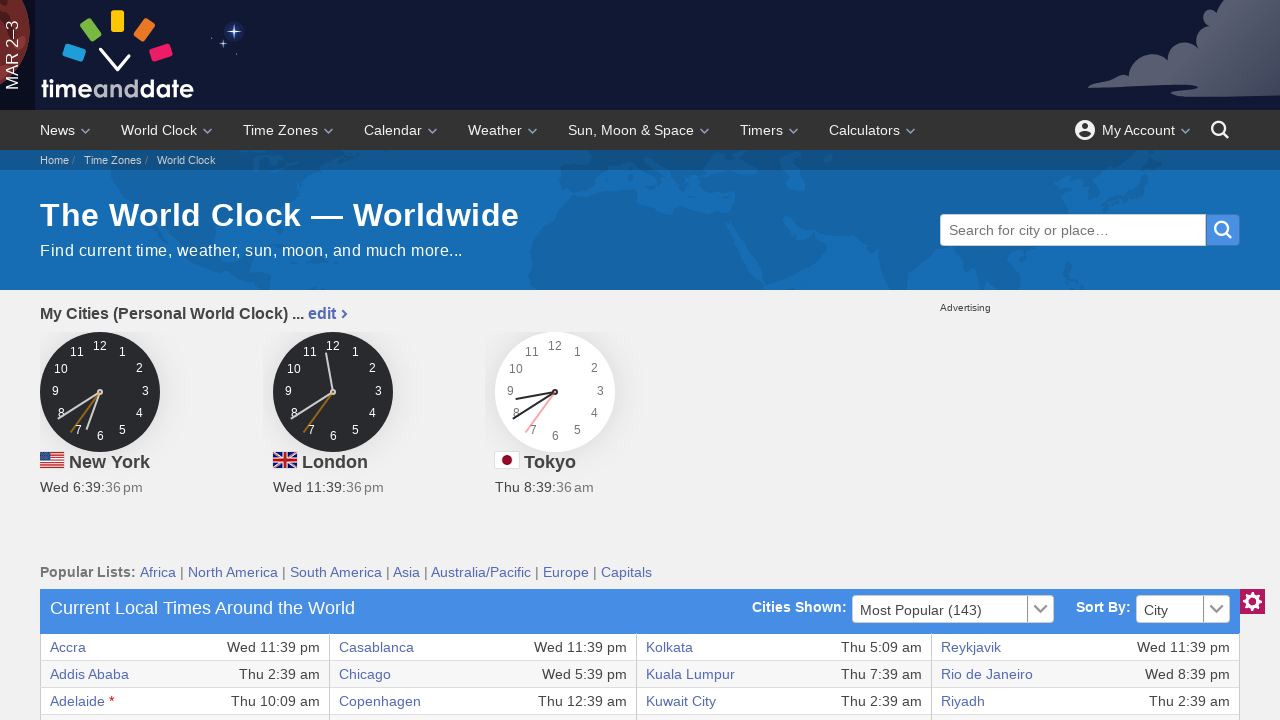

Verified table cell at row 10, column 1 is accessible
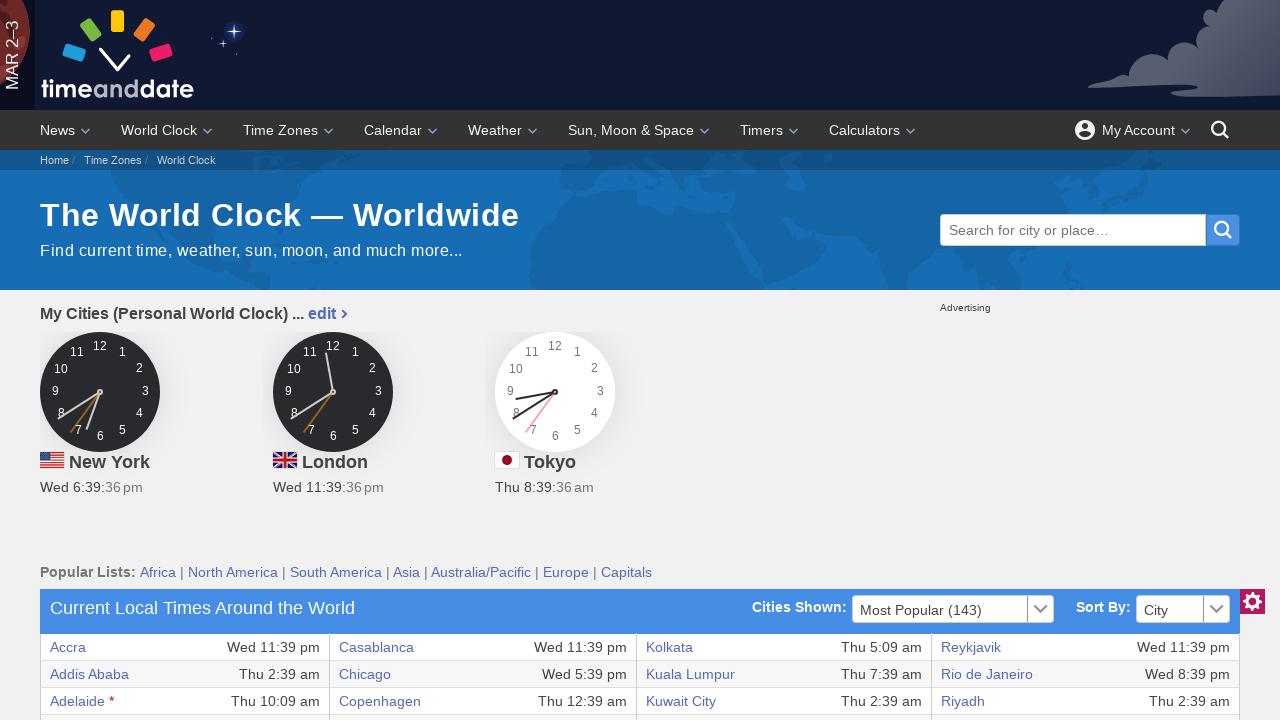

Verified table cell at row 10, column 2 is accessible
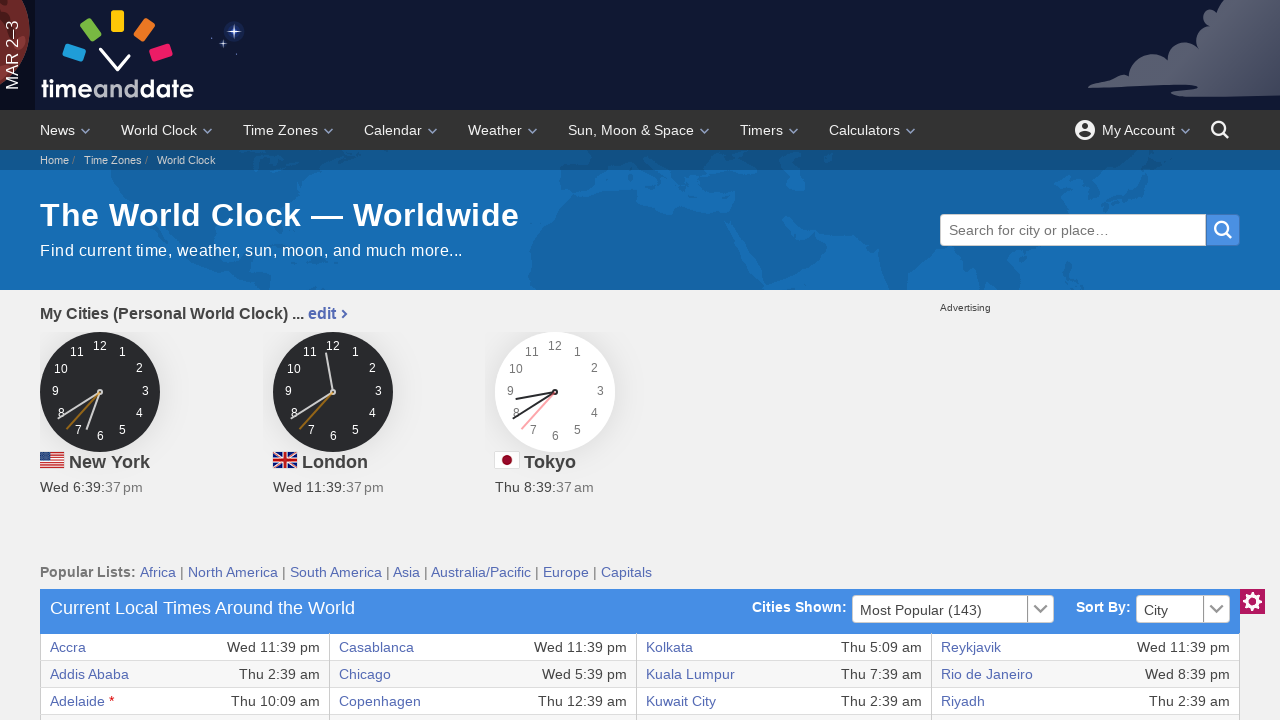

Verified table cell at row 10, column 3 is accessible
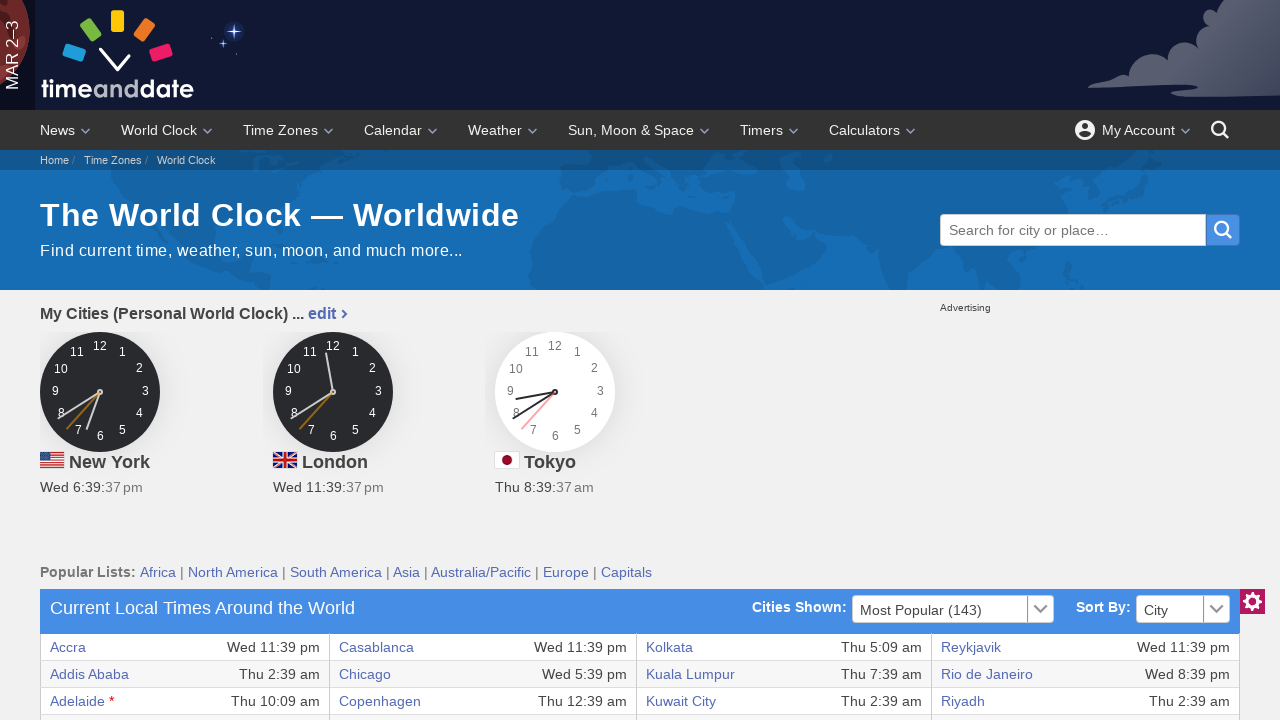

Verified table cell at row 10, column 4 is accessible
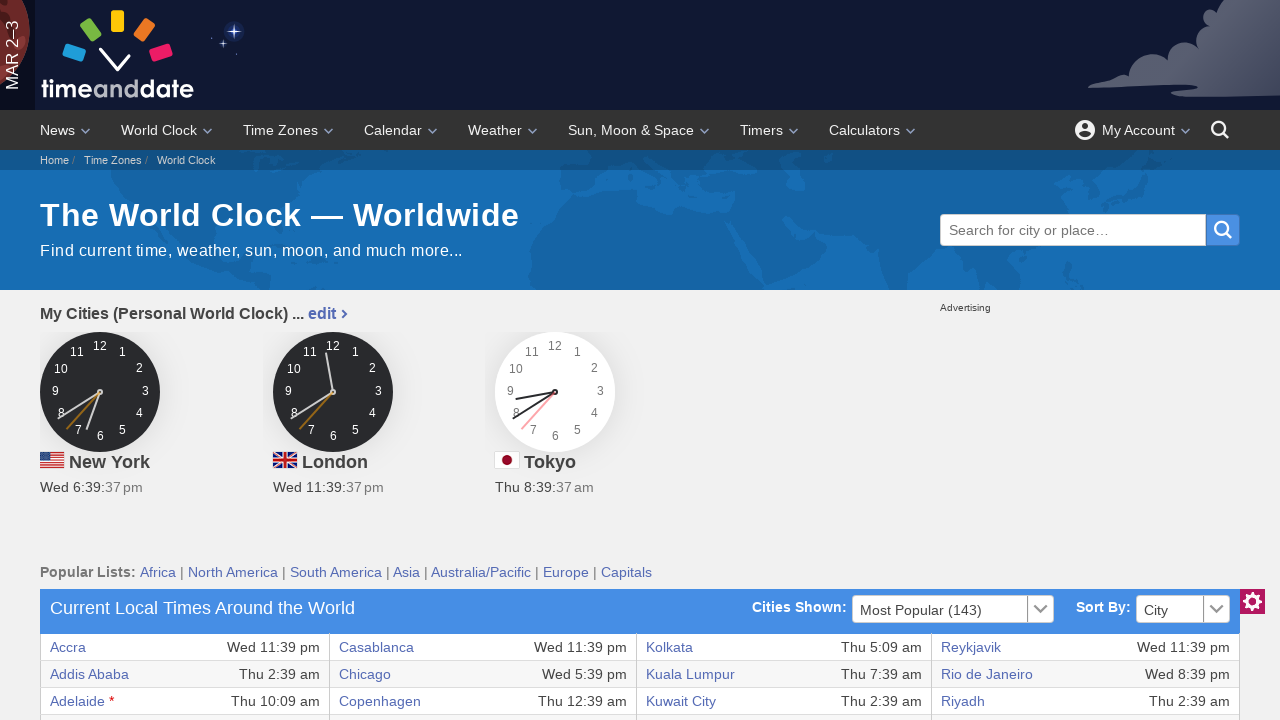

Verified table cell at row 10, column 5 is accessible
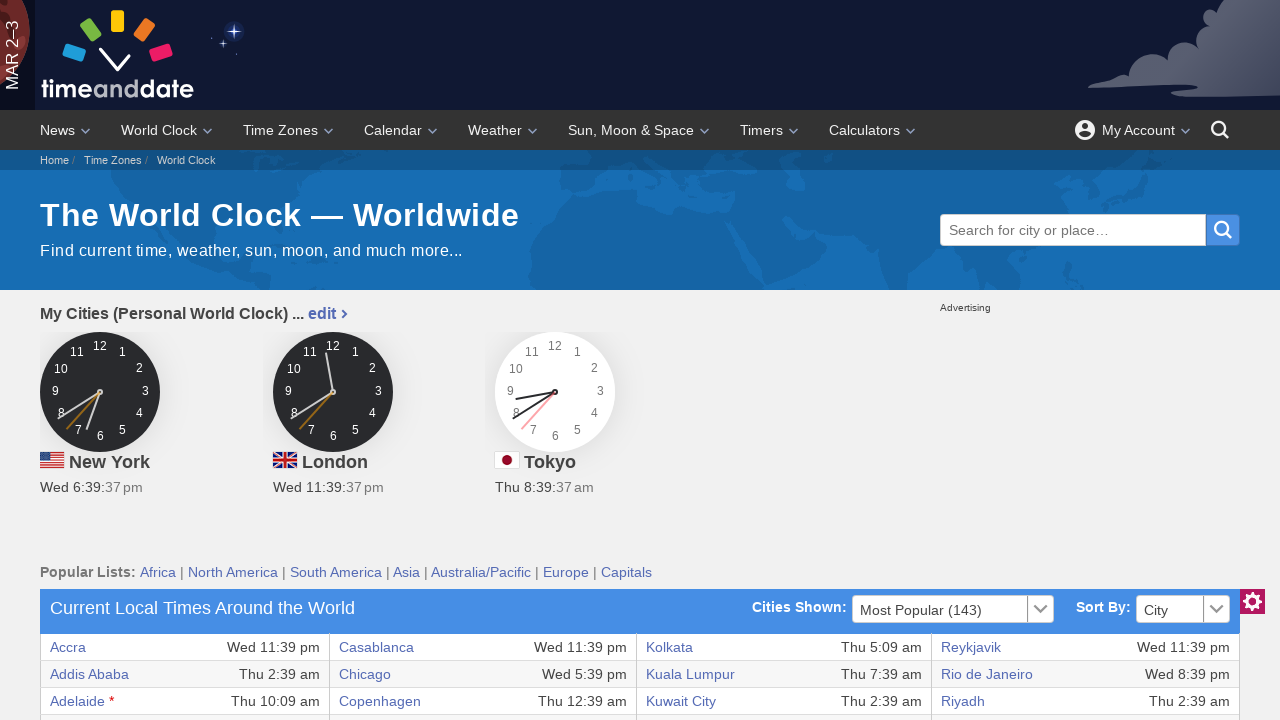

Verified table cell at row 10, column 6 is accessible
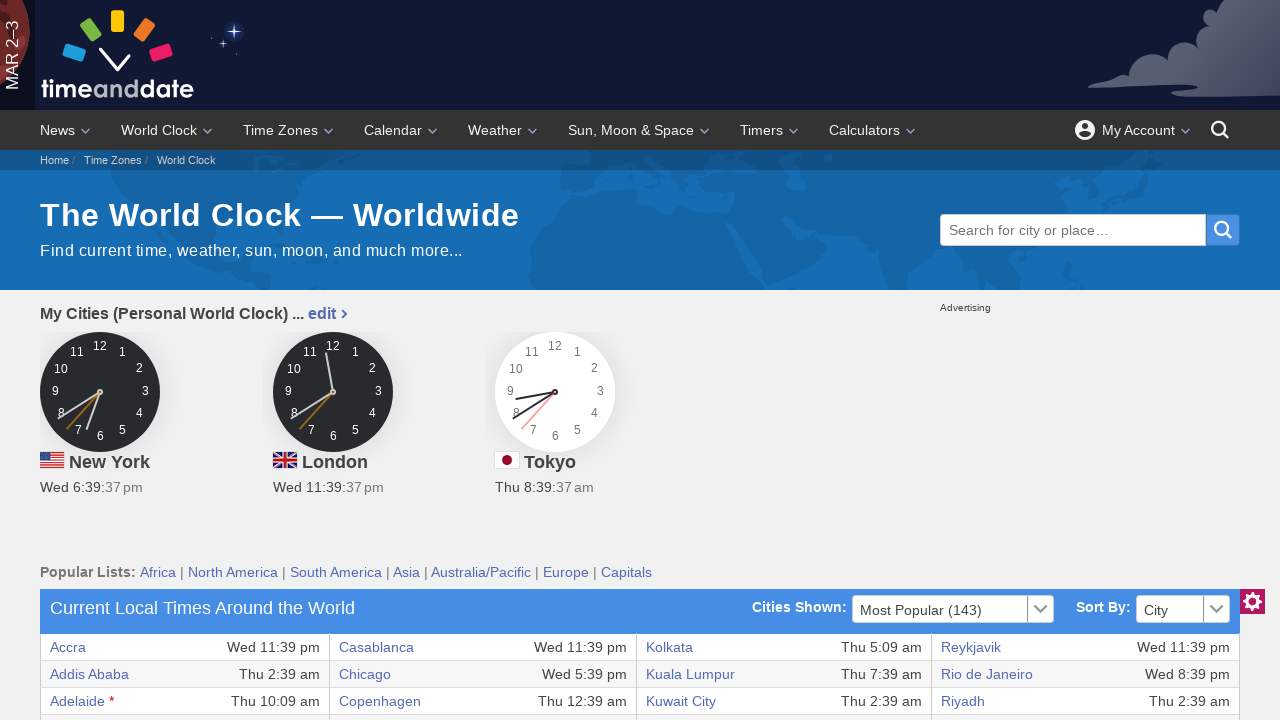

Verified table cell at row 10, column 7 is accessible
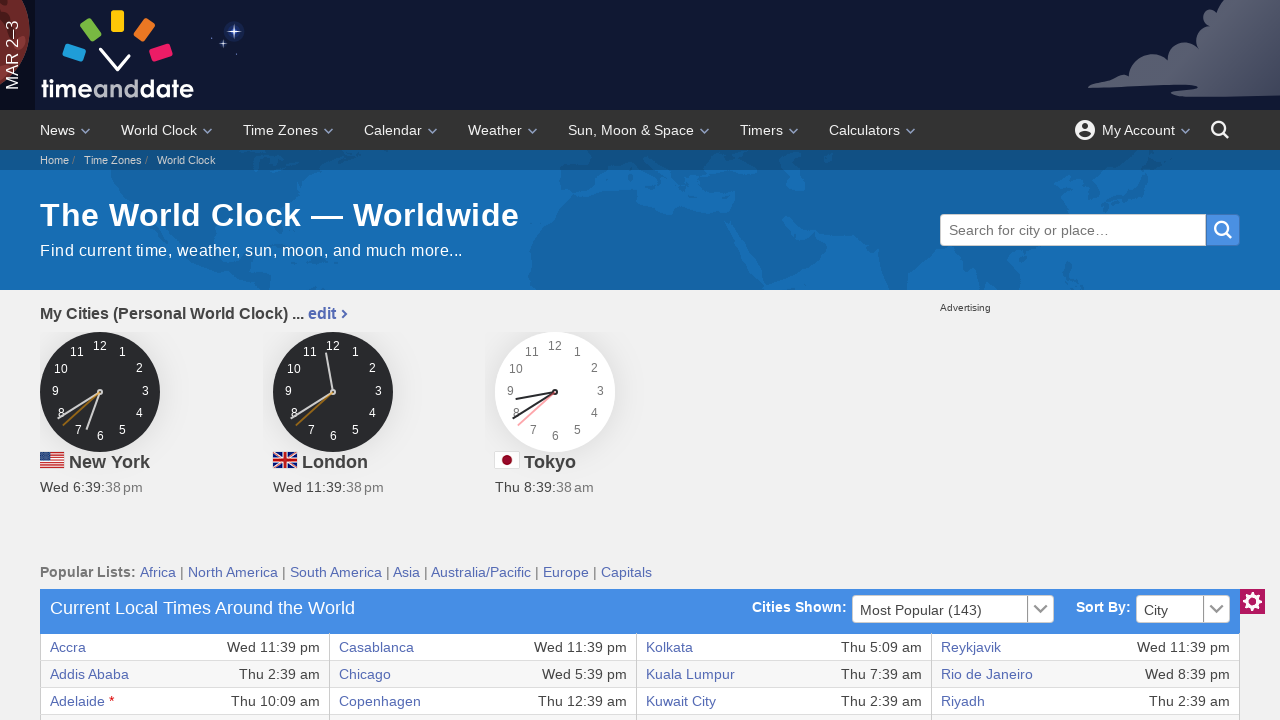

Verified table cell at row 10, column 8 is accessible
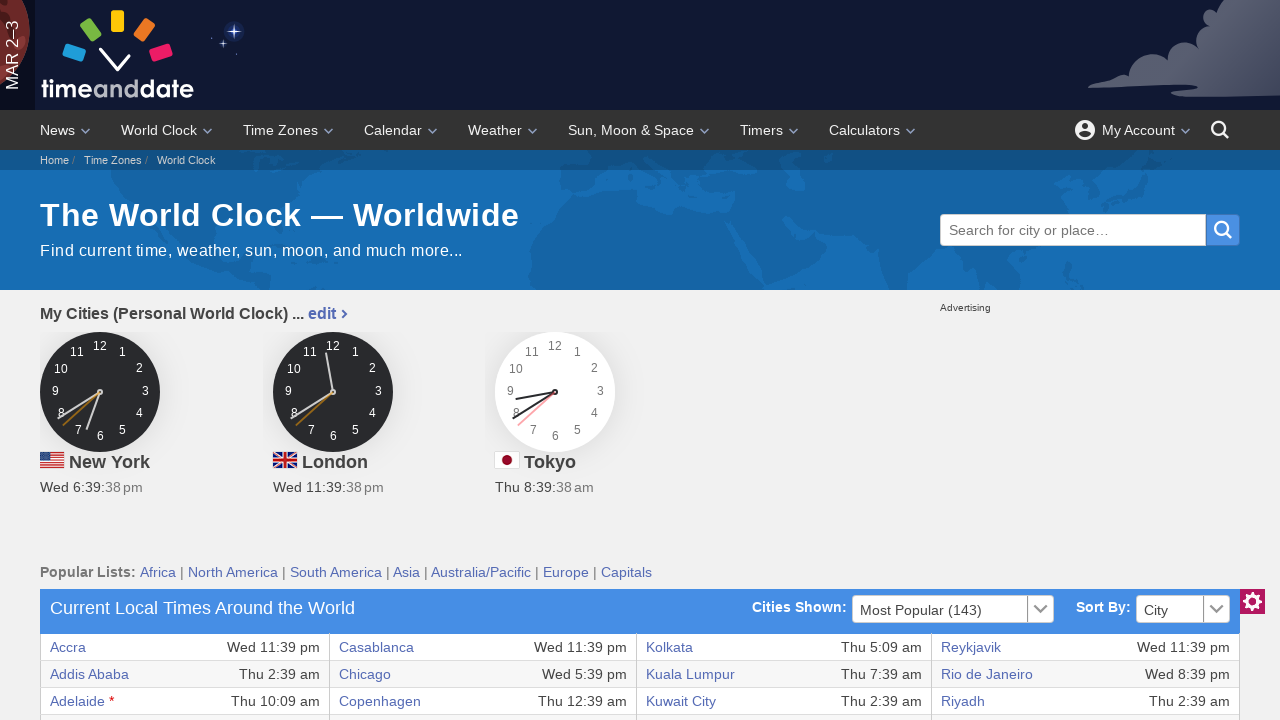

Verified table cell at row 11, column 1 is accessible
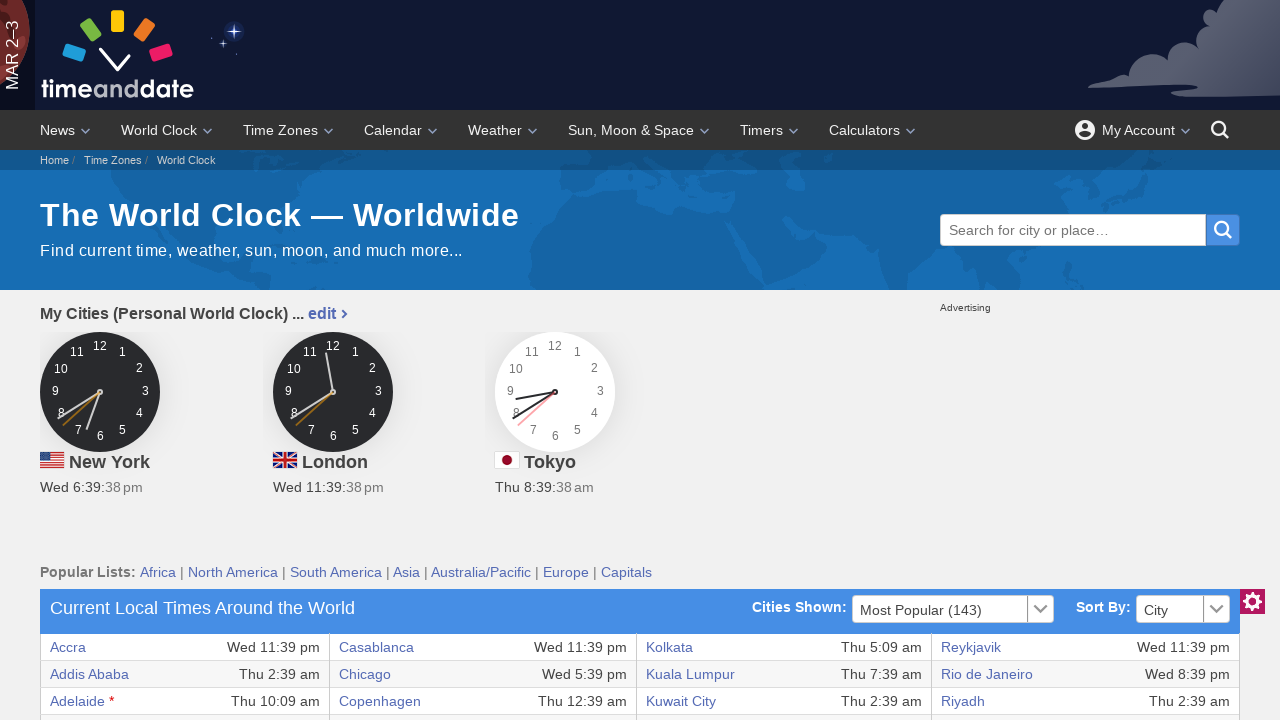

Verified table cell at row 11, column 2 is accessible
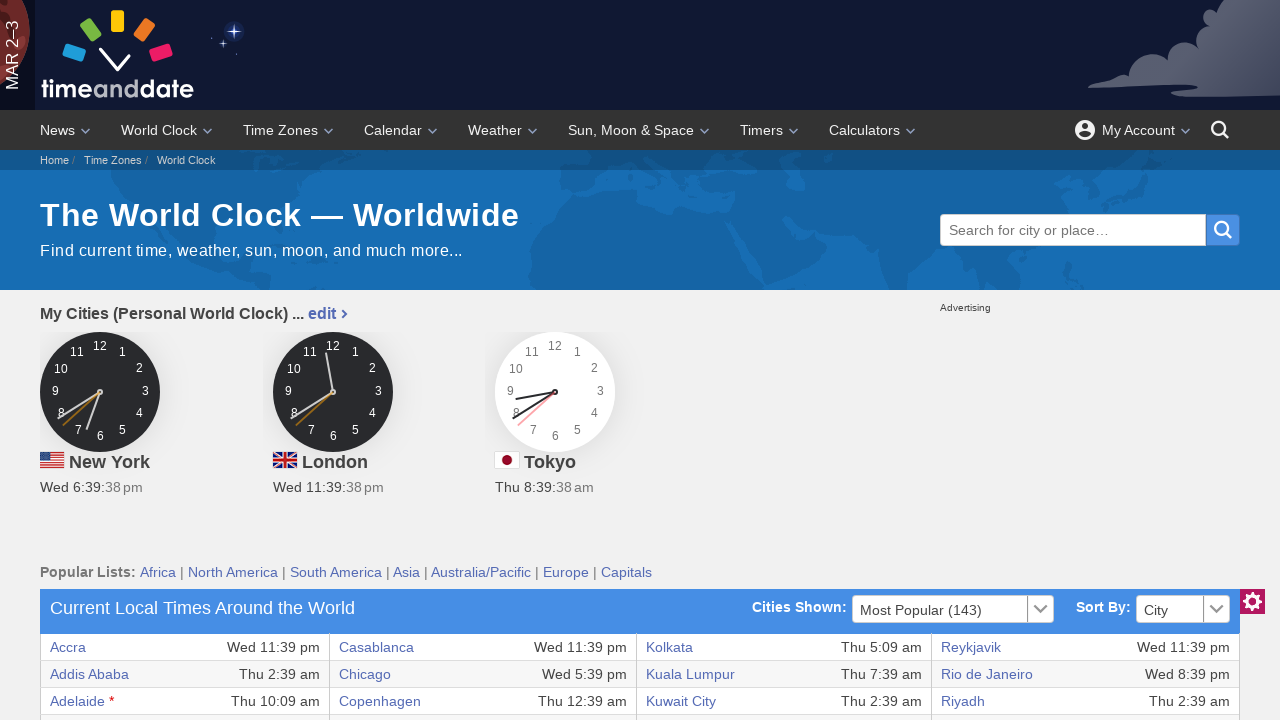

Verified table cell at row 11, column 3 is accessible
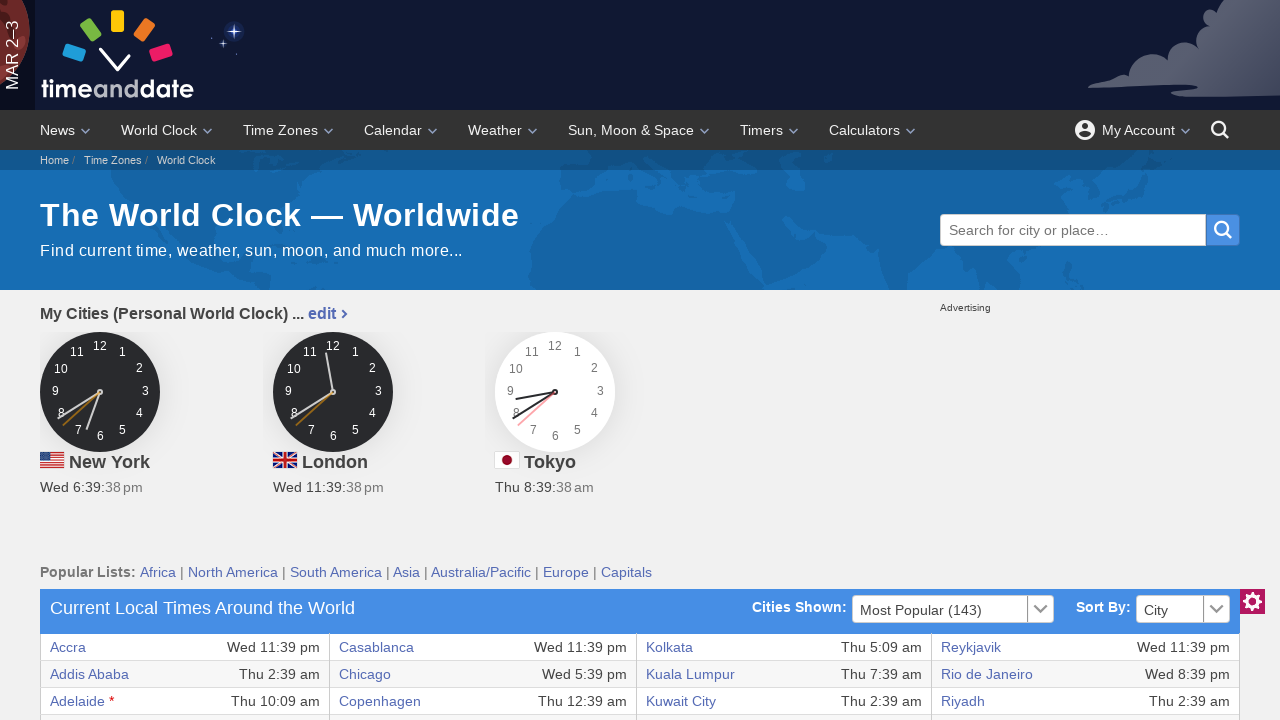

Verified table cell at row 11, column 4 is accessible
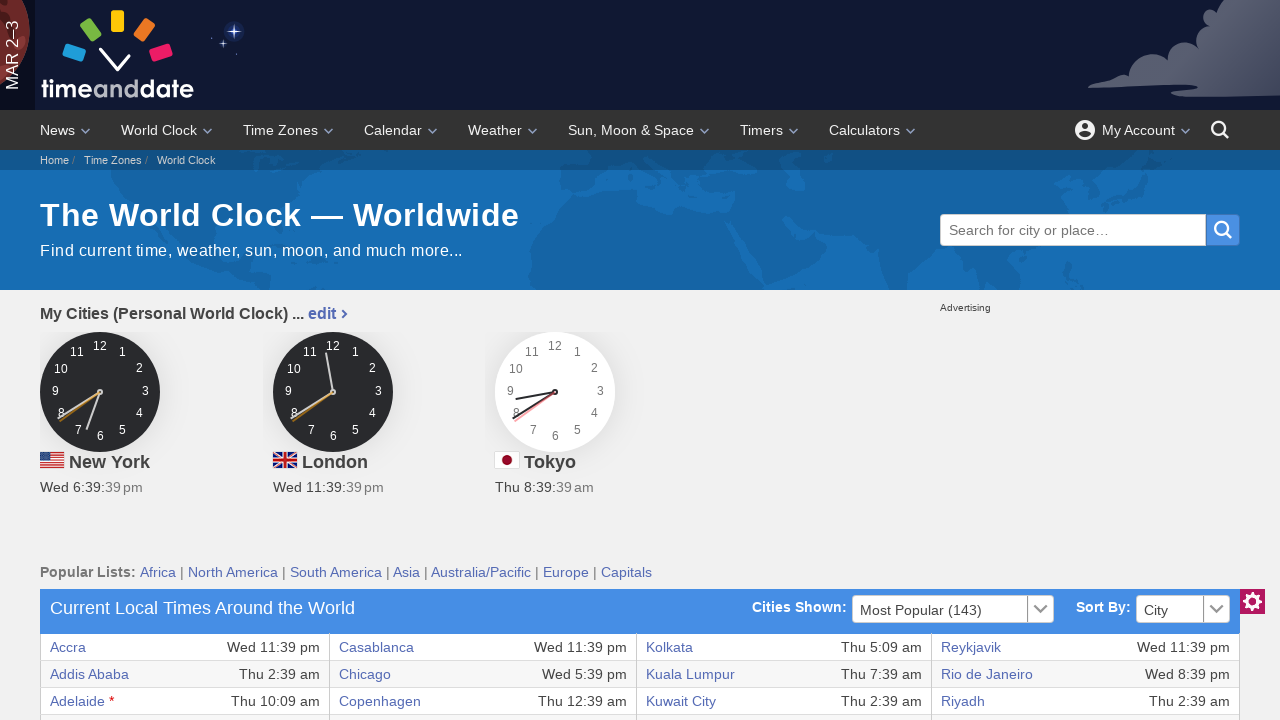

Verified table cell at row 11, column 5 is accessible
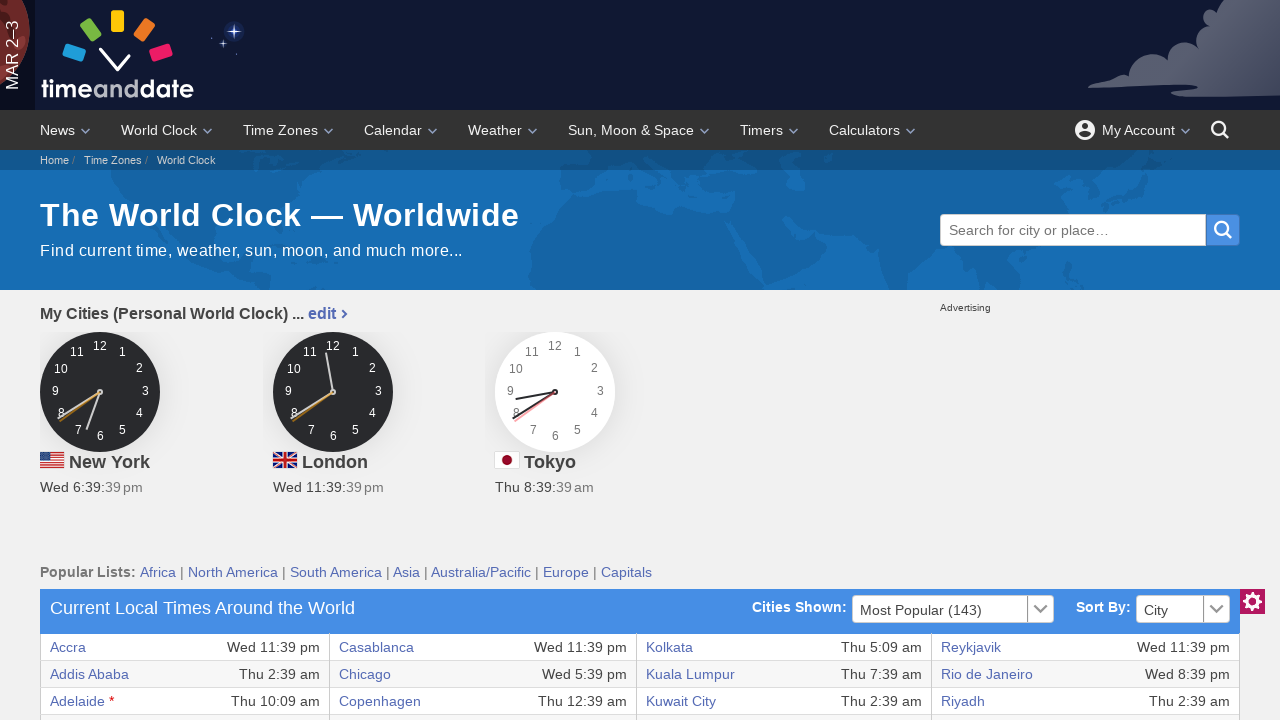

Verified table cell at row 11, column 6 is accessible
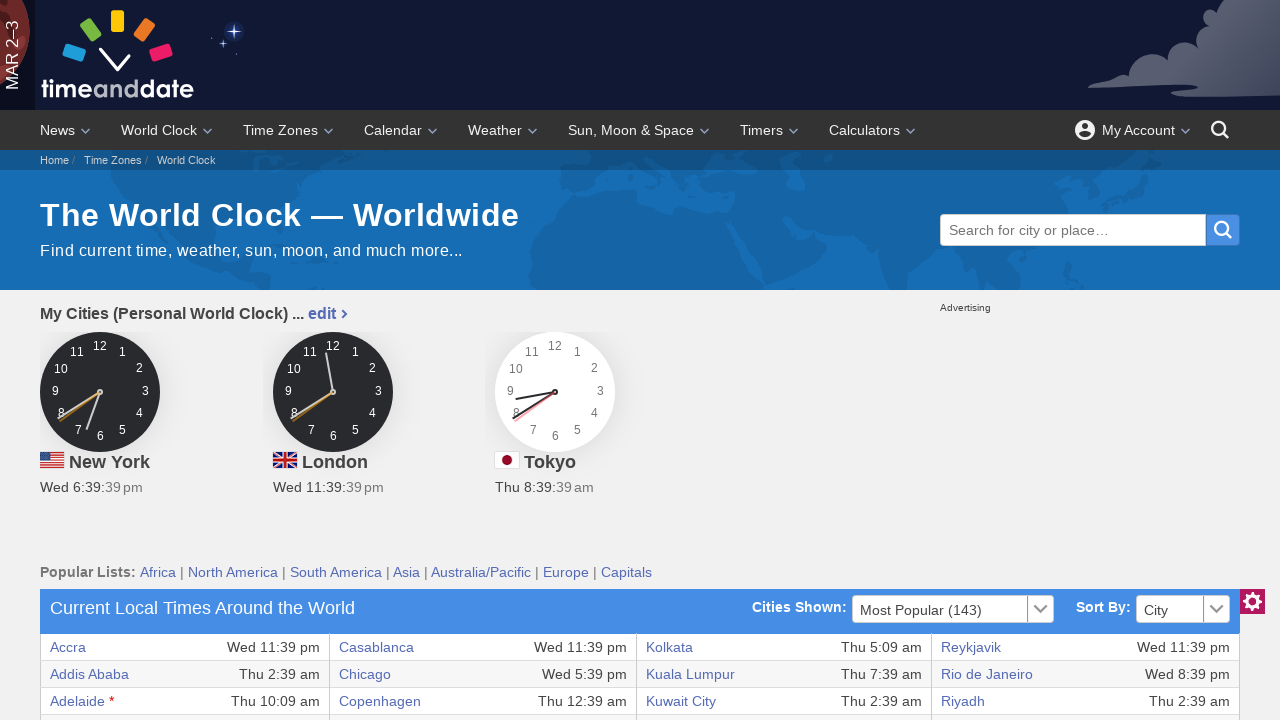

Verified table cell at row 11, column 7 is accessible
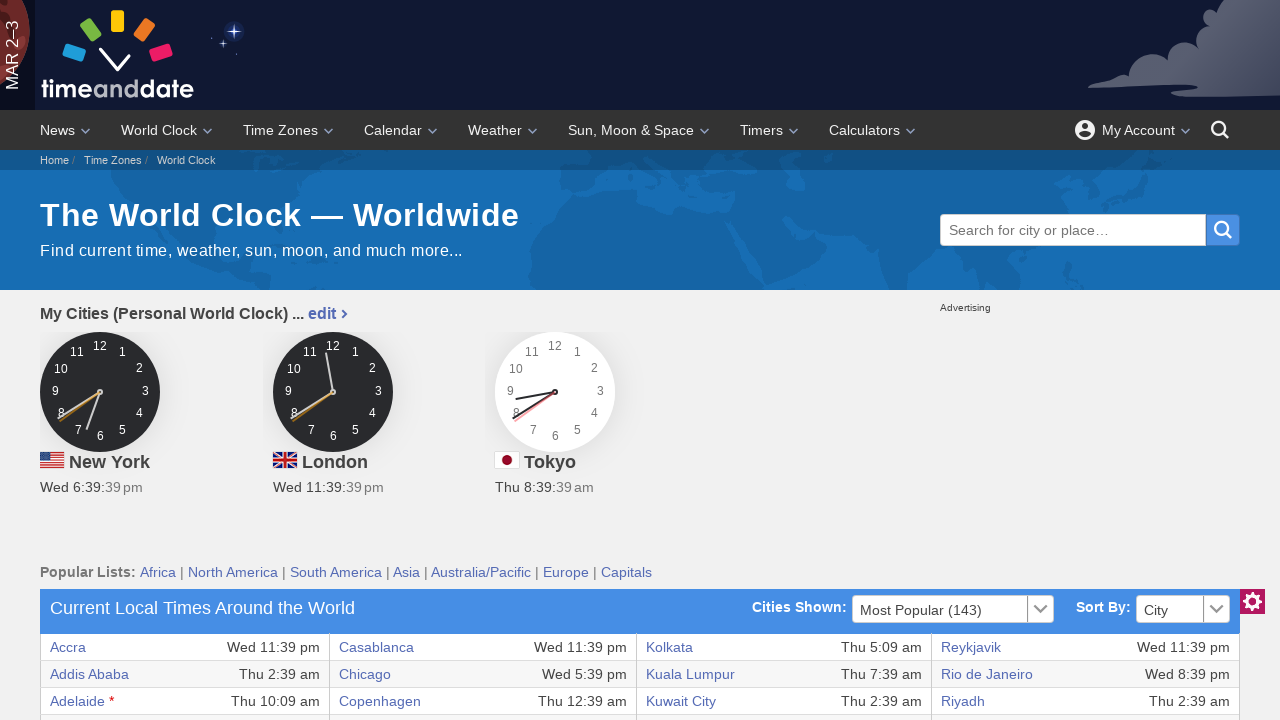

Verified table cell at row 11, column 8 is accessible
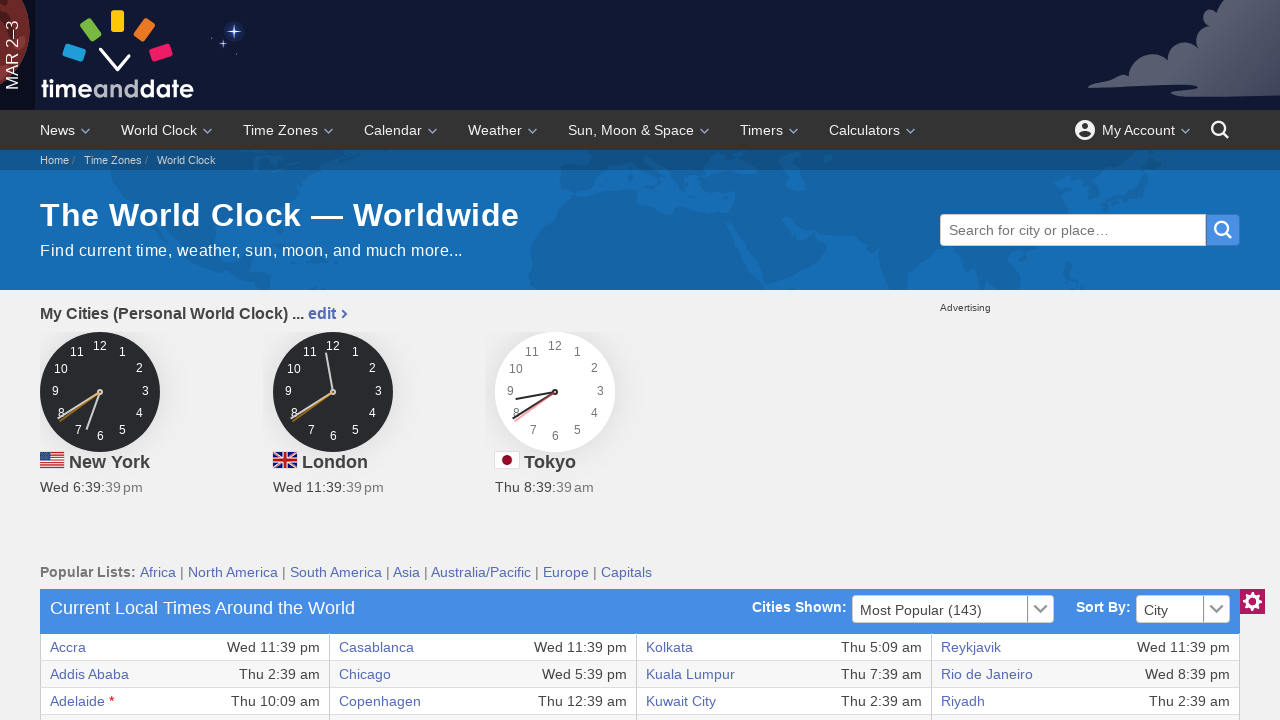

Verified table cell at row 12, column 1 is accessible
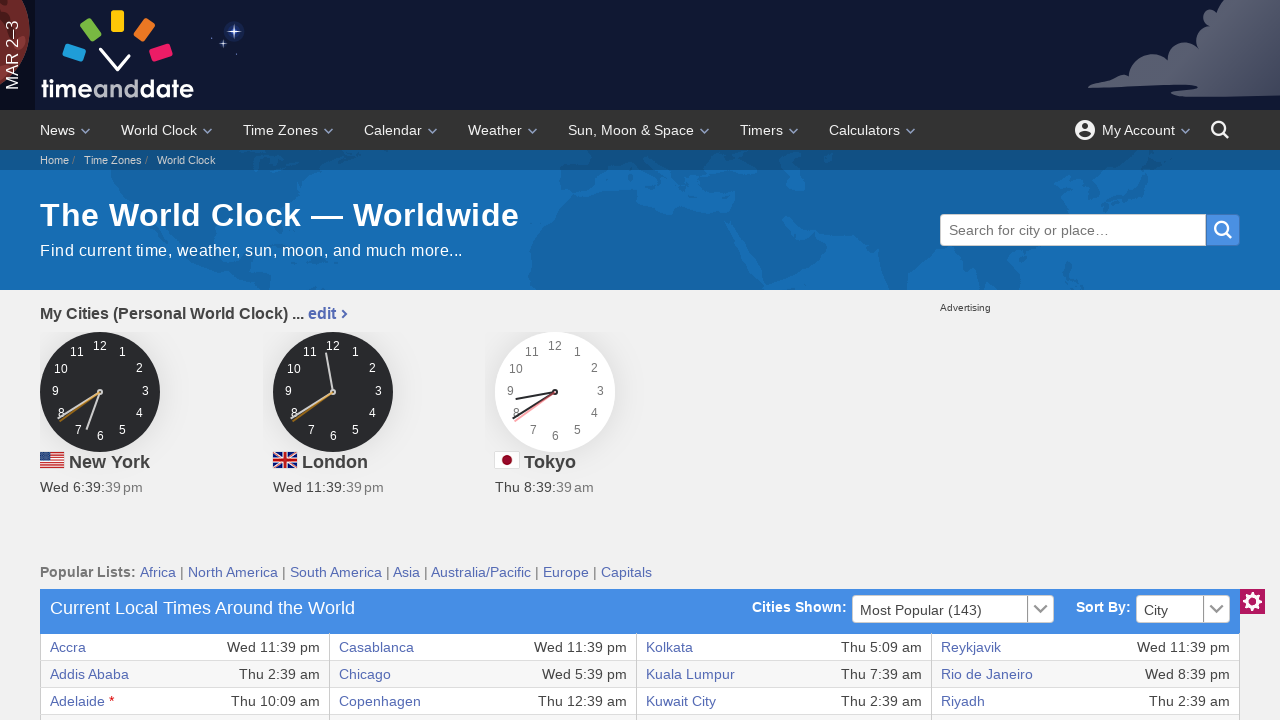

Verified table cell at row 12, column 2 is accessible
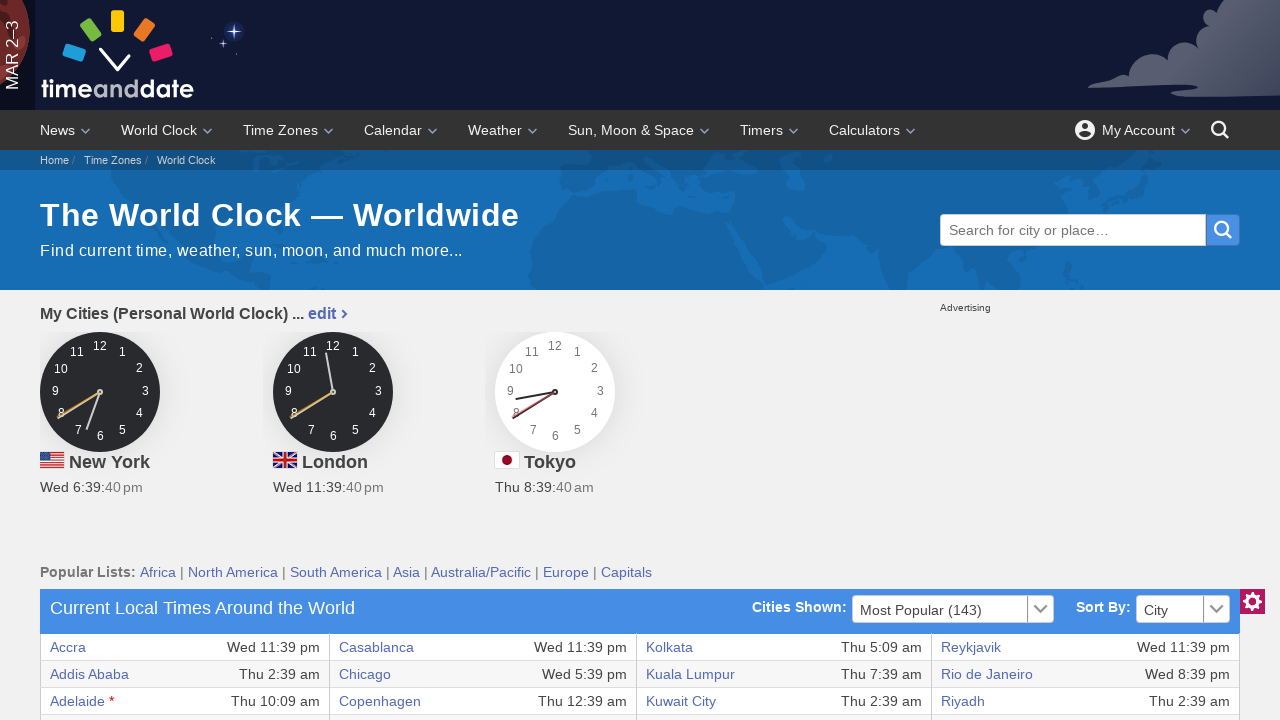

Verified table cell at row 12, column 3 is accessible
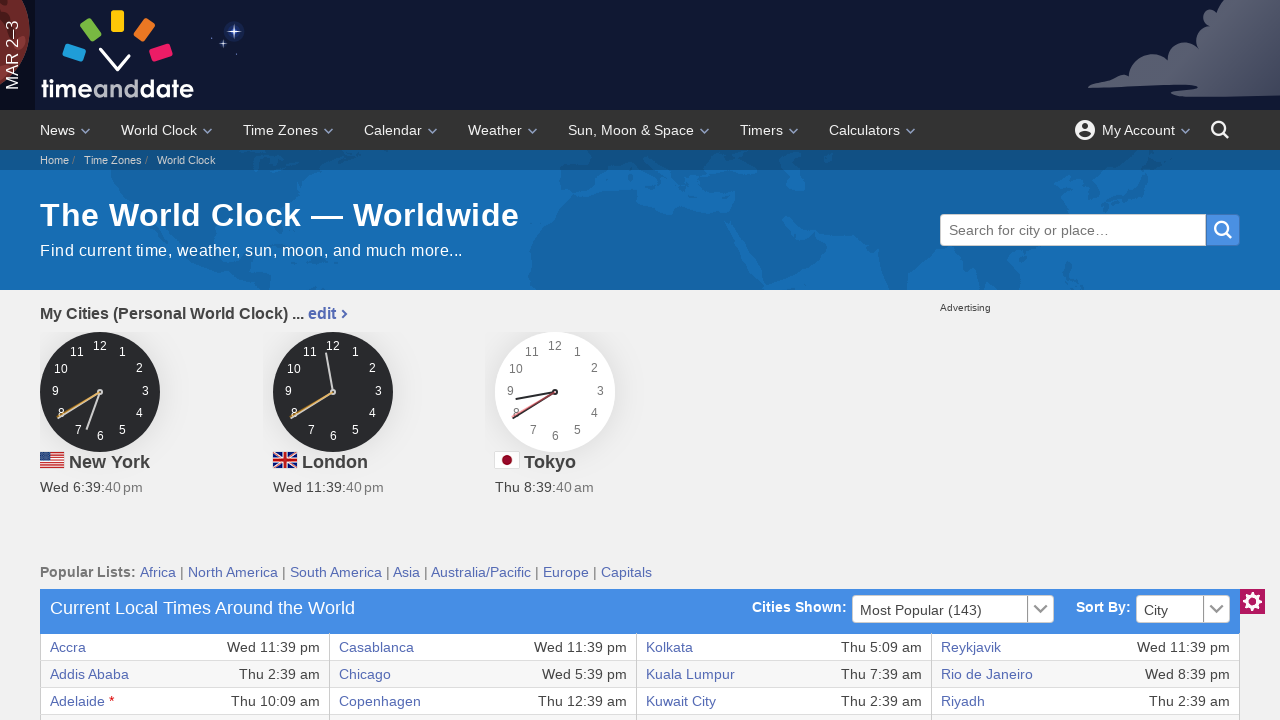

Verified table cell at row 12, column 4 is accessible
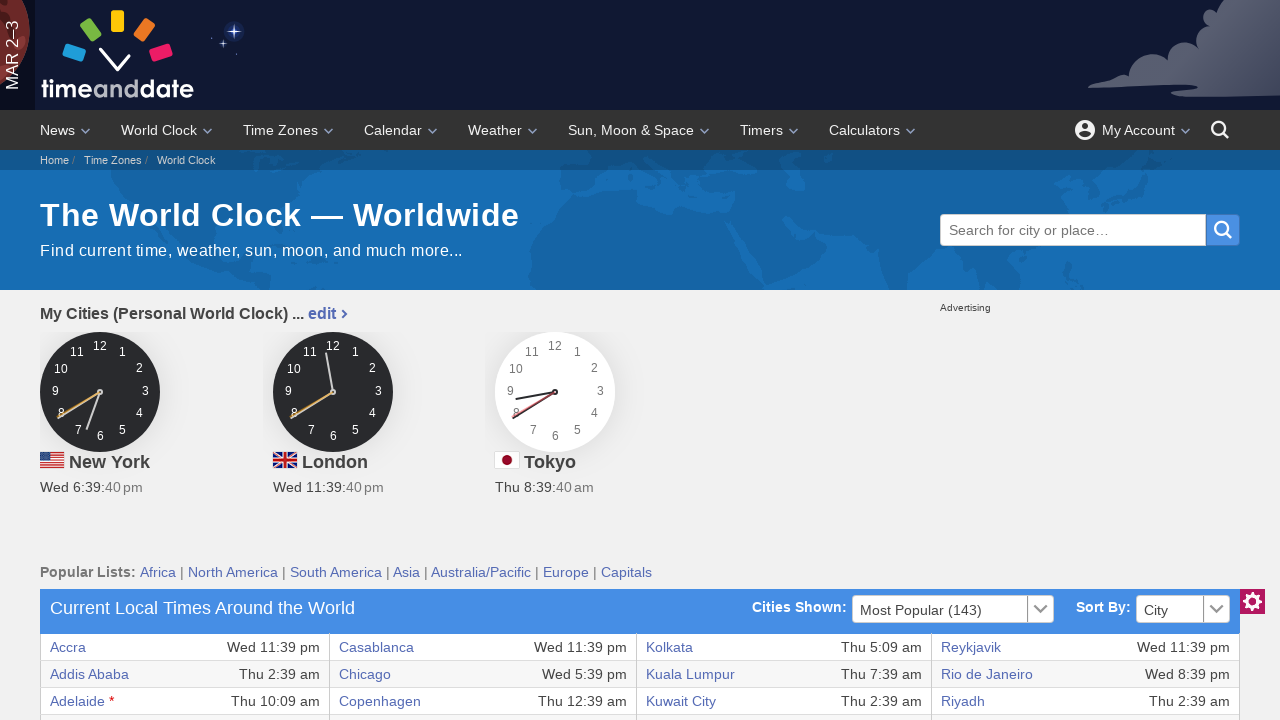

Verified table cell at row 12, column 5 is accessible
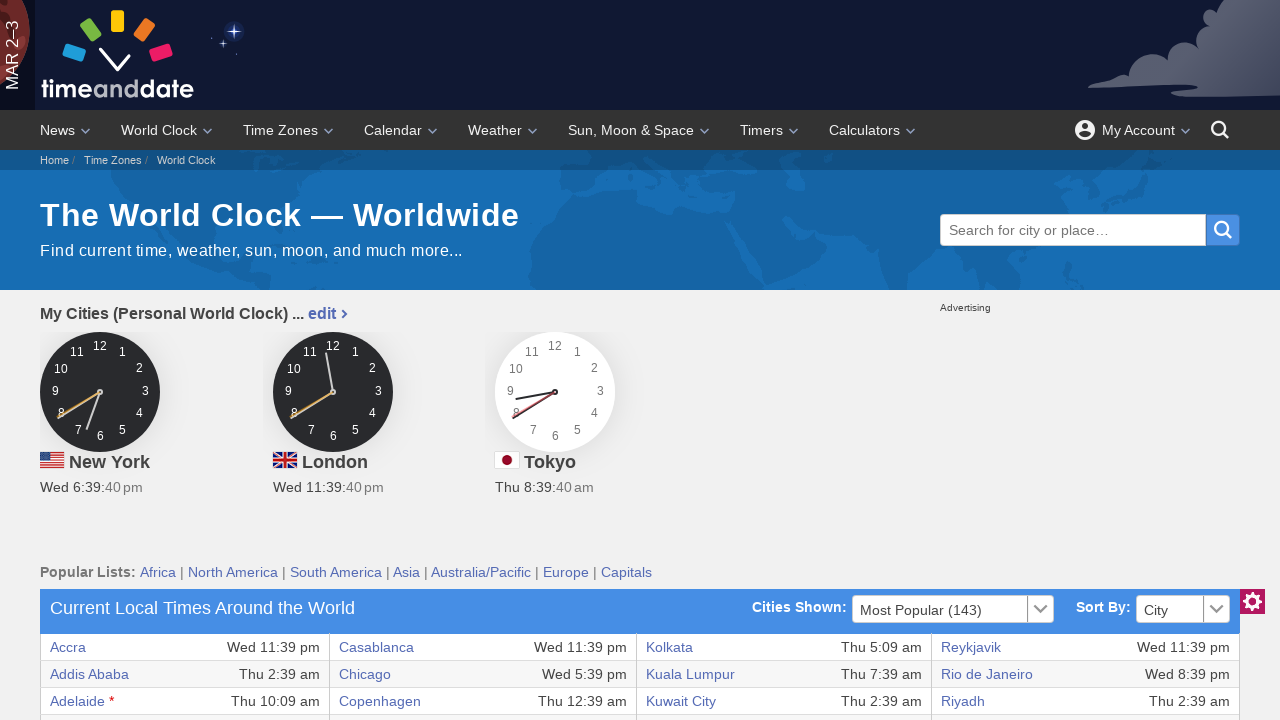

Verified table cell at row 12, column 6 is accessible
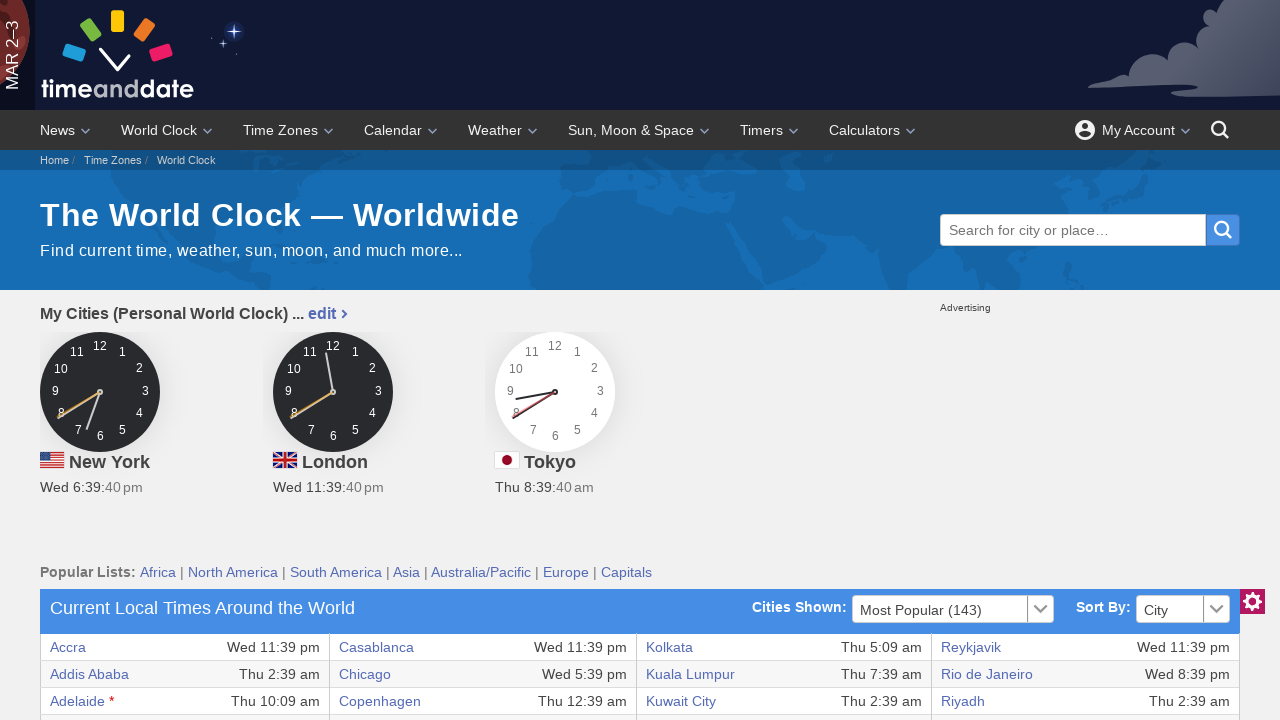

Verified table cell at row 12, column 7 is accessible
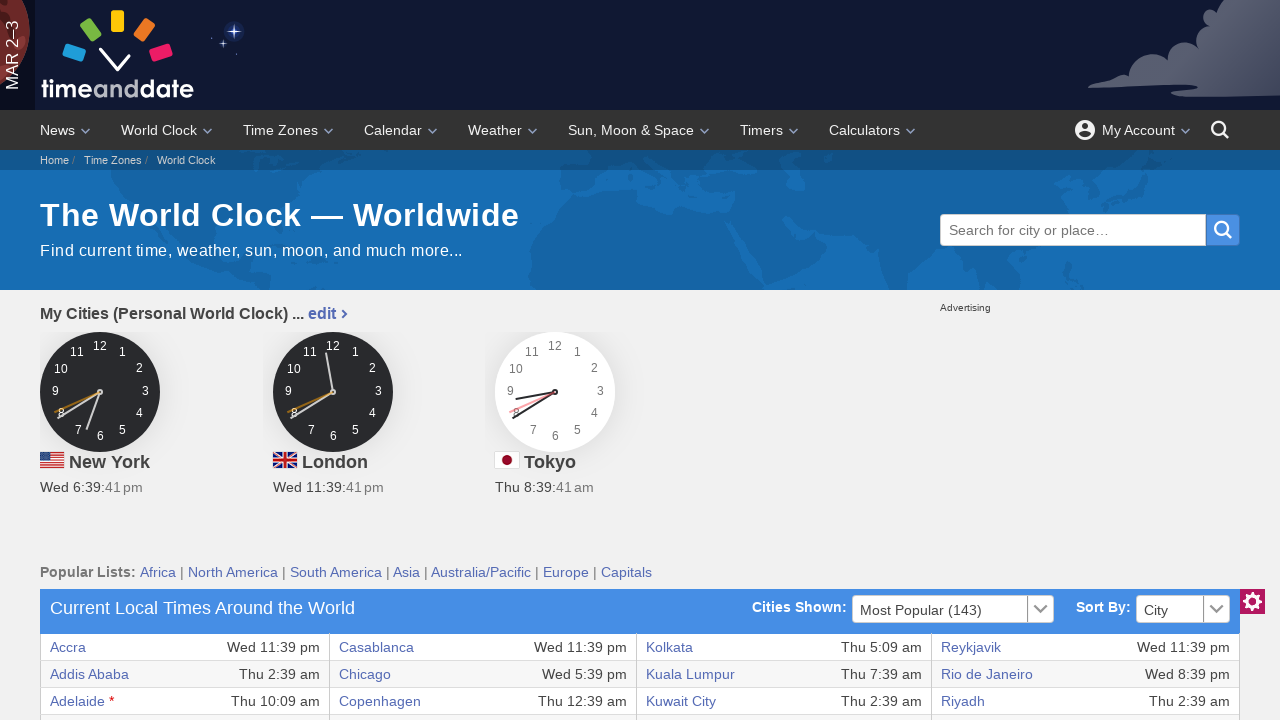

Verified table cell at row 12, column 8 is accessible
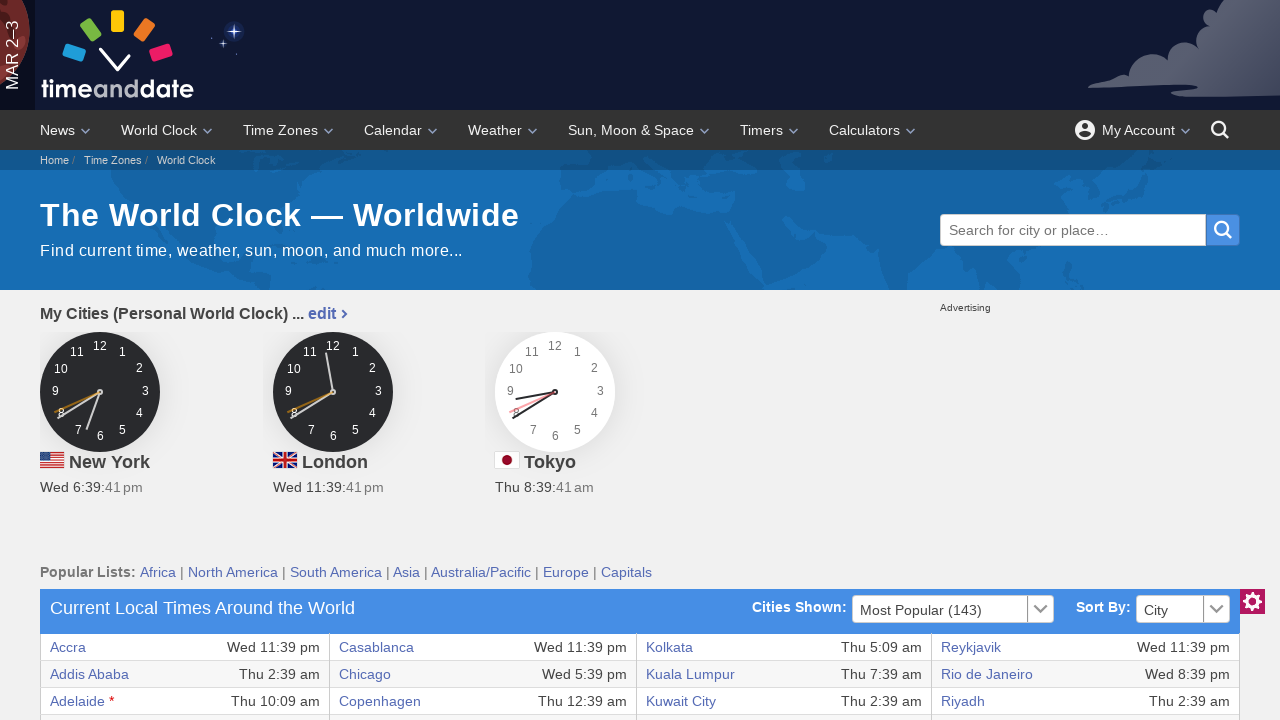

Verified table cell at row 13, column 1 is accessible
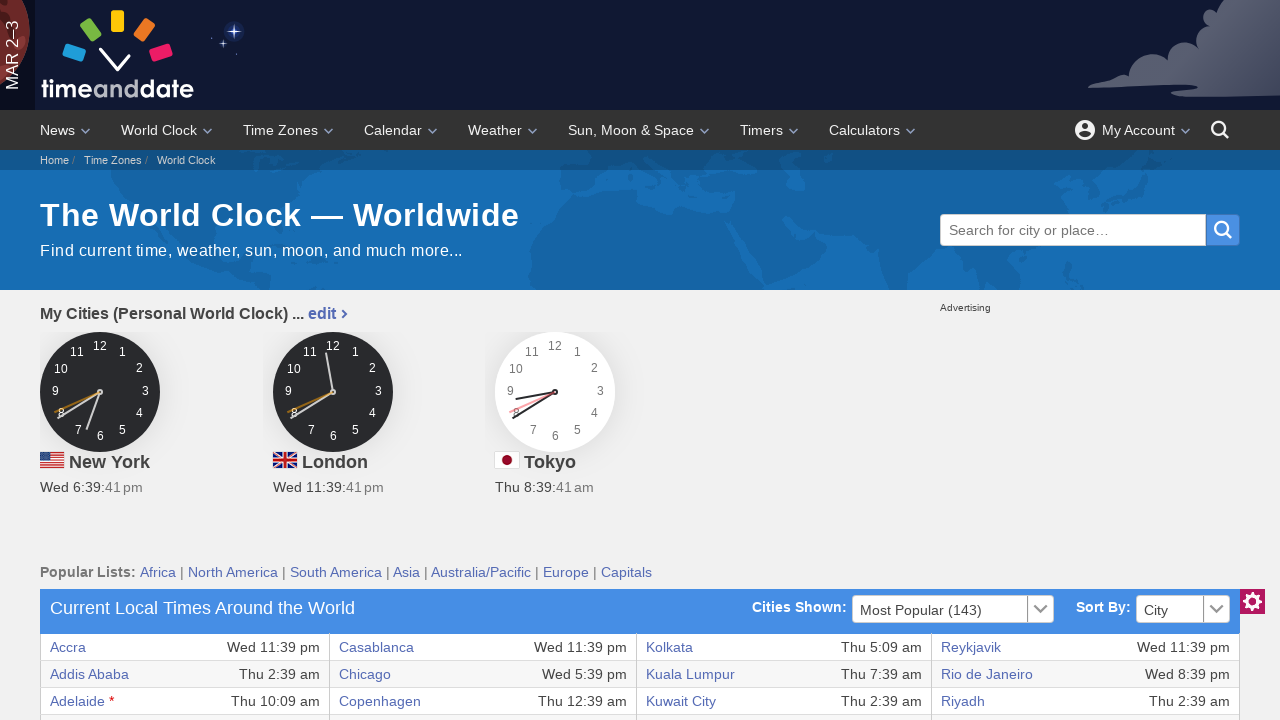

Verified table cell at row 13, column 2 is accessible
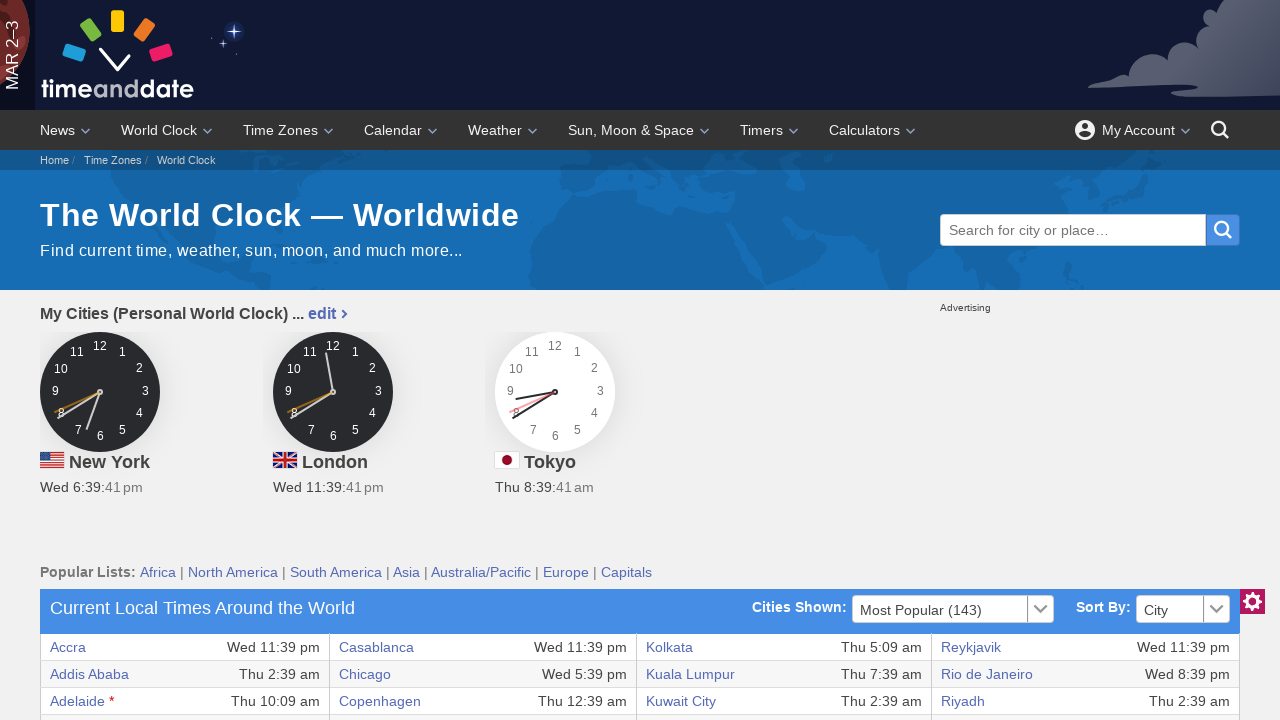

Verified table cell at row 13, column 3 is accessible
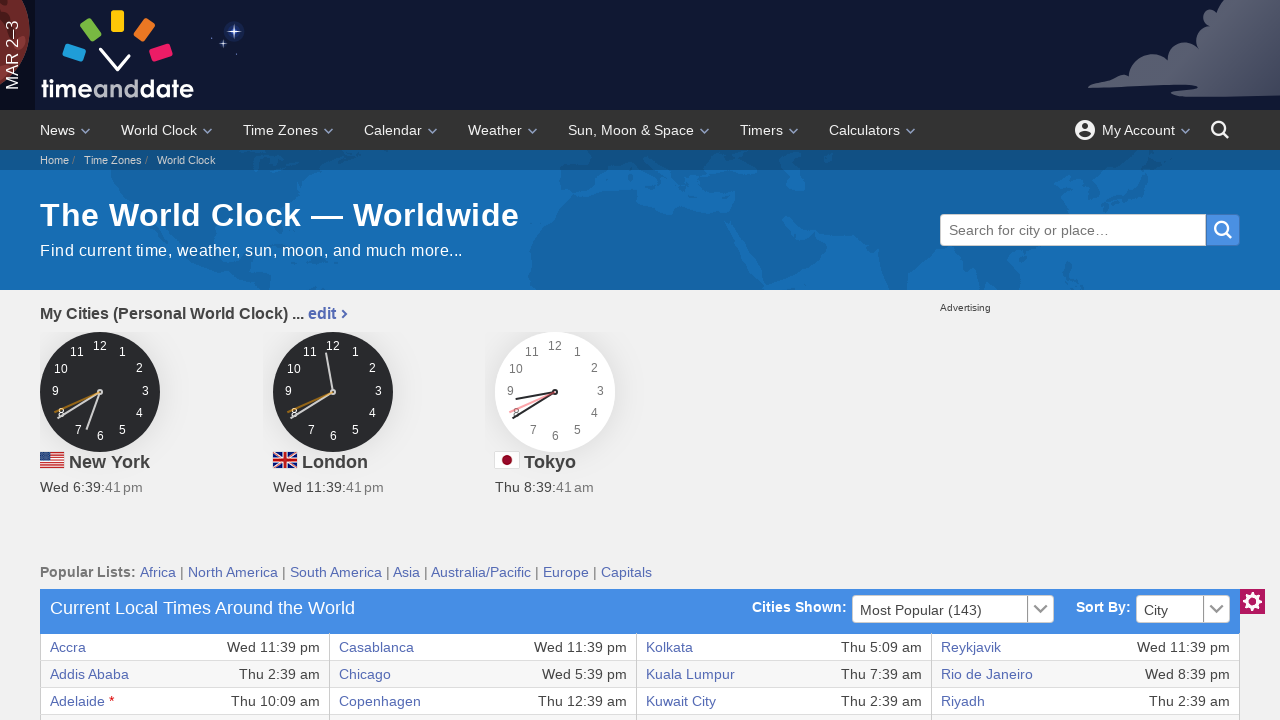

Verified table cell at row 13, column 4 is accessible
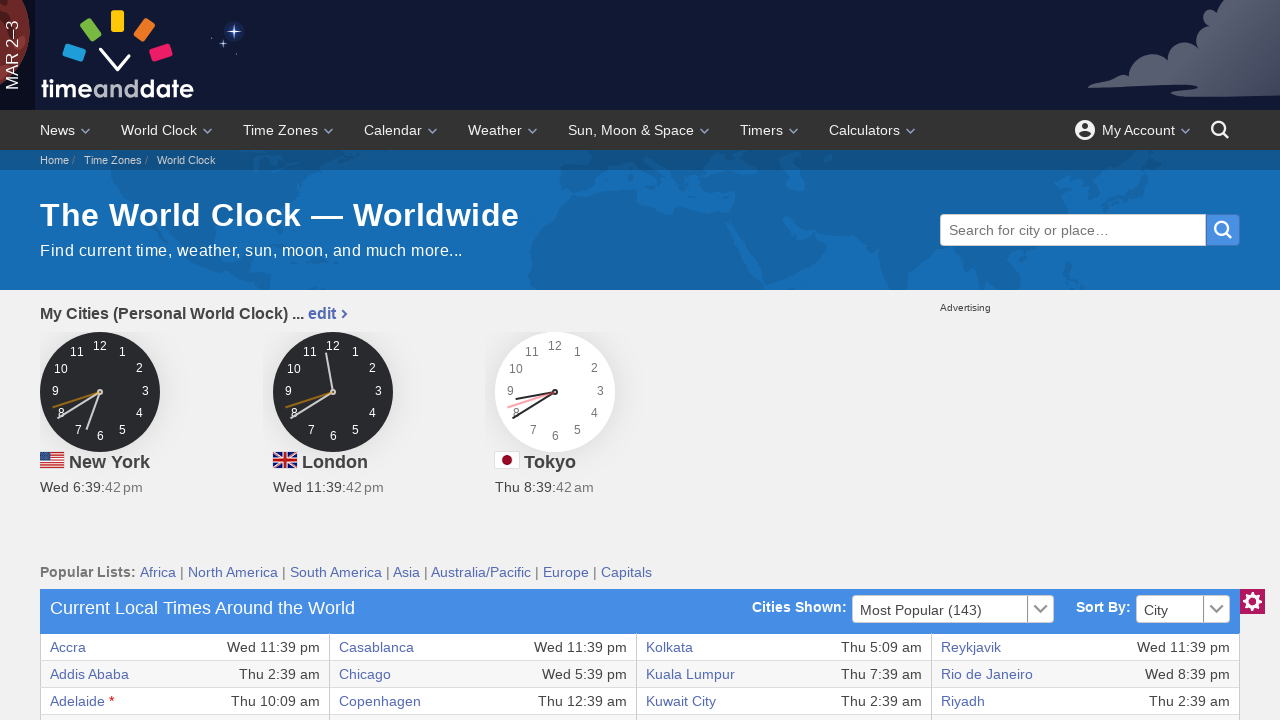

Verified table cell at row 13, column 5 is accessible
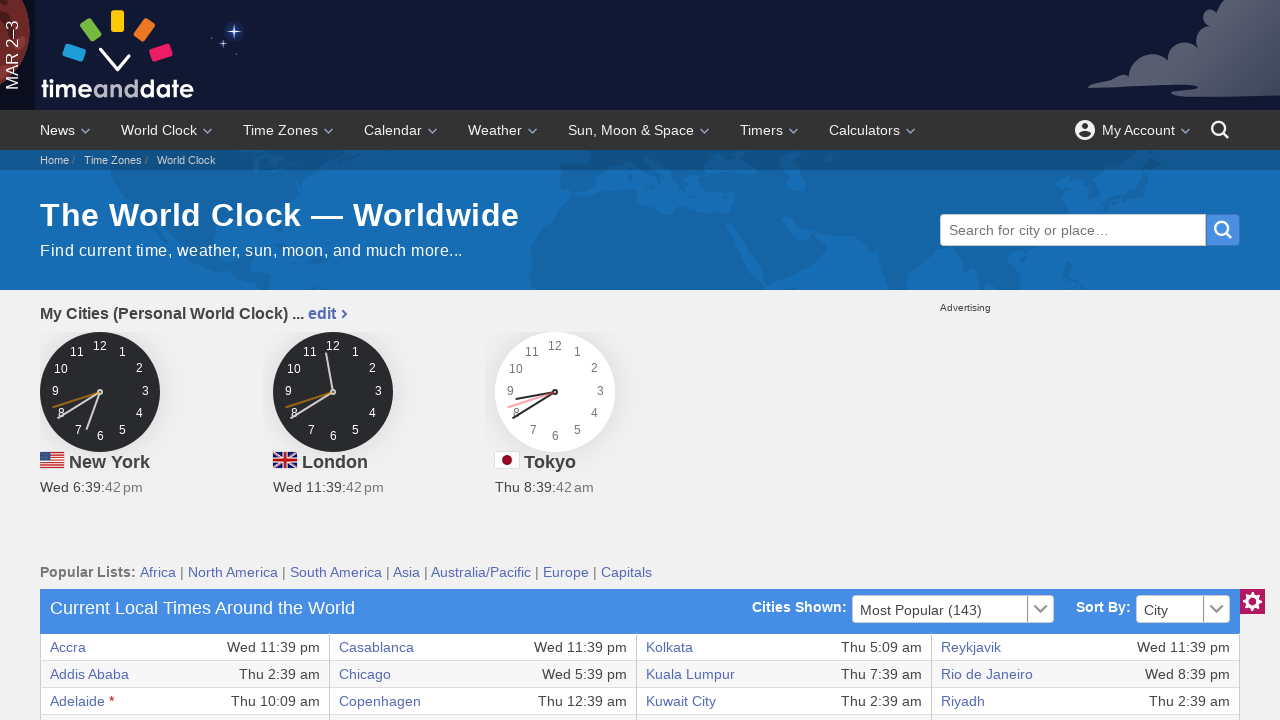

Verified table cell at row 13, column 6 is accessible
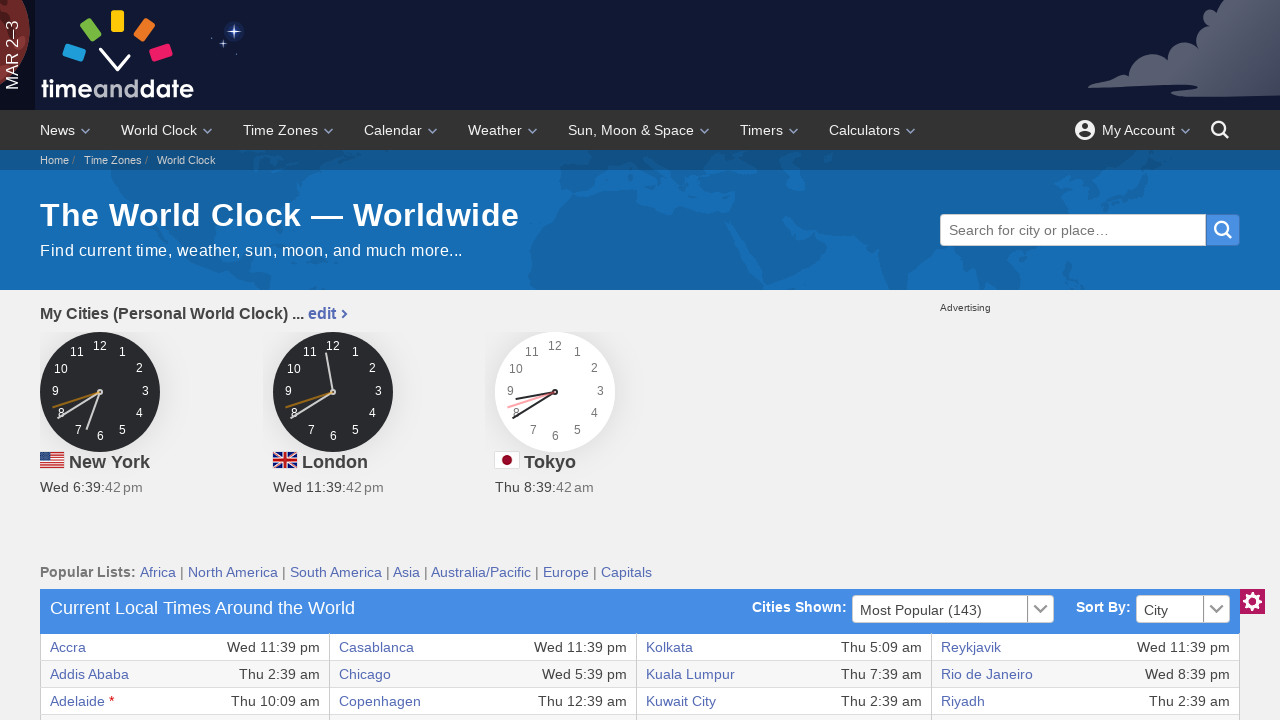

Verified table cell at row 13, column 7 is accessible
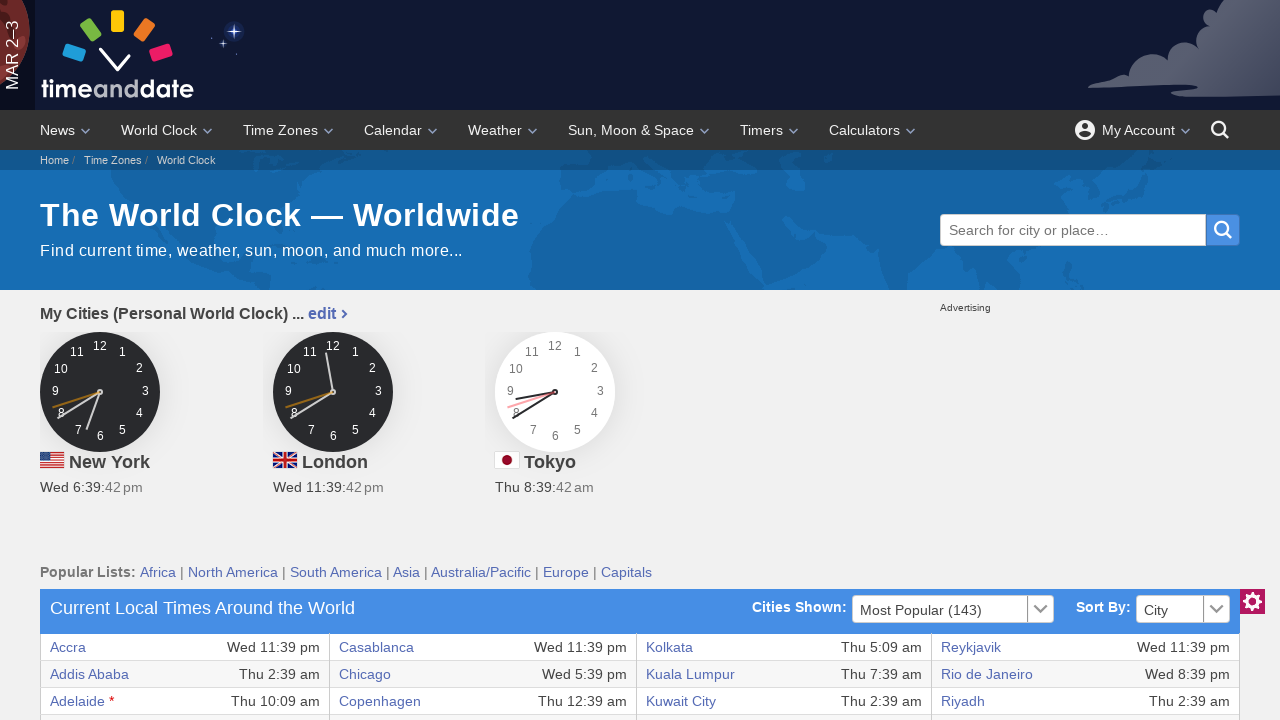

Verified table cell at row 13, column 8 is accessible
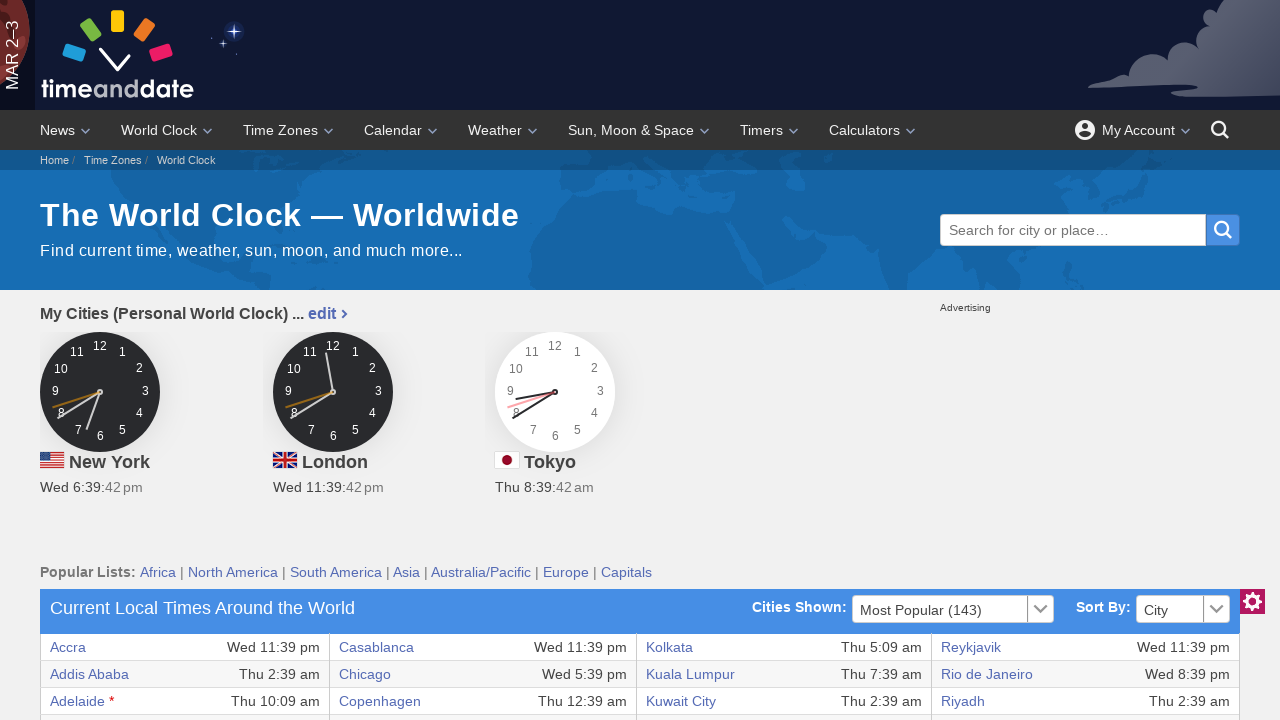

Verified table cell at row 14, column 1 is accessible
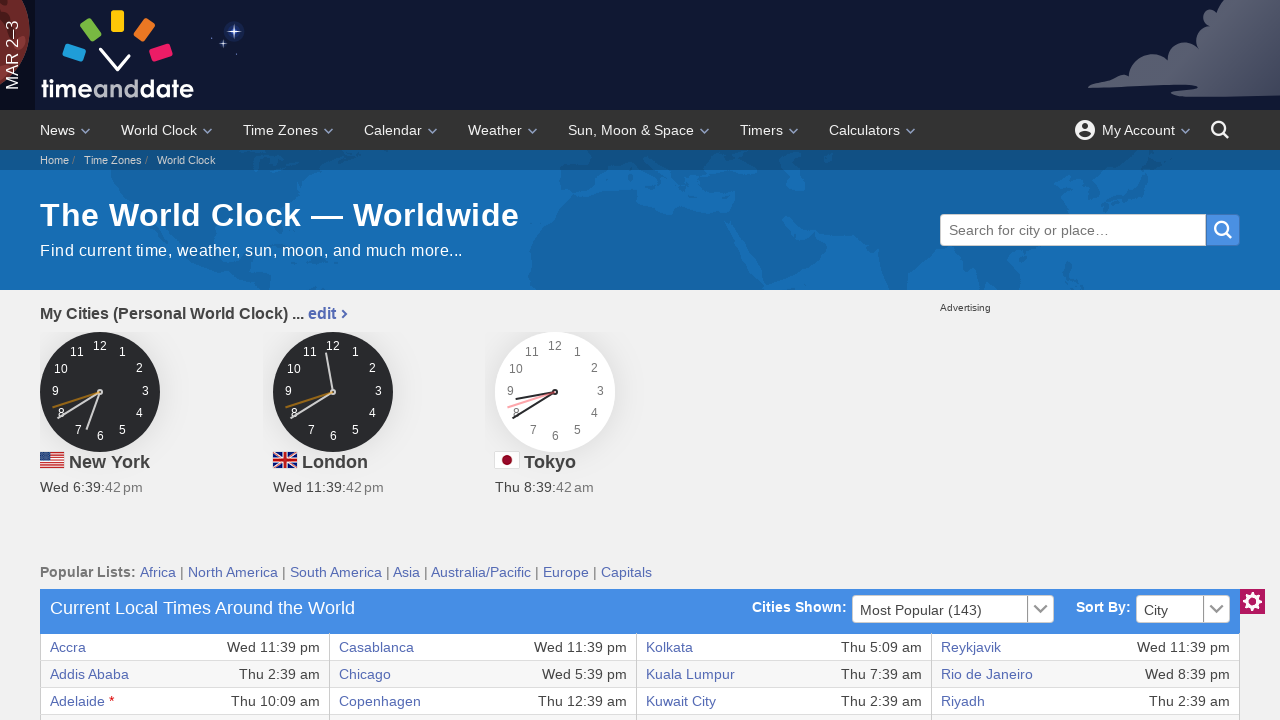

Verified table cell at row 14, column 2 is accessible
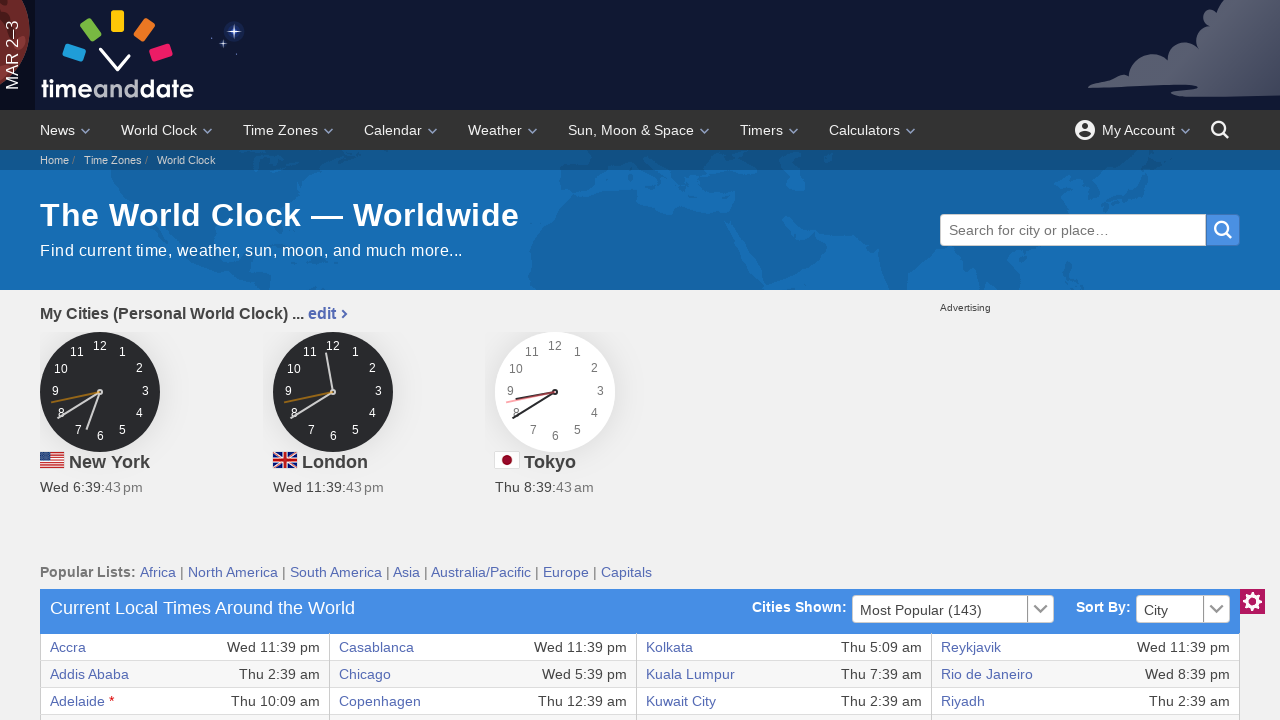

Verified table cell at row 14, column 3 is accessible
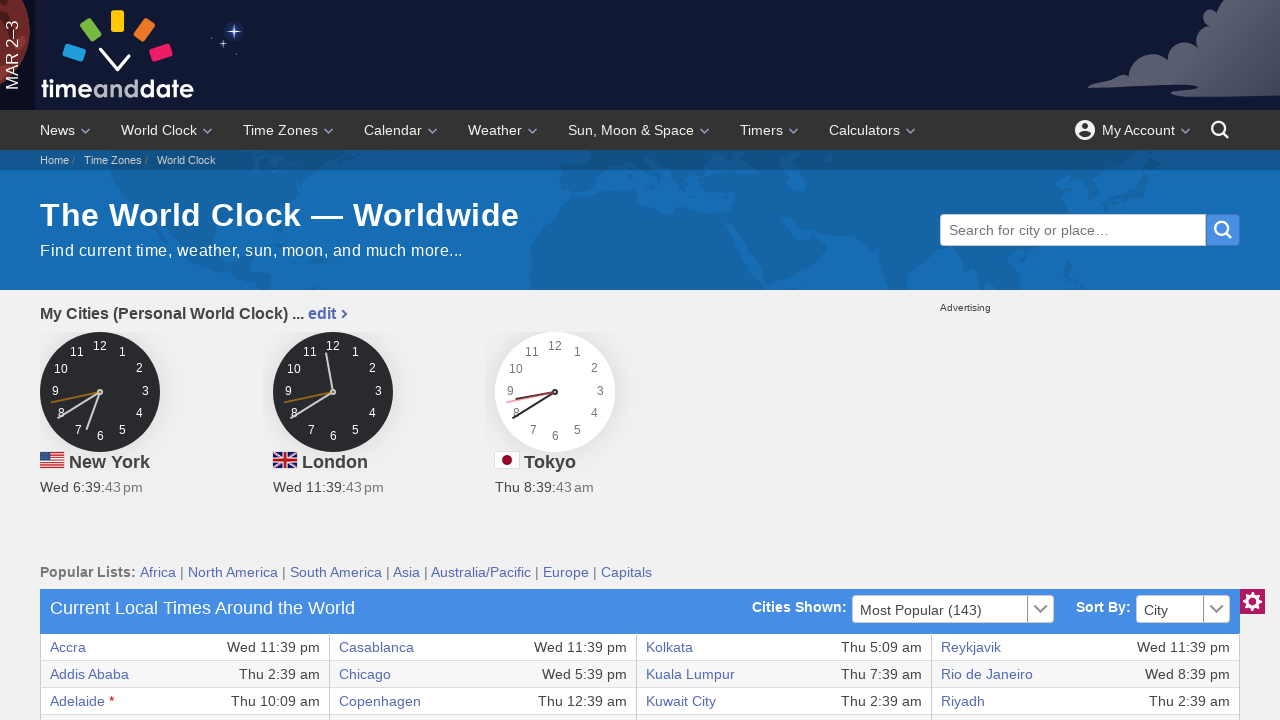

Verified table cell at row 14, column 4 is accessible
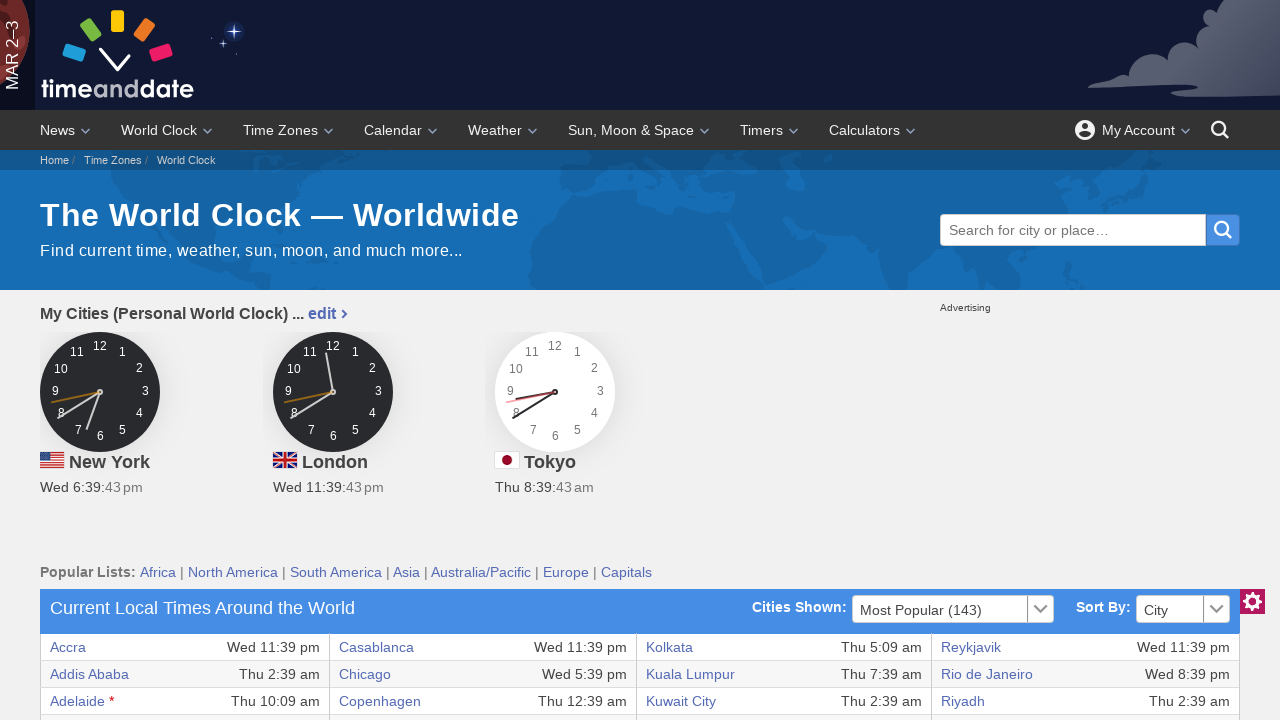

Verified table cell at row 14, column 5 is accessible
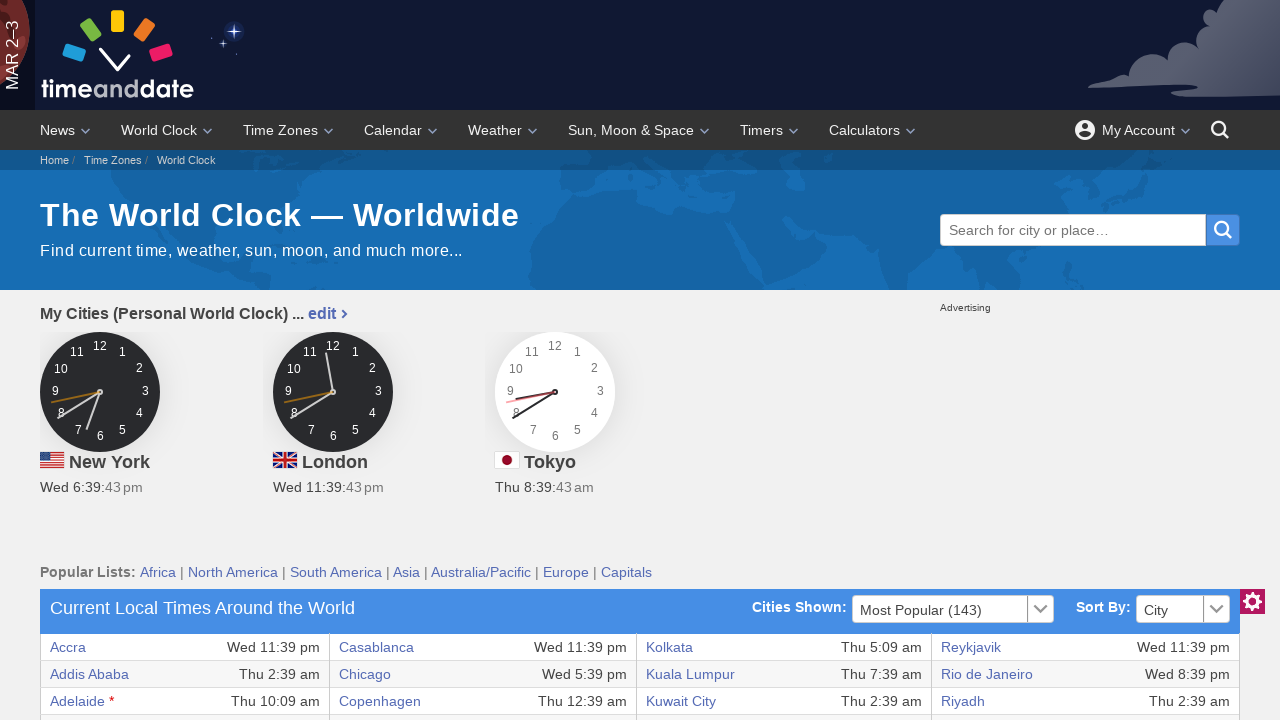

Verified table cell at row 14, column 6 is accessible
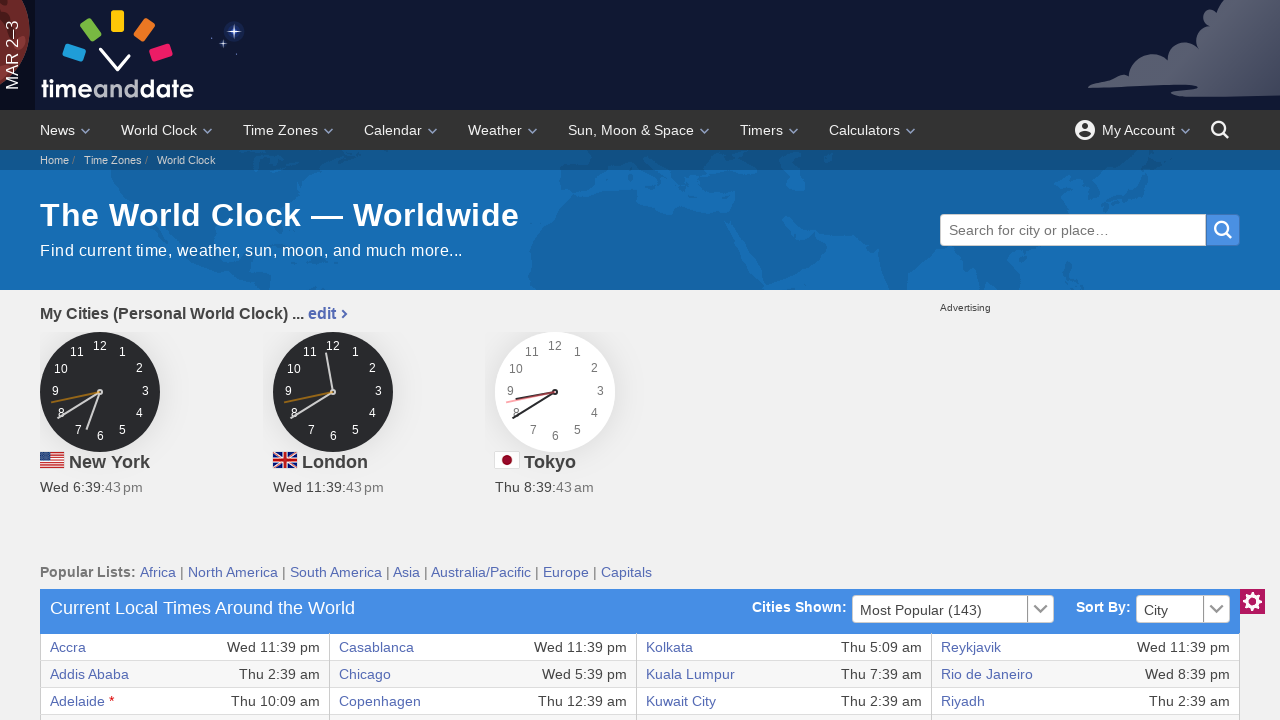

Verified table cell at row 14, column 7 is accessible
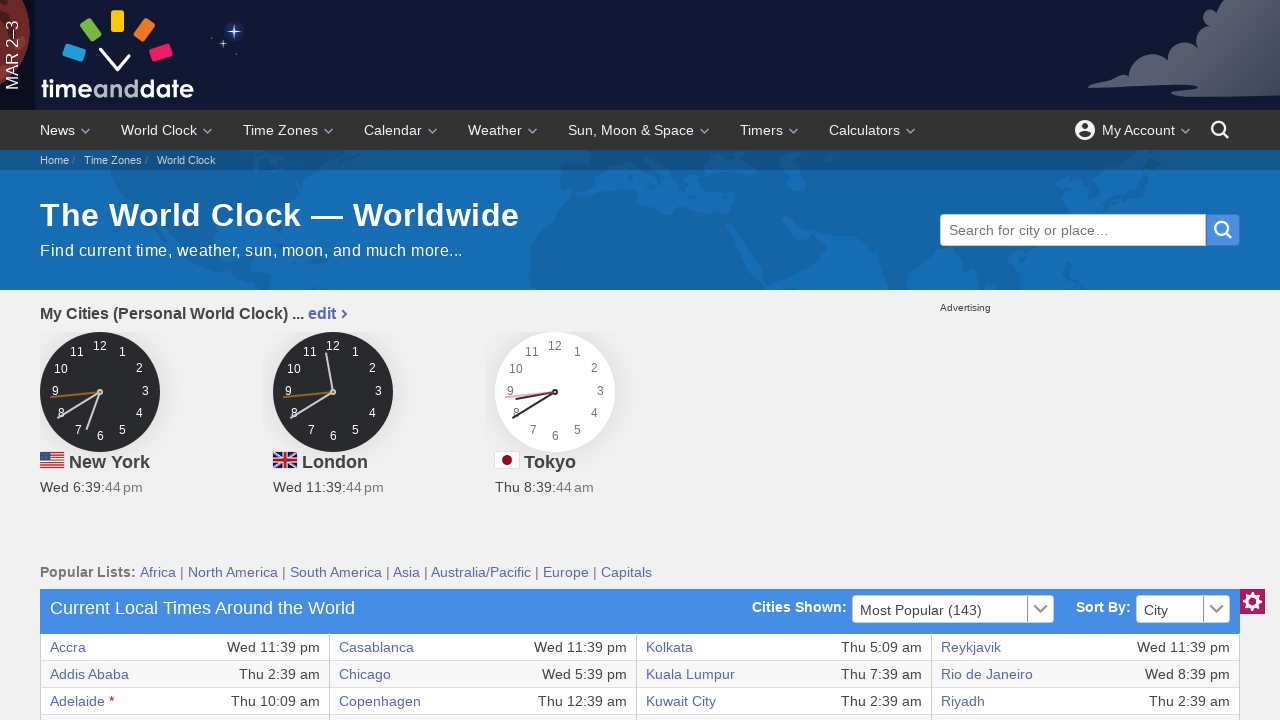

Verified table cell at row 14, column 8 is accessible
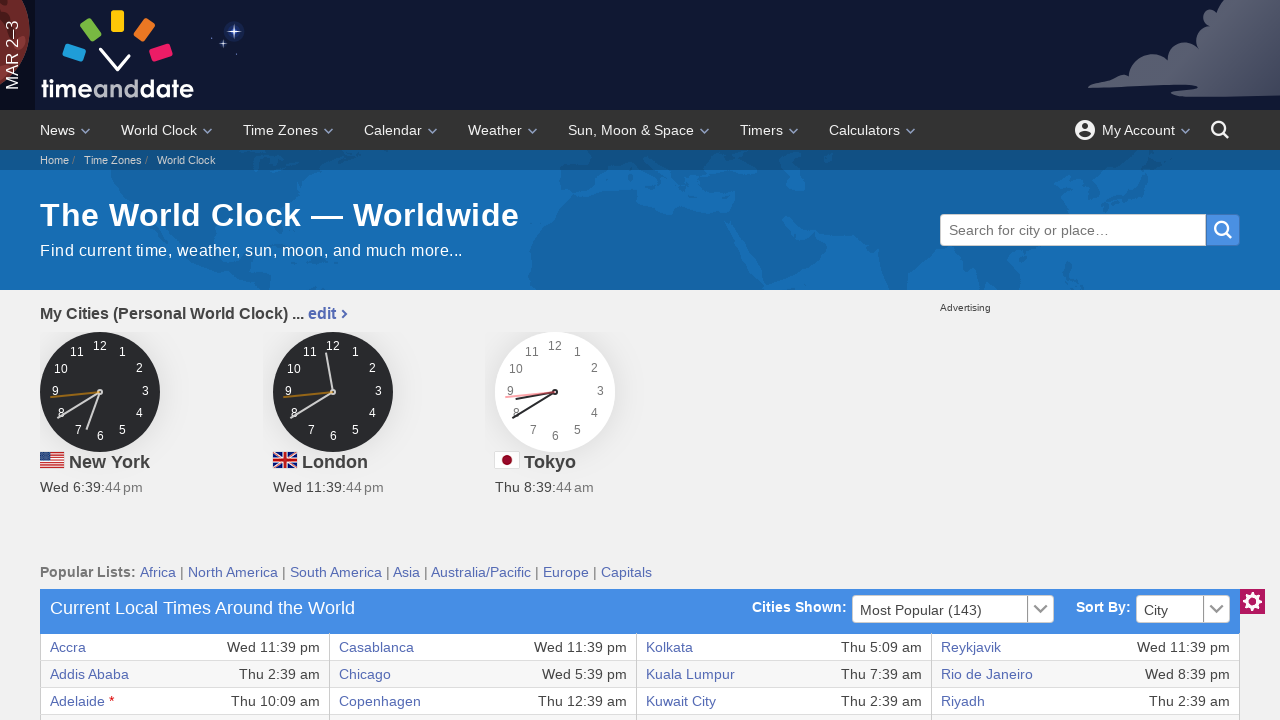

Verified table cell at row 15, column 1 is accessible
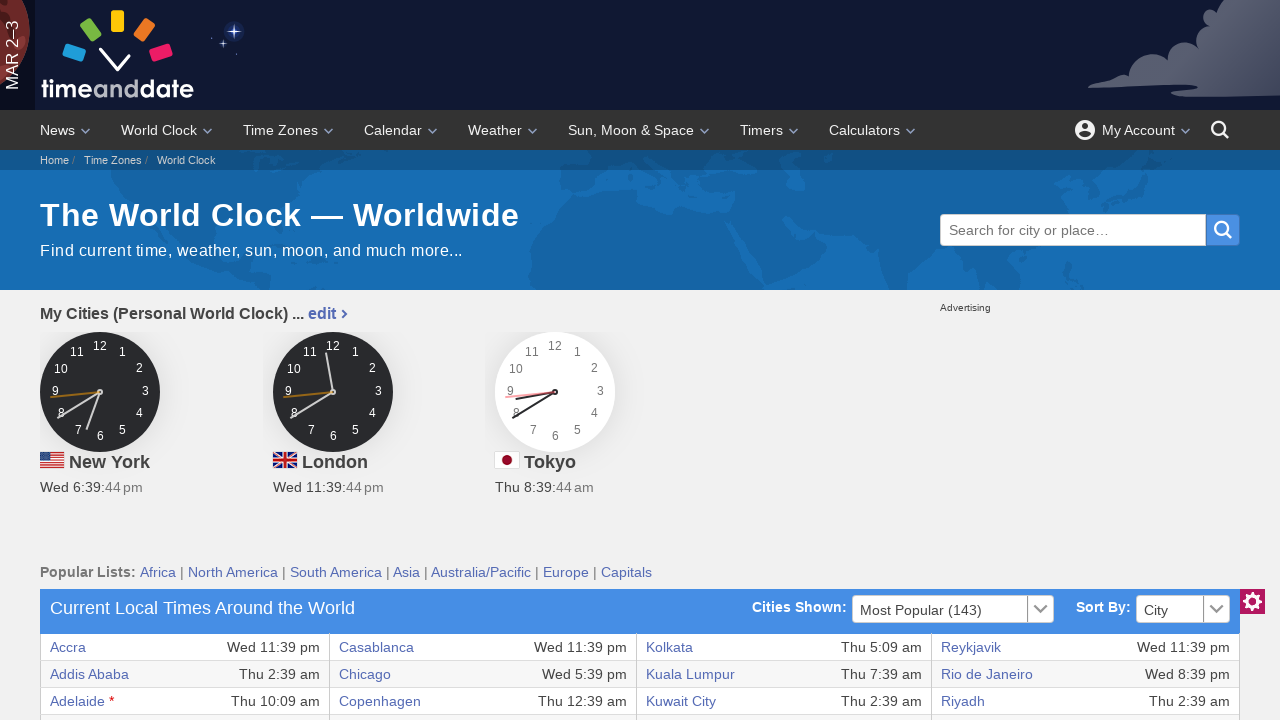

Verified table cell at row 15, column 2 is accessible
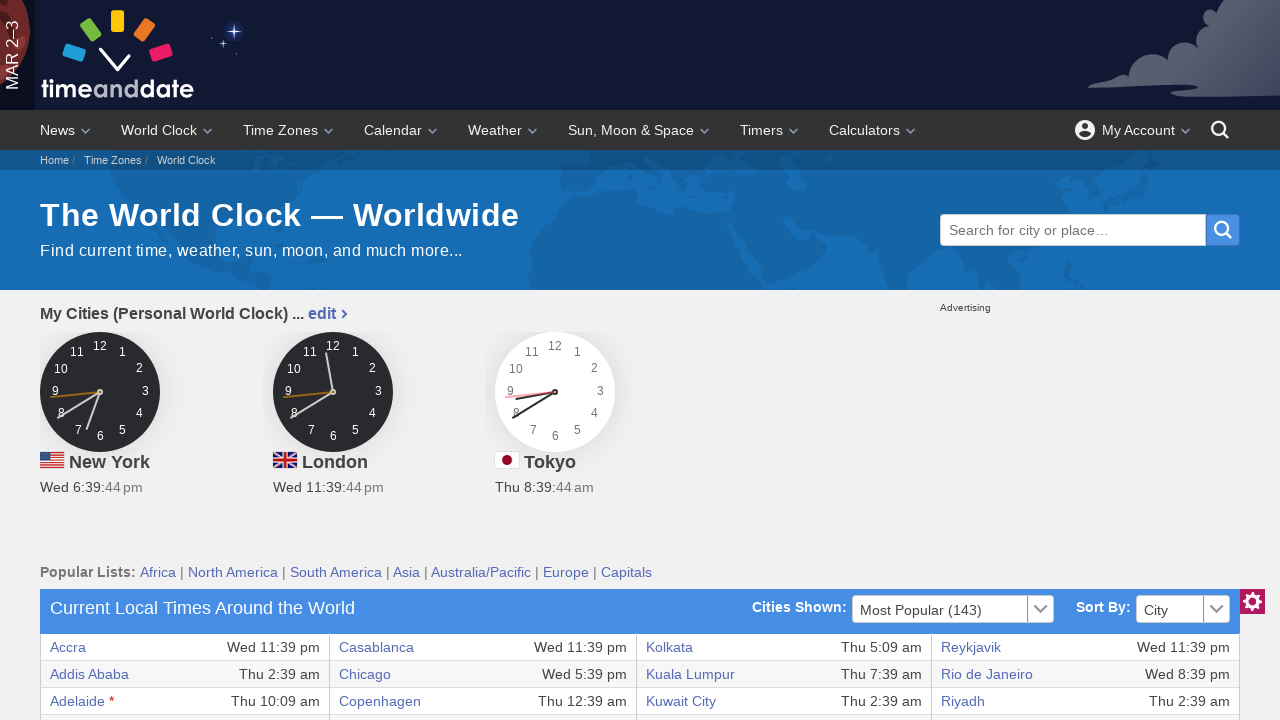

Verified table cell at row 15, column 3 is accessible
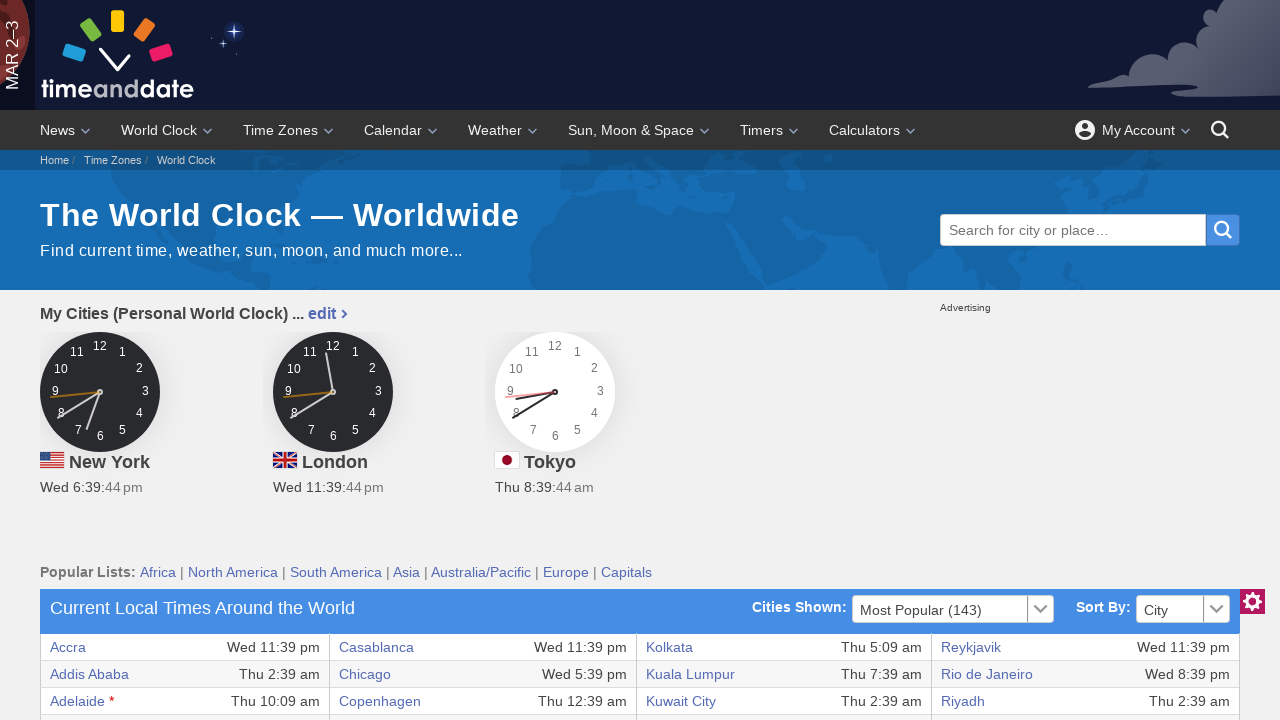

Verified table cell at row 15, column 4 is accessible
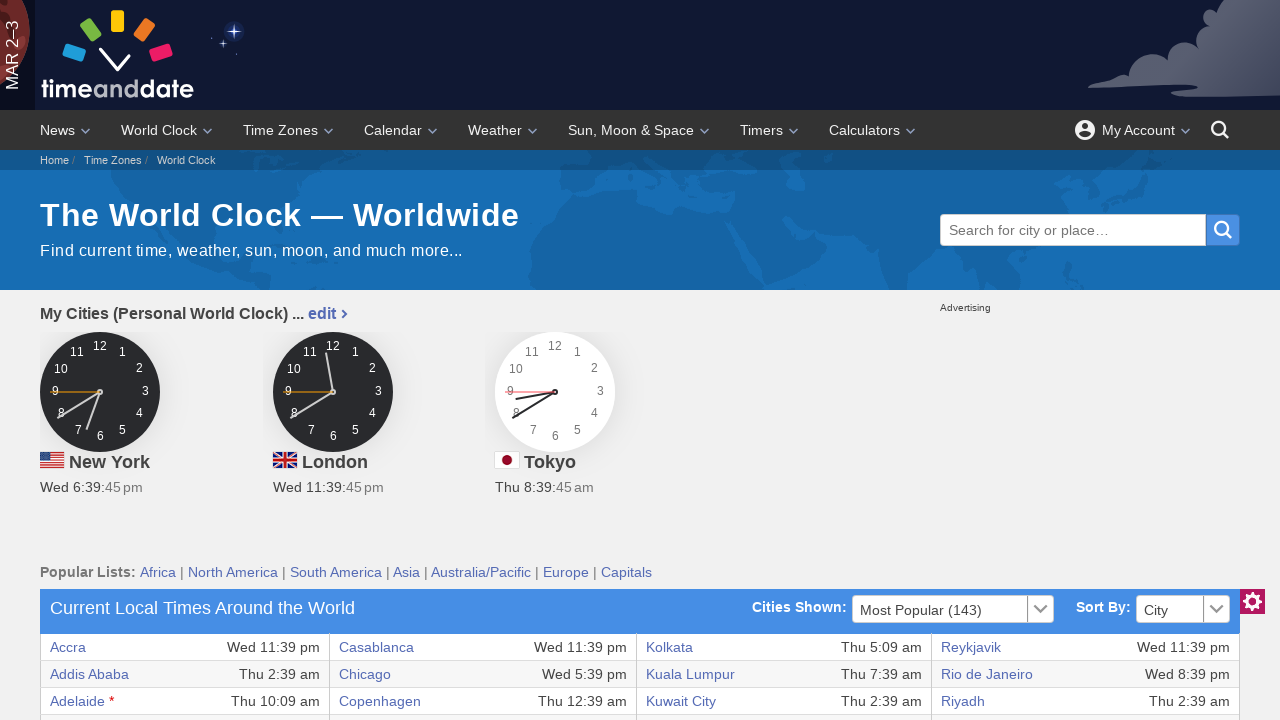

Verified table cell at row 15, column 5 is accessible
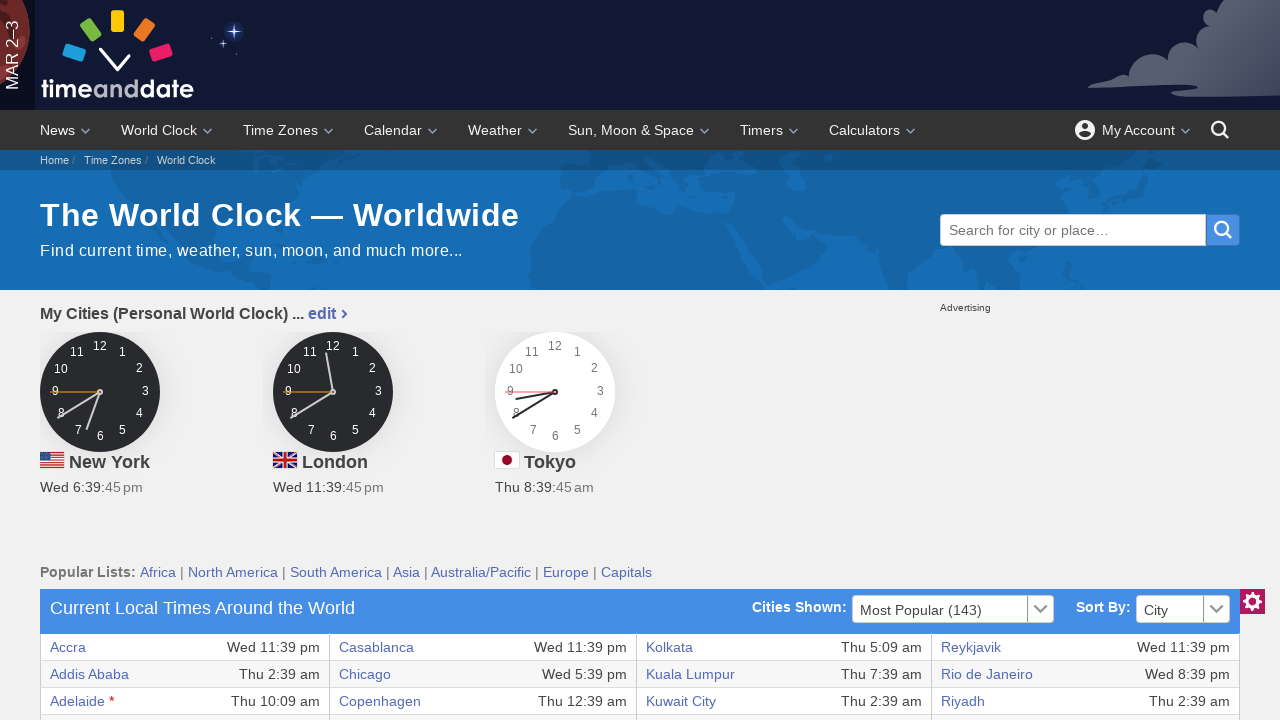

Verified table cell at row 15, column 6 is accessible
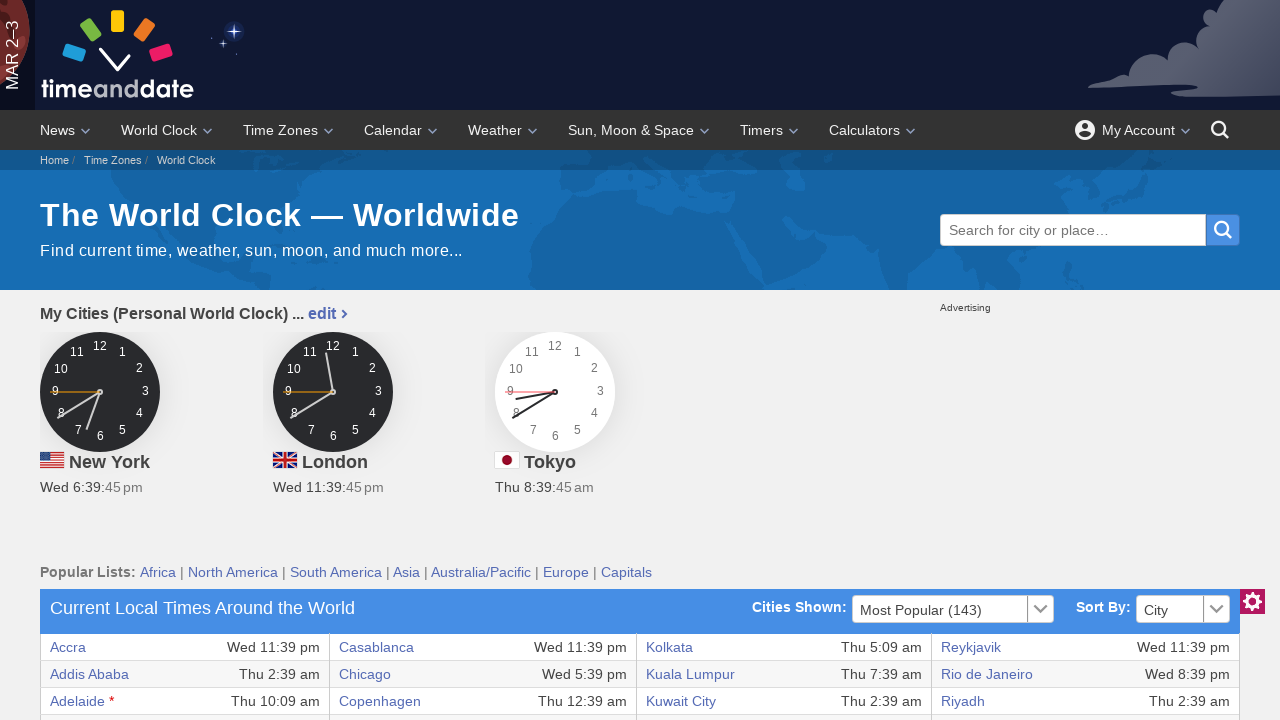

Verified table cell at row 15, column 7 is accessible
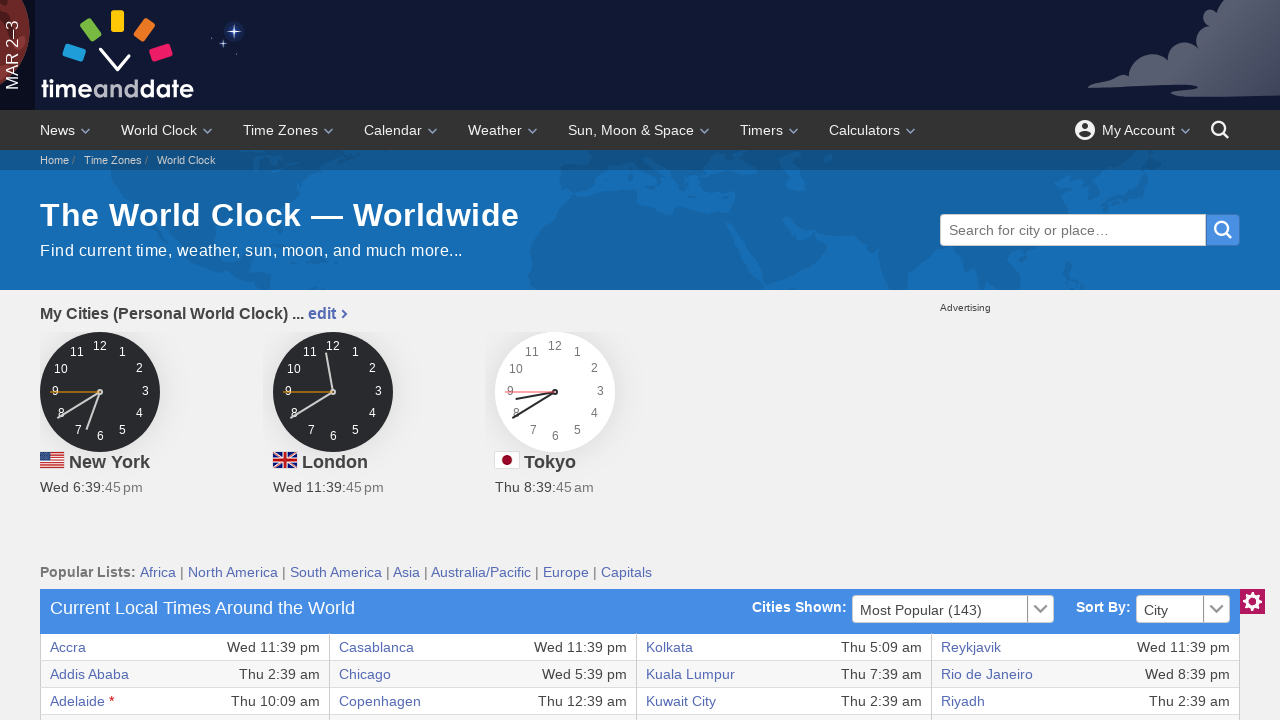

Verified table cell at row 15, column 8 is accessible
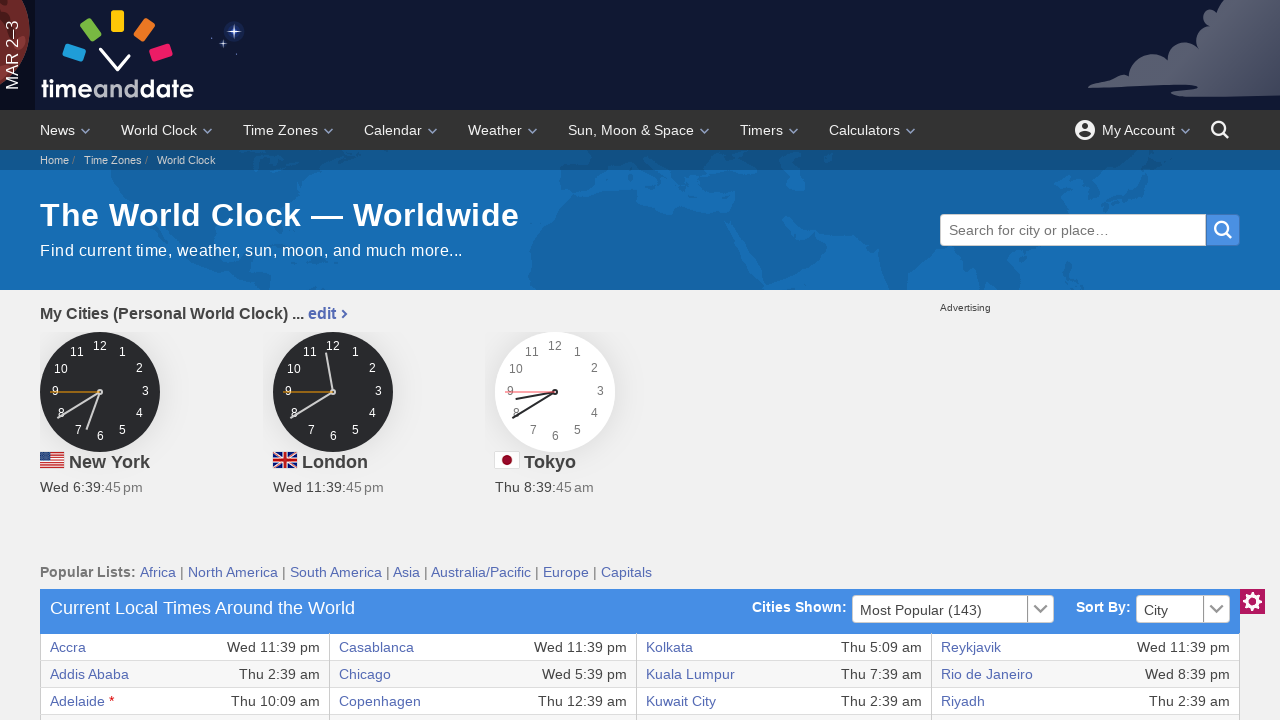

Verified table cell at row 16, column 1 is accessible
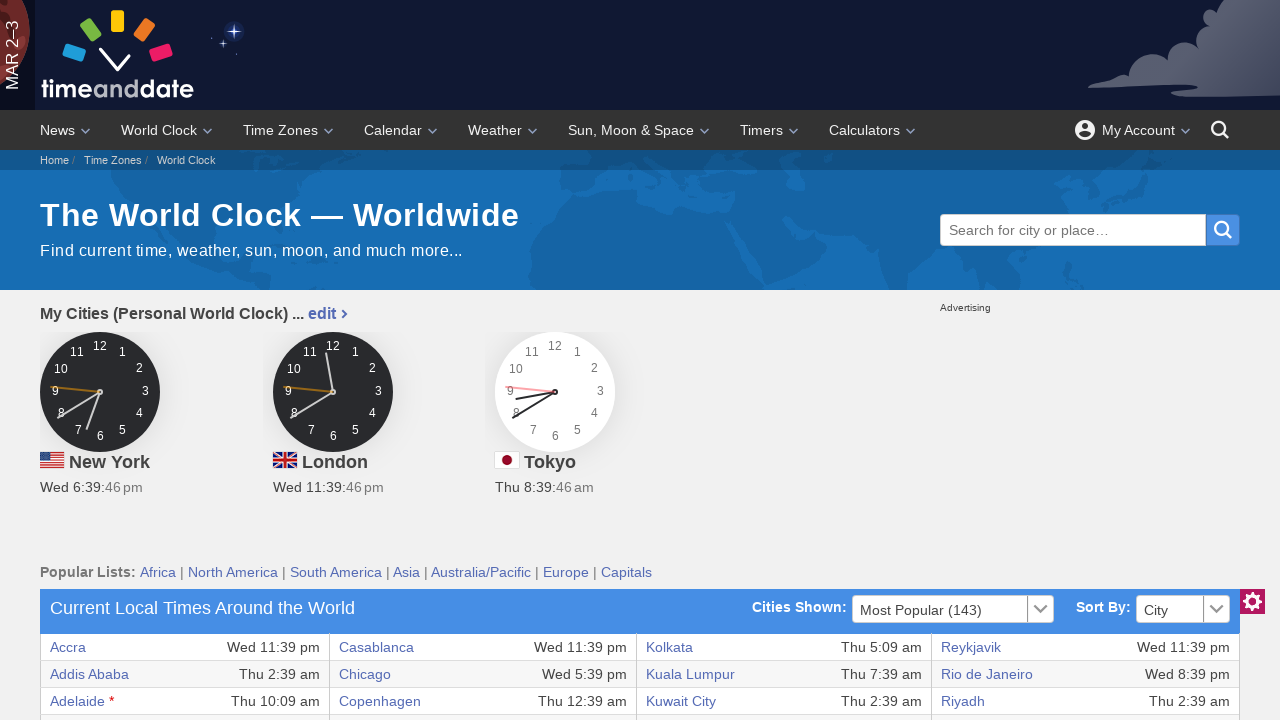

Verified table cell at row 16, column 2 is accessible
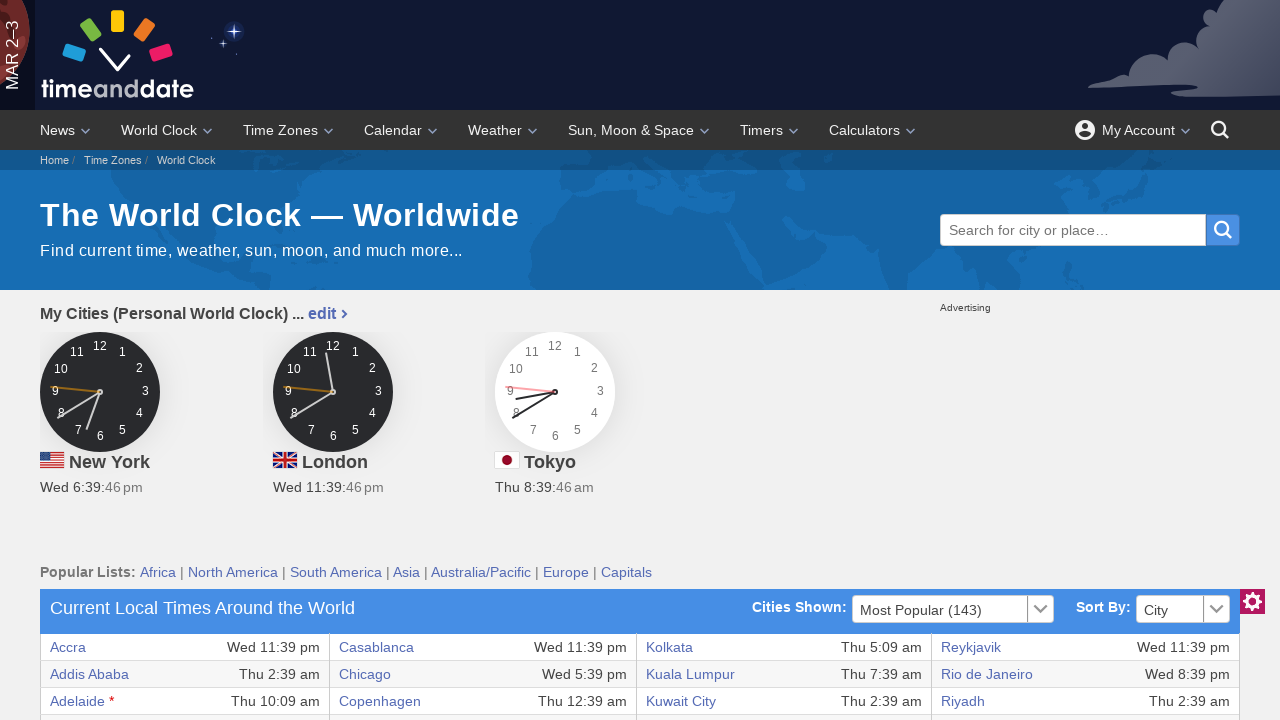

Verified table cell at row 16, column 3 is accessible
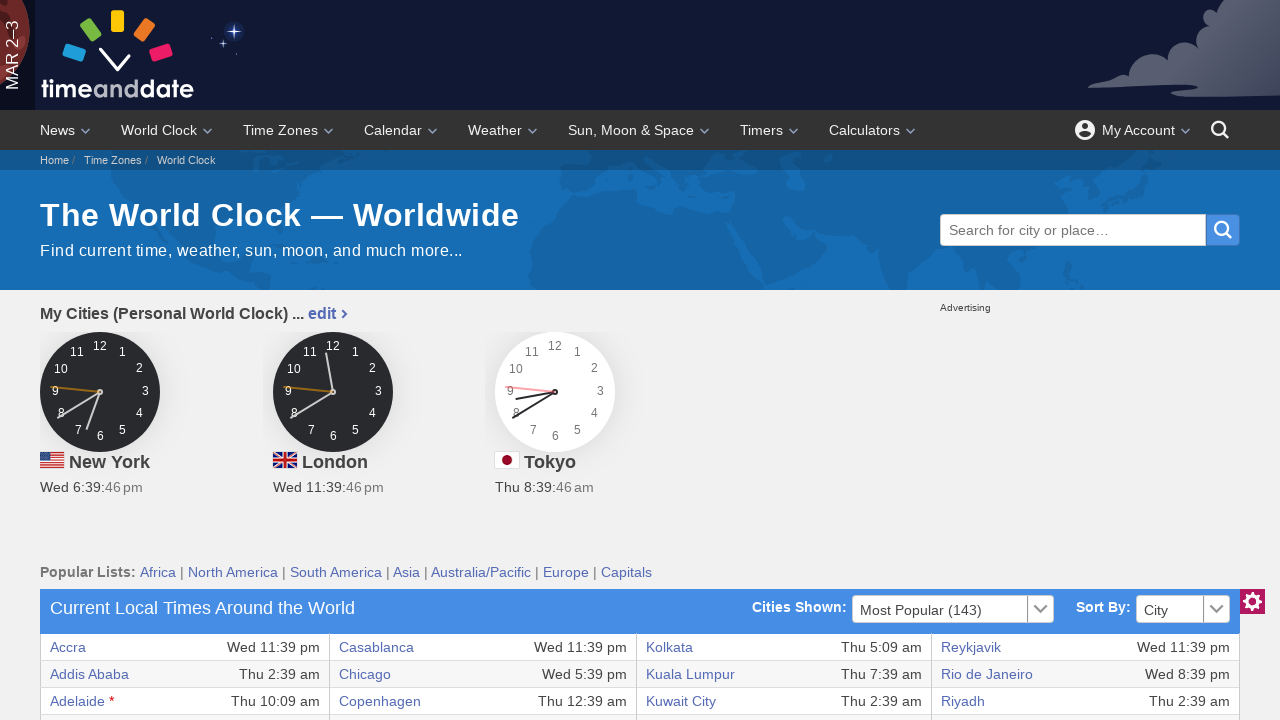

Verified table cell at row 16, column 4 is accessible
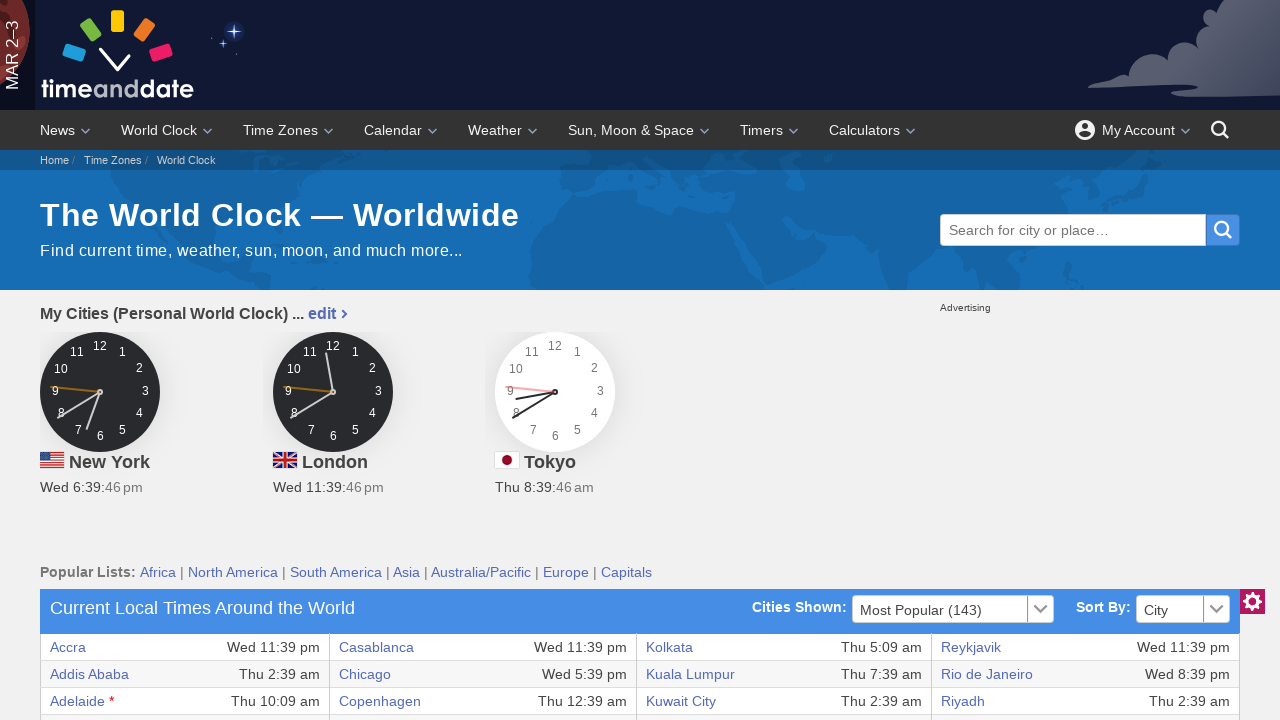

Verified table cell at row 16, column 5 is accessible
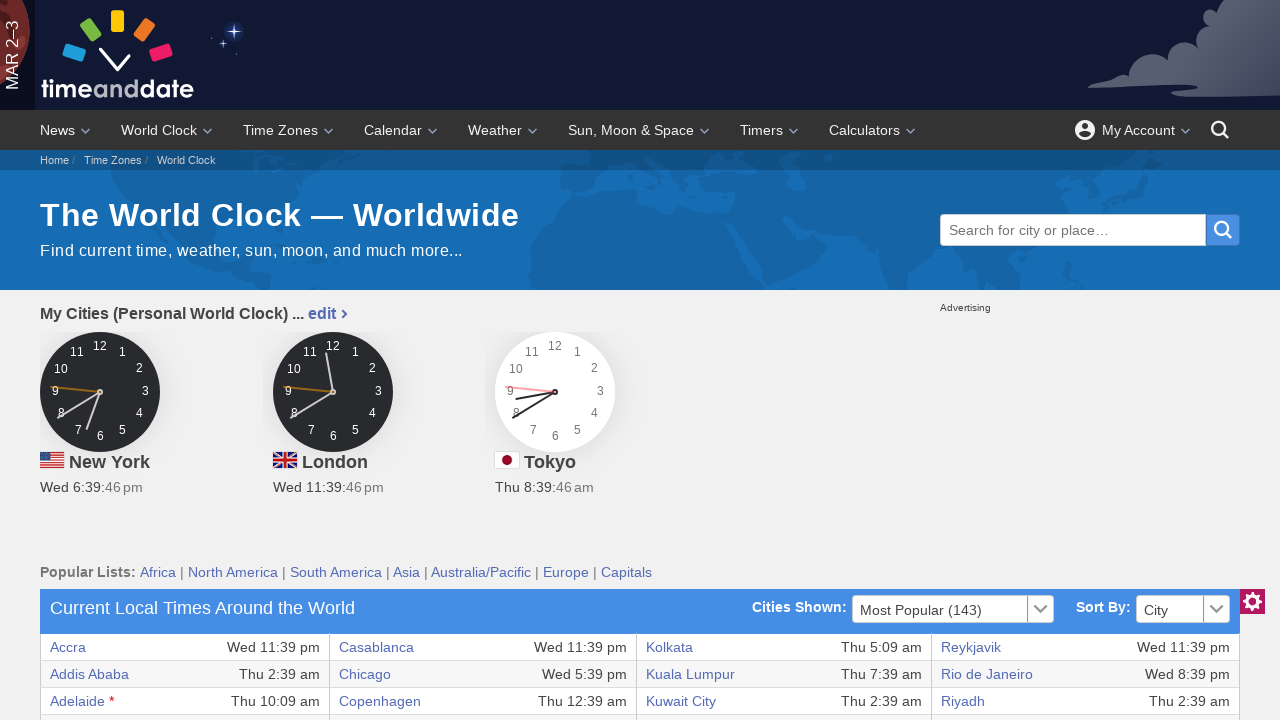

Verified table cell at row 16, column 6 is accessible
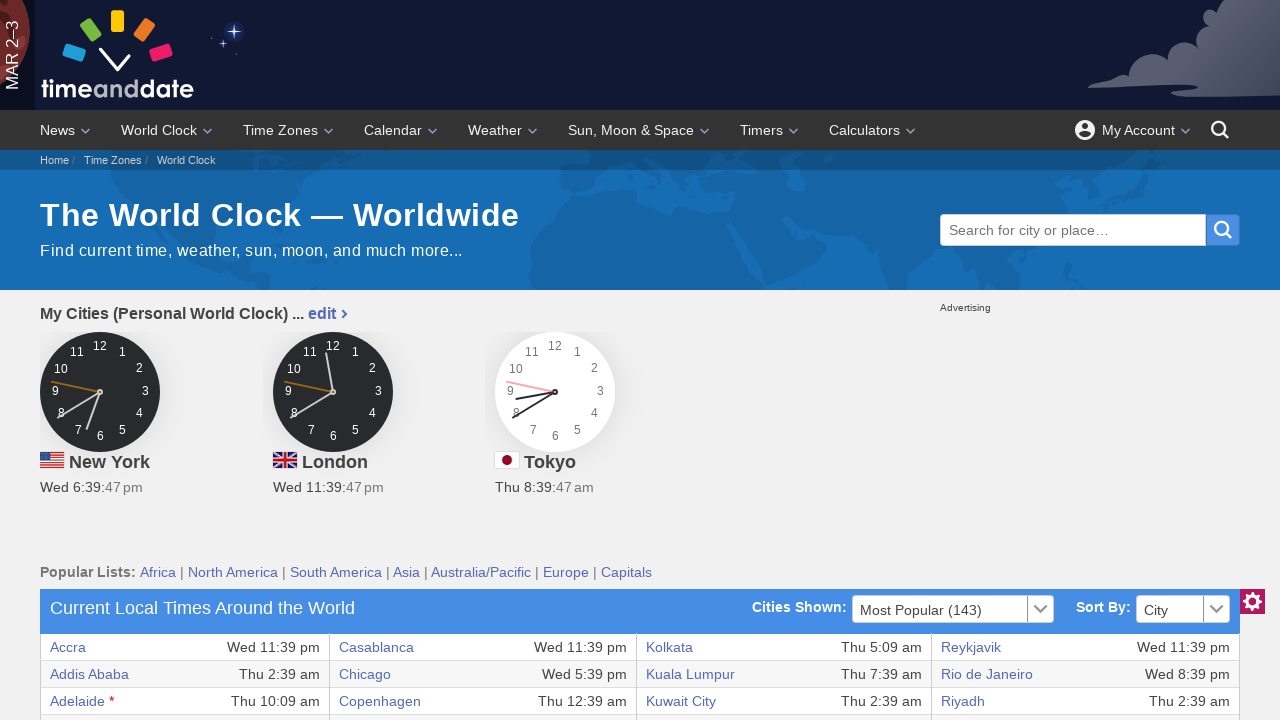

Verified table cell at row 16, column 7 is accessible
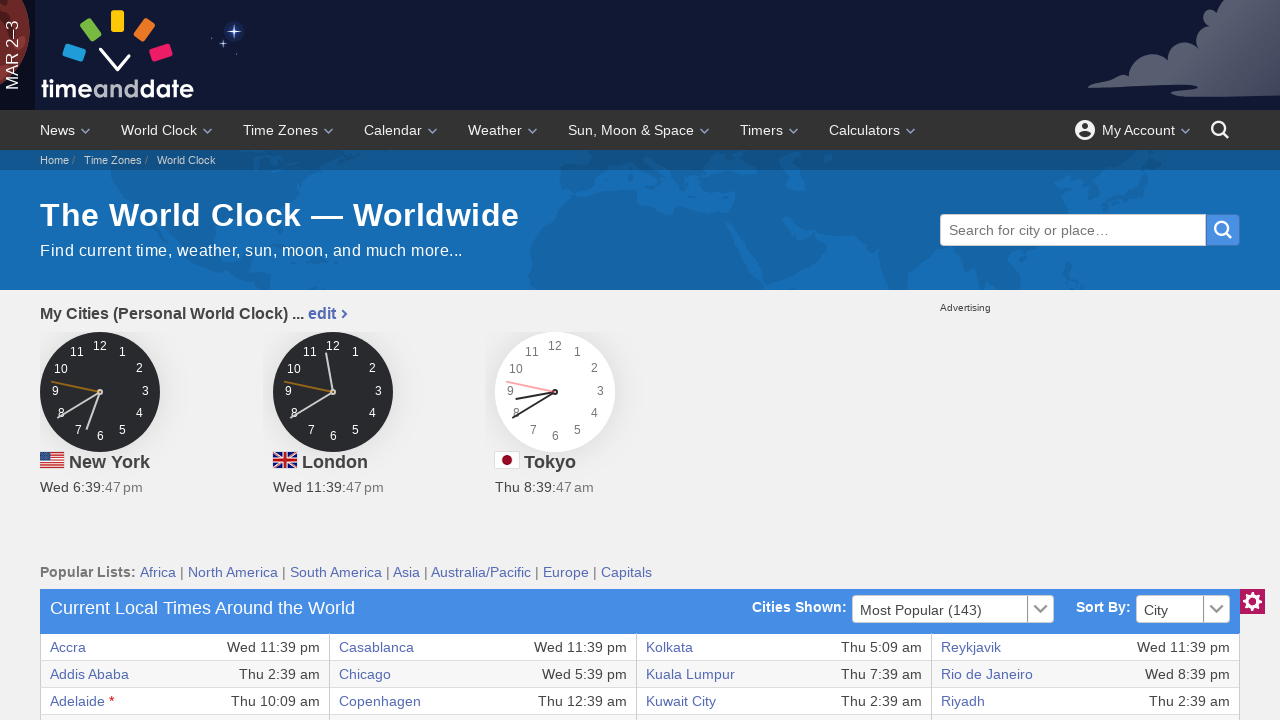

Verified table cell at row 16, column 8 is accessible
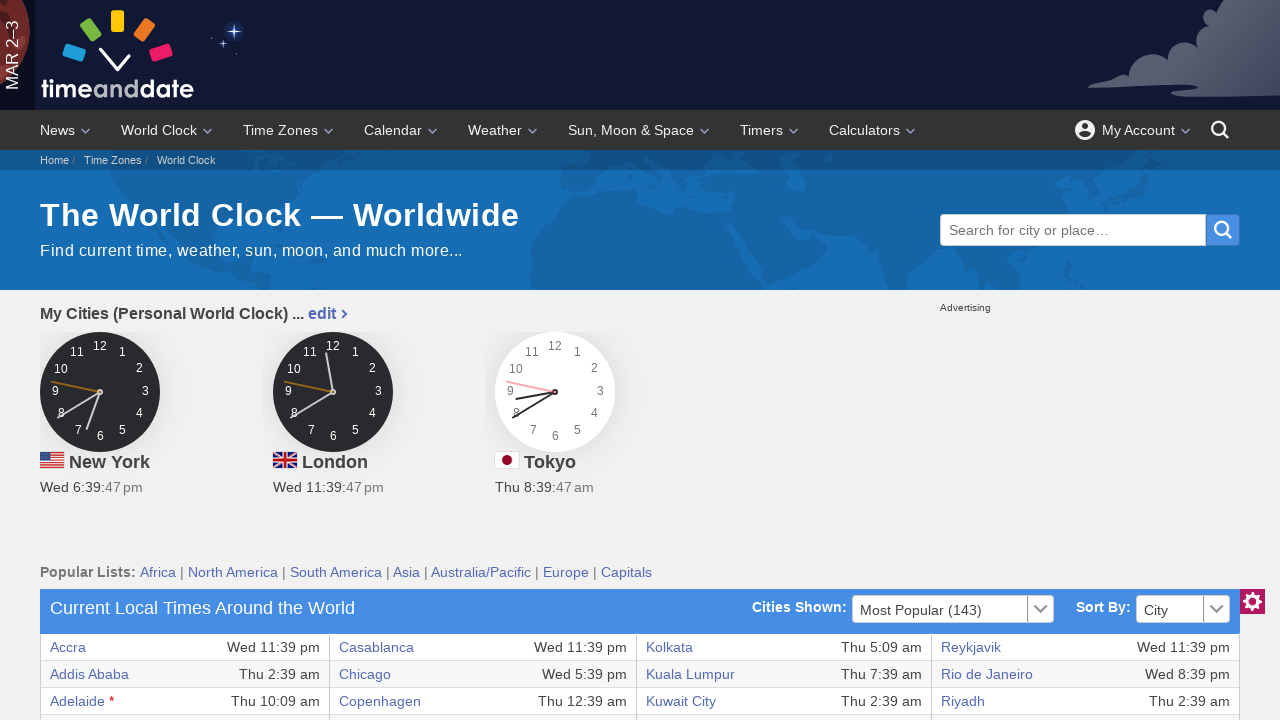

Verified table cell at row 17, column 1 is accessible
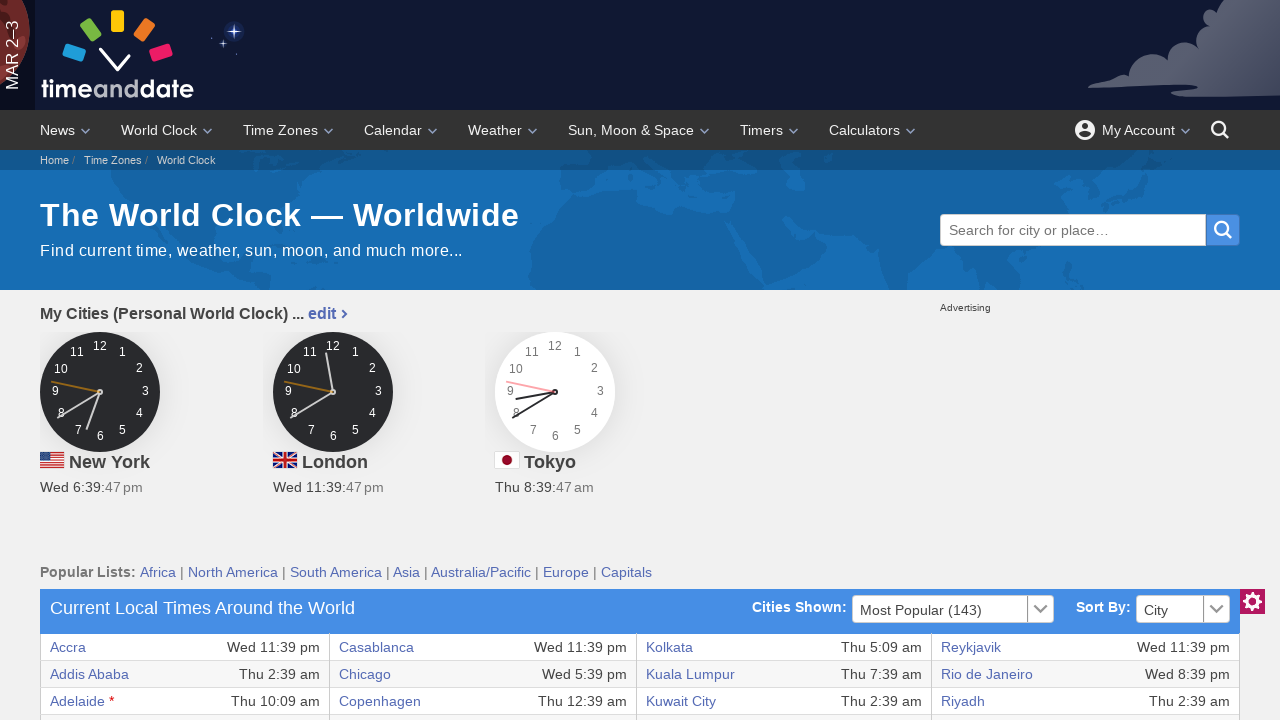

Verified table cell at row 17, column 2 is accessible
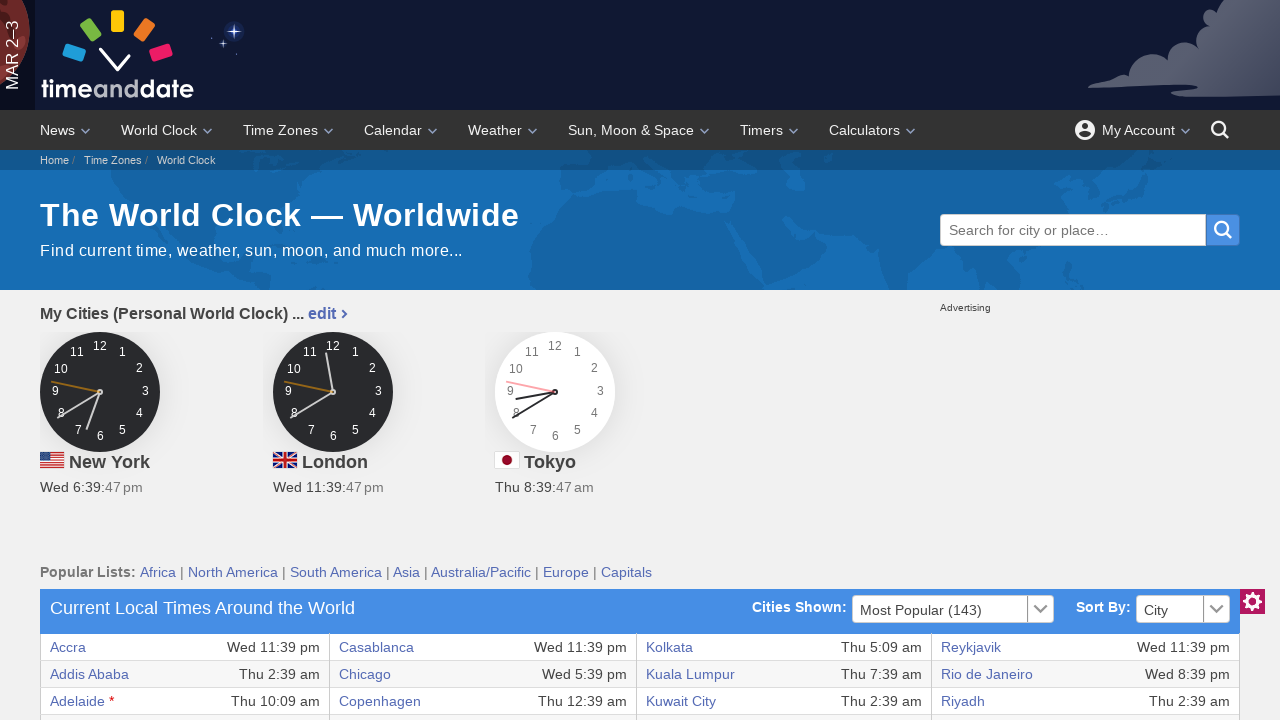

Verified table cell at row 17, column 3 is accessible
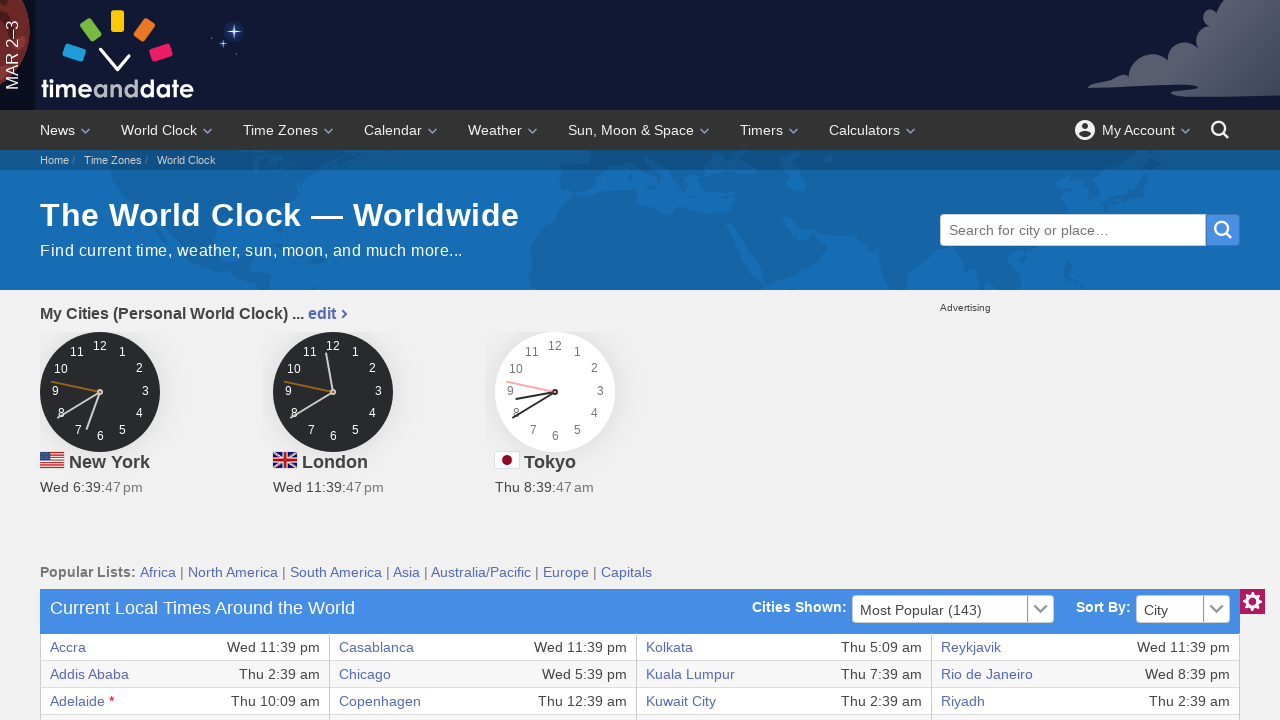

Verified table cell at row 17, column 4 is accessible
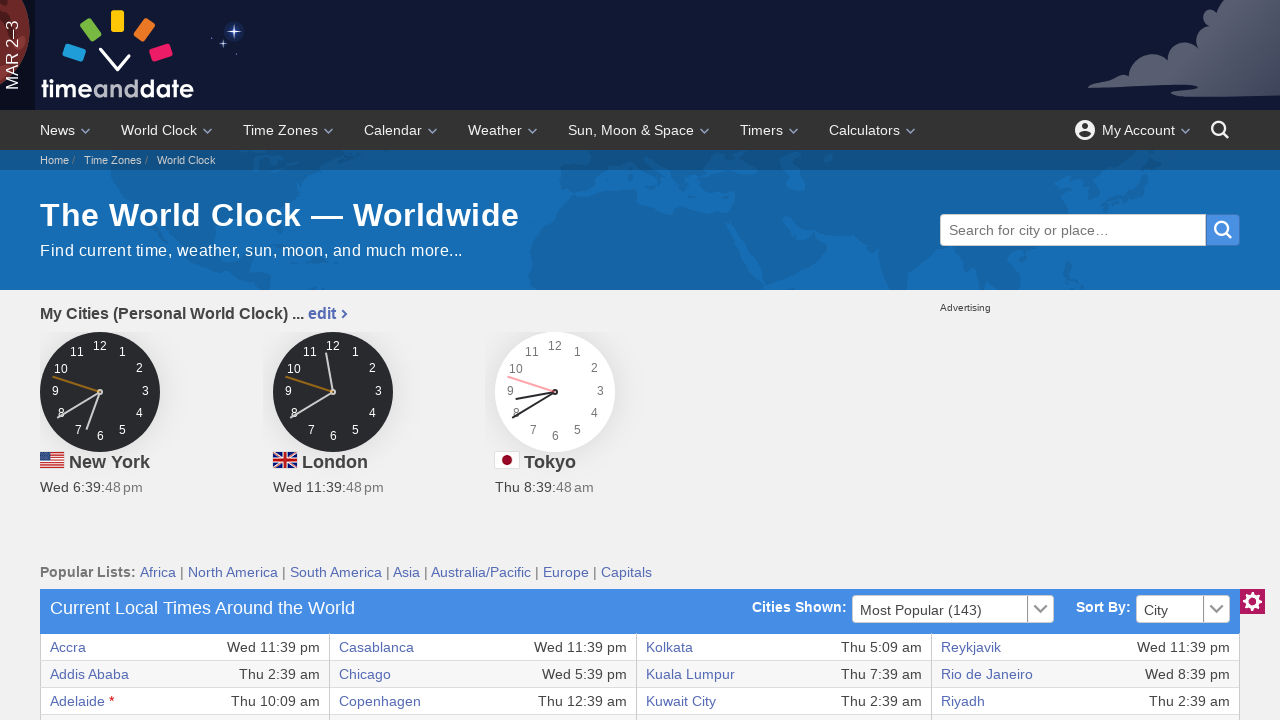

Verified table cell at row 17, column 5 is accessible
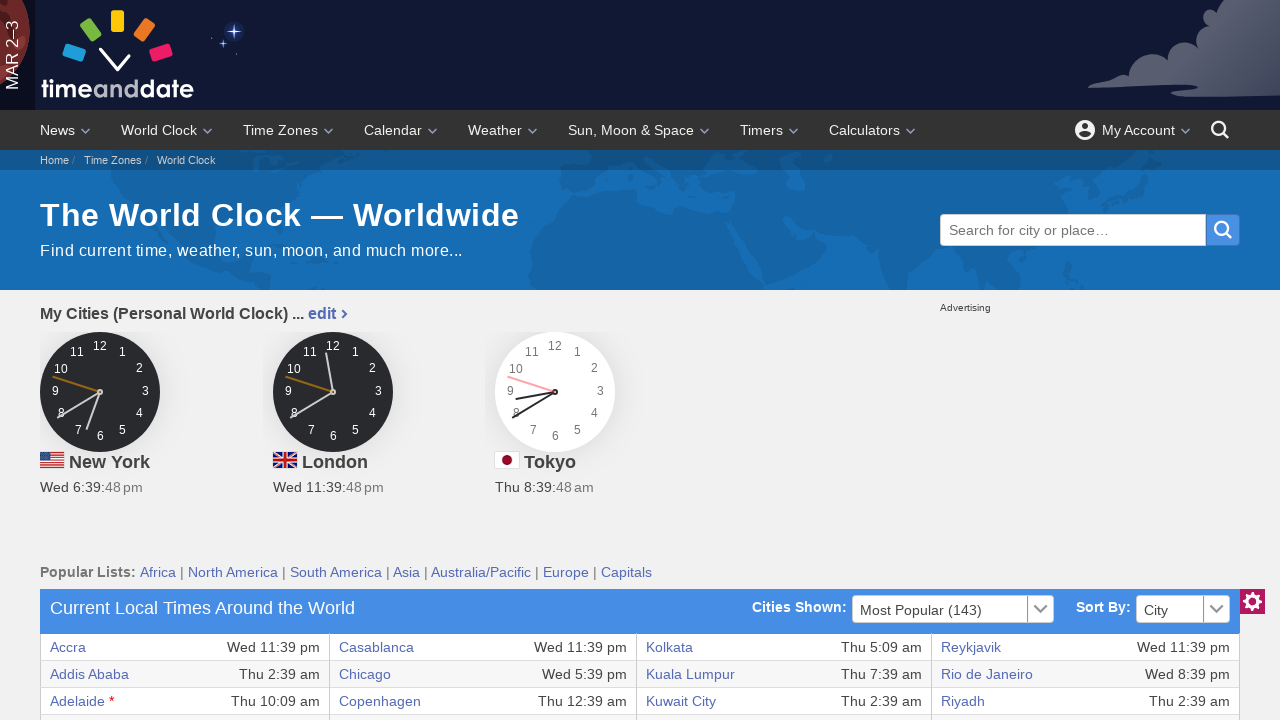

Verified table cell at row 17, column 6 is accessible
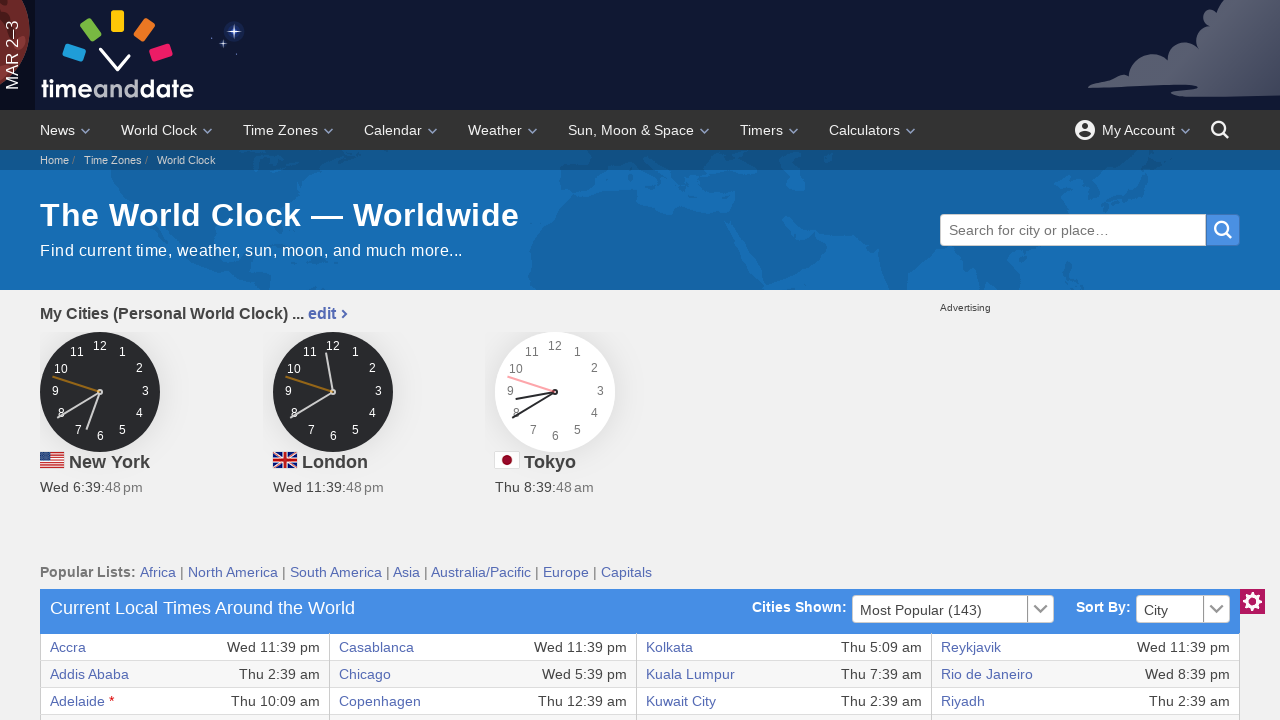

Verified table cell at row 17, column 7 is accessible
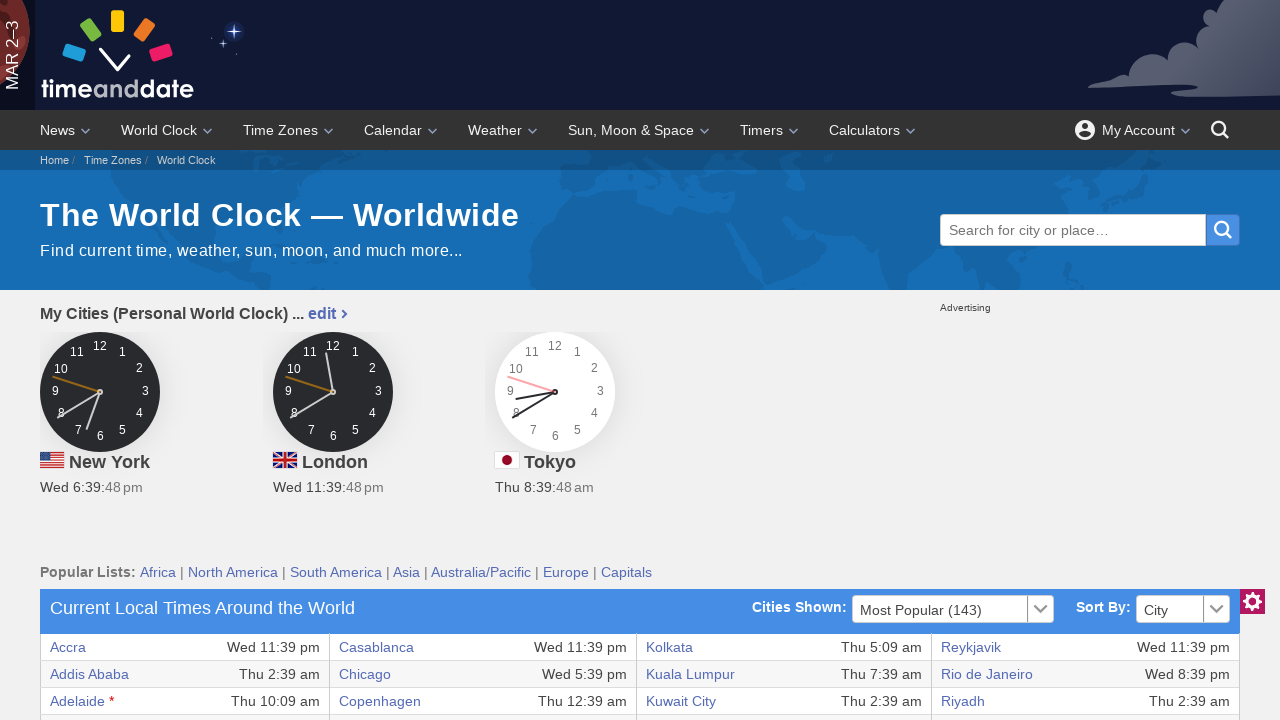

Verified table cell at row 17, column 8 is accessible
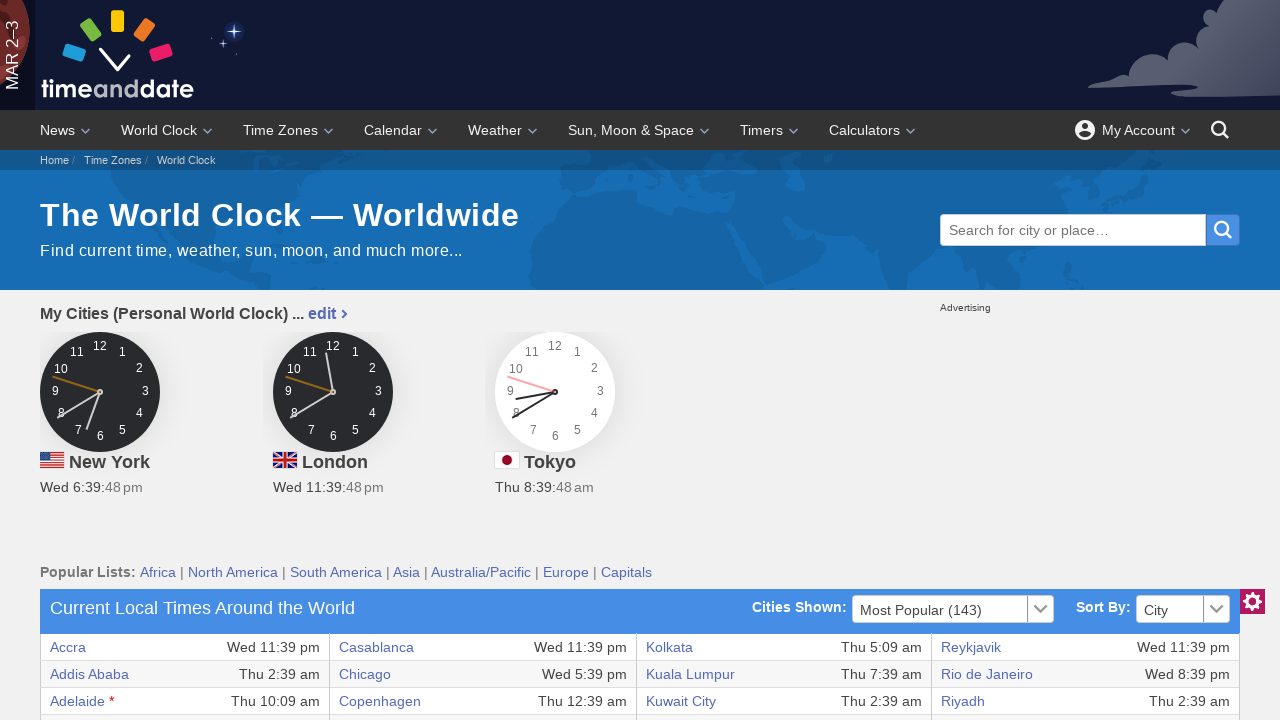

Verified table cell at row 18, column 1 is accessible
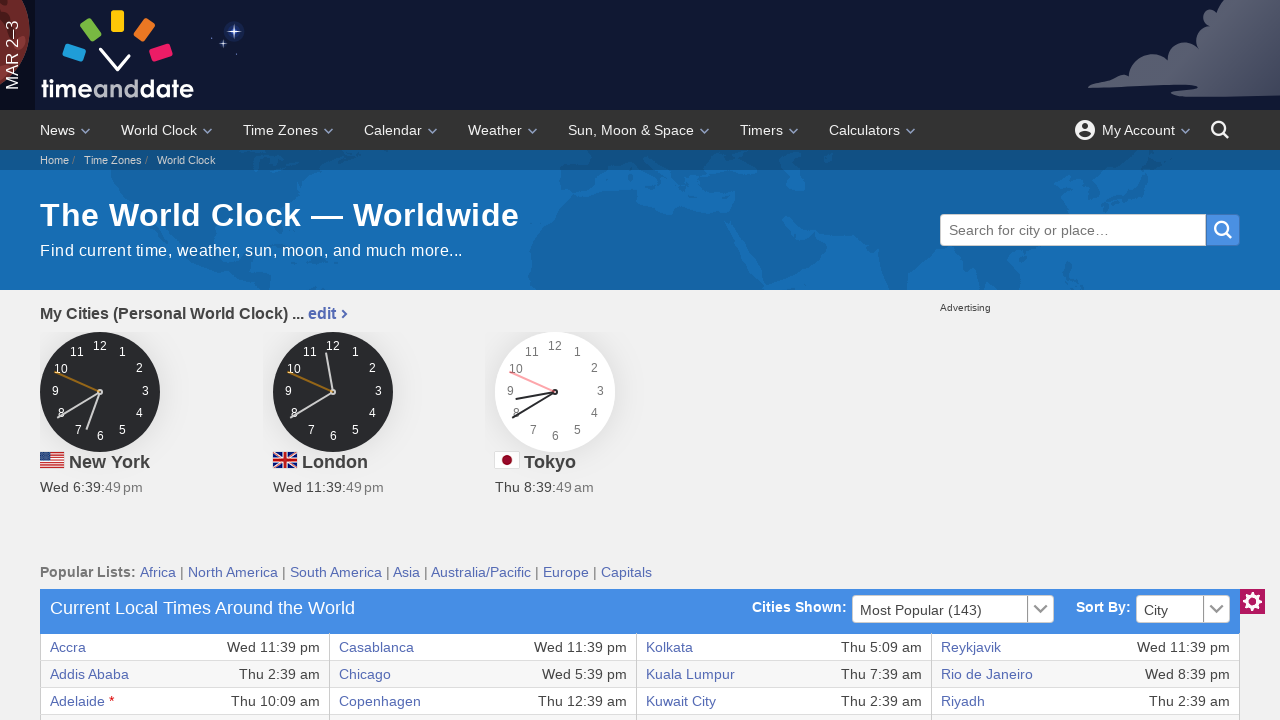

Verified table cell at row 18, column 2 is accessible
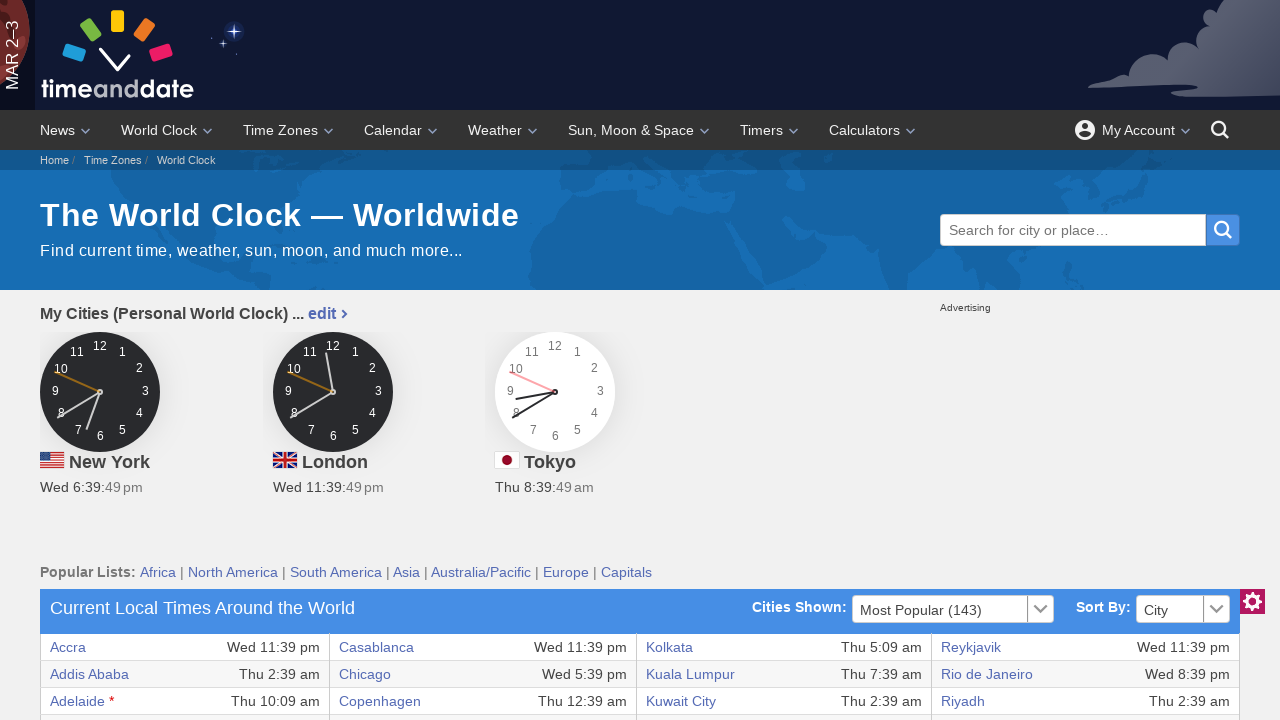

Verified table cell at row 18, column 3 is accessible
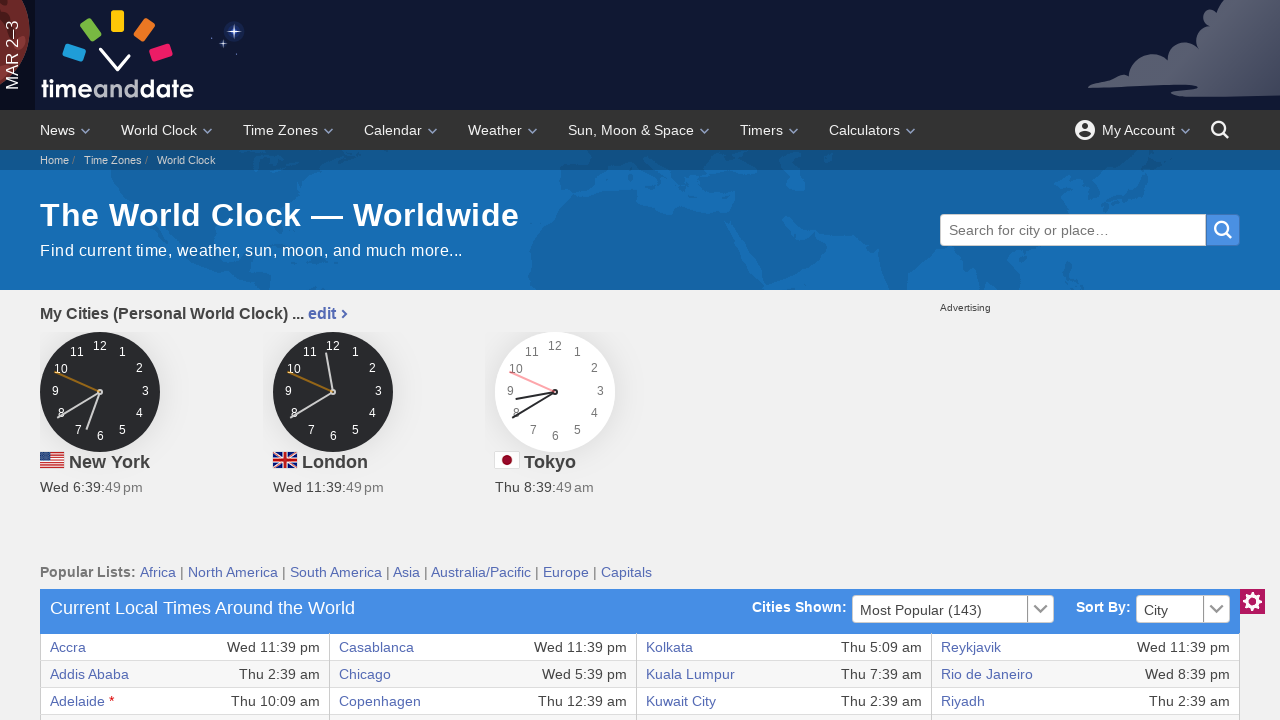

Verified table cell at row 18, column 4 is accessible
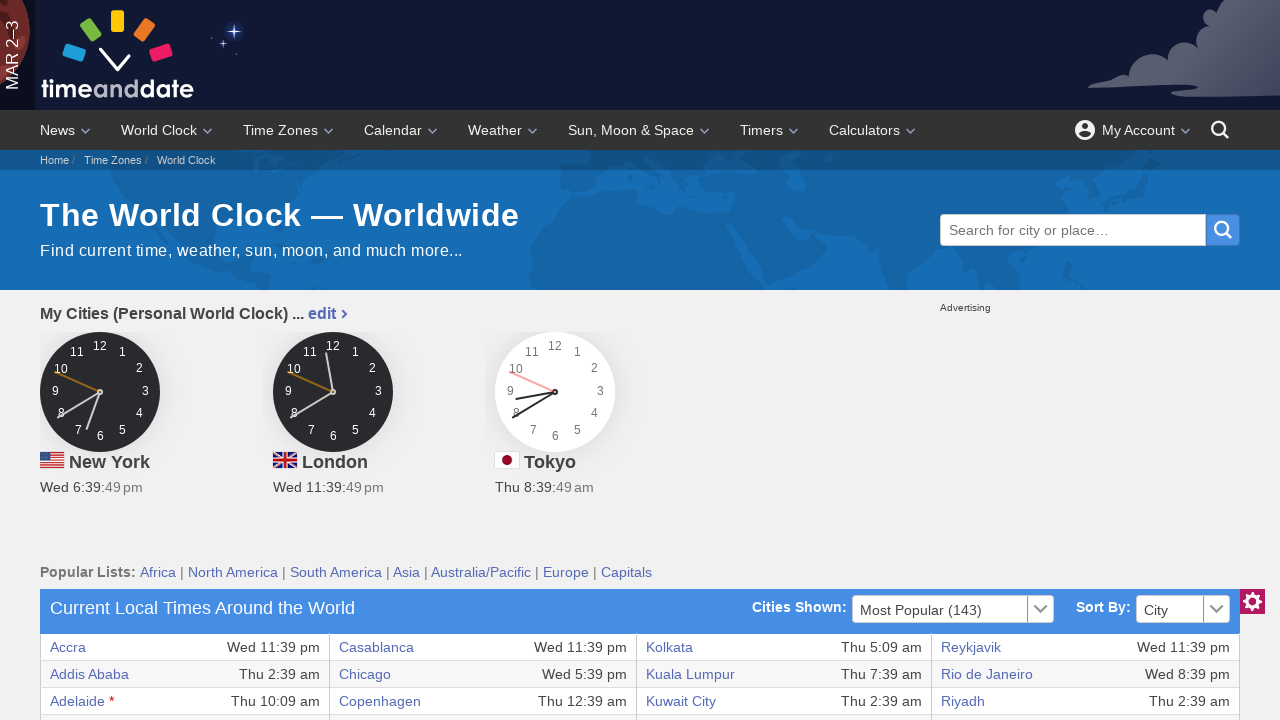

Verified table cell at row 18, column 5 is accessible
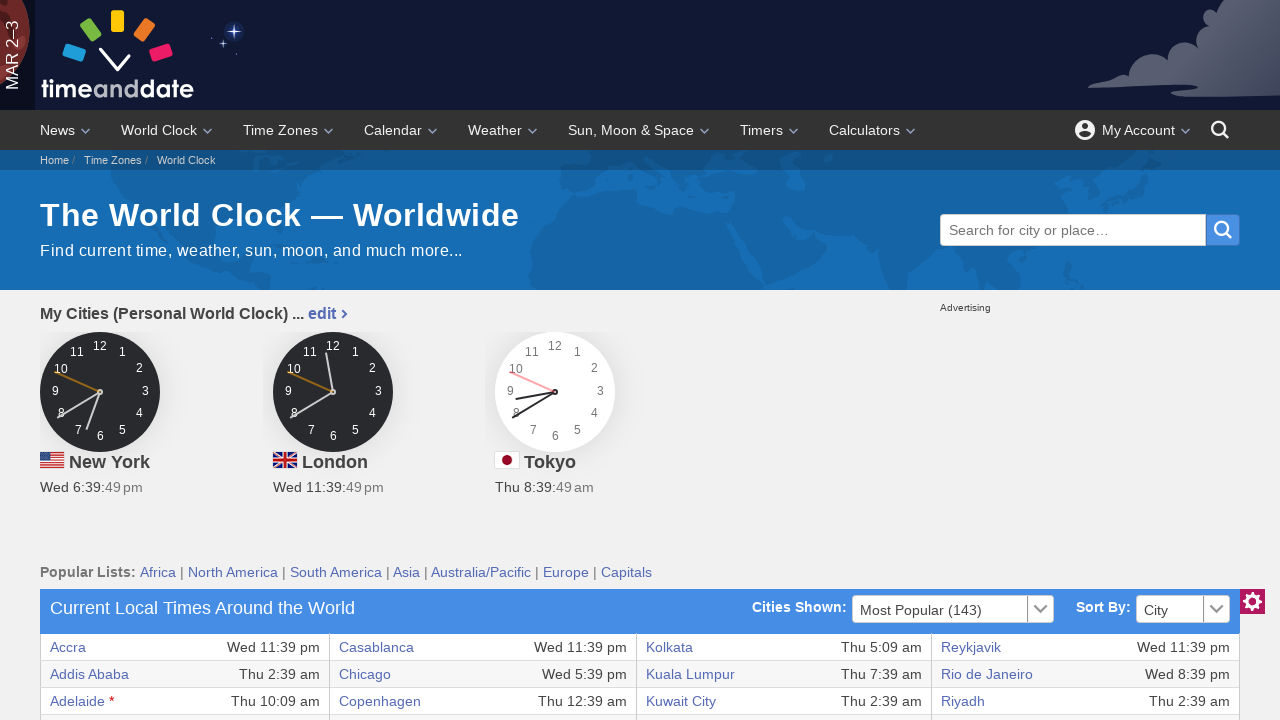

Verified table cell at row 18, column 6 is accessible
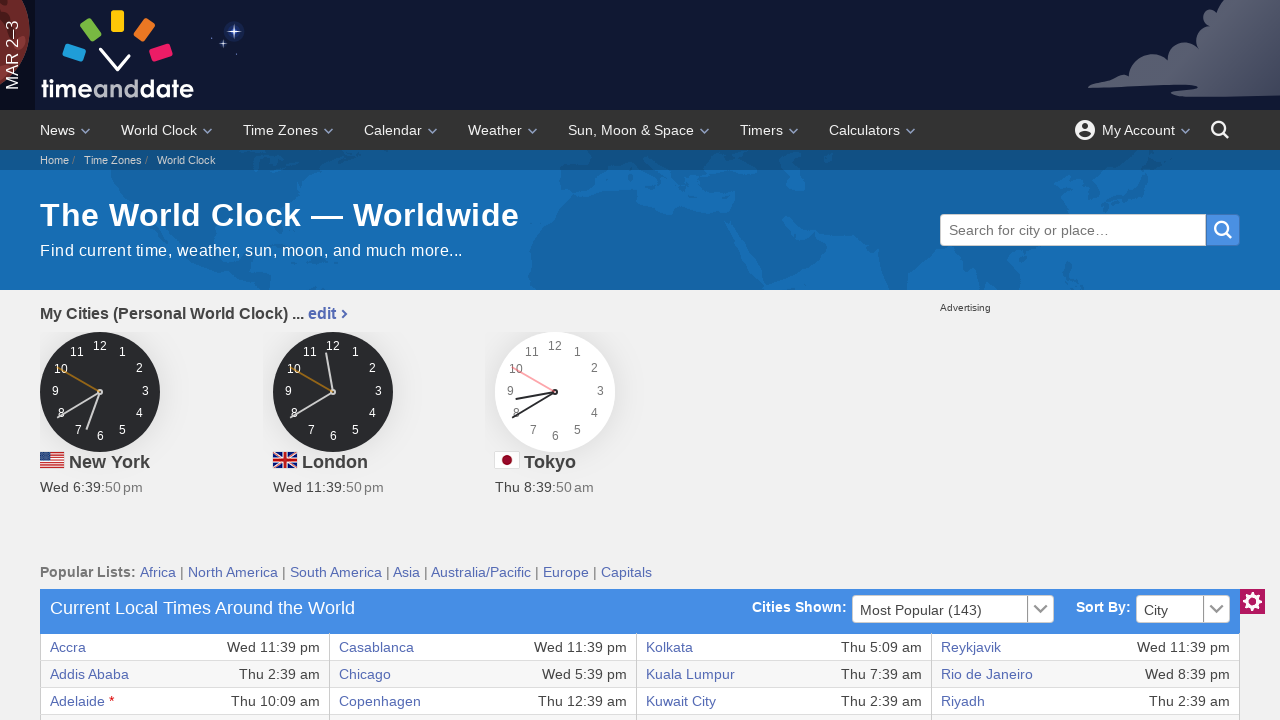

Verified table cell at row 18, column 7 is accessible
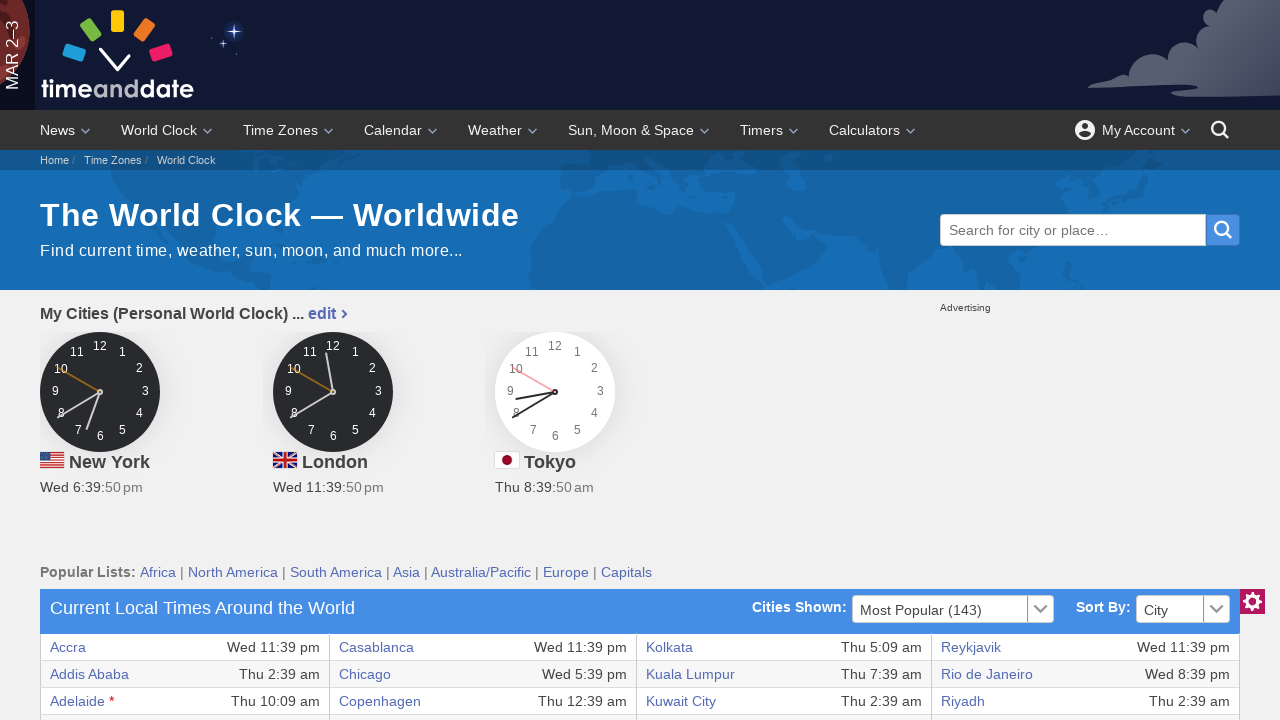

Verified table cell at row 18, column 8 is accessible
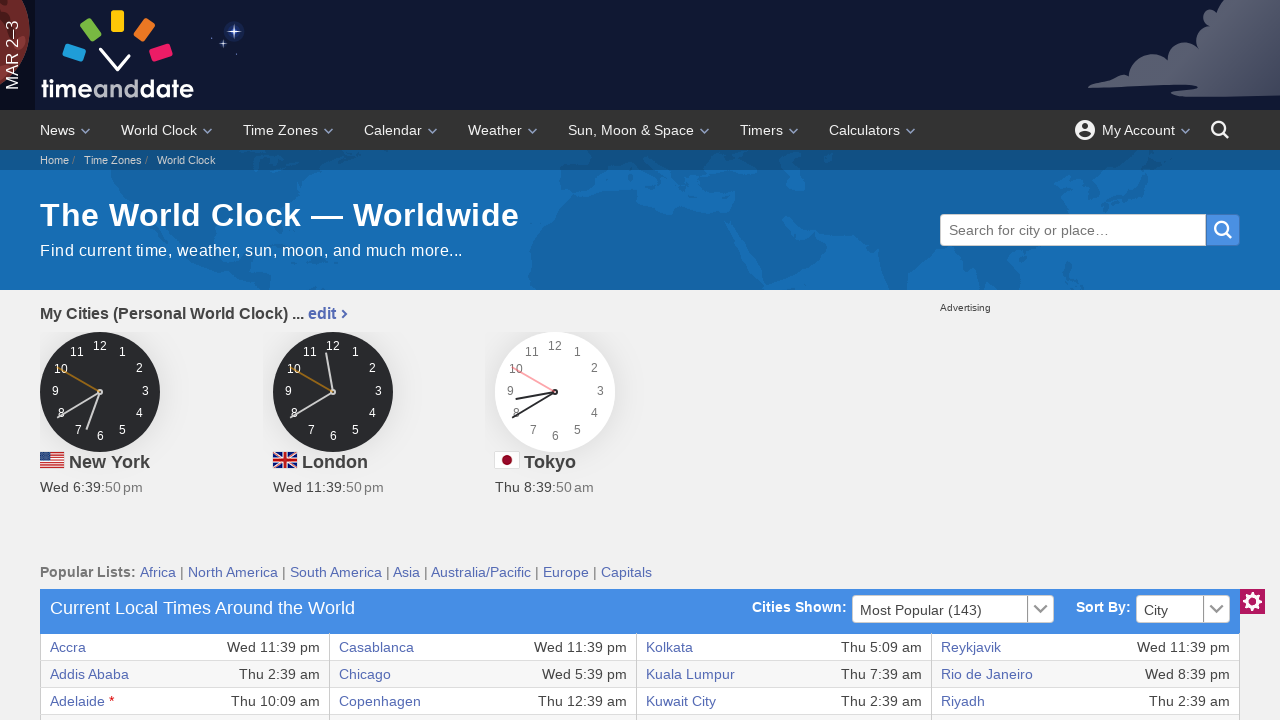

Verified table cell at row 19, column 1 is accessible
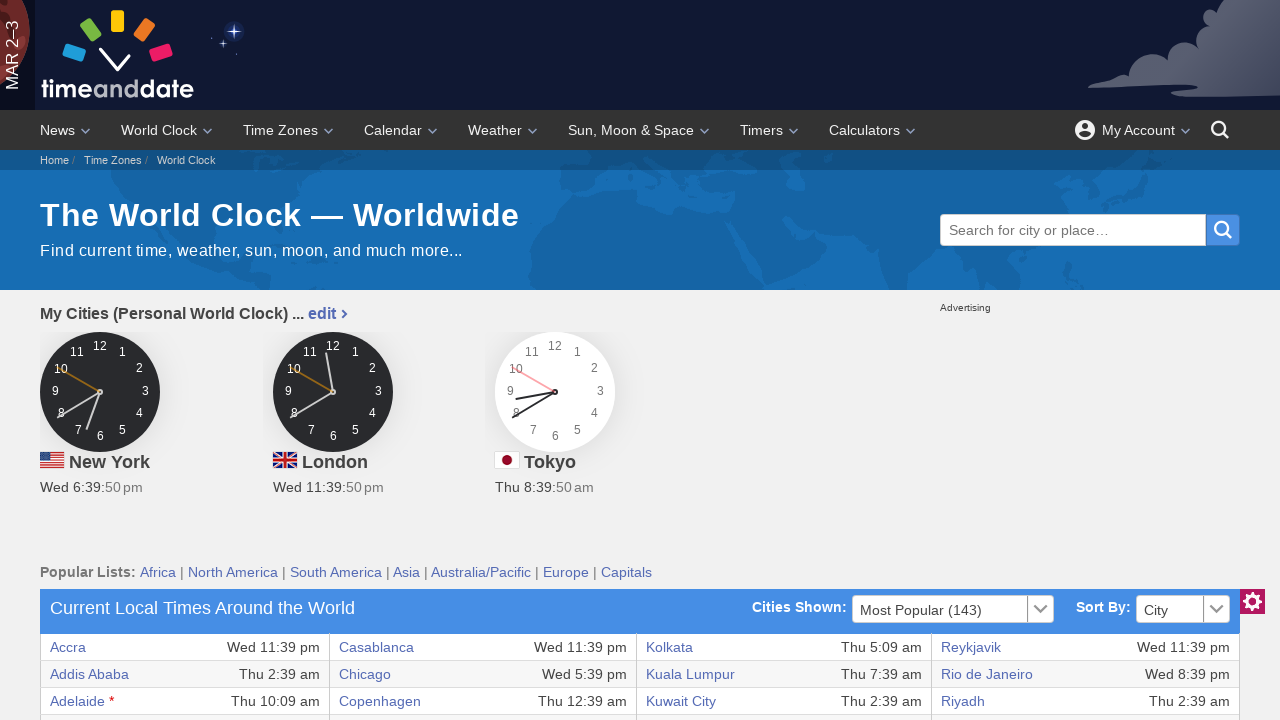

Verified table cell at row 19, column 2 is accessible
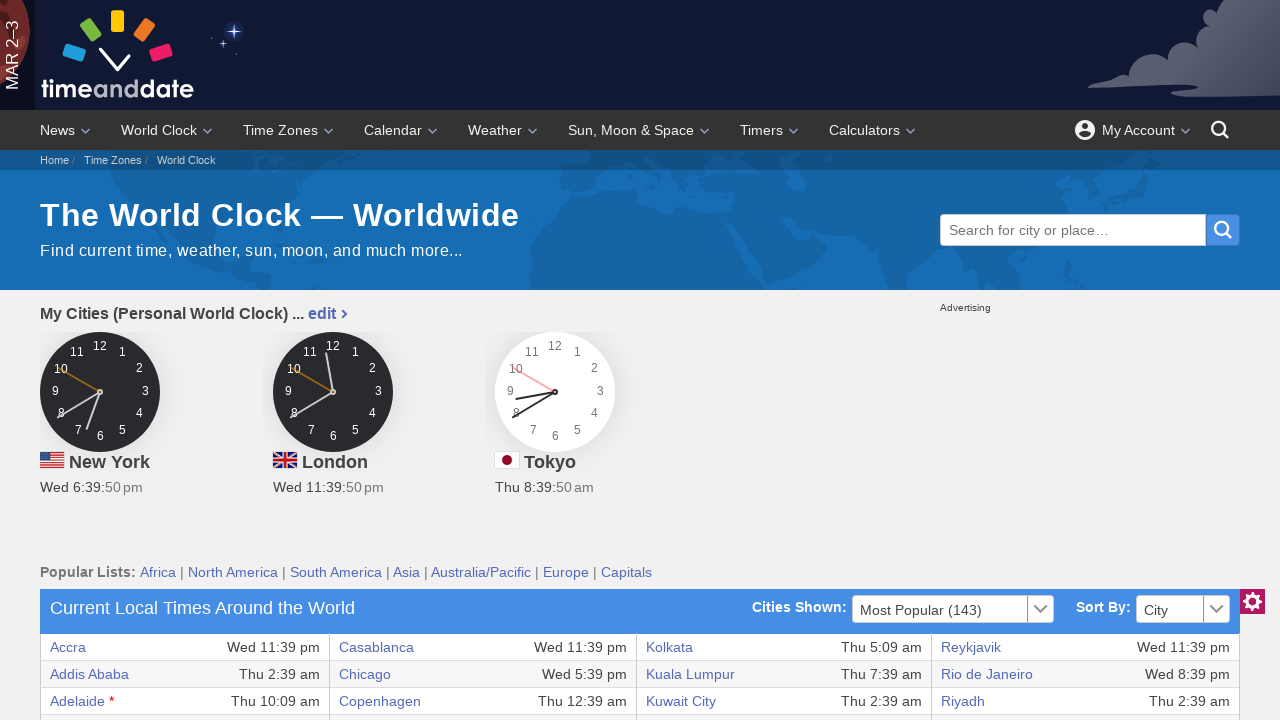

Verified table cell at row 19, column 3 is accessible
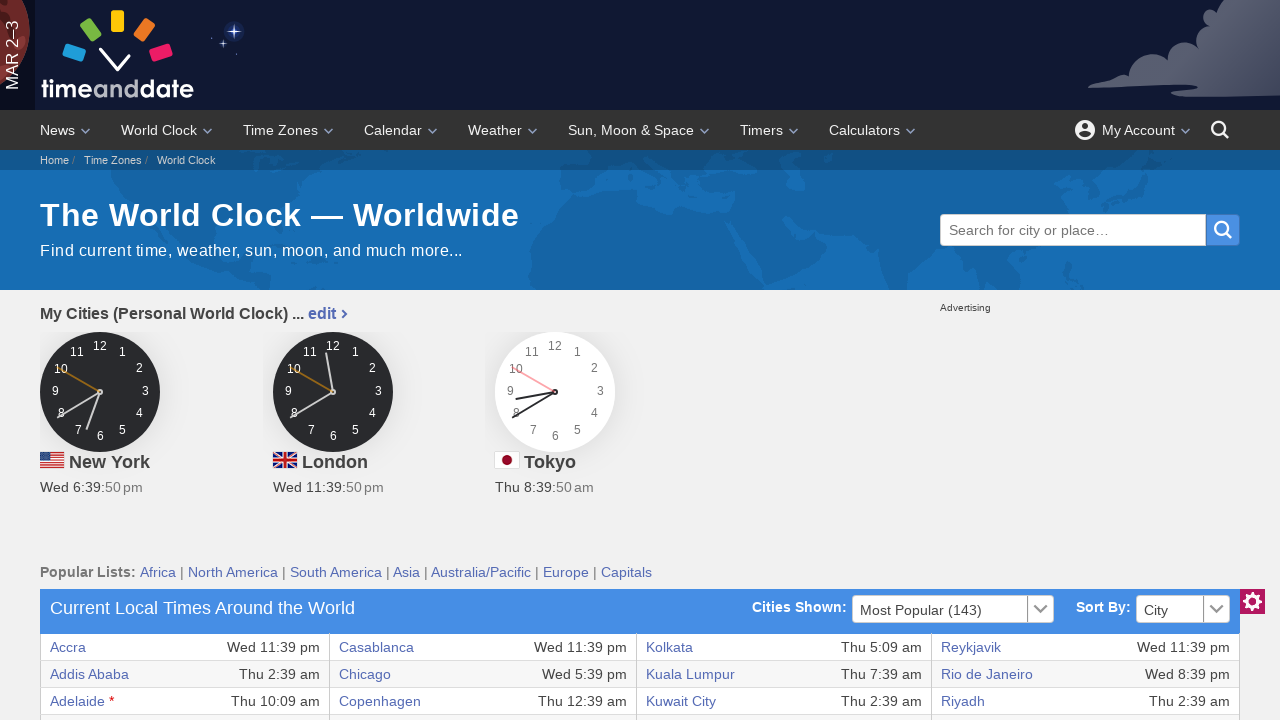

Verified table cell at row 19, column 4 is accessible
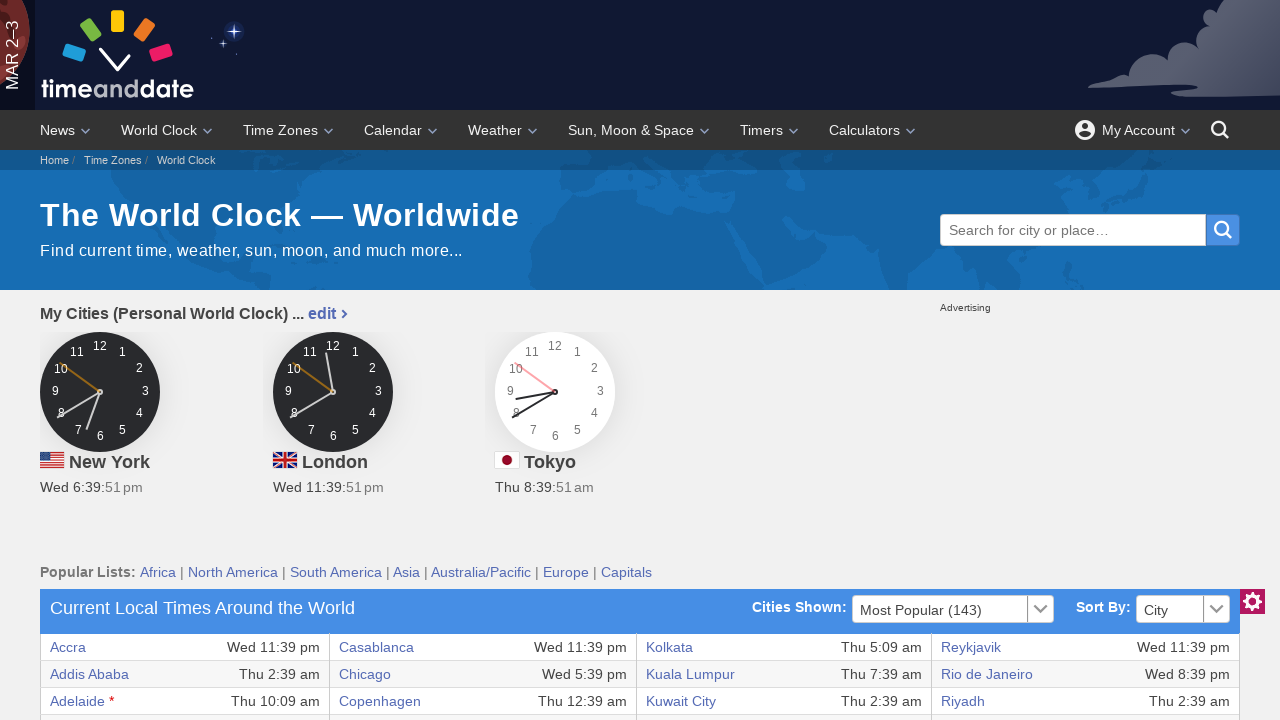

Verified table cell at row 19, column 5 is accessible
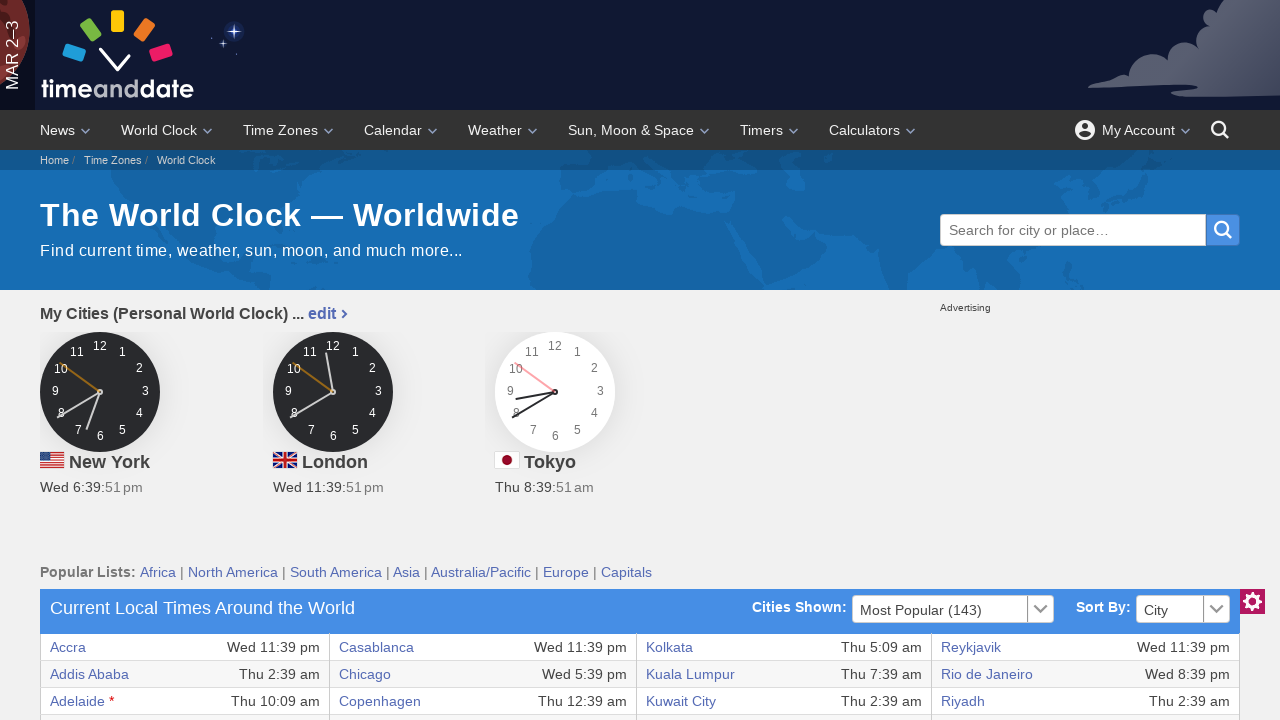

Verified table cell at row 19, column 6 is accessible
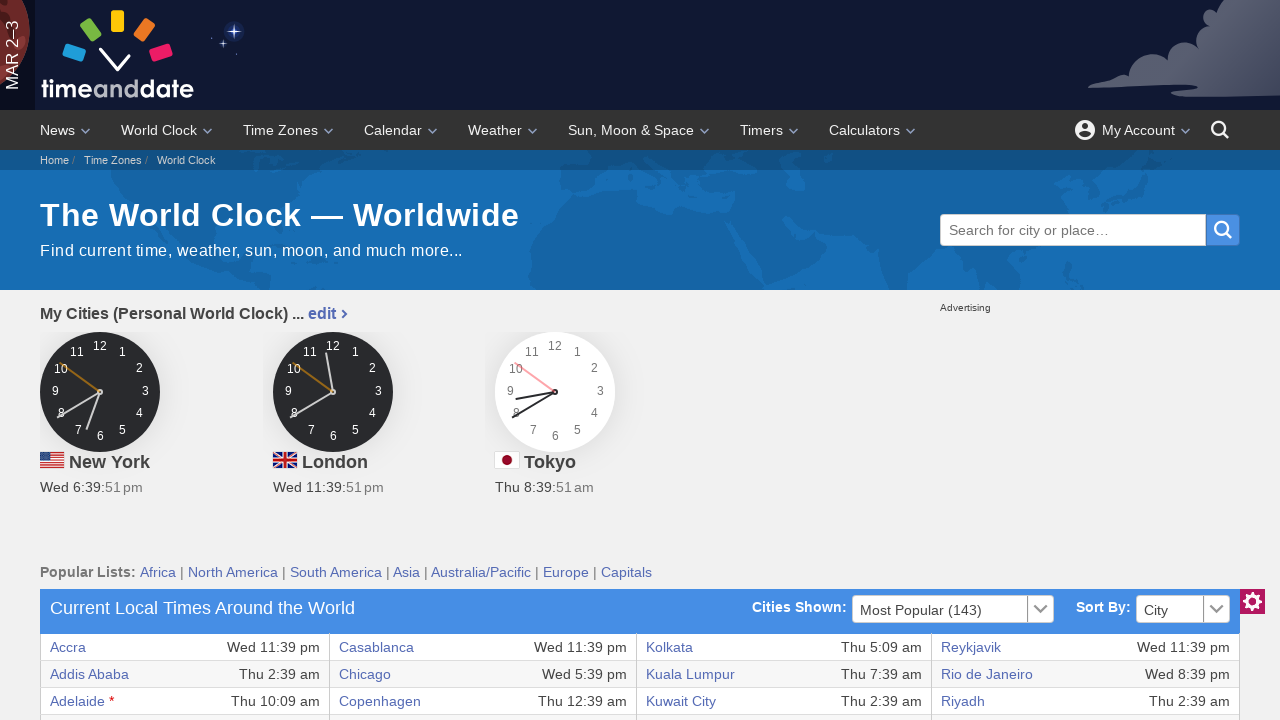

Verified table cell at row 19, column 7 is accessible
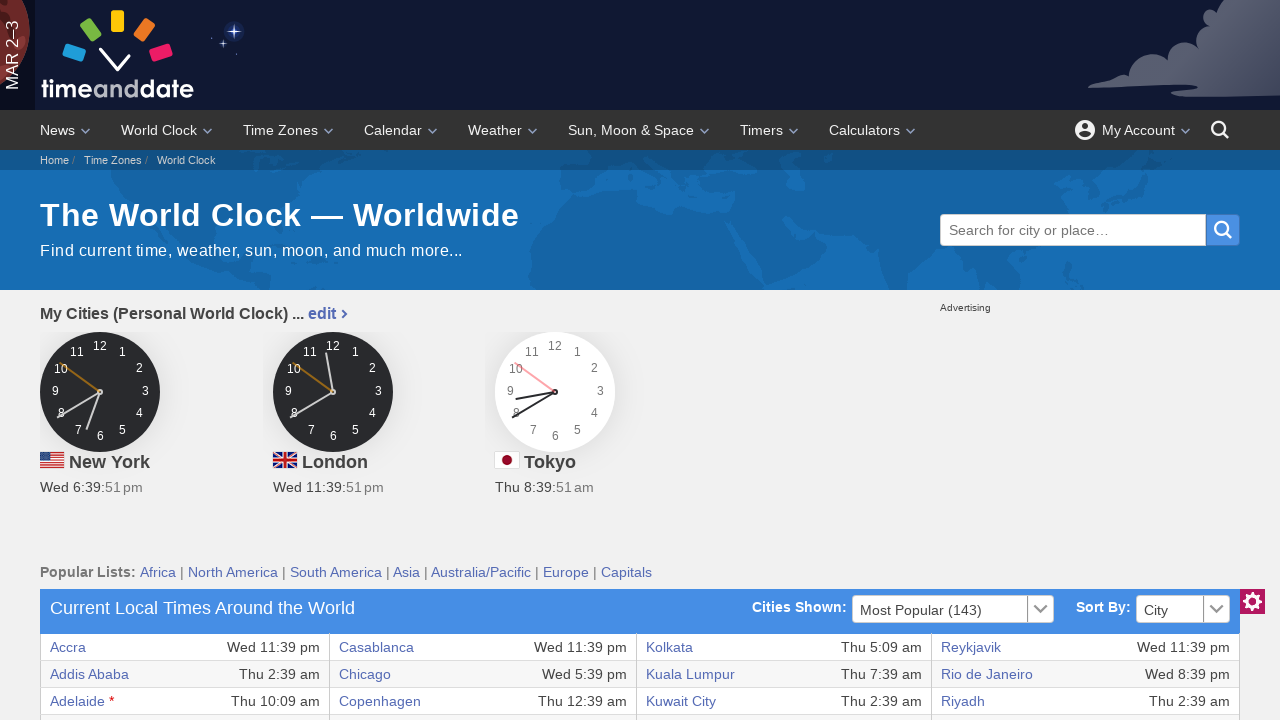

Verified table cell at row 19, column 8 is accessible
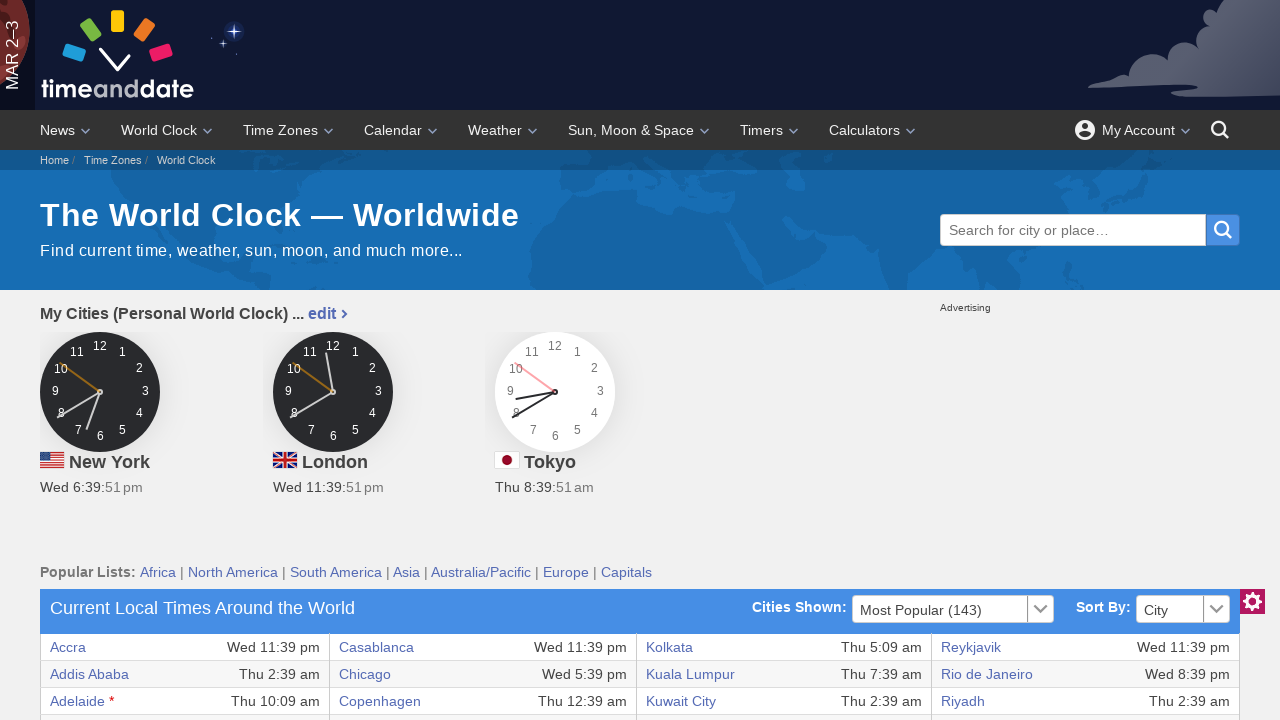

Verified table cell at row 20, column 1 is accessible
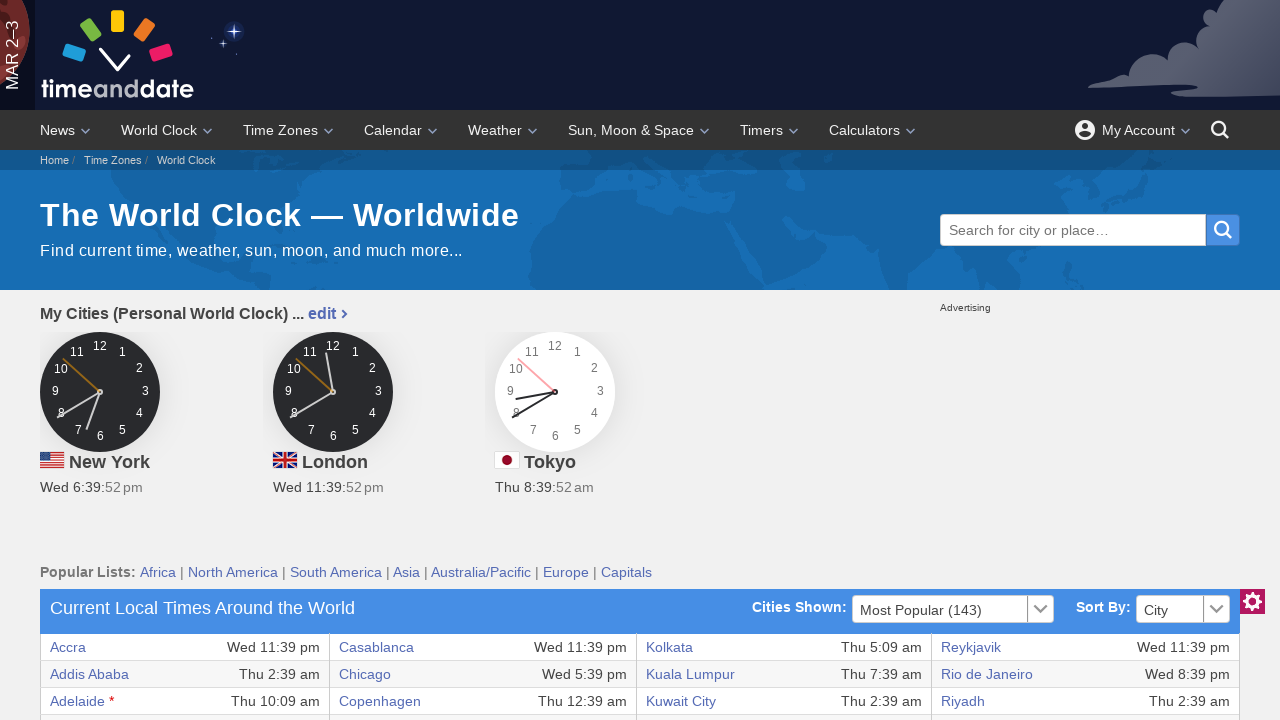

Verified table cell at row 20, column 2 is accessible
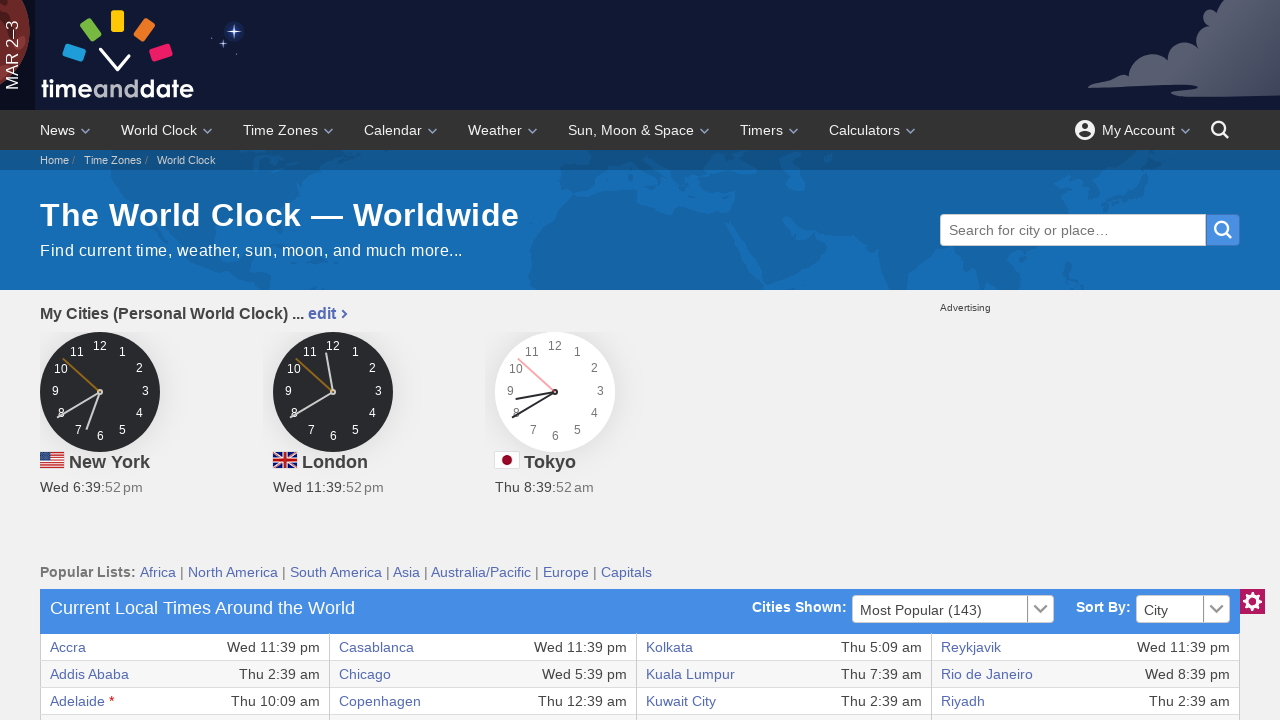

Verified table cell at row 20, column 3 is accessible
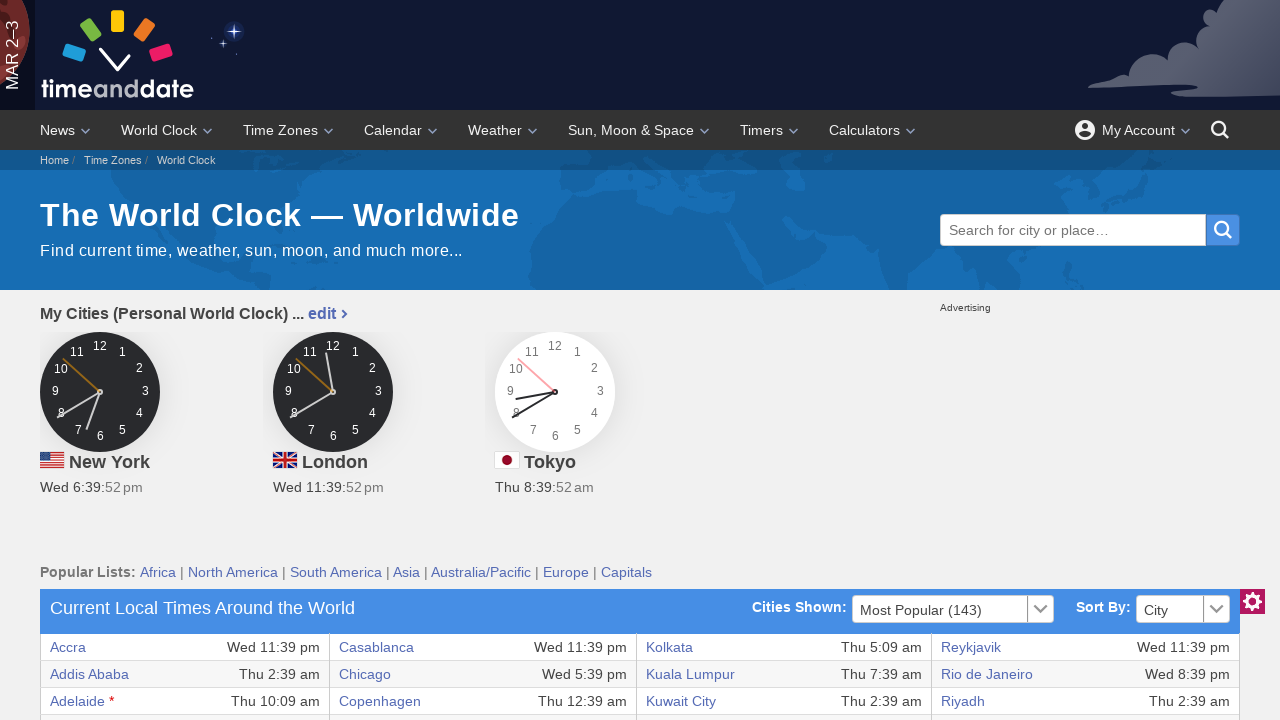

Verified table cell at row 20, column 4 is accessible
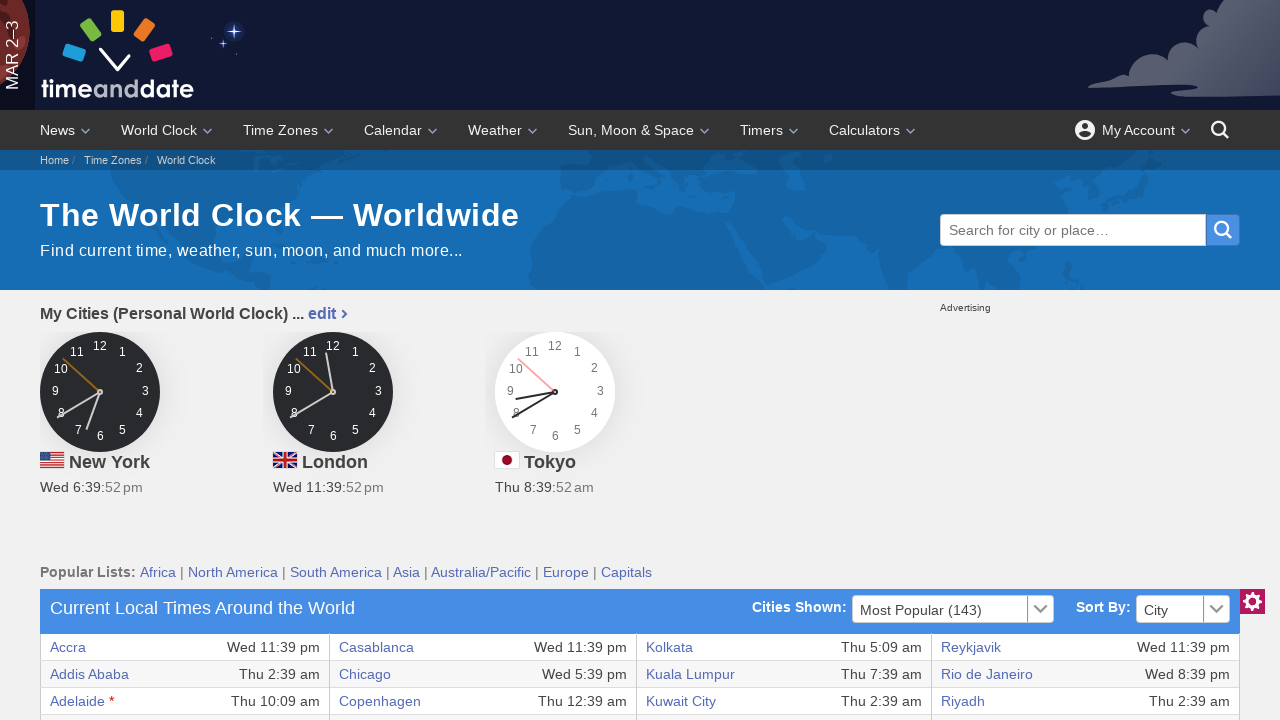

Verified table cell at row 20, column 5 is accessible
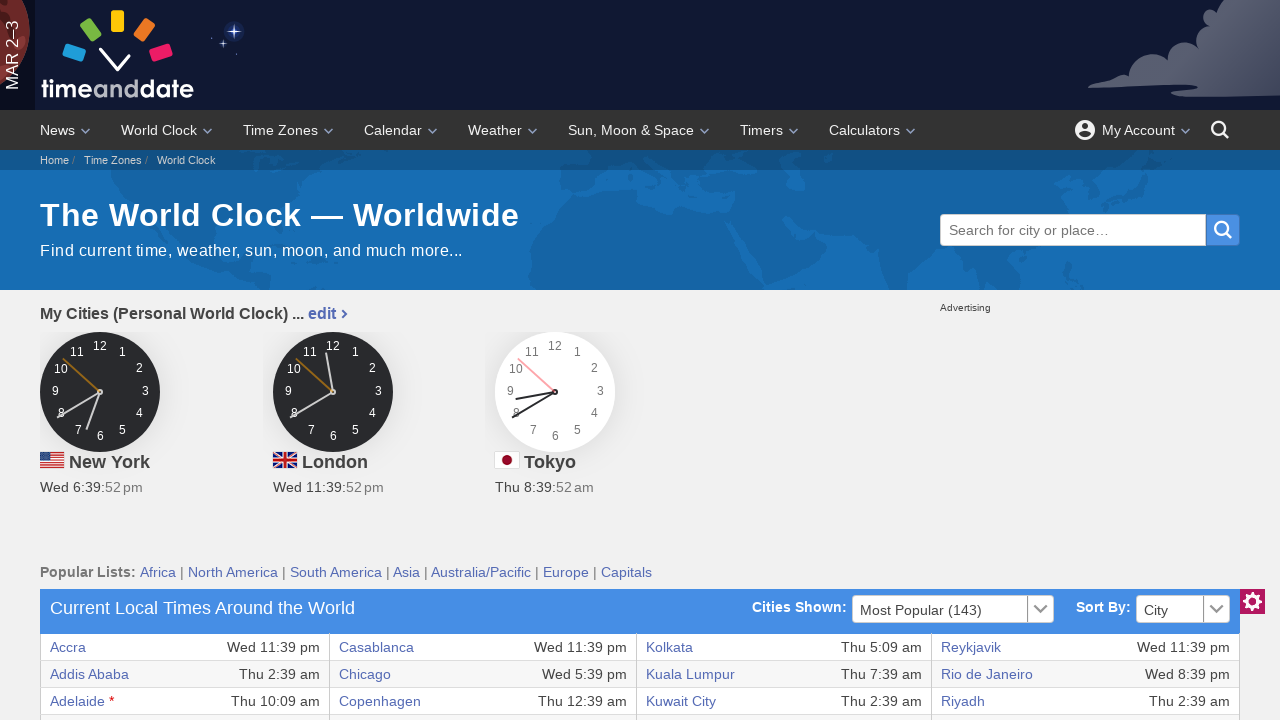

Verified table cell at row 20, column 6 is accessible
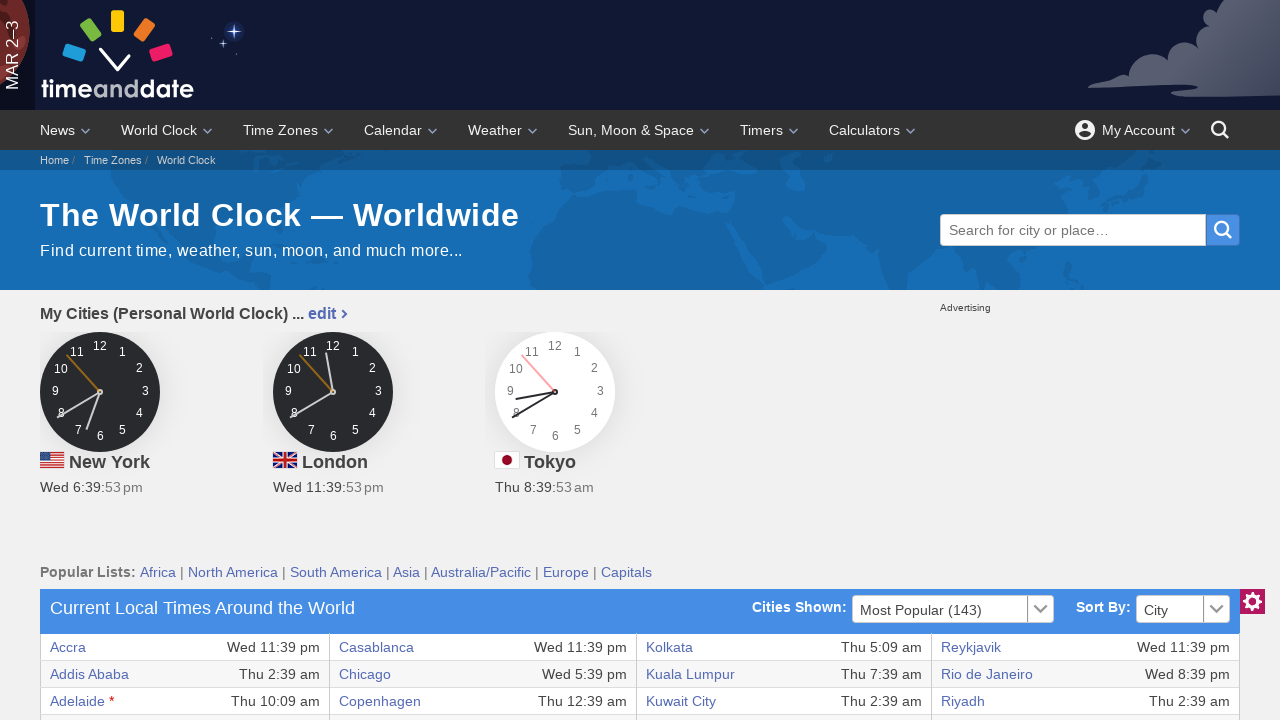

Verified table cell at row 20, column 7 is accessible
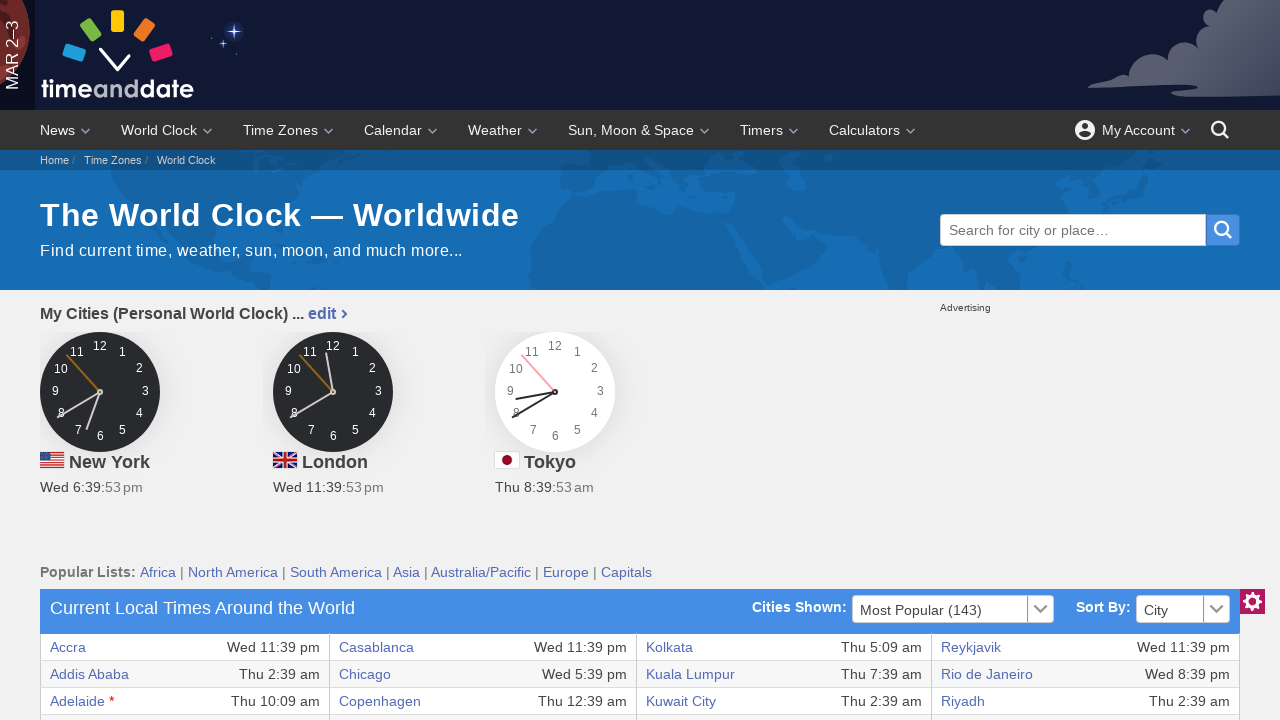

Verified table cell at row 20, column 8 is accessible
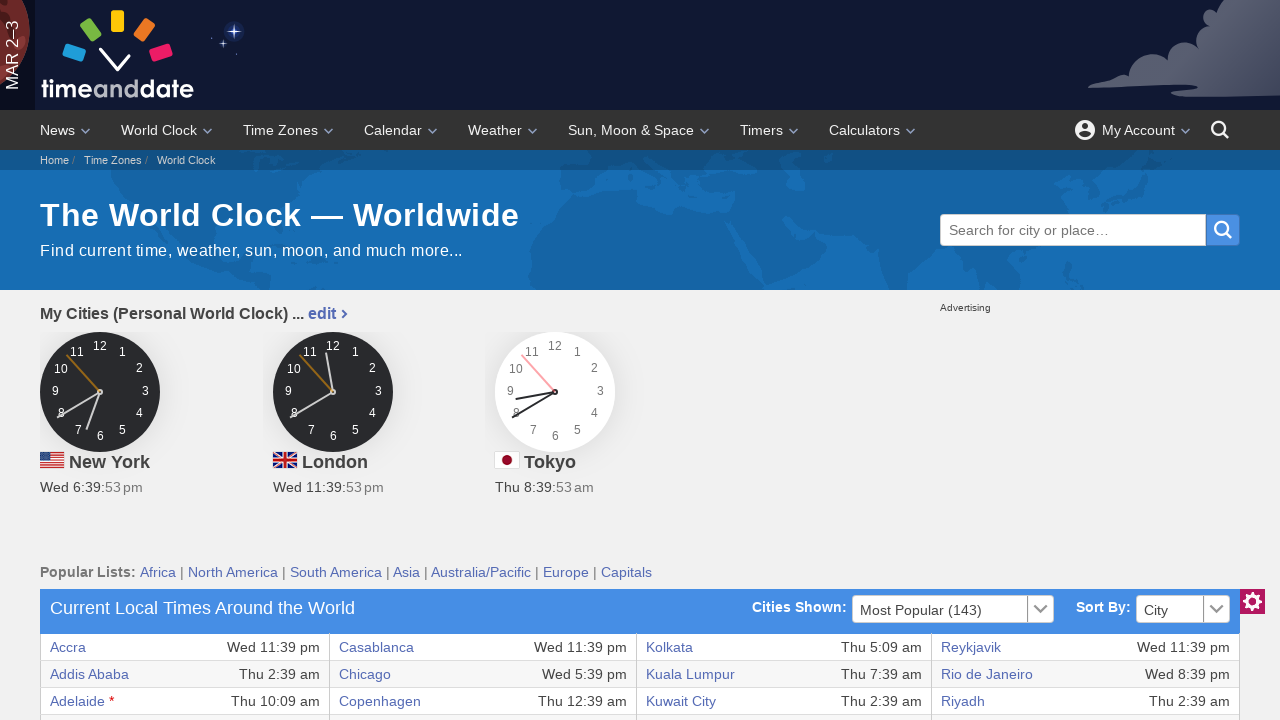

Verified table cell at row 21, column 1 is accessible
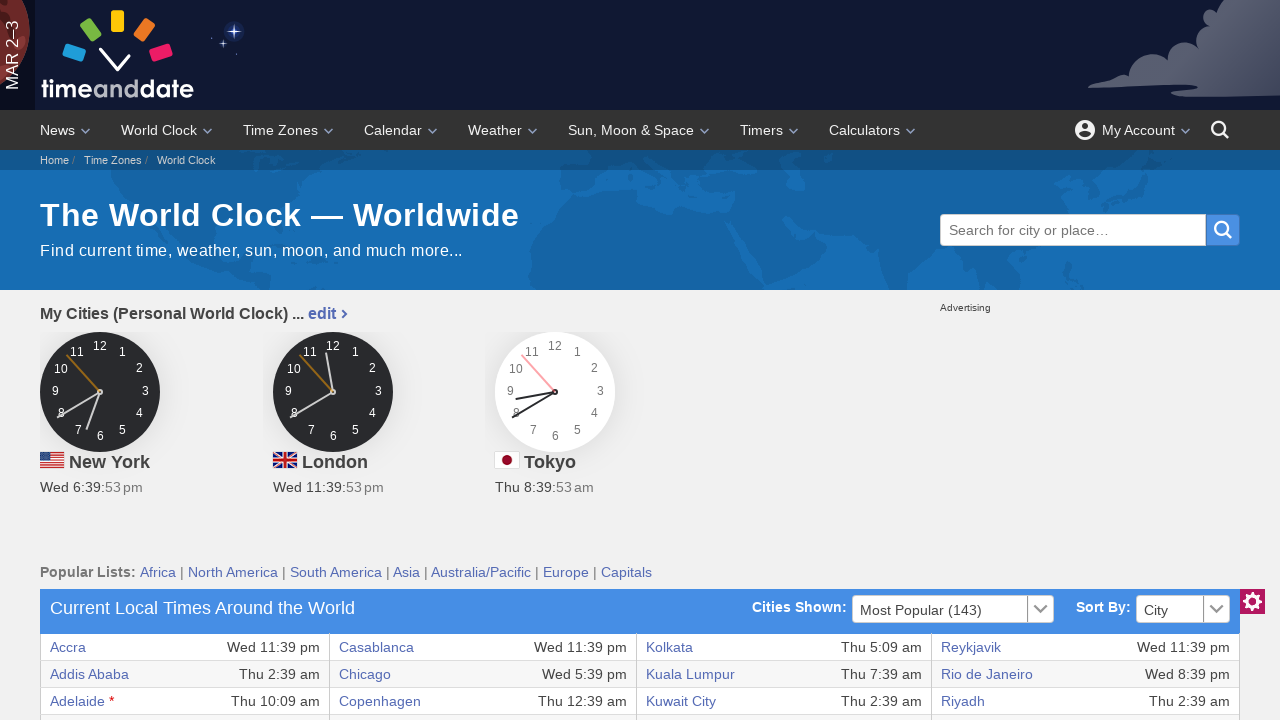

Verified table cell at row 21, column 2 is accessible
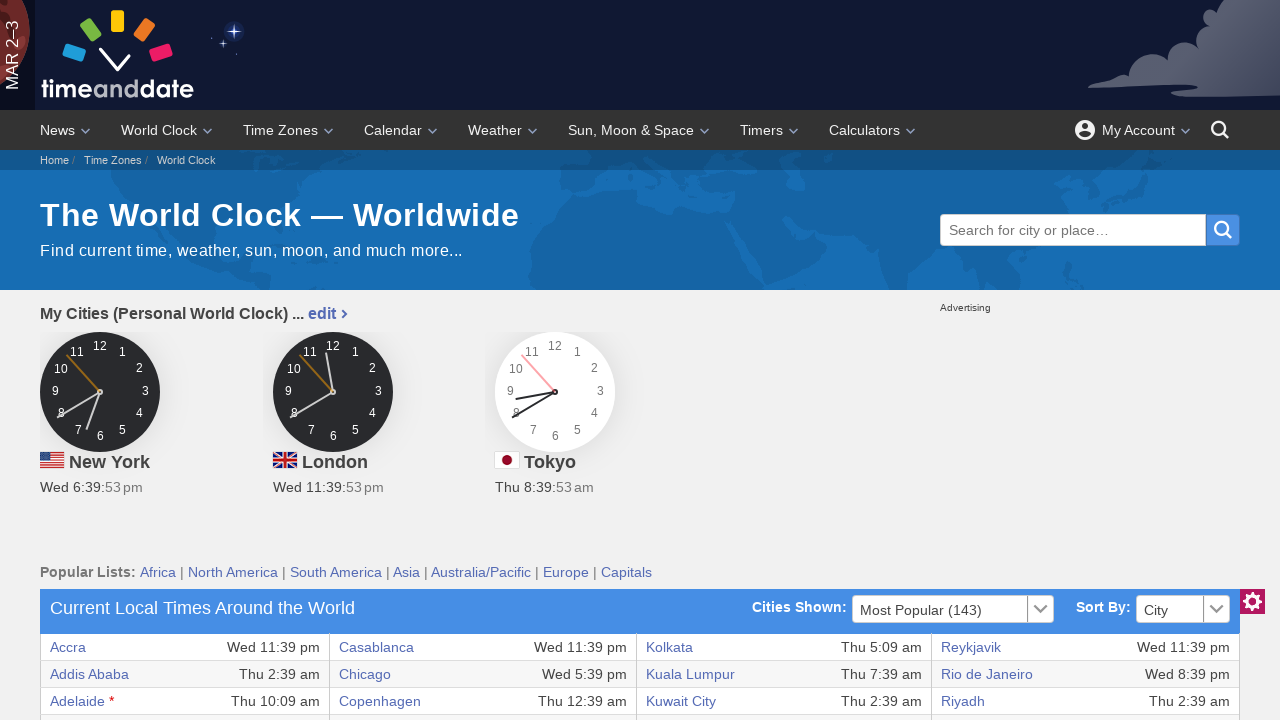

Verified table cell at row 21, column 3 is accessible
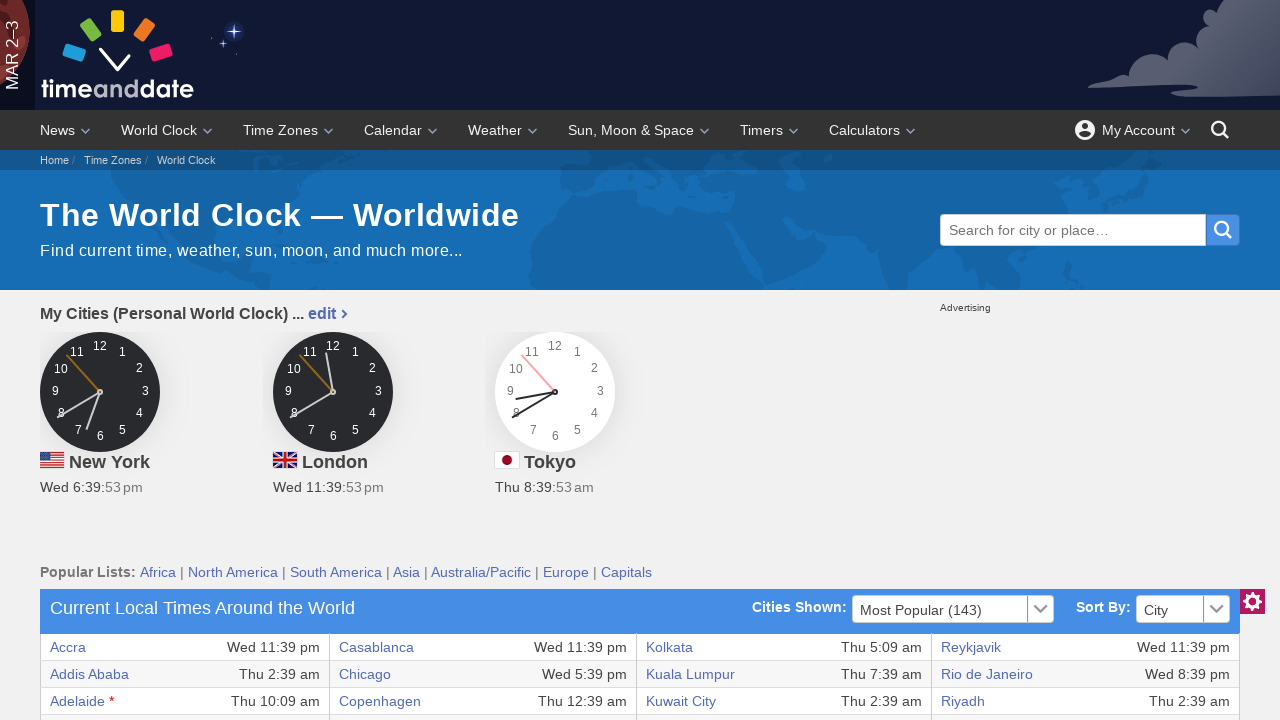

Verified table cell at row 21, column 4 is accessible
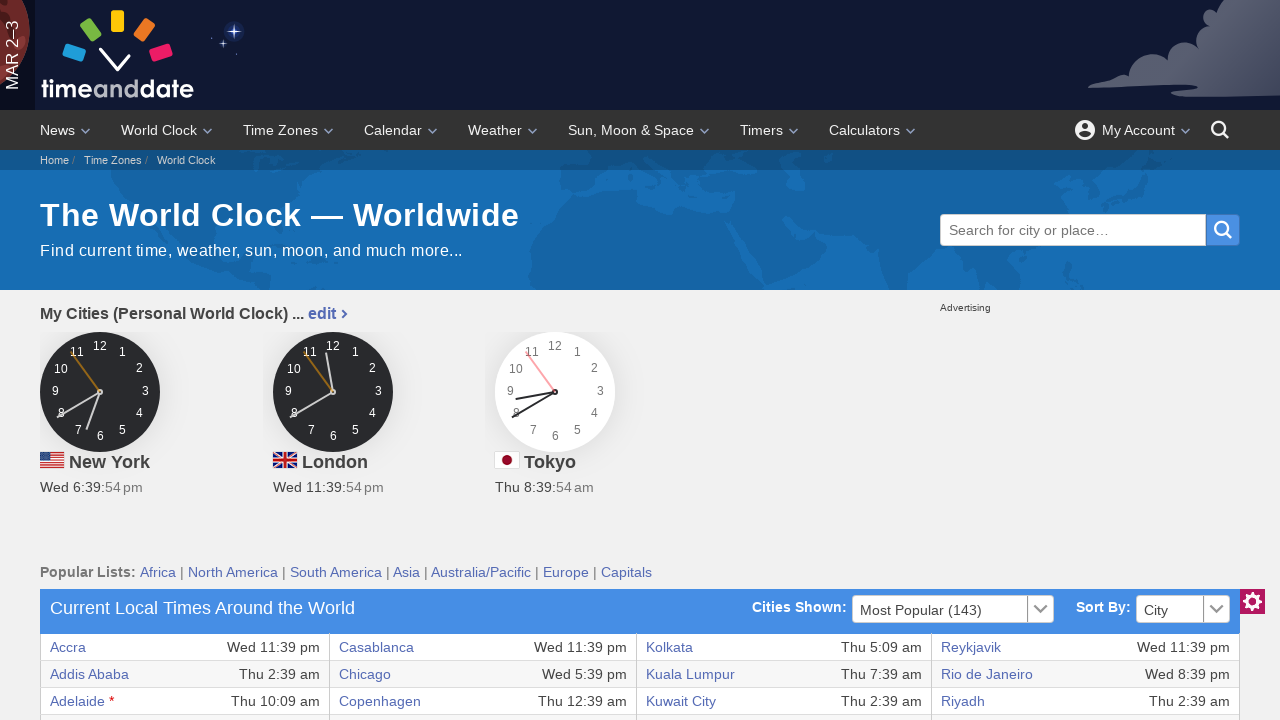

Verified table cell at row 21, column 5 is accessible
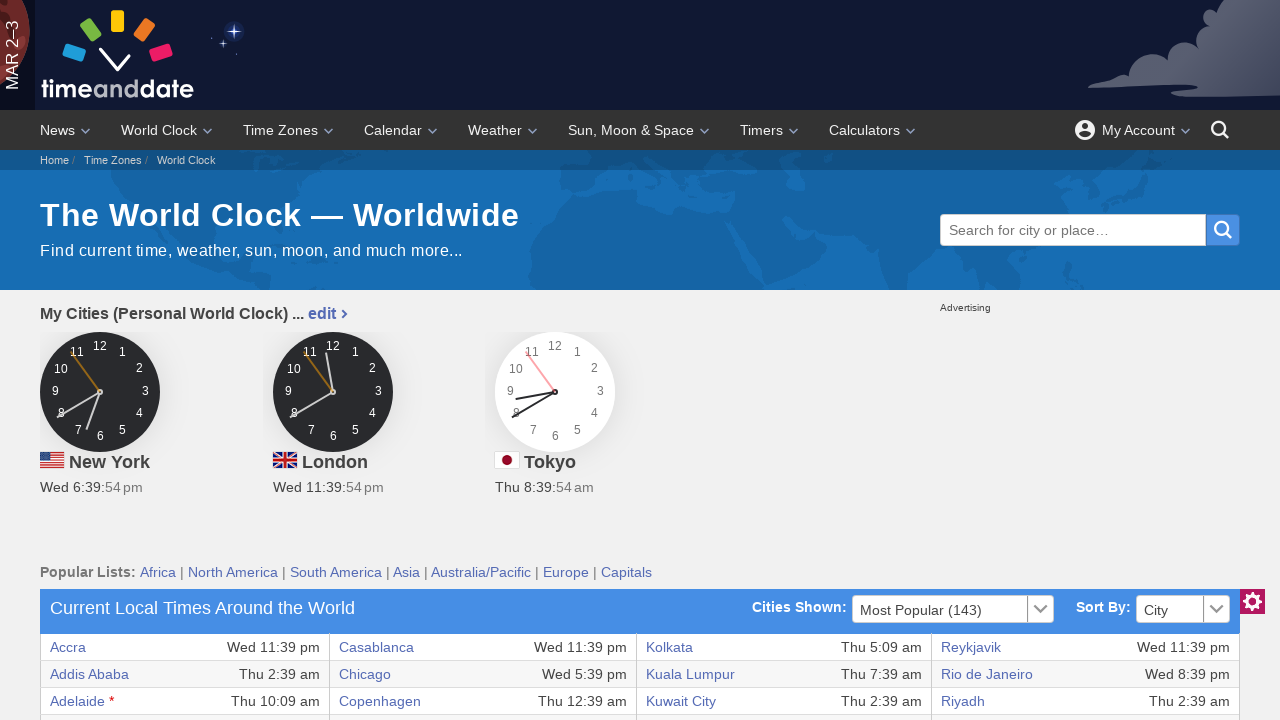

Verified table cell at row 21, column 6 is accessible
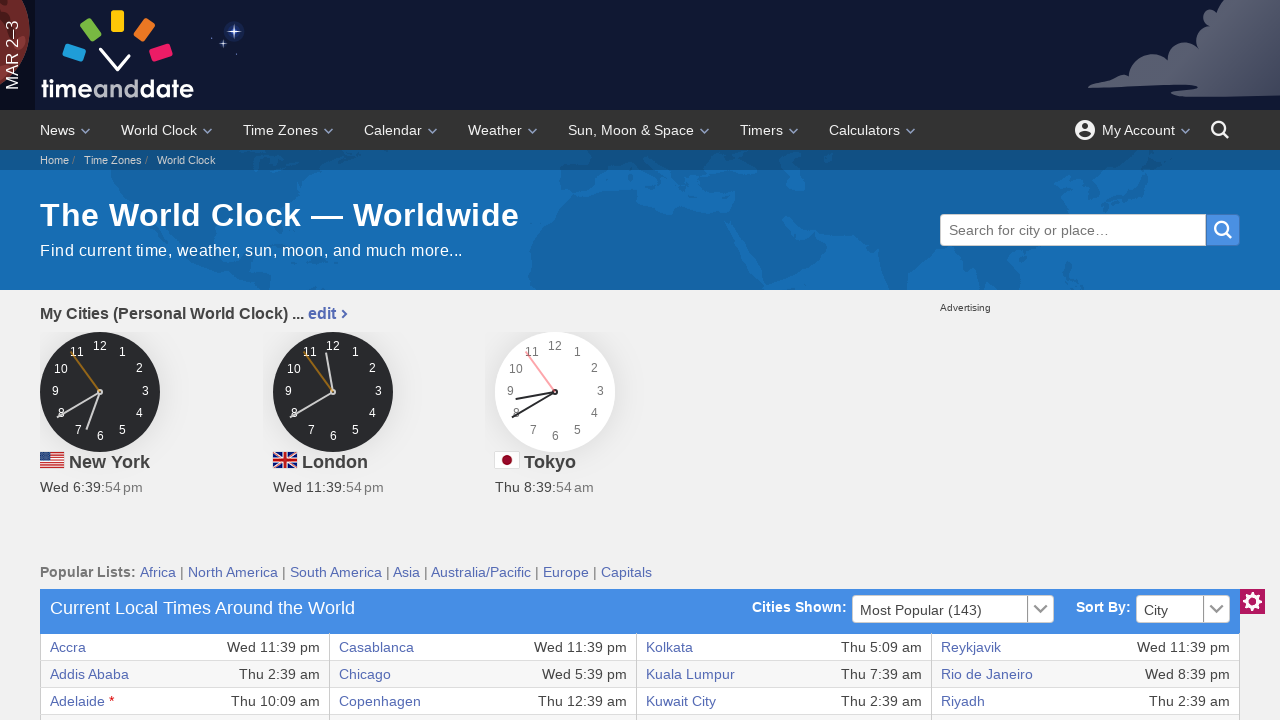

Verified table cell at row 21, column 7 is accessible
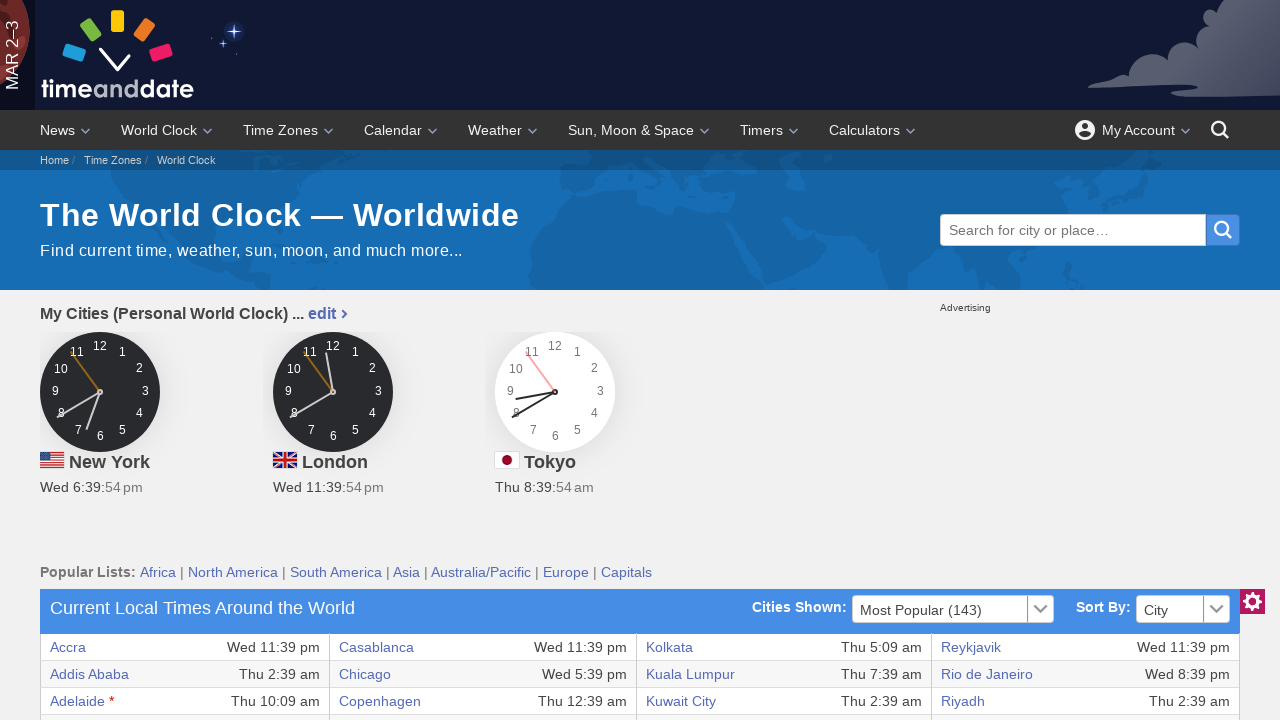

Verified table cell at row 21, column 8 is accessible
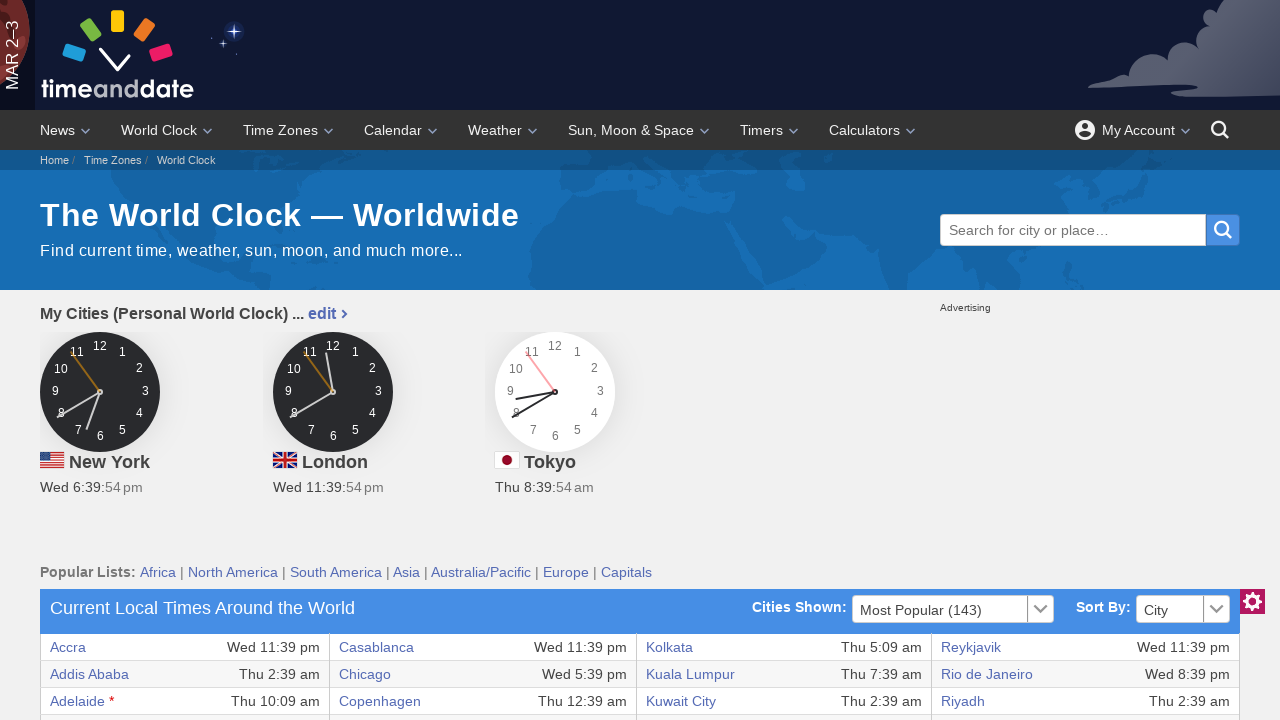

Verified table cell at row 22, column 1 is accessible
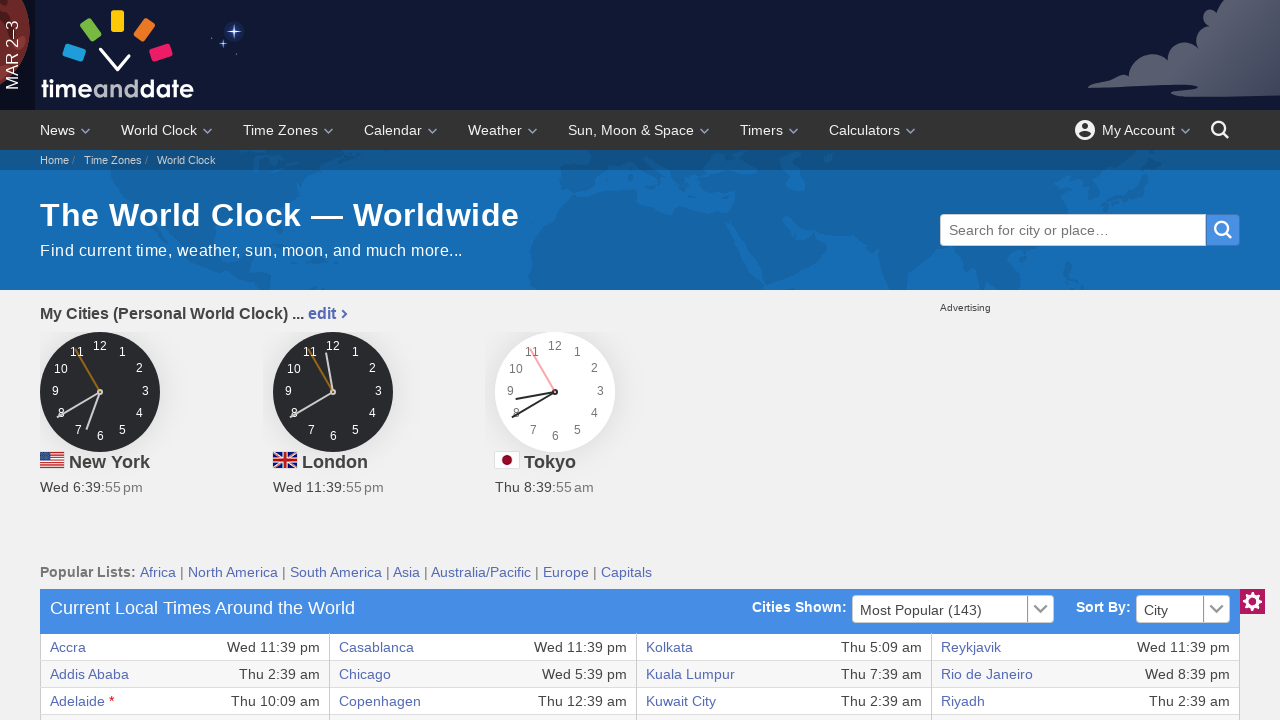

Verified table cell at row 22, column 2 is accessible
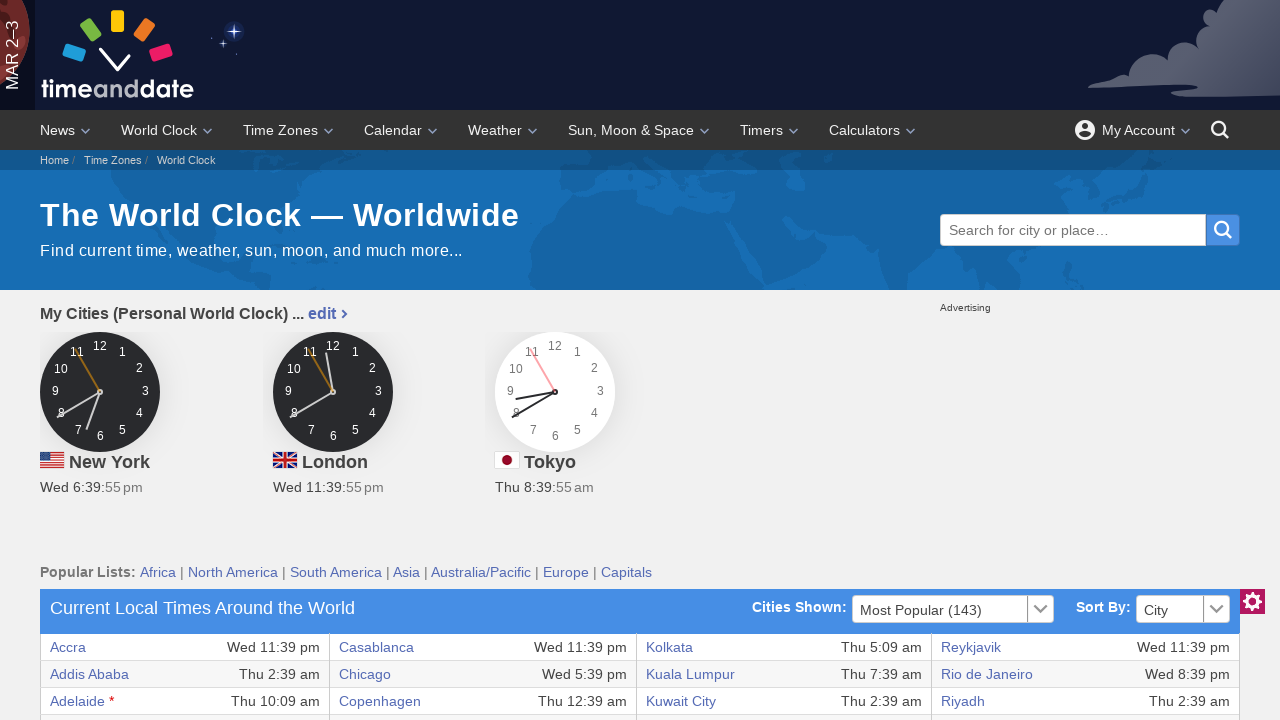

Verified table cell at row 22, column 3 is accessible
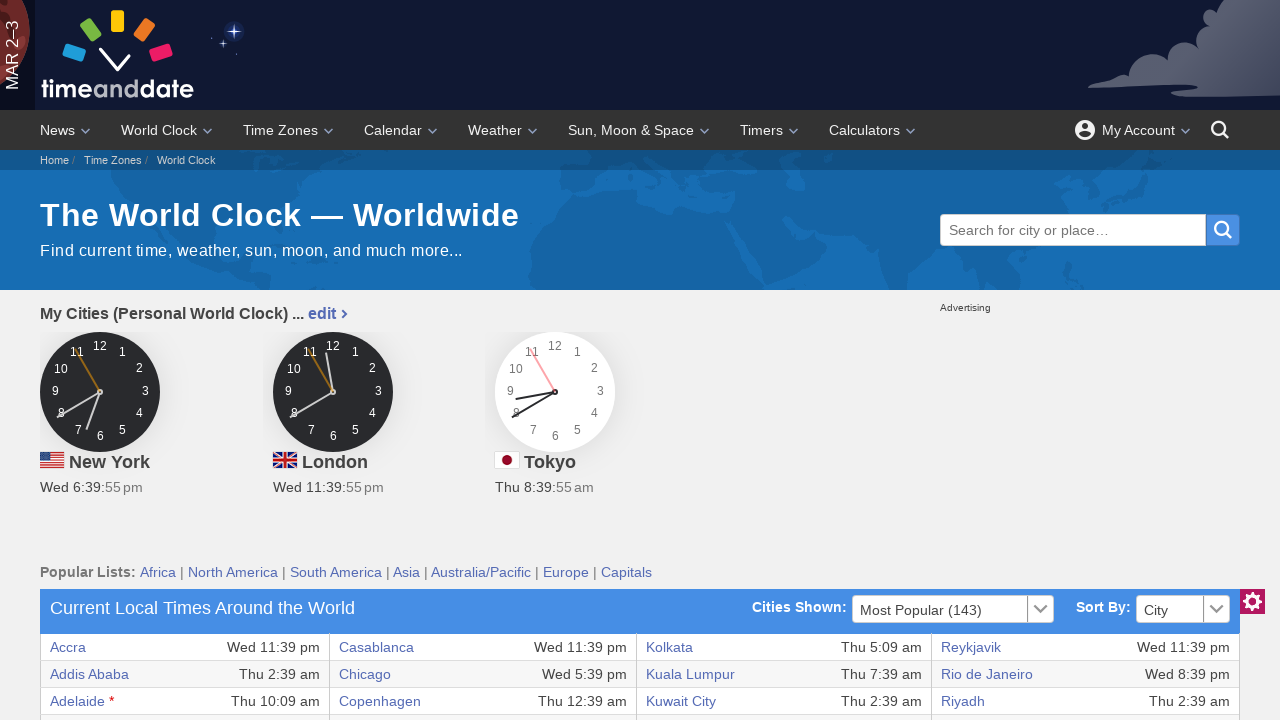

Verified table cell at row 22, column 4 is accessible
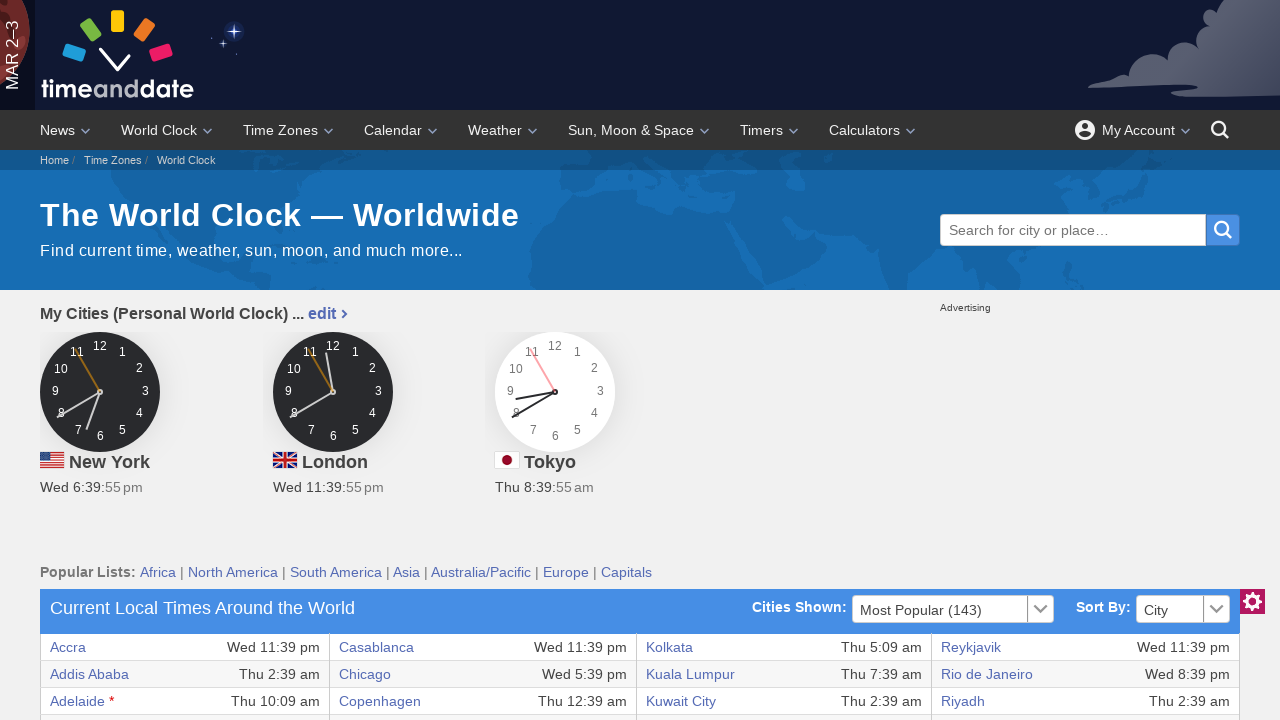

Verified table cell at row 22, column 5 is accessible
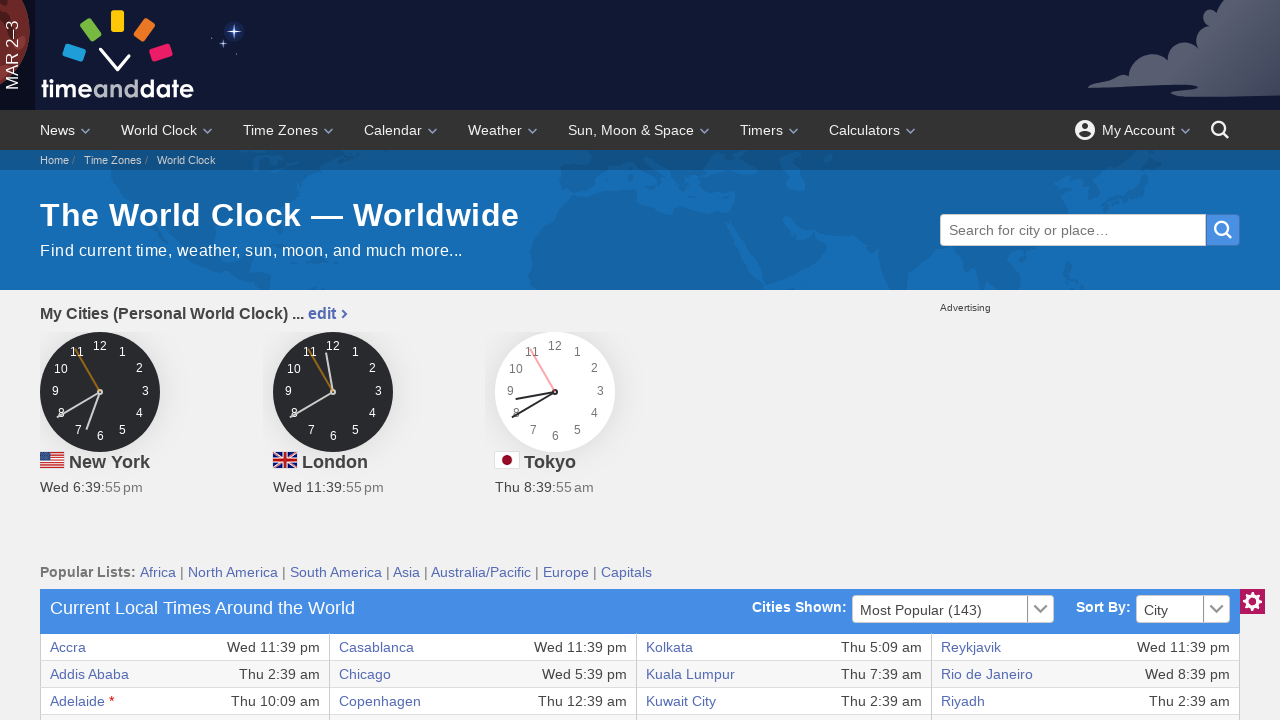

Verified table cell at row 22, column 6 is accessible
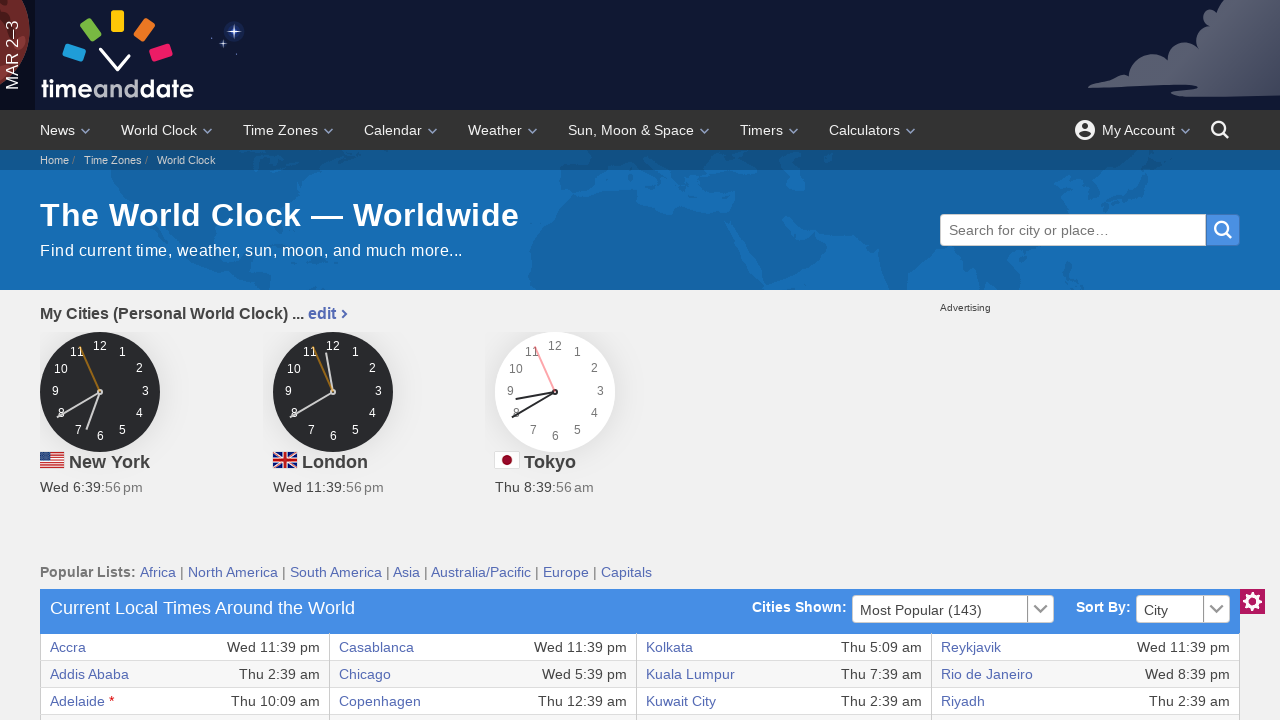

Verified table cell at row 22, column 7 is accessible
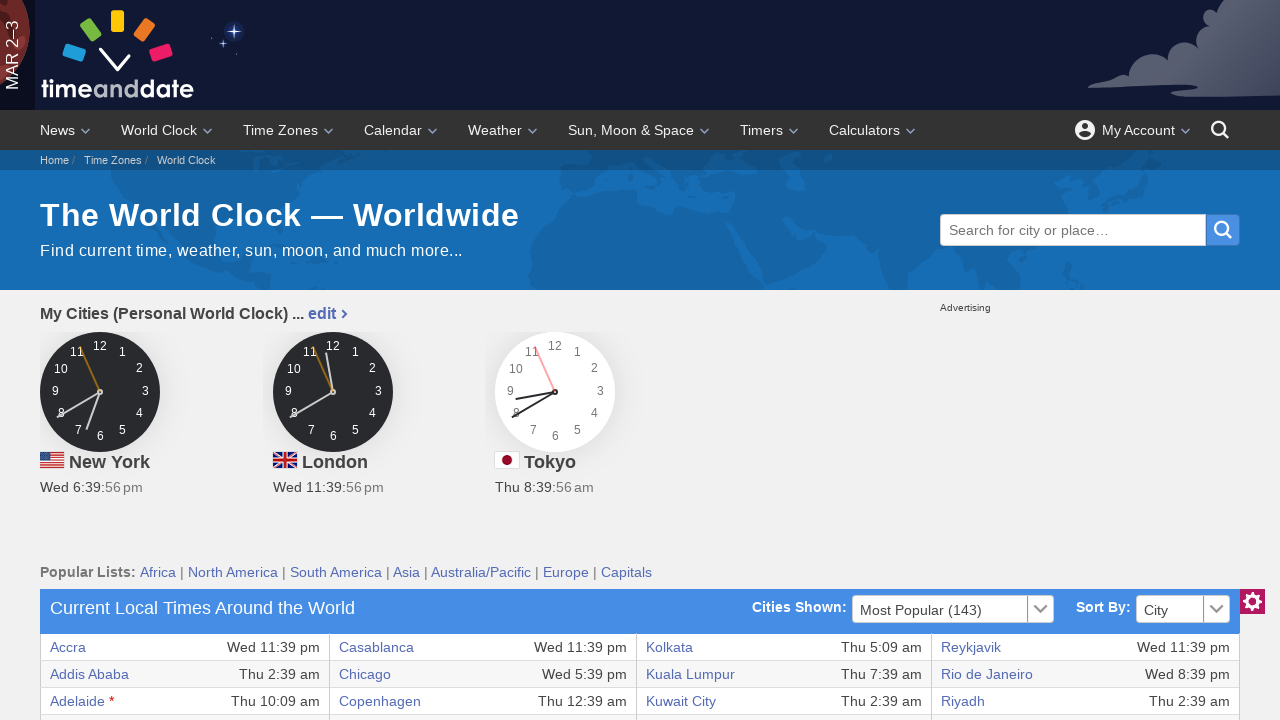

Verified table cell at row 22, column 8 is accessible
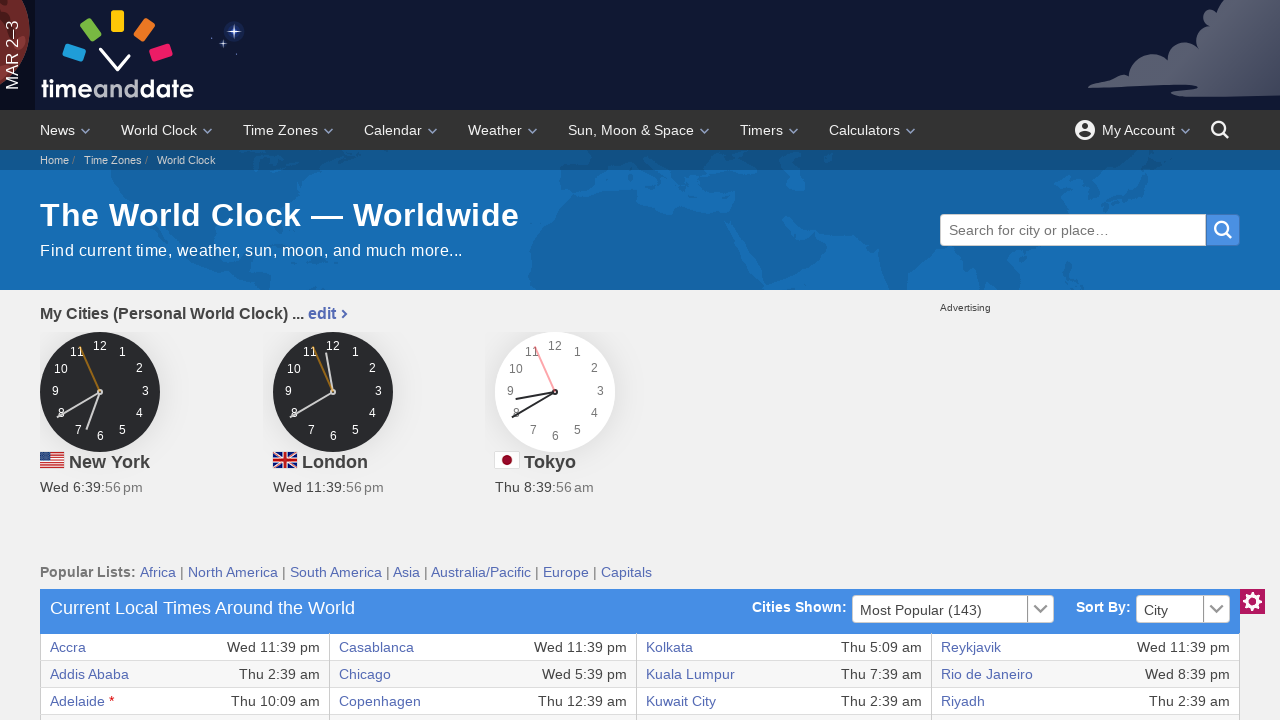

Verified table cell at row 23, column 1 is accessible
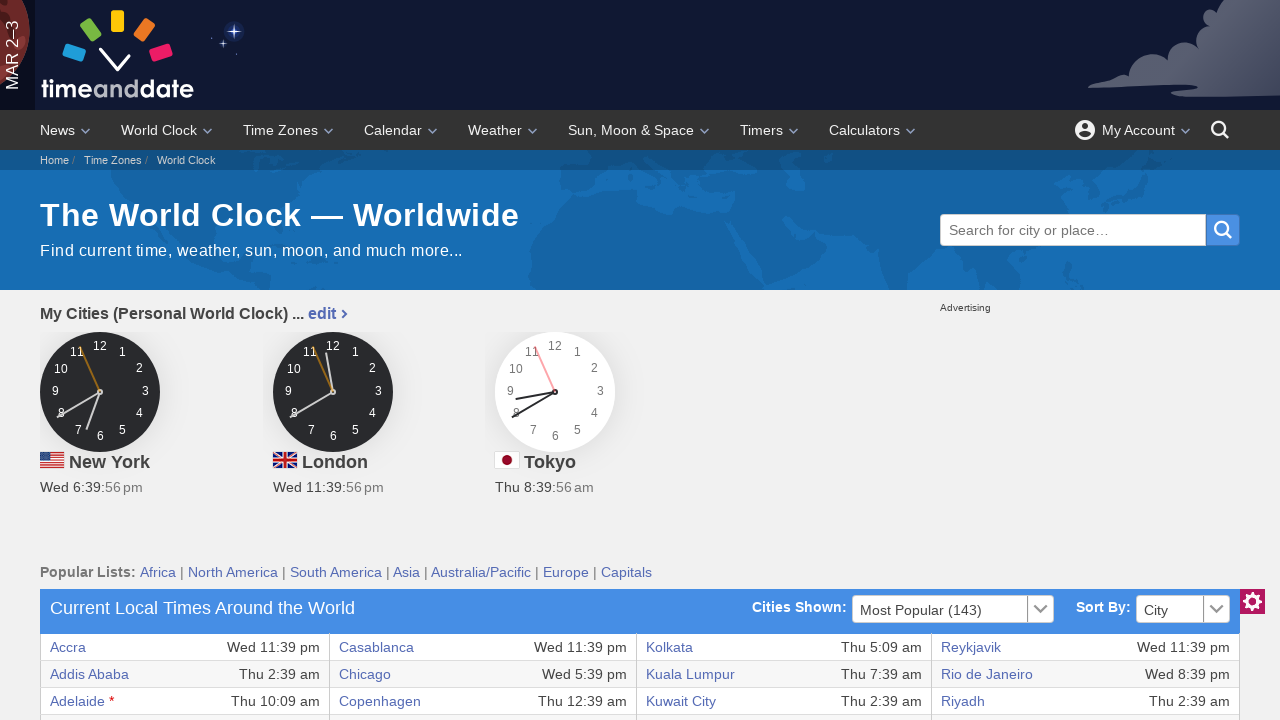

Verified table cell at row 23, column 2 is accessible
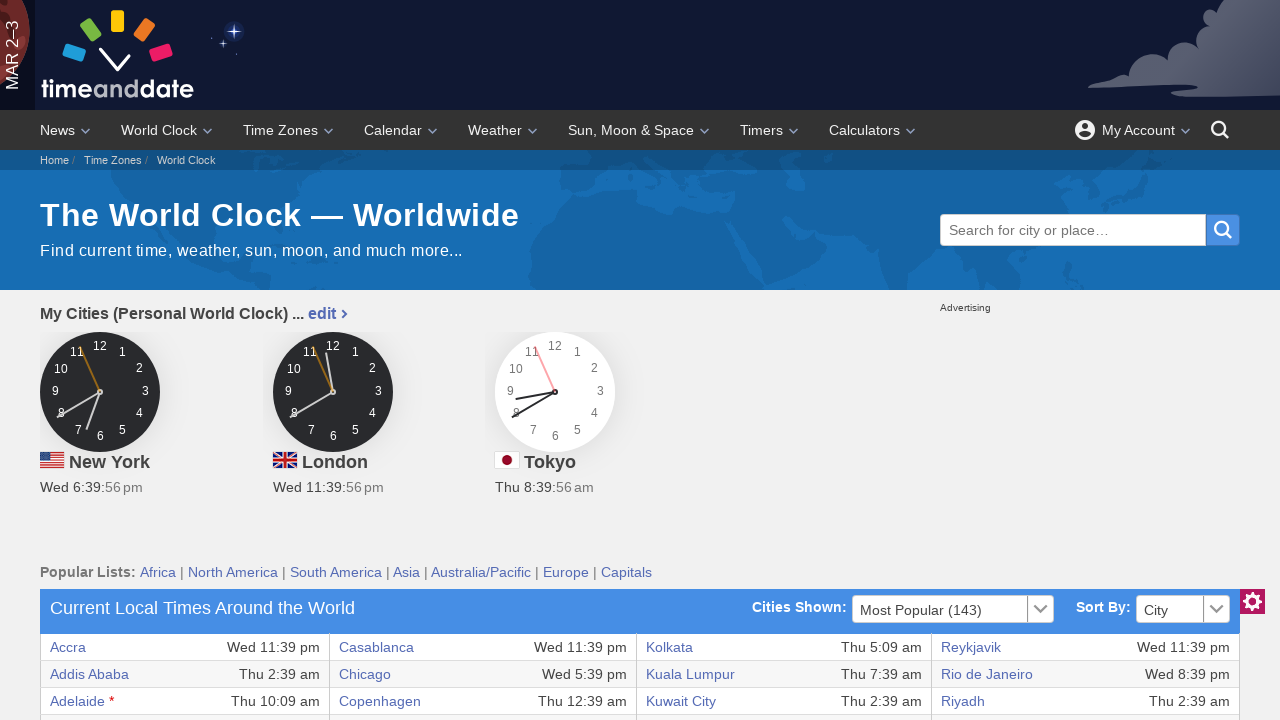

Verified table cell at row 23, column 3 is accessible
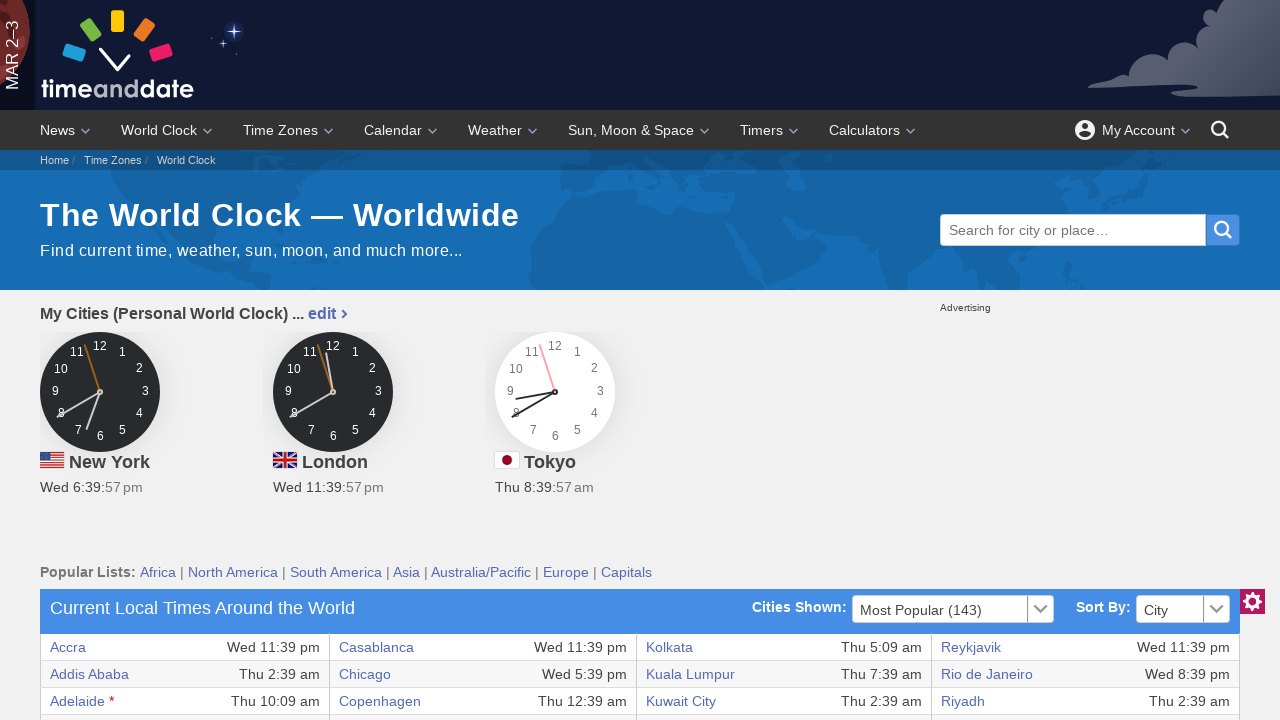

Verified table cell at row 23, column 4 is accessible
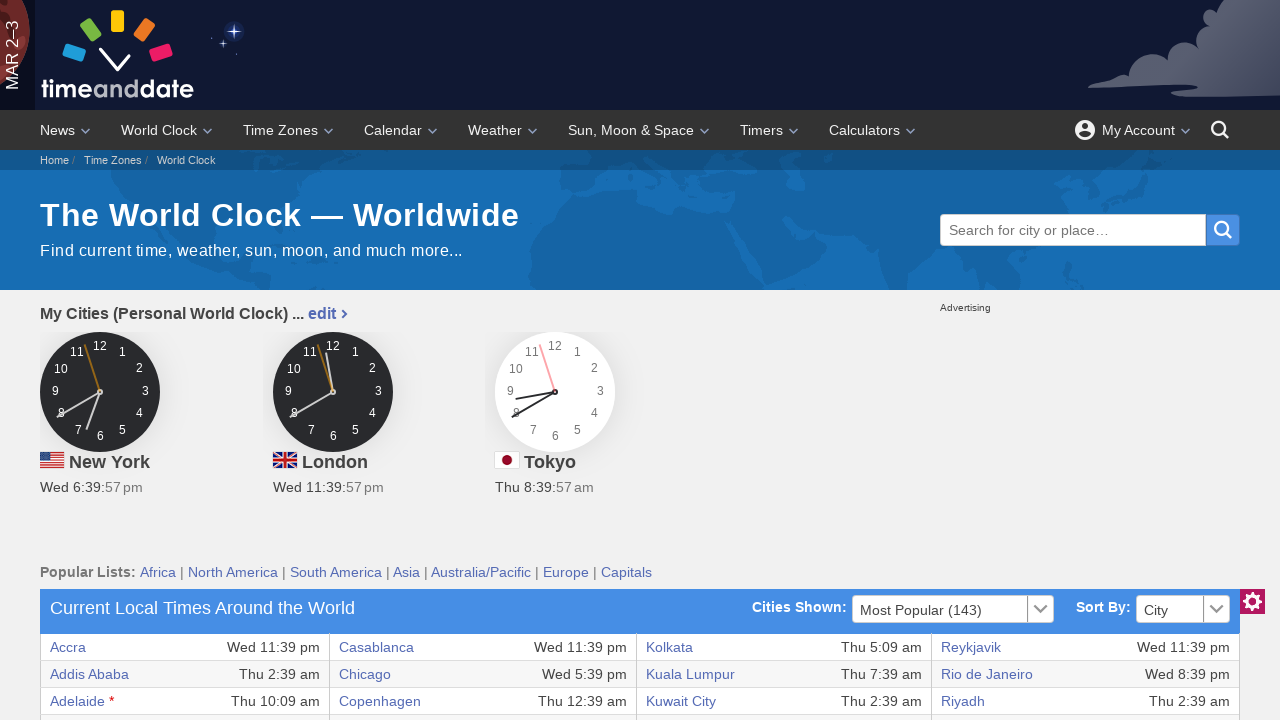

Verified table cell at row 23, column 5 is accessible
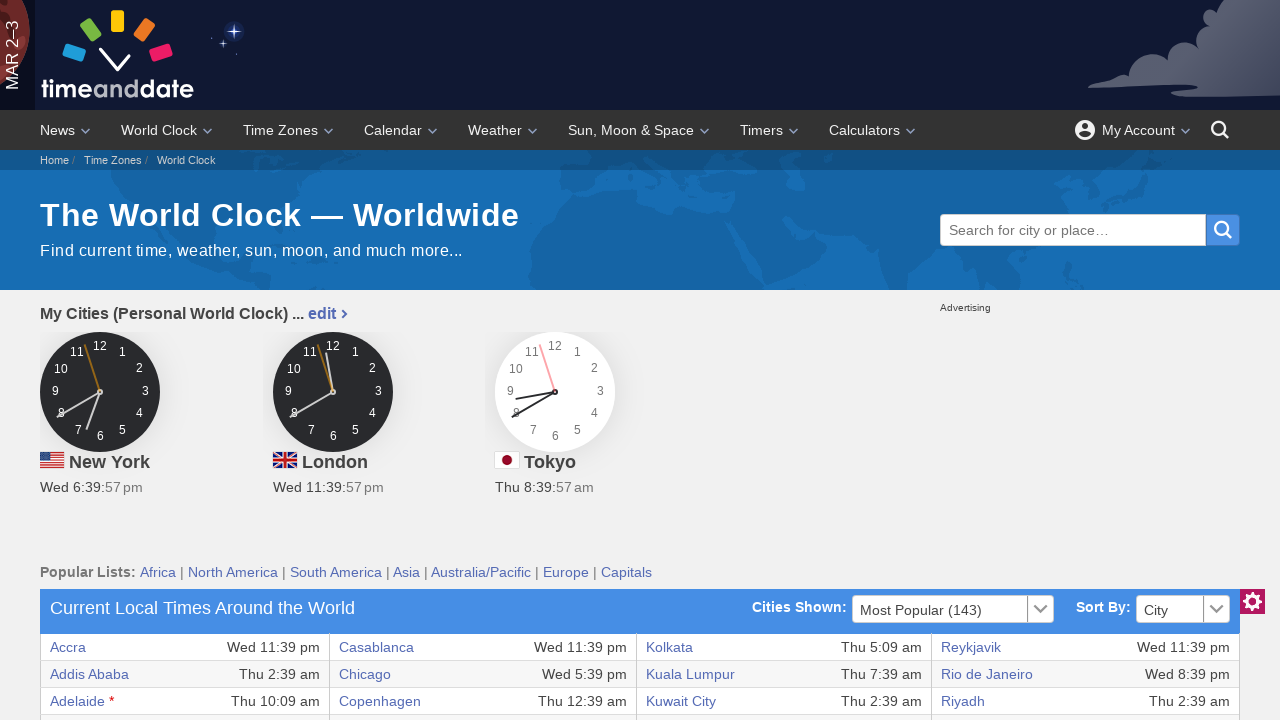

Verified table cell at row 23, column 6 is accessible
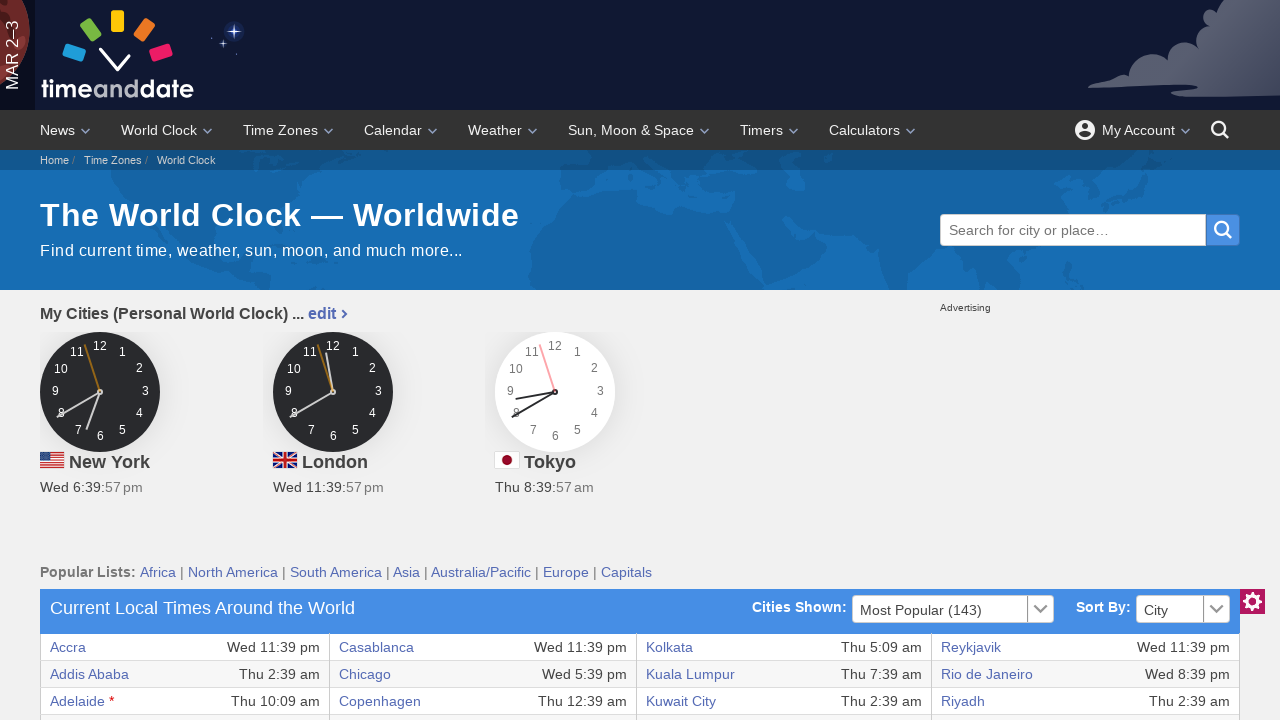

Verified table cell at row 23, column 7 is accessible
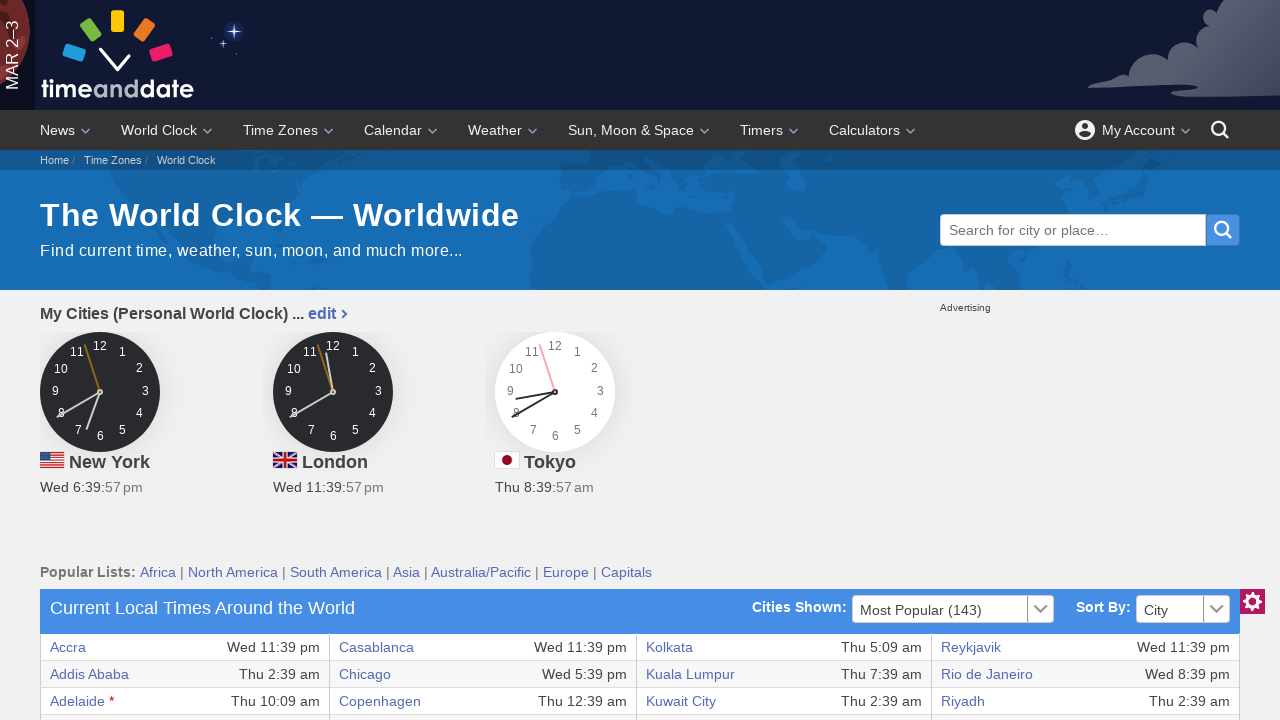

Verified table cell at row 23, column 8 is accessible
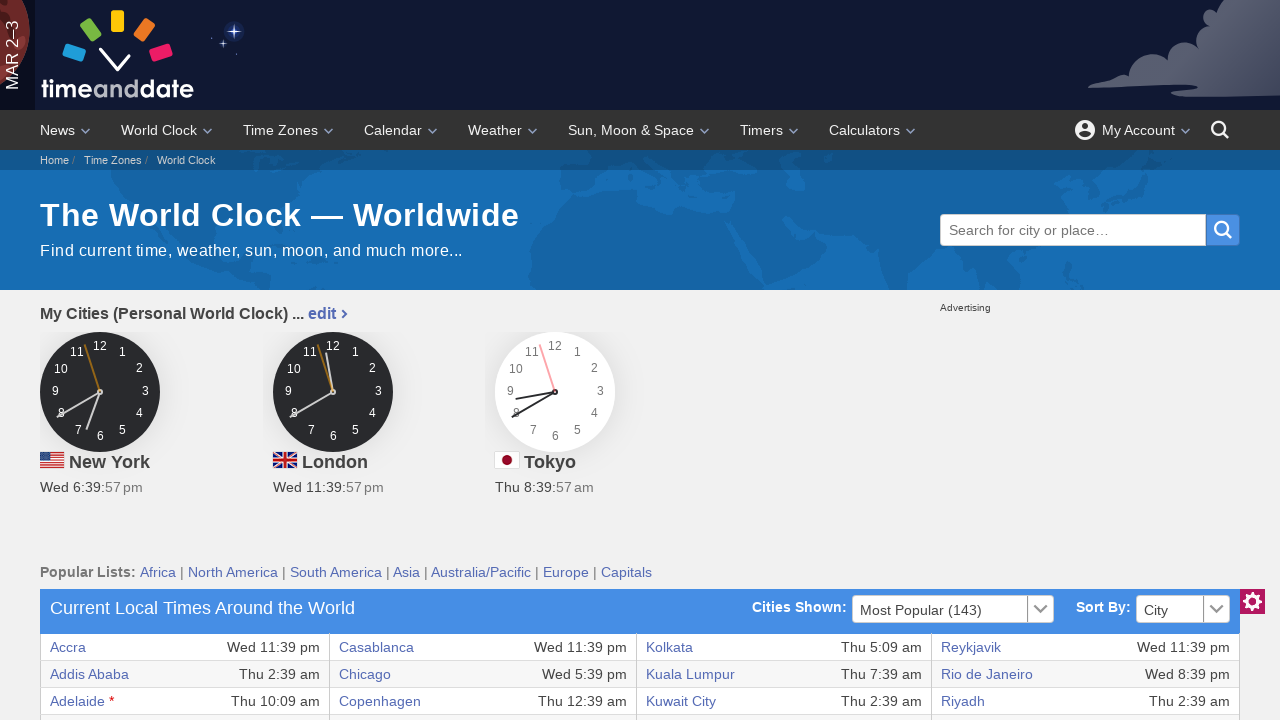

Verified table cell at row 24, column 1 is accessible
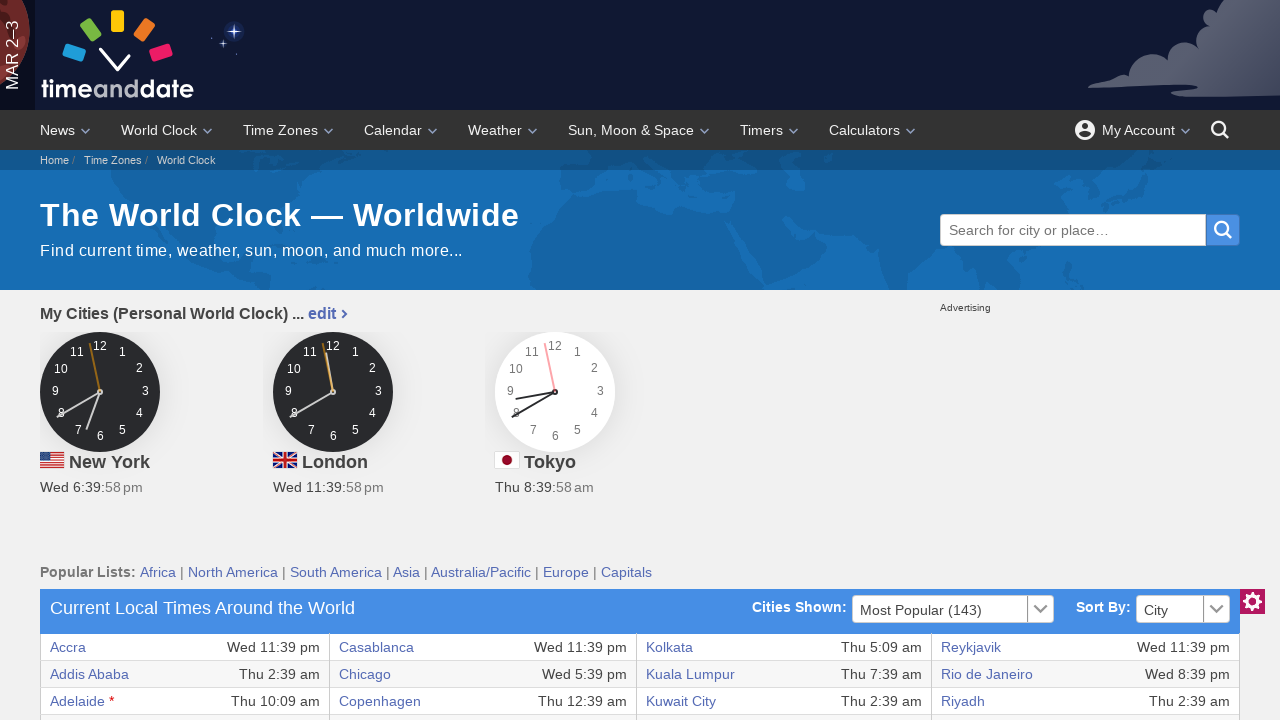

Verified table cell at row 24, column 2 is accessible
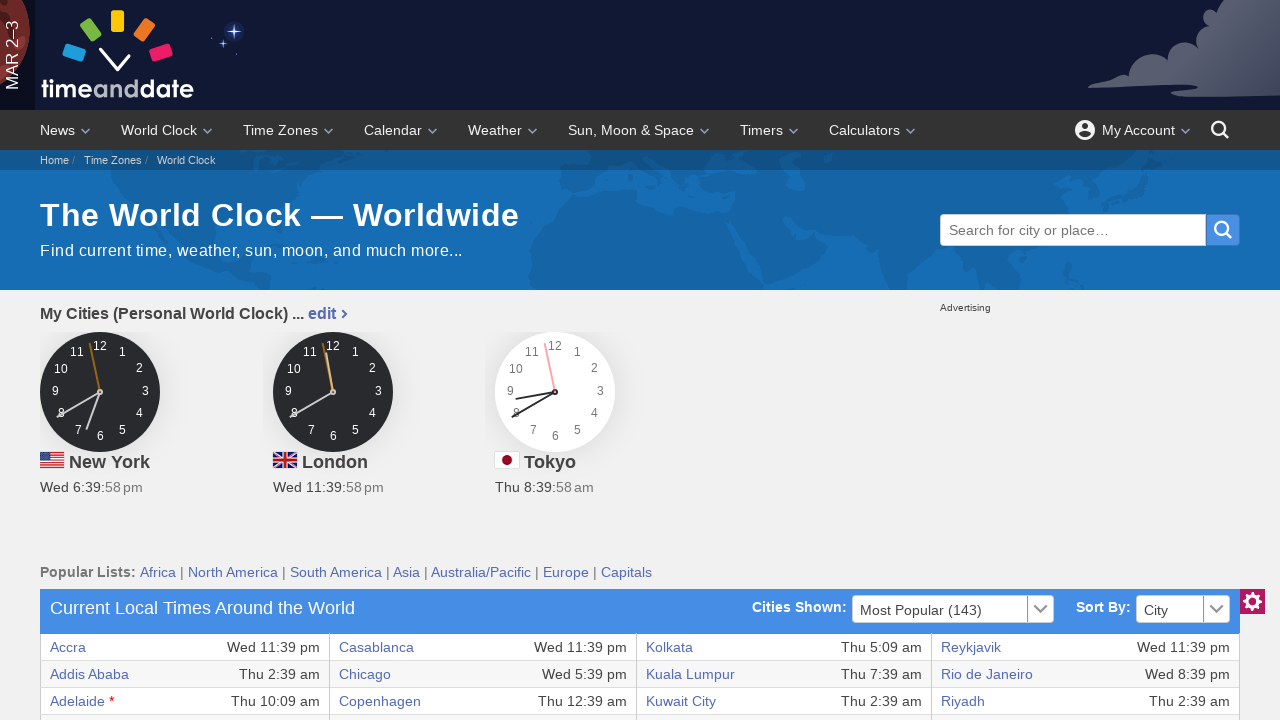

Verified table cell at row 24, column 3 is accessible
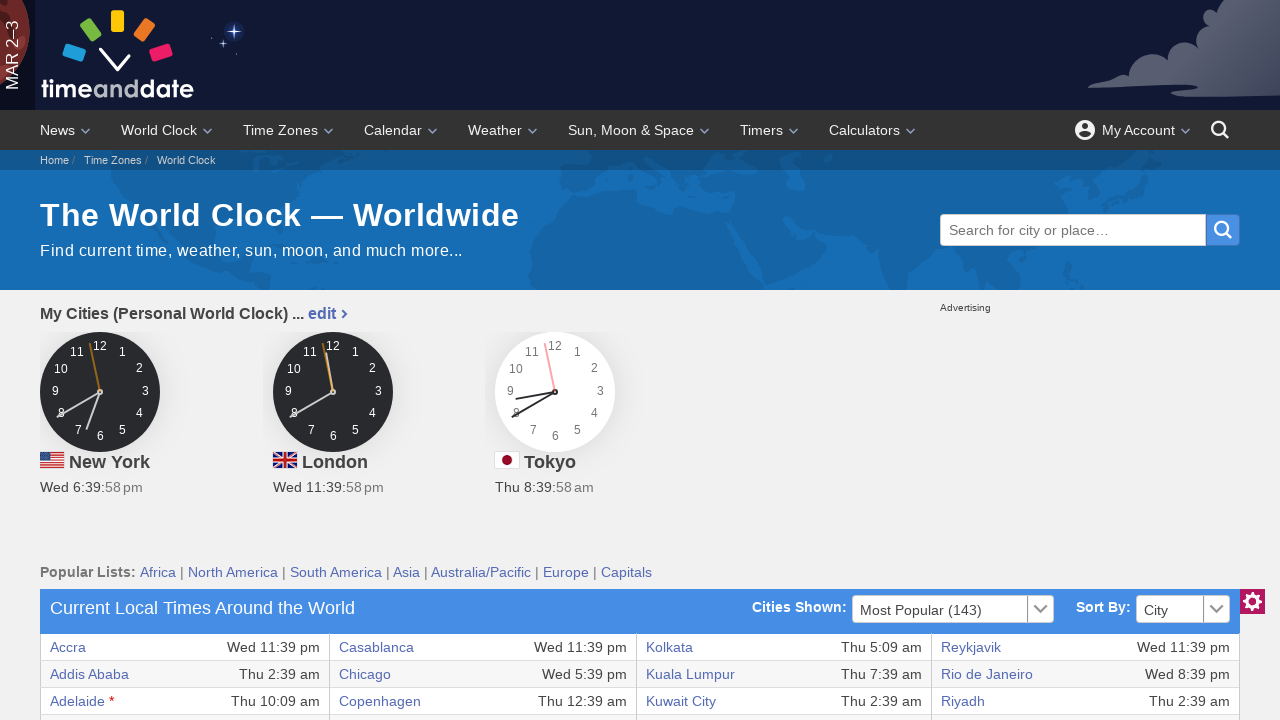

Verified table cell at row 24, column 4 is accessible
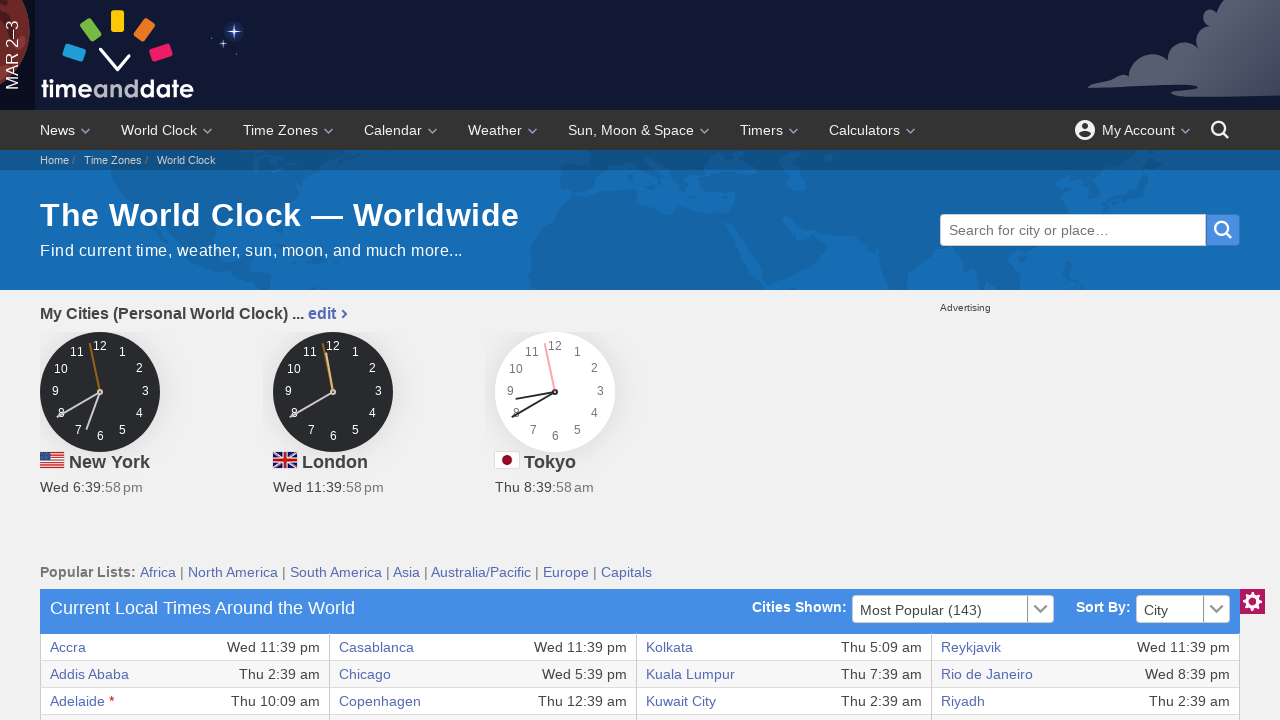

Verified table cell at row 24, column 5 is accessible
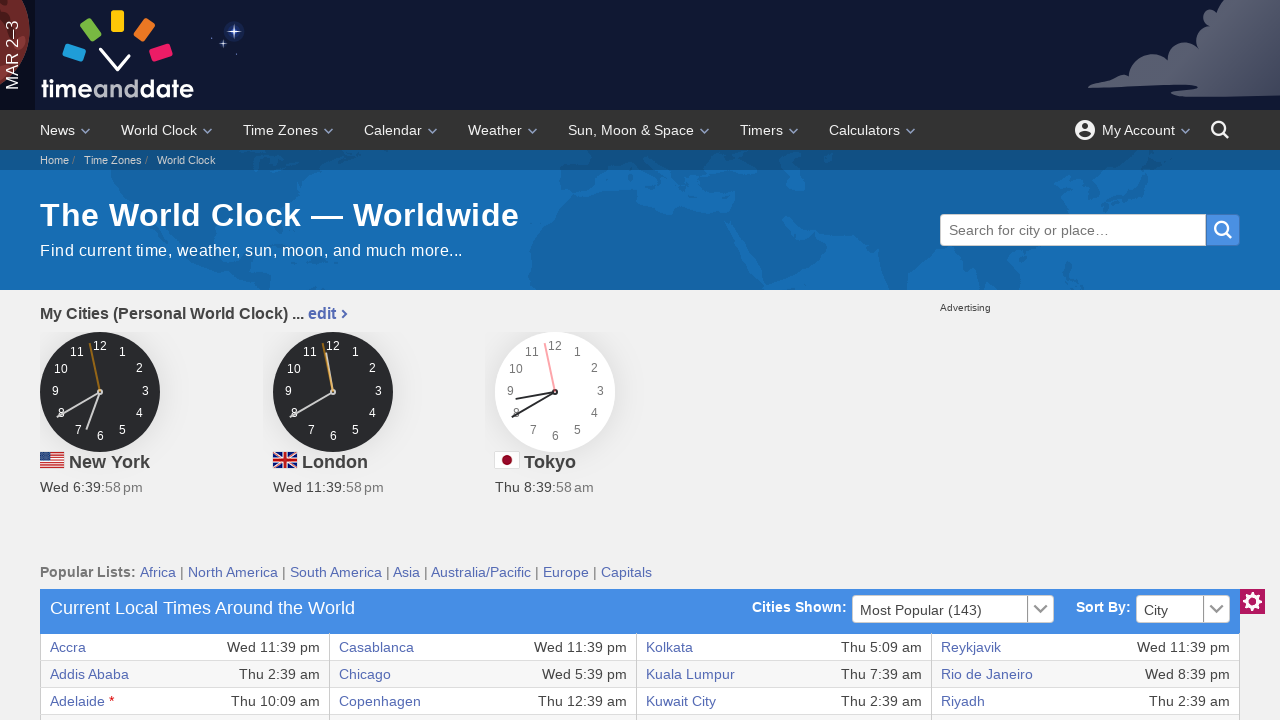

Verified table cell at row 24, column 6 is accessible
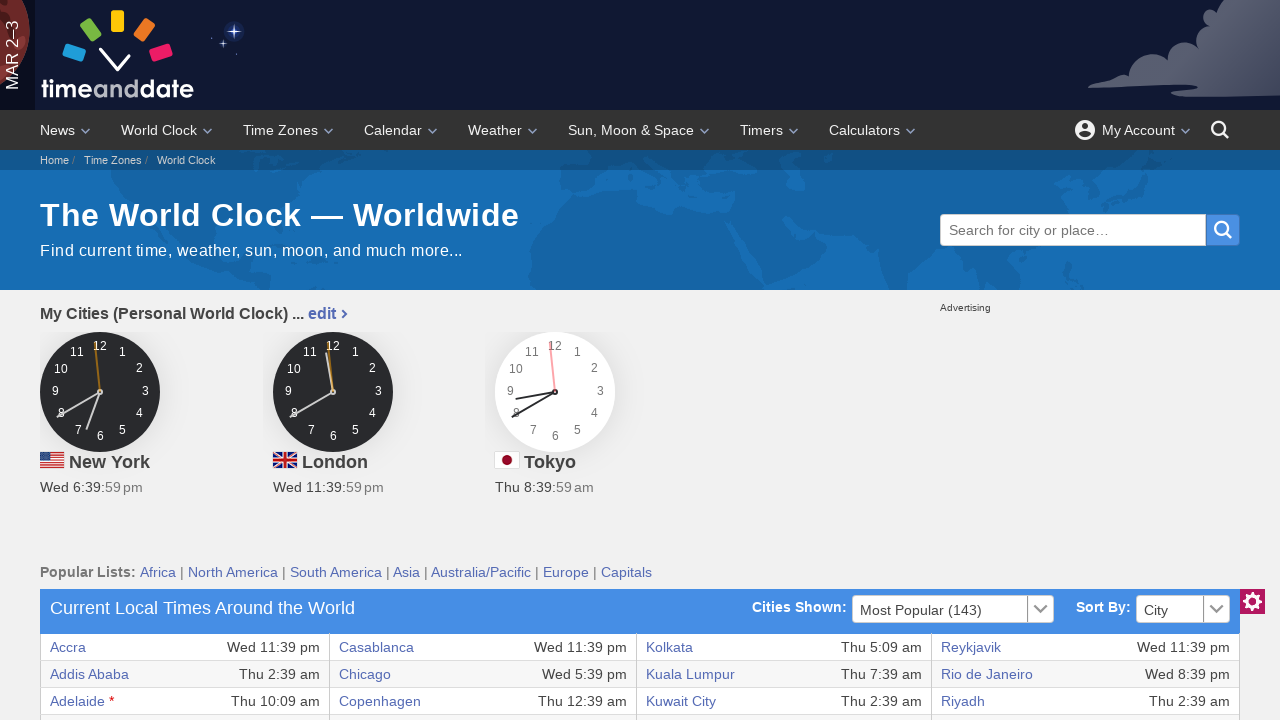

Verified table cell at row 24, column 7 is accessible
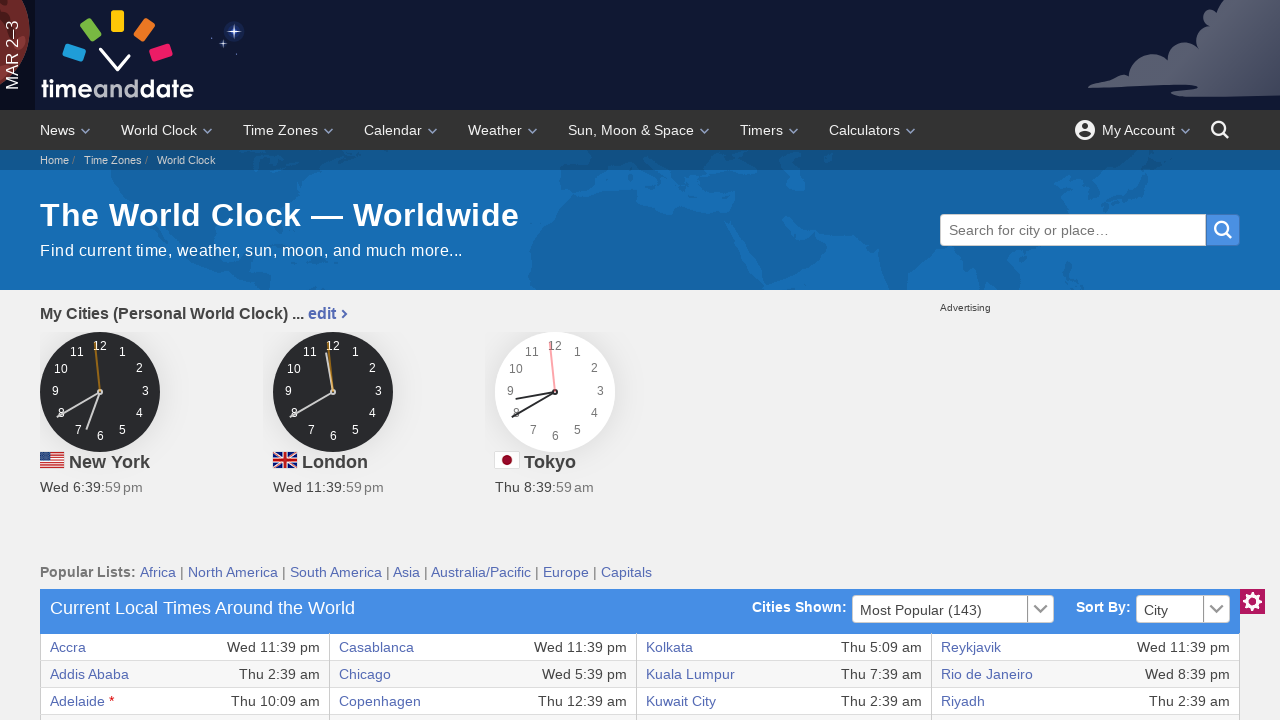

Verified table cell at row 24, column 8 is accessible
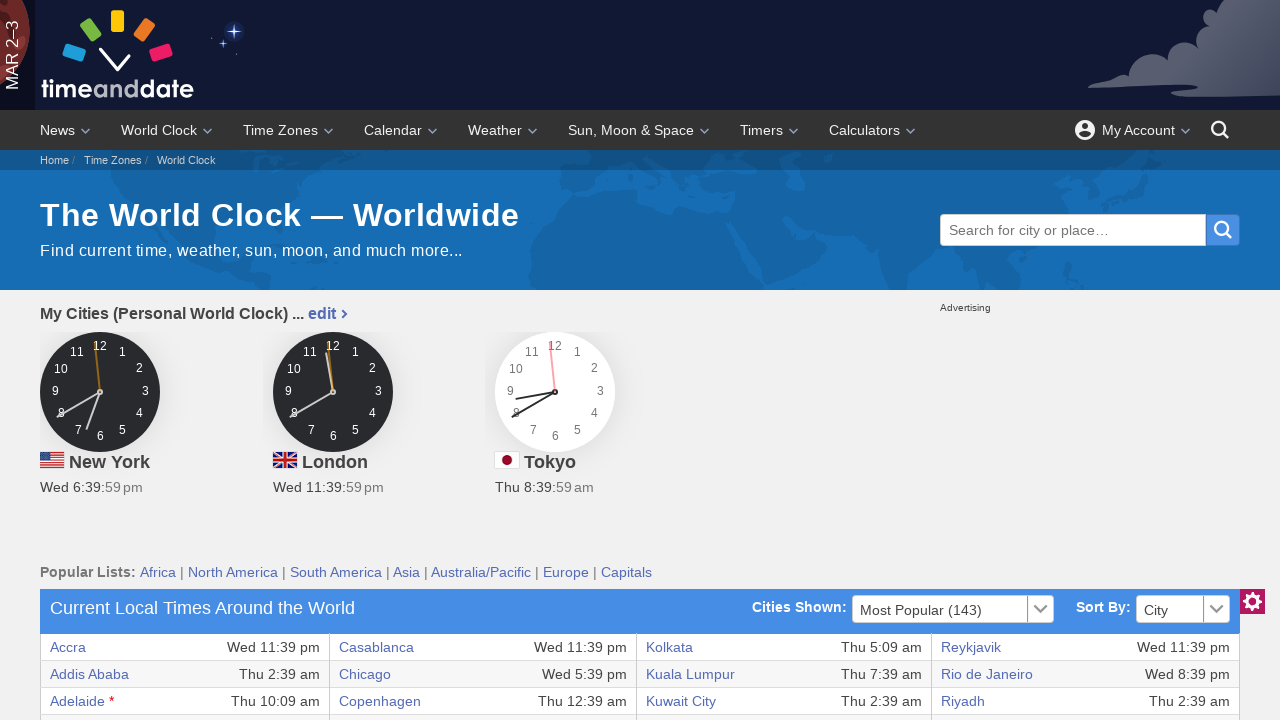

Verified table cell at row 25, column 1 is accessible
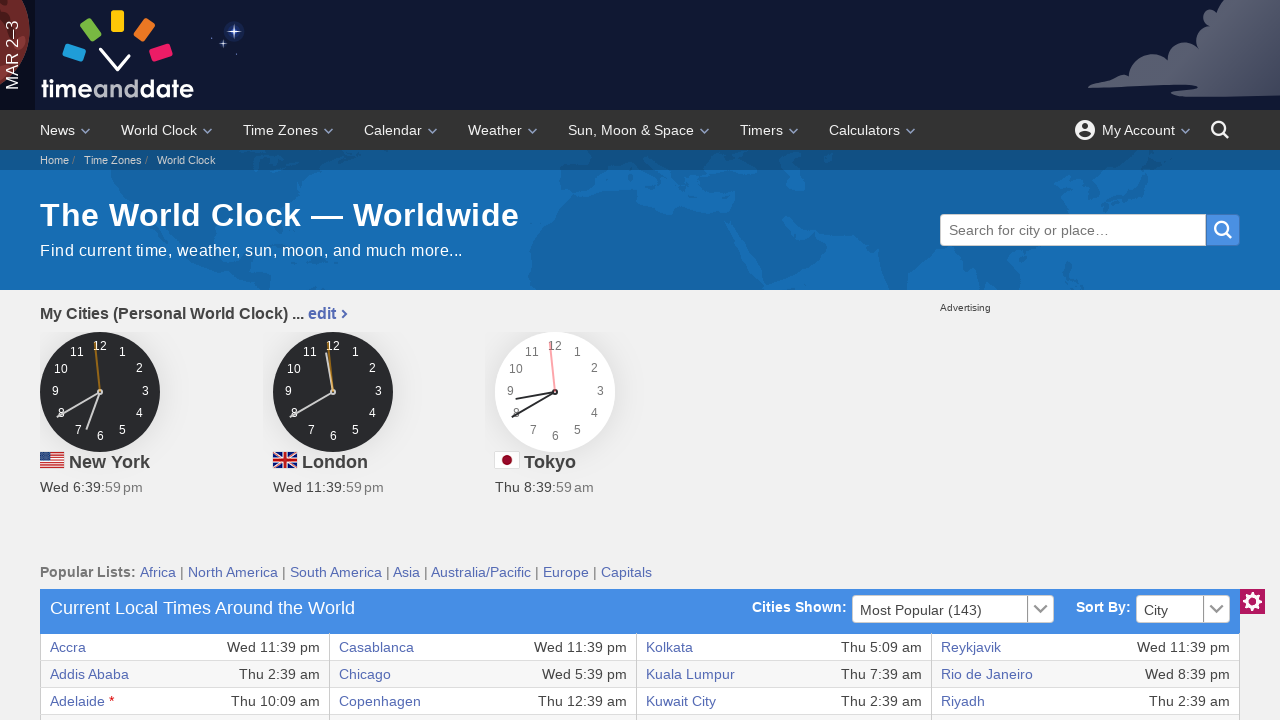

Verified table cell at row 25, column 2 is accessible
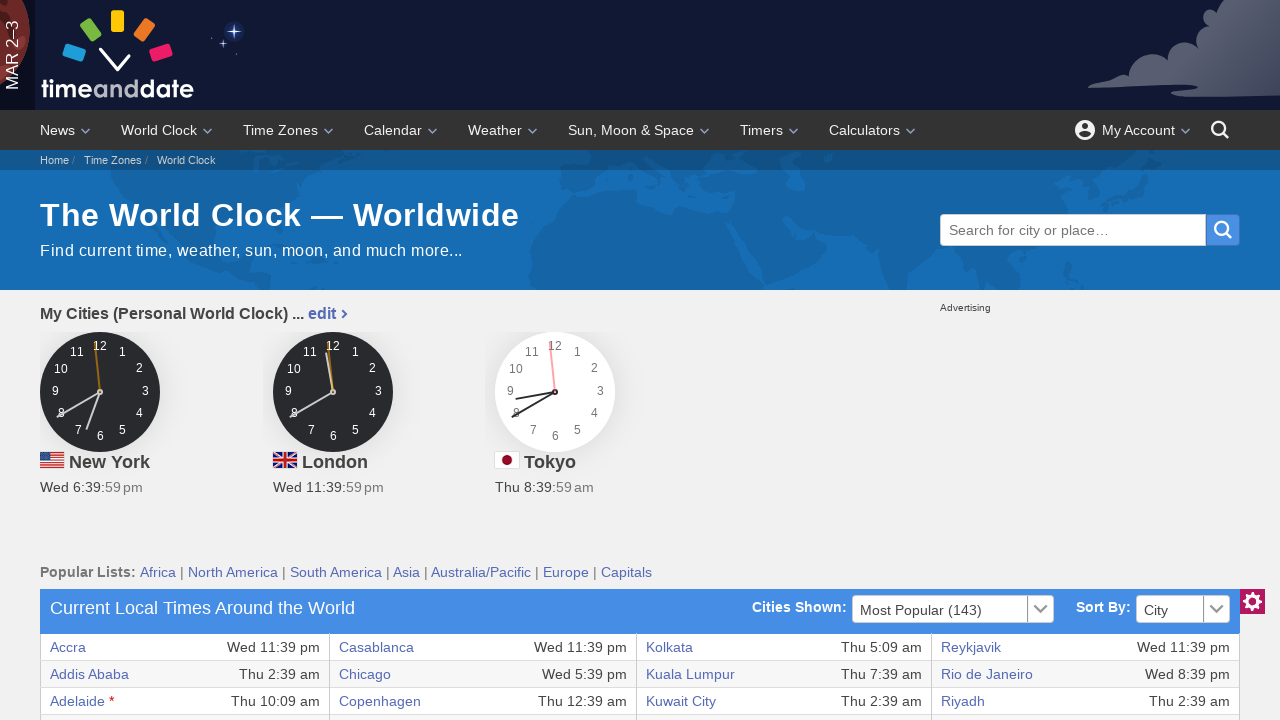

Verified table cell at row 25, column 3 is accessible
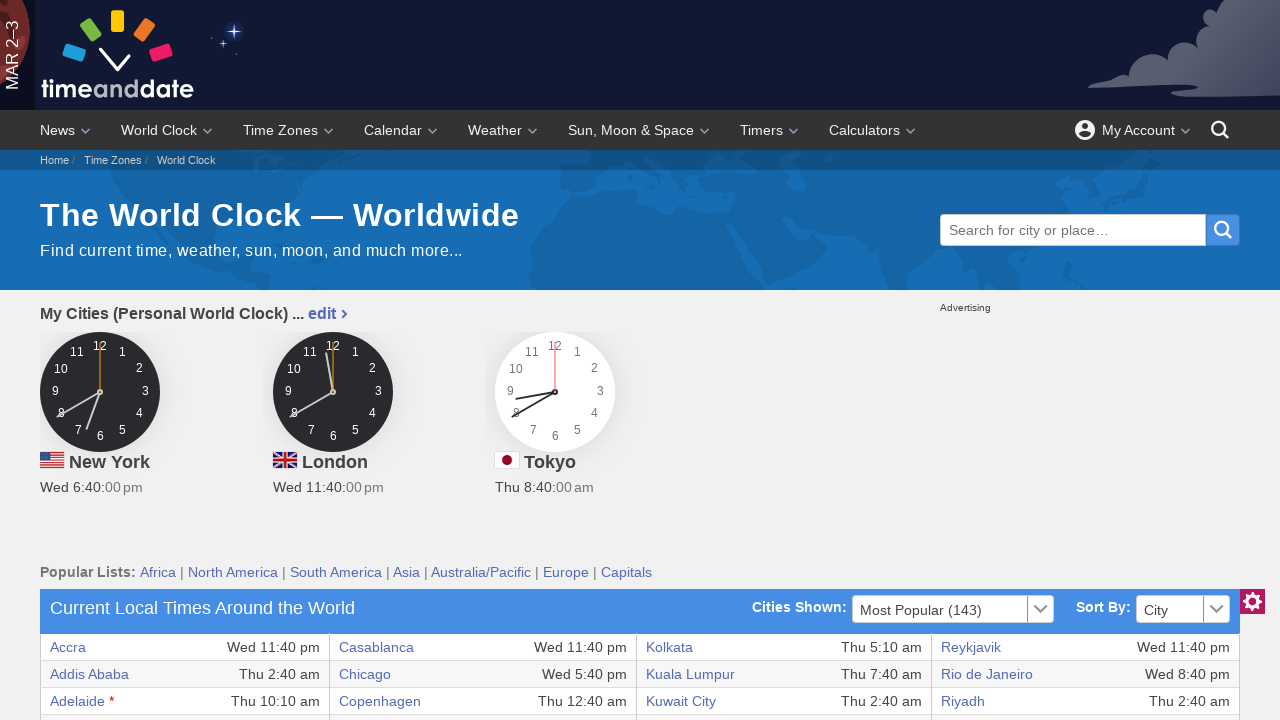

Verified table cell at row 25, column 4 is accessible
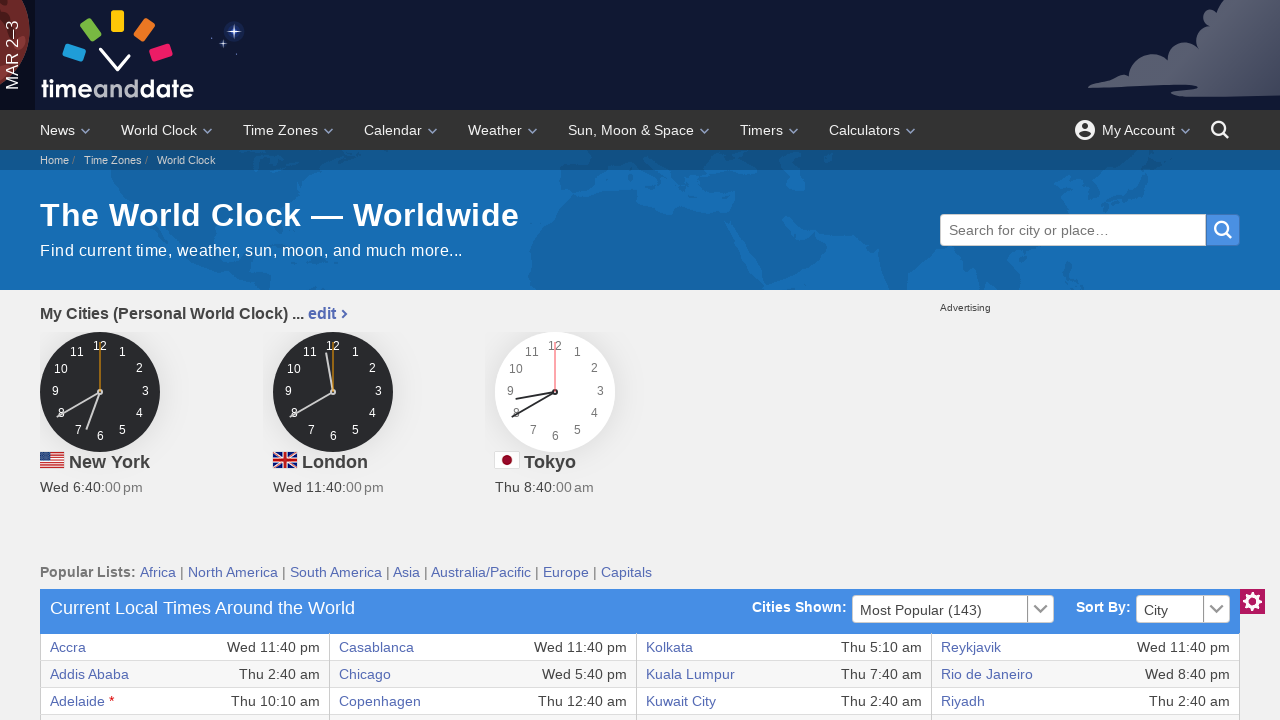

Verified table cell at row 25, column 5 is accessible
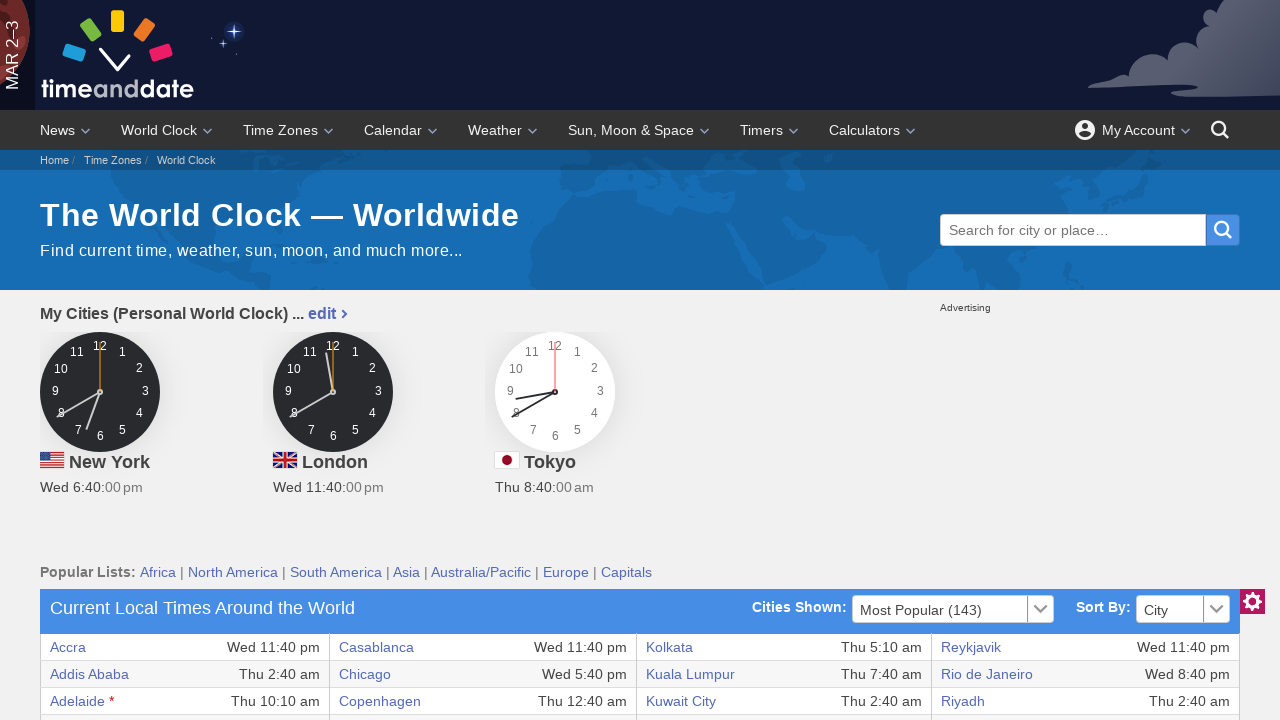

Verified table cell at row 25, column 6 is accessible
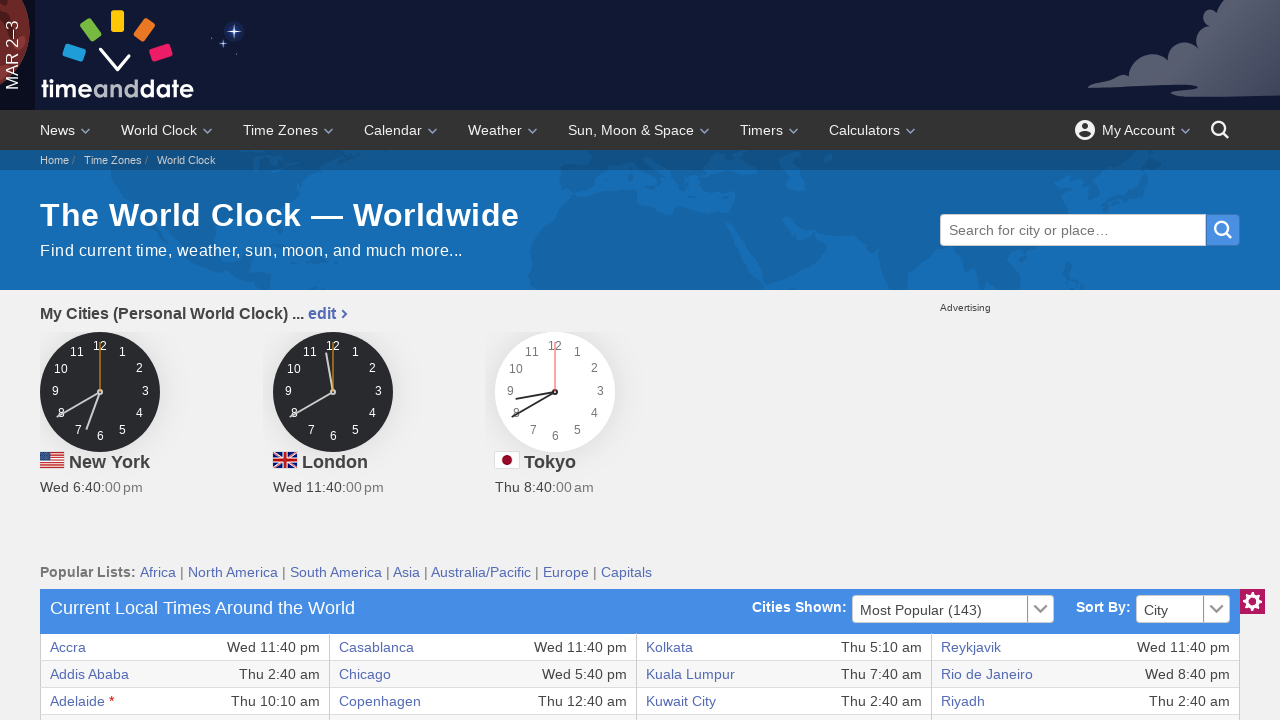

Verified table cell at row 25, column 7 is accessible
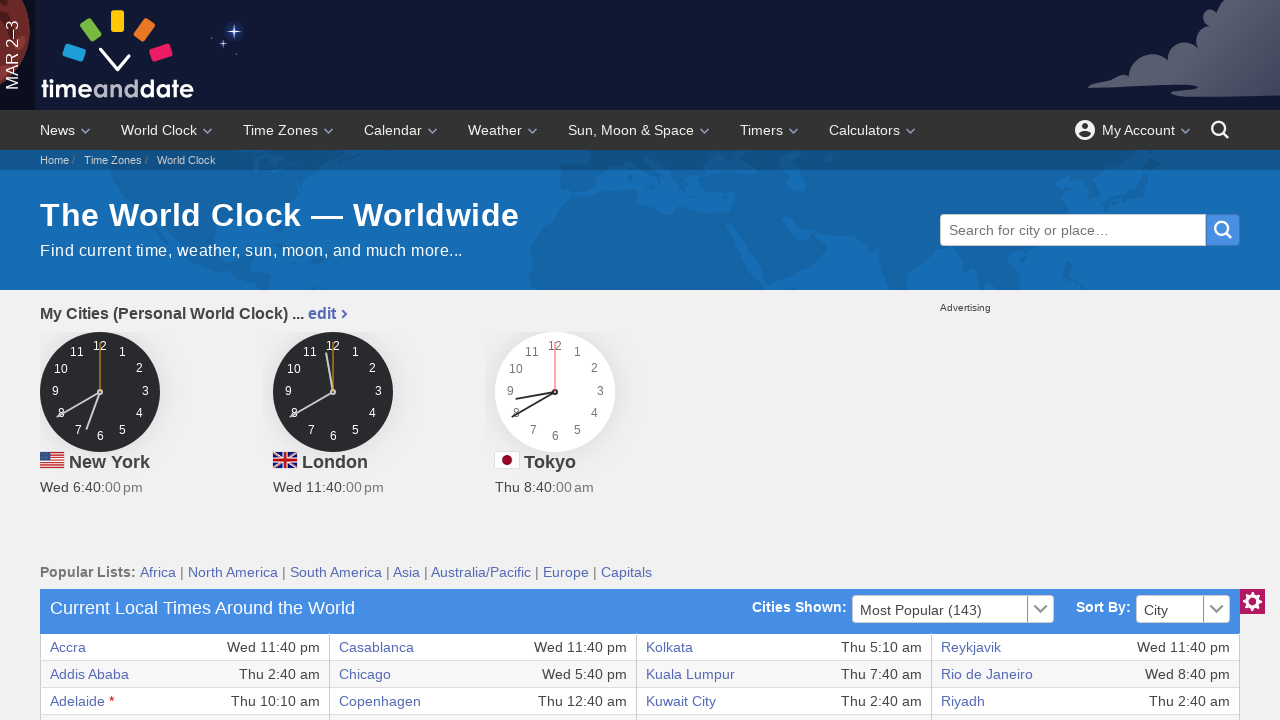

Verified table cell at row 25, column 8 is accessible
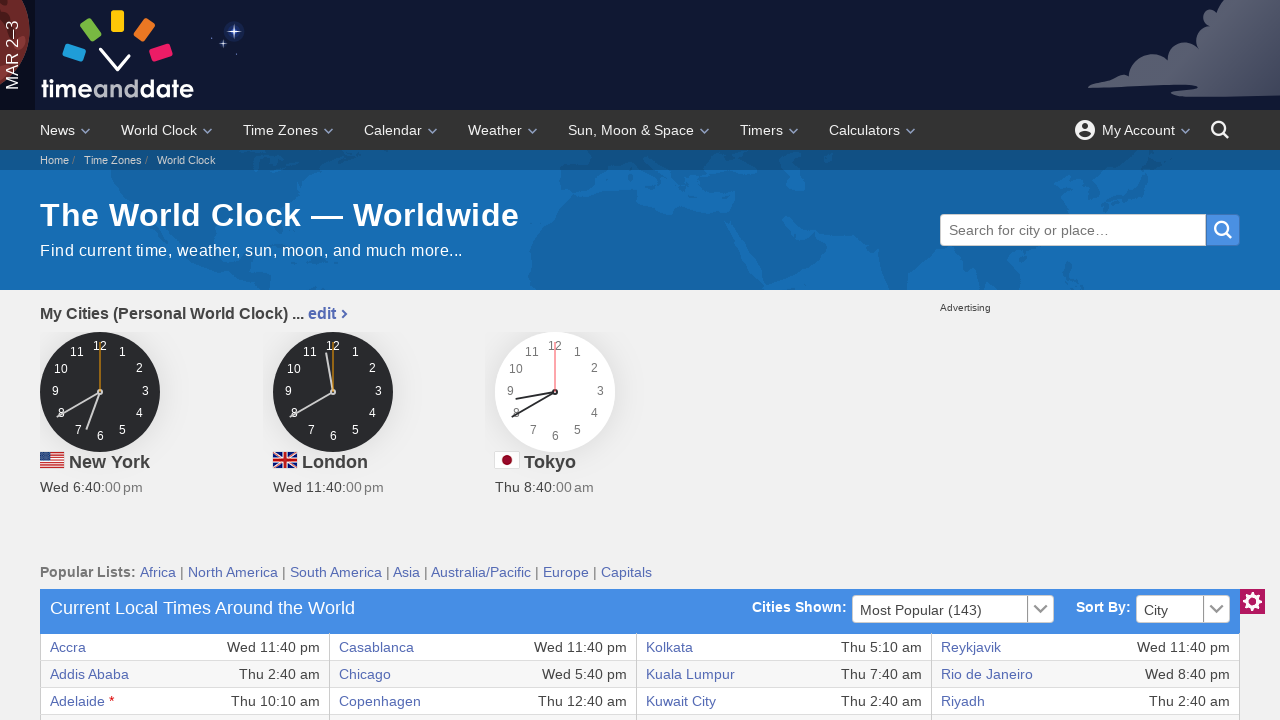

Verified table cell at row 26, column 1 is accessible
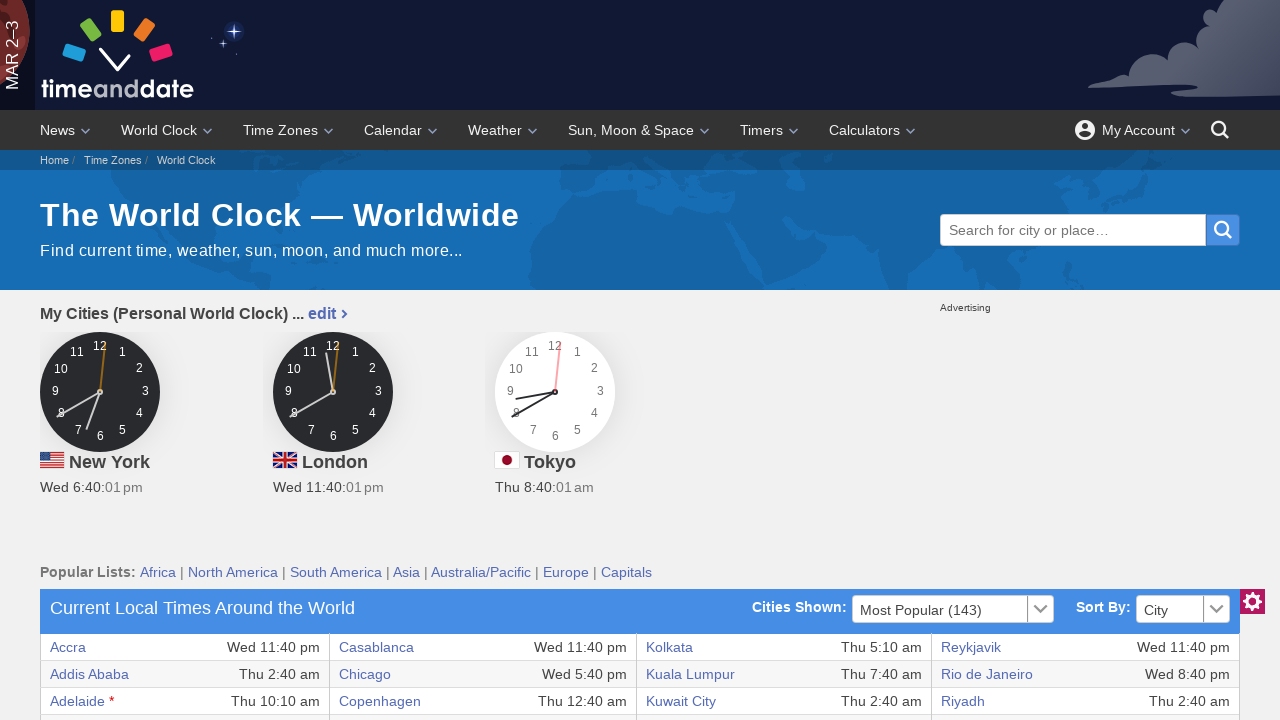

Verified table cell at row 26, column 2 is accessible
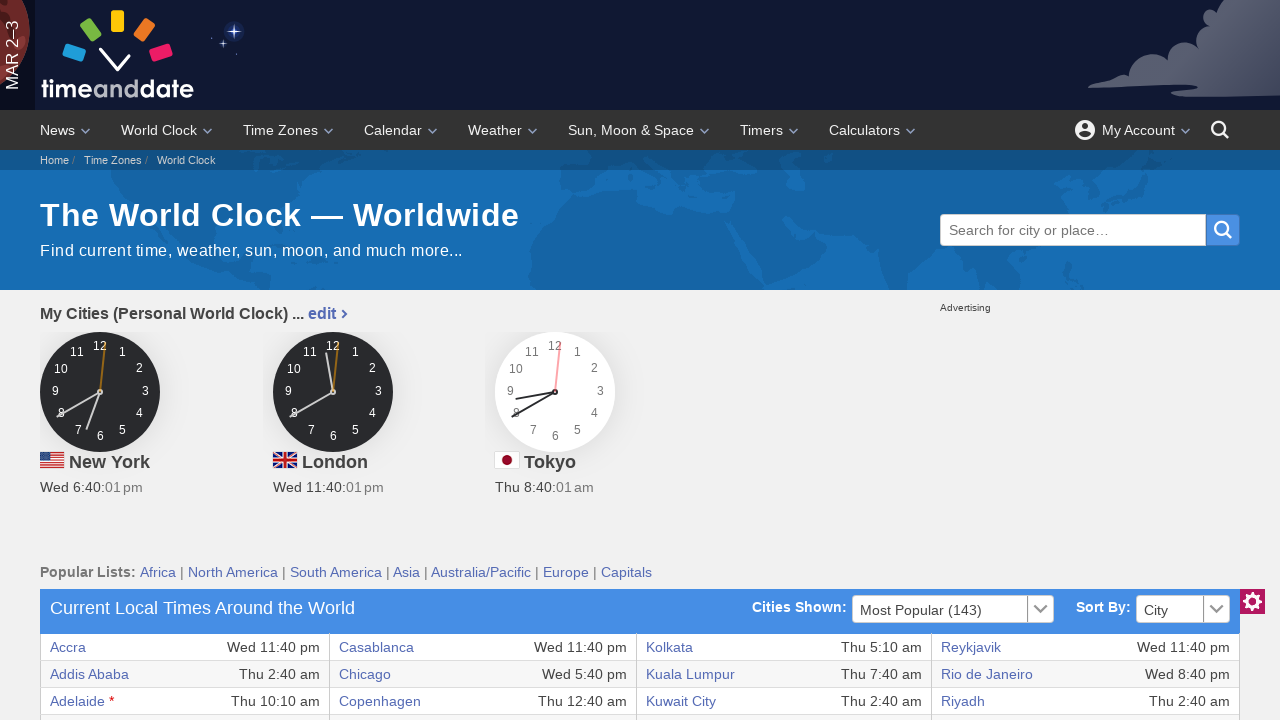

Verified table cell at row 26, column 3 is accessible
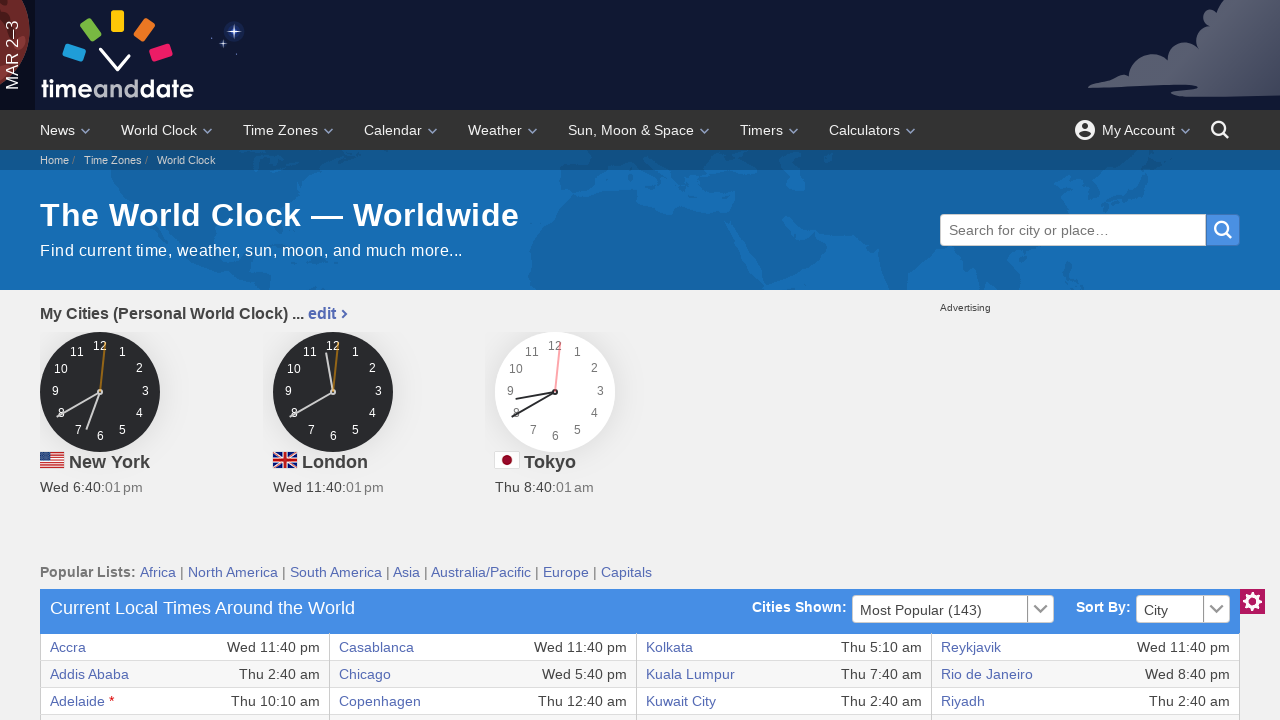

Verified table cell at row 26, column 4 is accessible
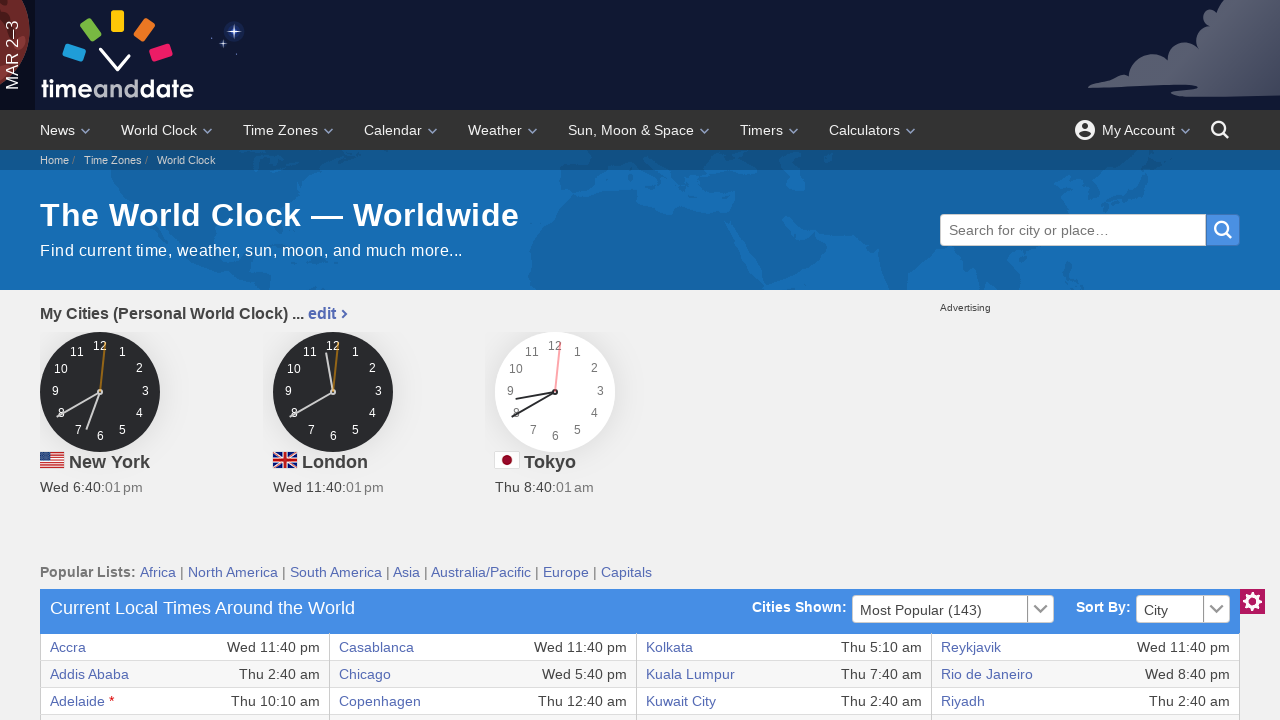

Verified table cell at row 26, column 5 is accessible
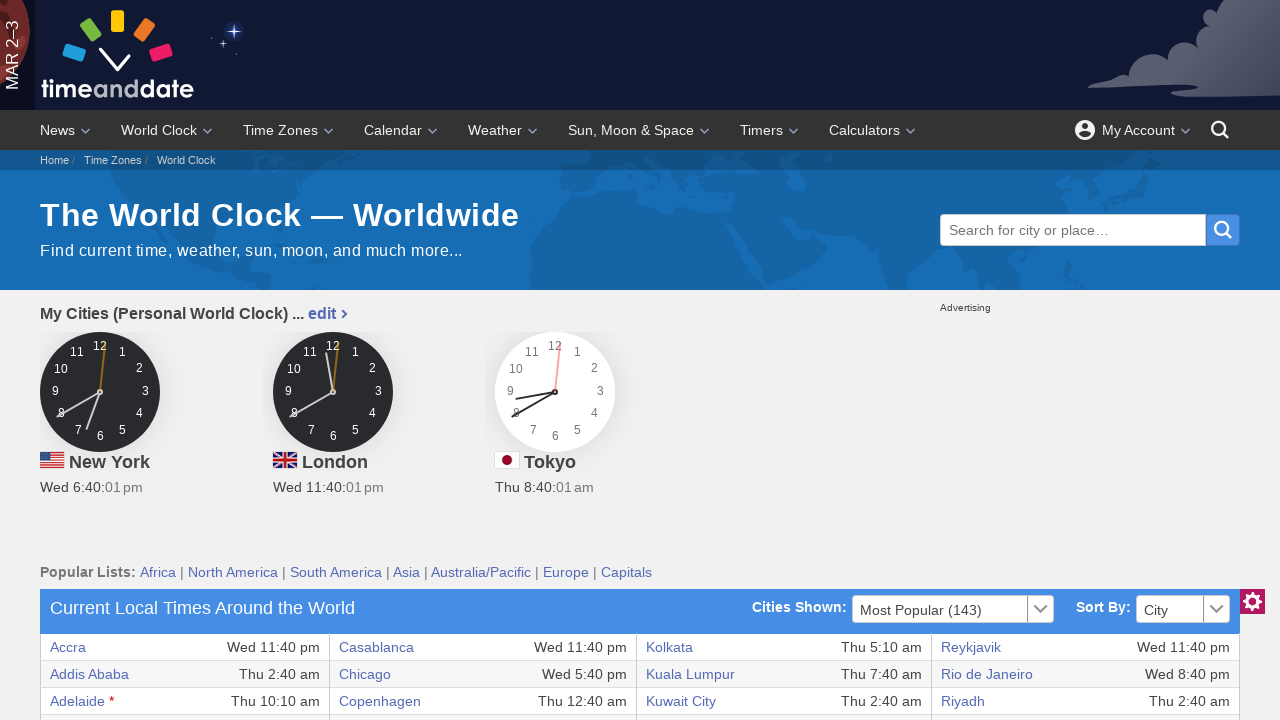

Verified table cell at row 26, column 6 is accessible
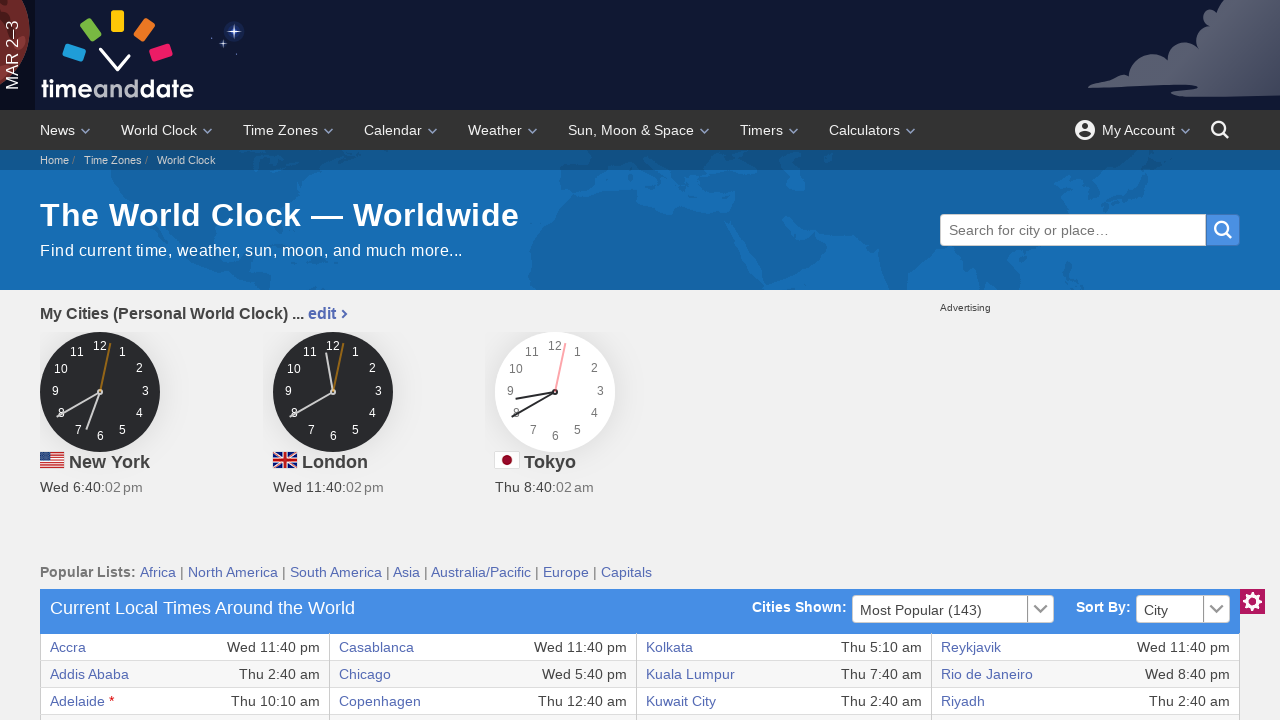

Verified table cell at row 26, column 7 is accessible
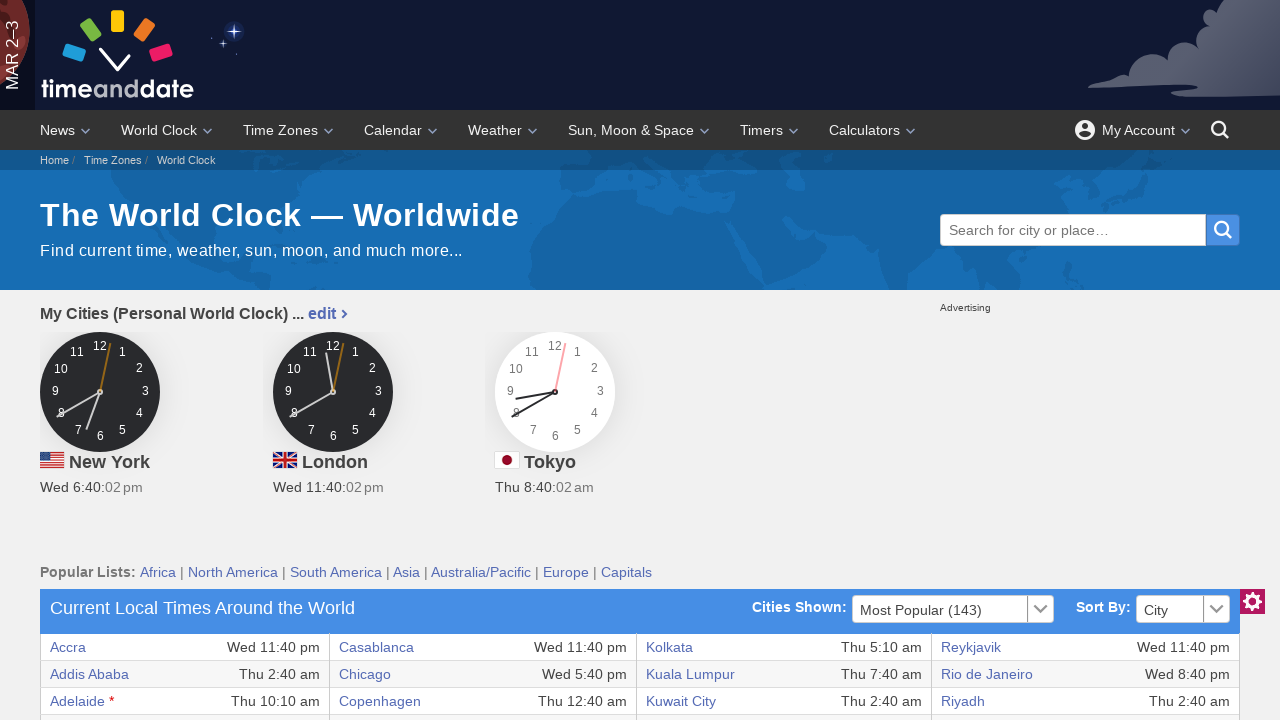

Verified table cell at row 26, column 8 is accessible
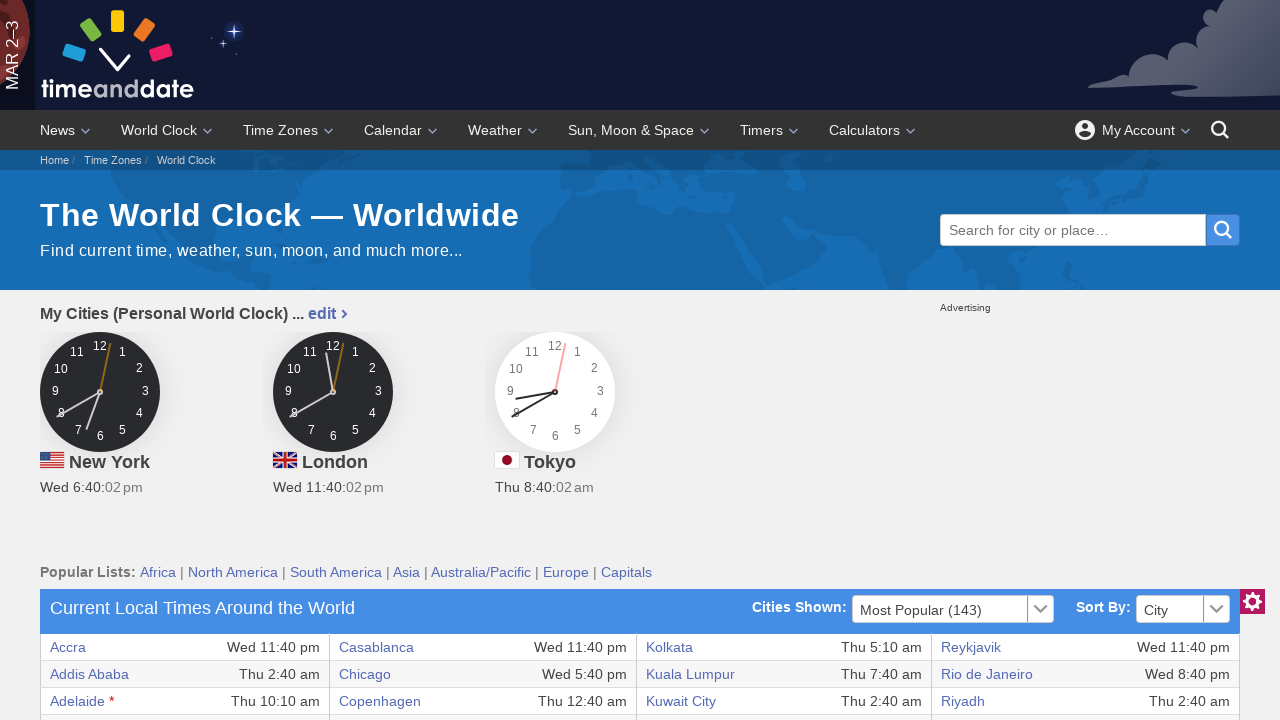

Verified table cell at row 27, column 1 is accessible
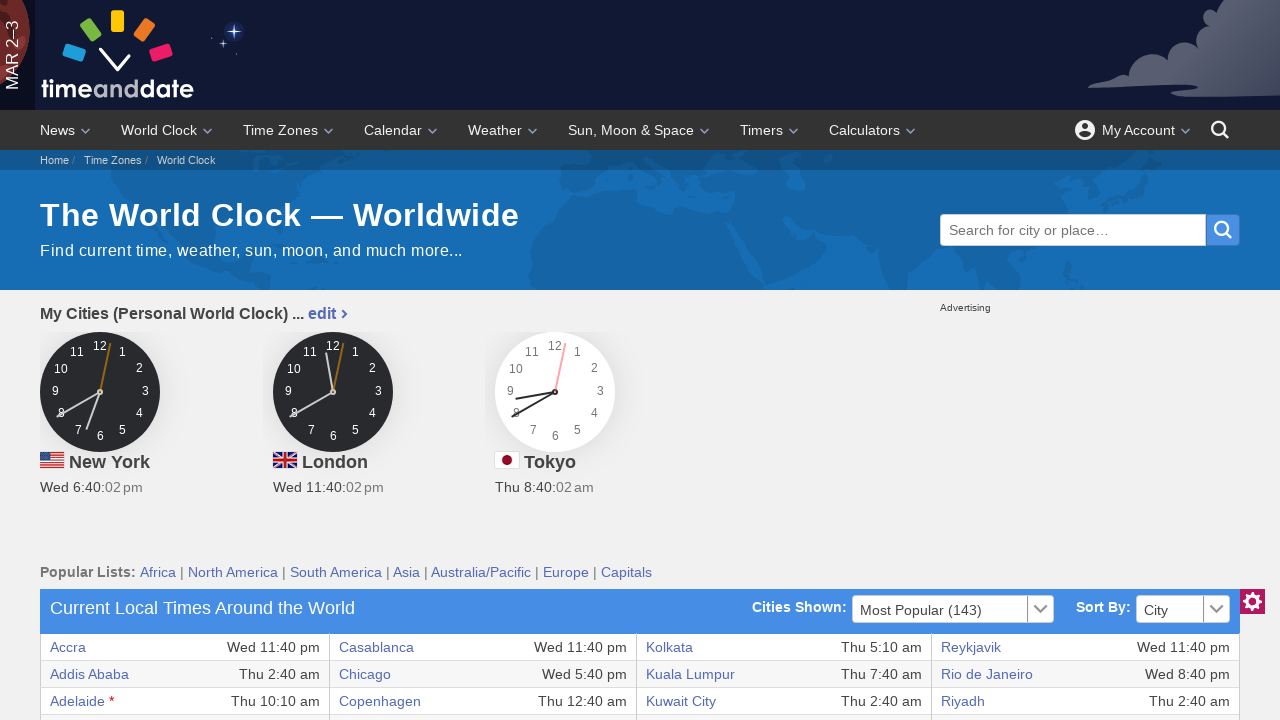

Verified table cell at row 27, column 2 is accessible
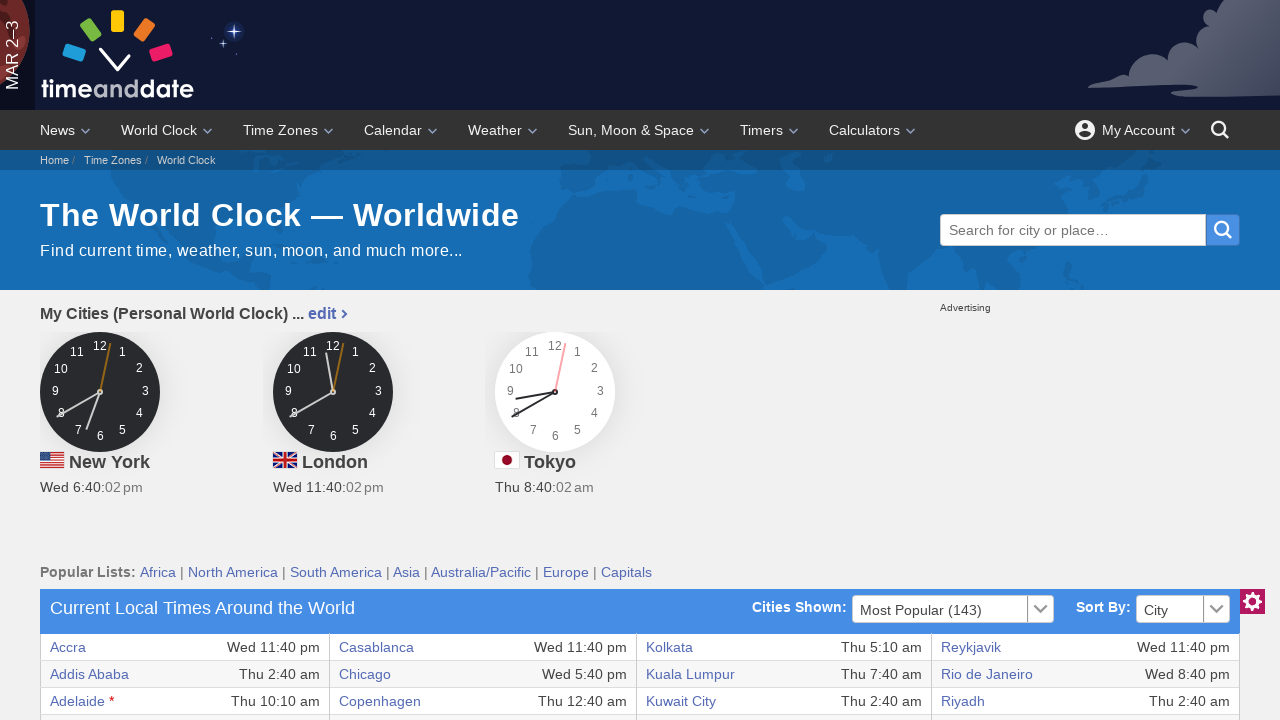

Verified table cell at row 27, column 3 is accessible
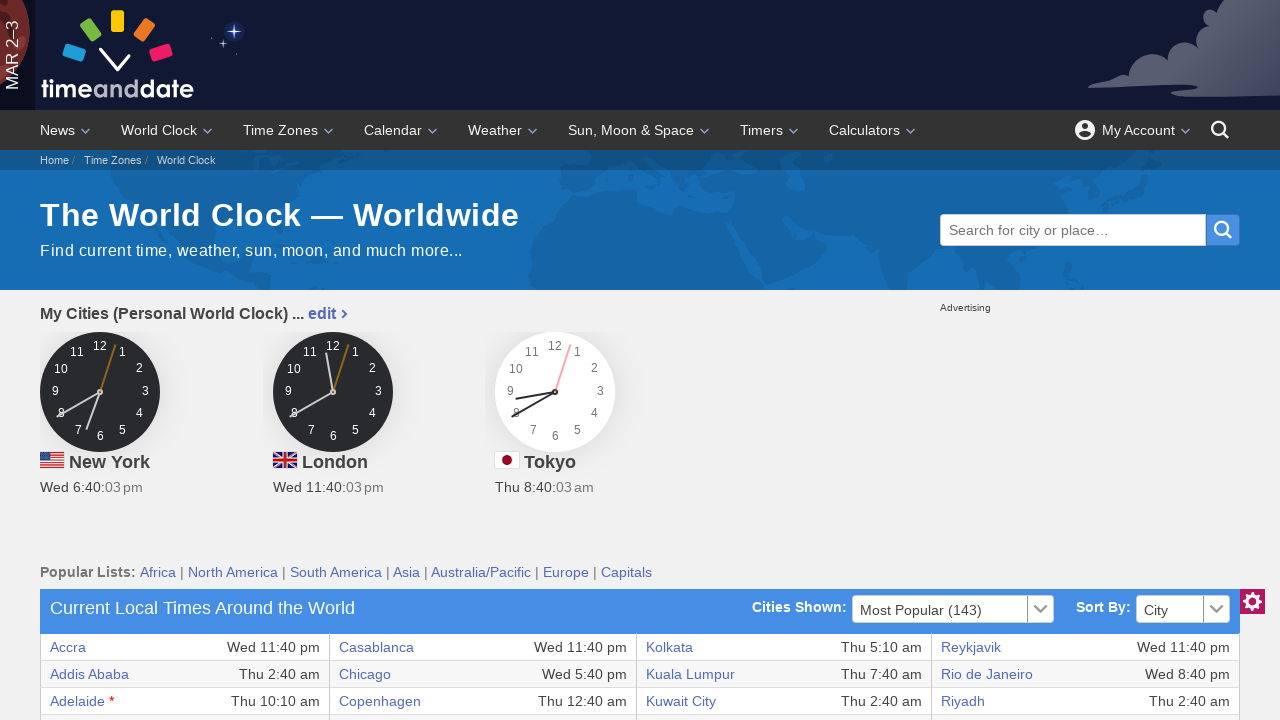

Verified table cell at row 27, column 4 is accessible
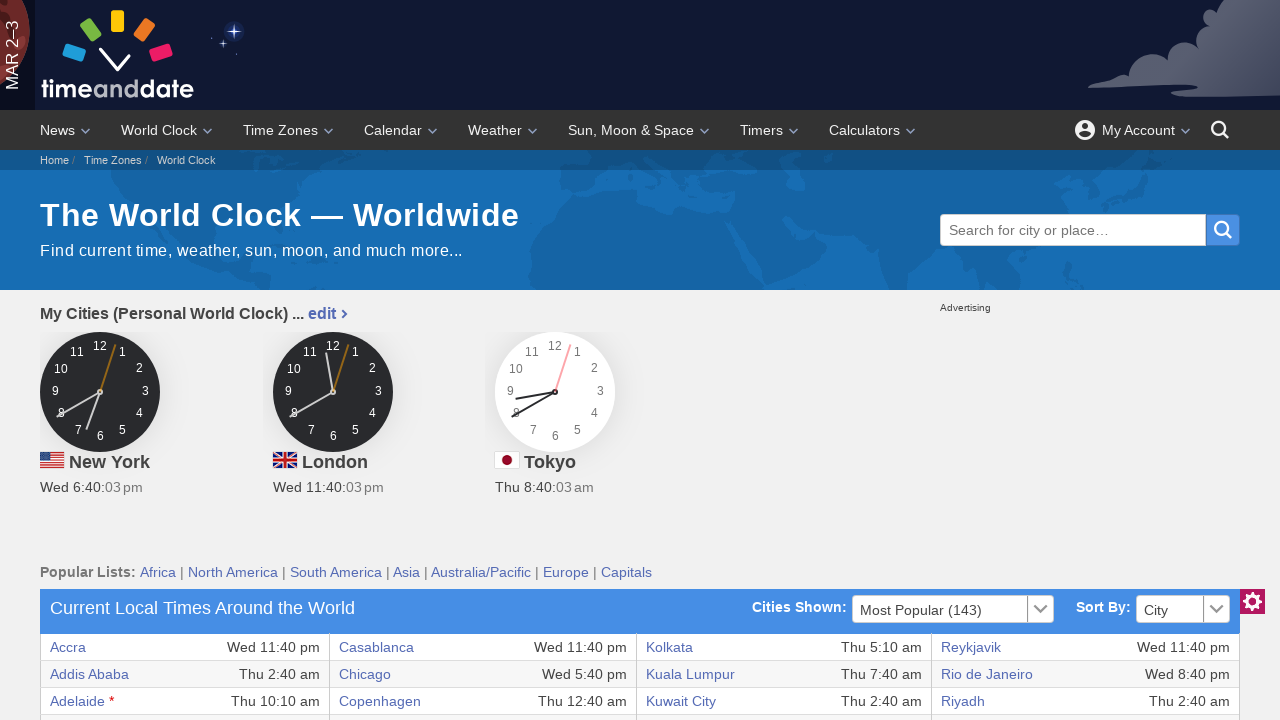

Verified table cell at row 27, column 5 is accessible
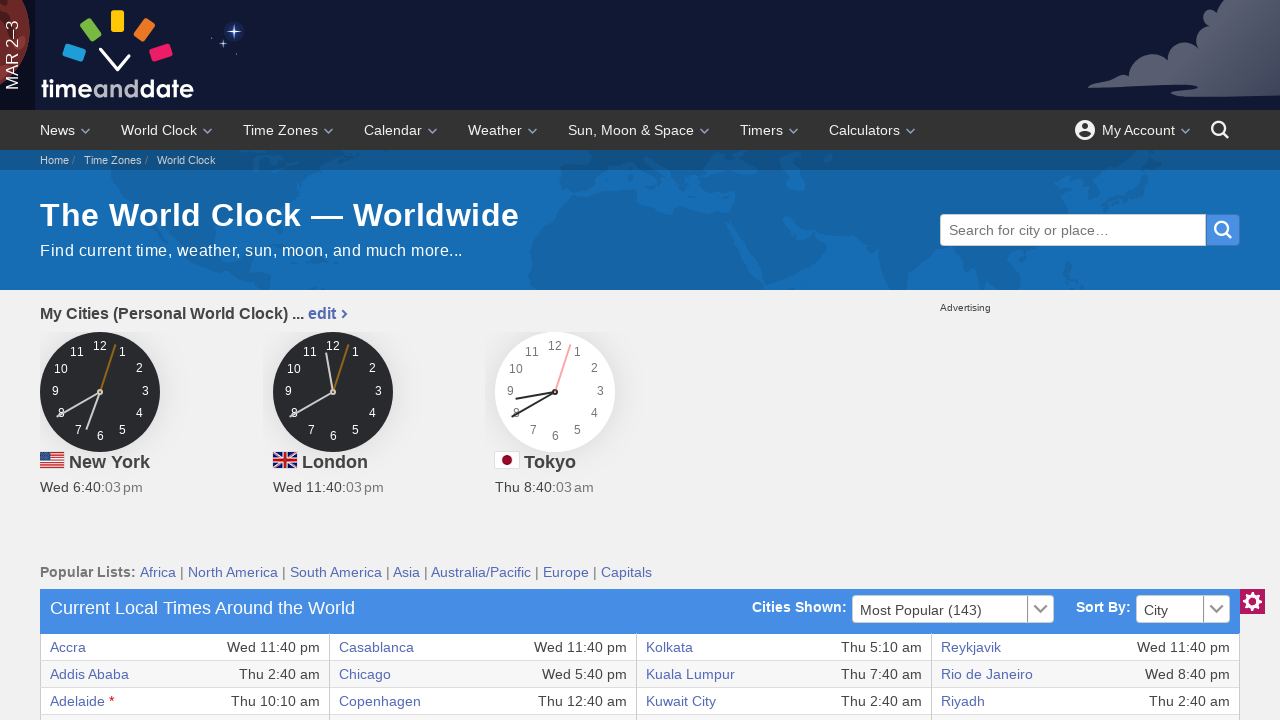

Verified table cell at row 27, column 6 is accessible
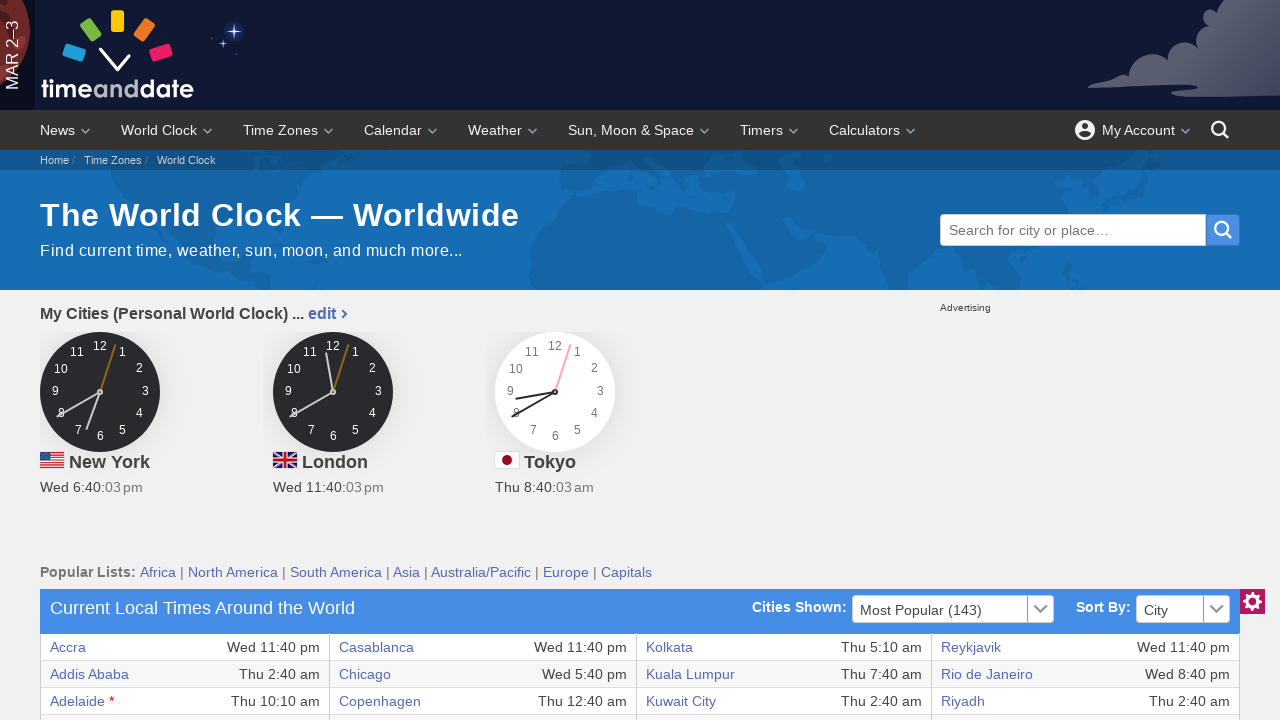

Verified table cell at row 27, column 7 is accessible
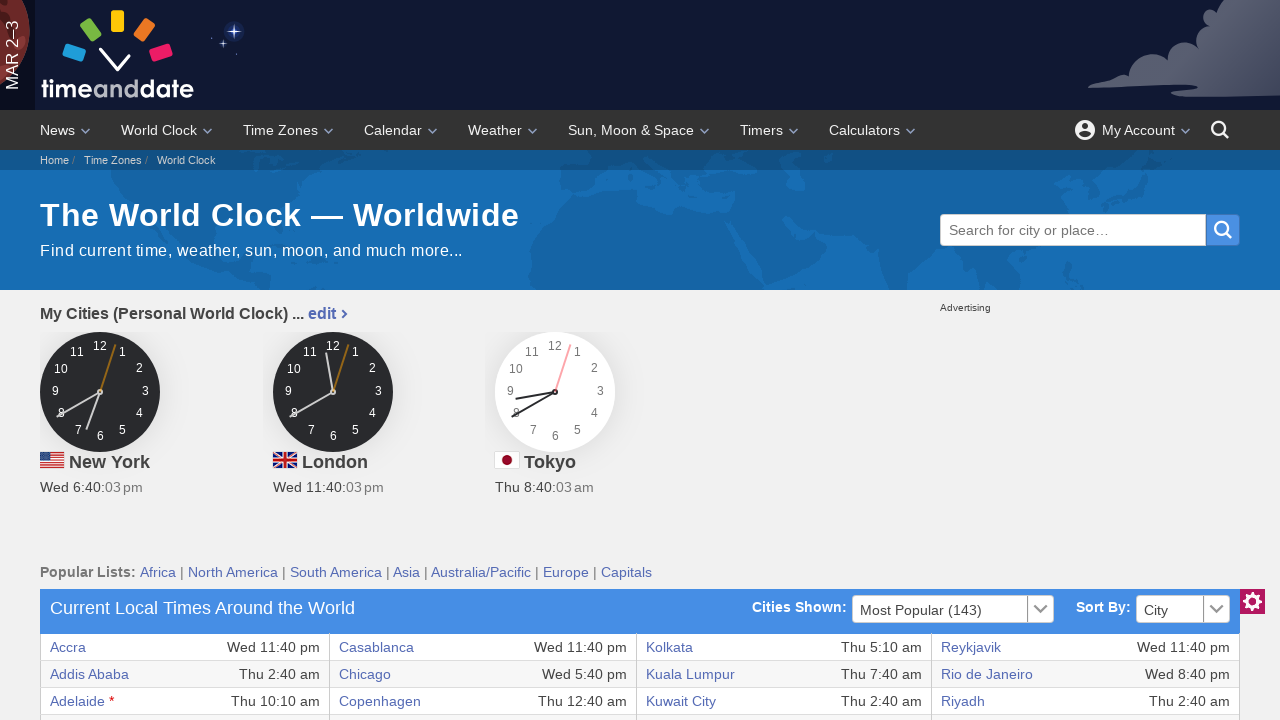

Verified table cell at row 27, column 8 is accessible
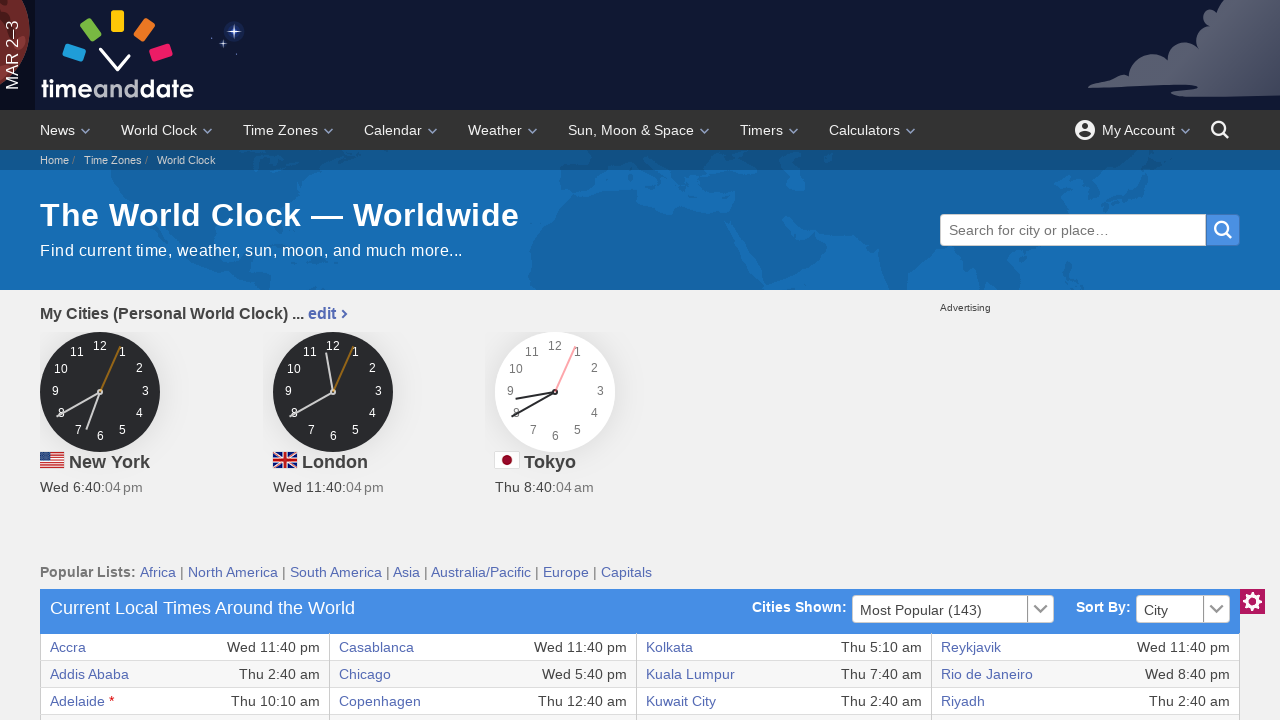

Verified table cell at row 28, column 1 is accessible
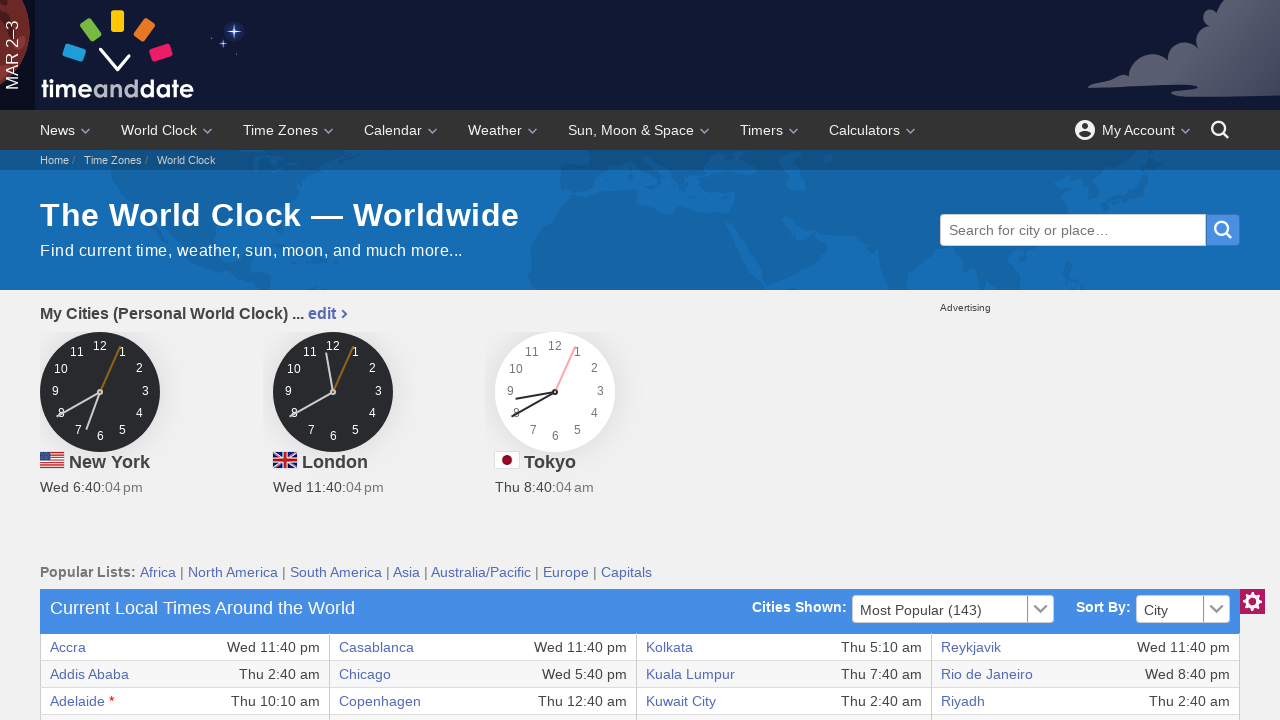

Verified table cell at row 28, column 2 is accessible
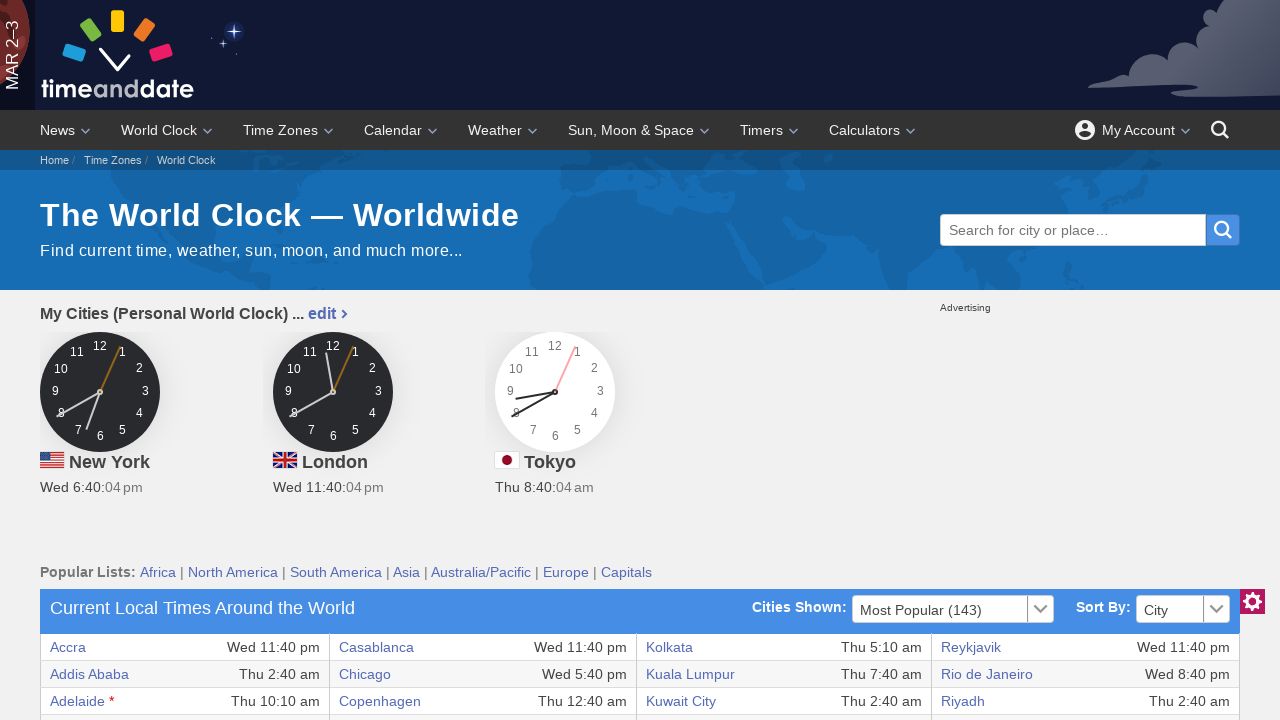

Verified table cell at row 28, column 3 is accessible
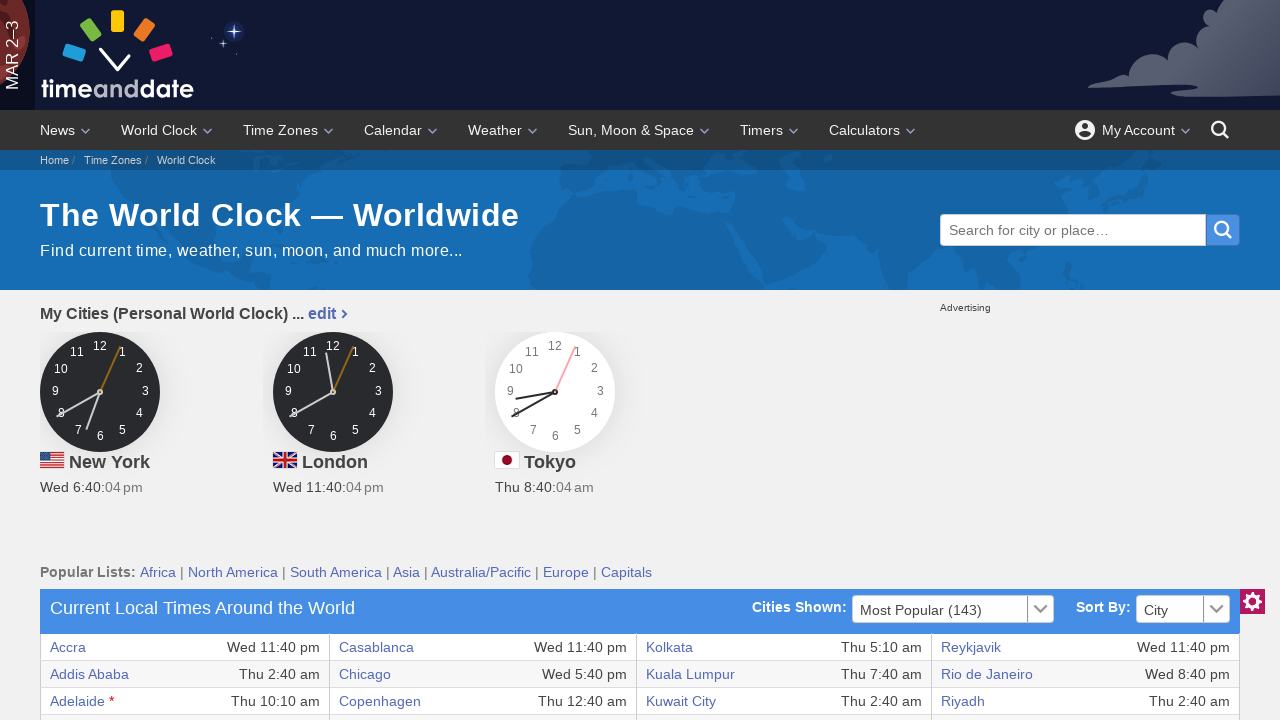

Verified table cell at row 28, column 4 is accessible
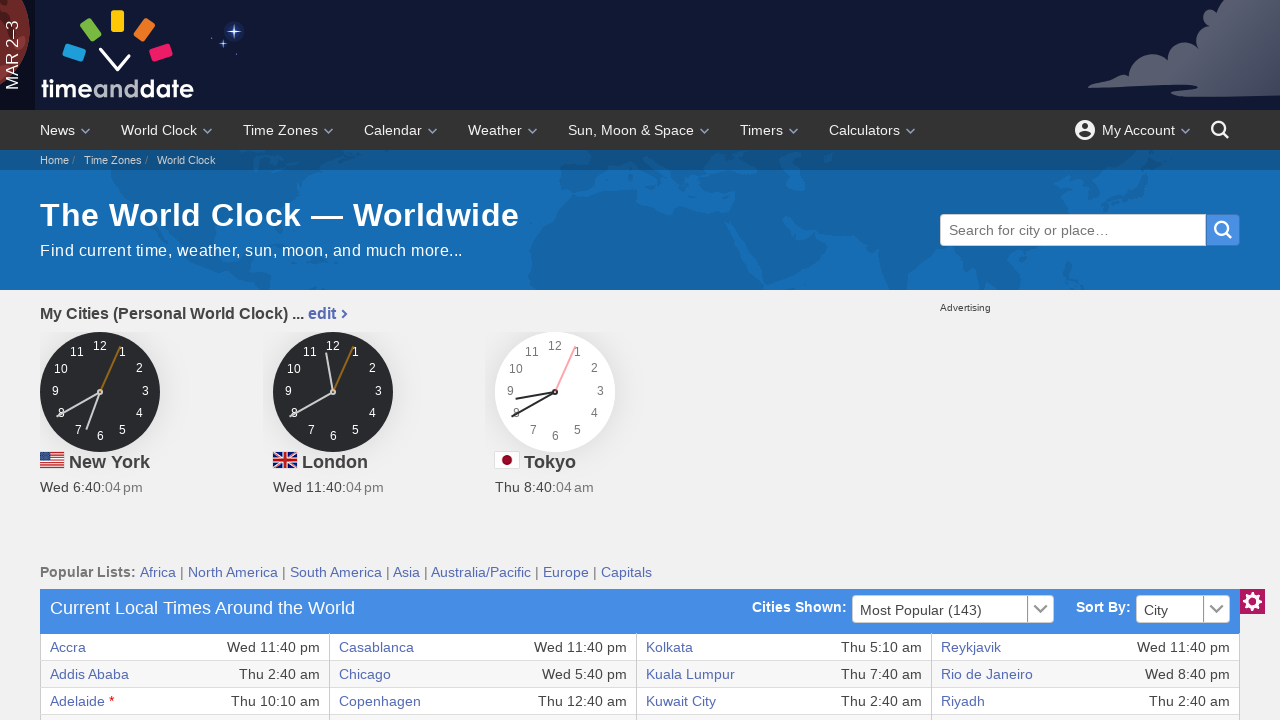

Verified table cell at row 28, column 5 is accessible
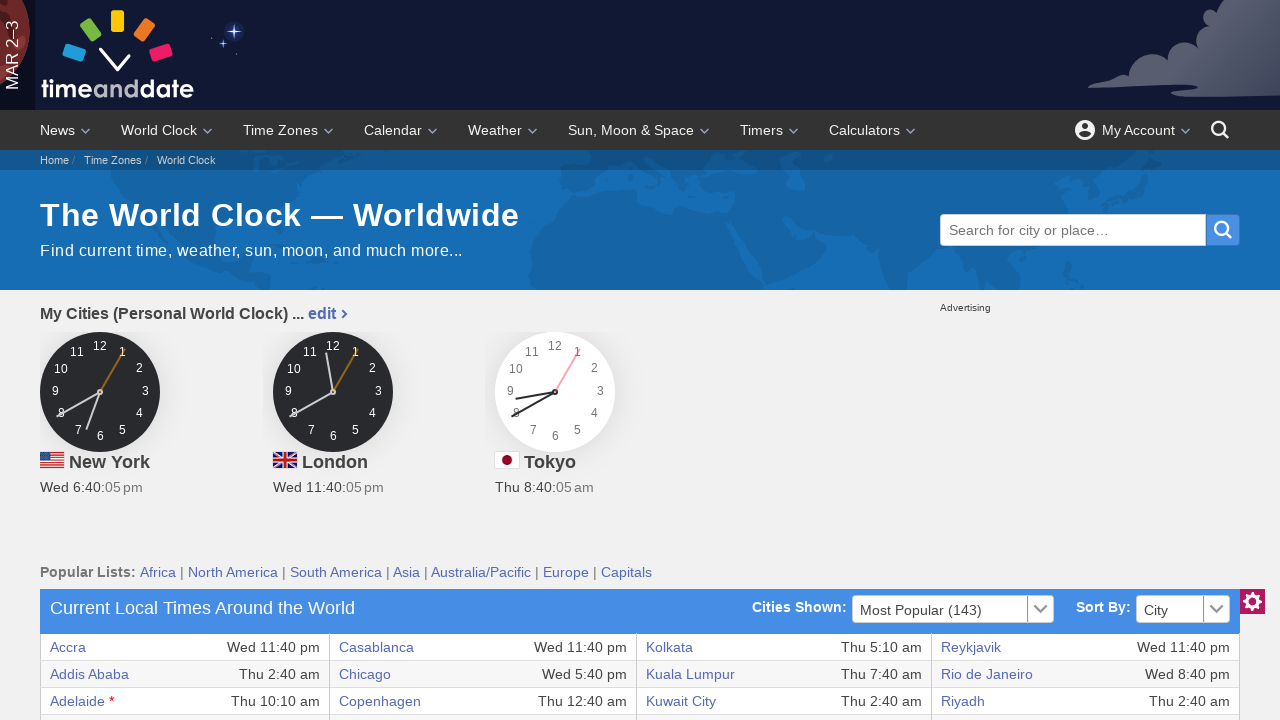

Verified table cell at row 28, column 6 is accessible
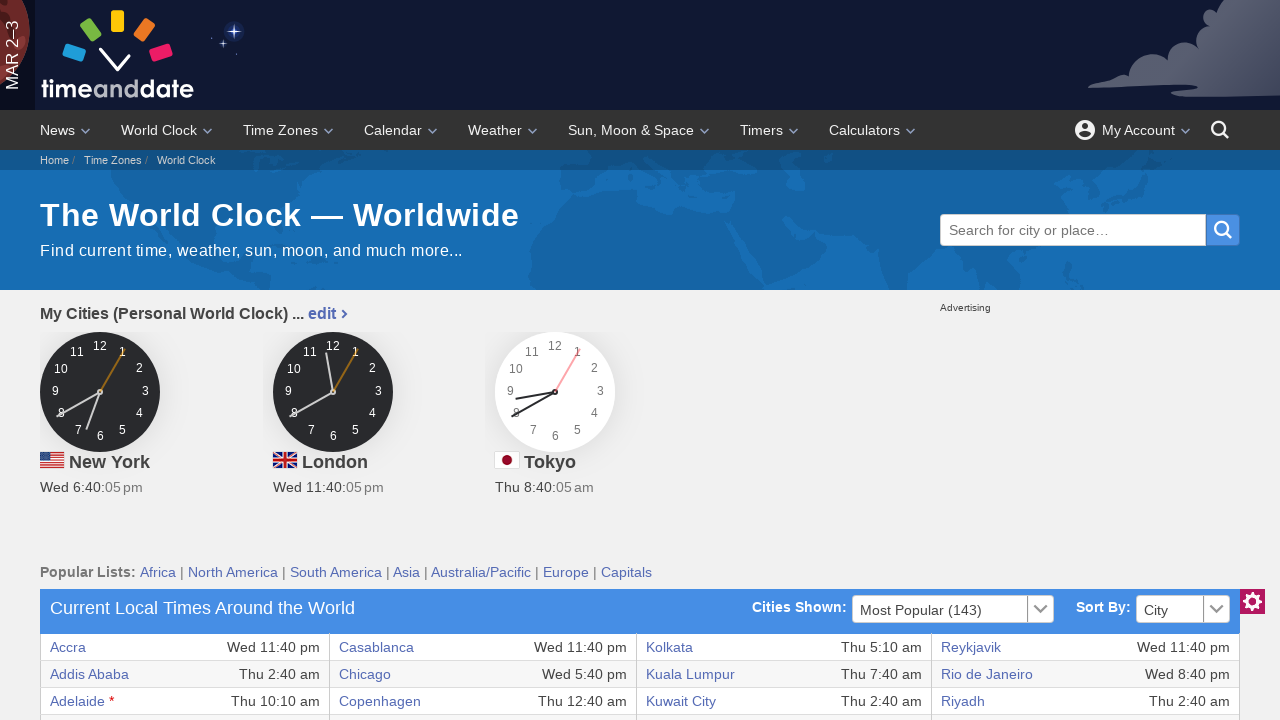

Verified table cell at row 28, column 7 is accessible
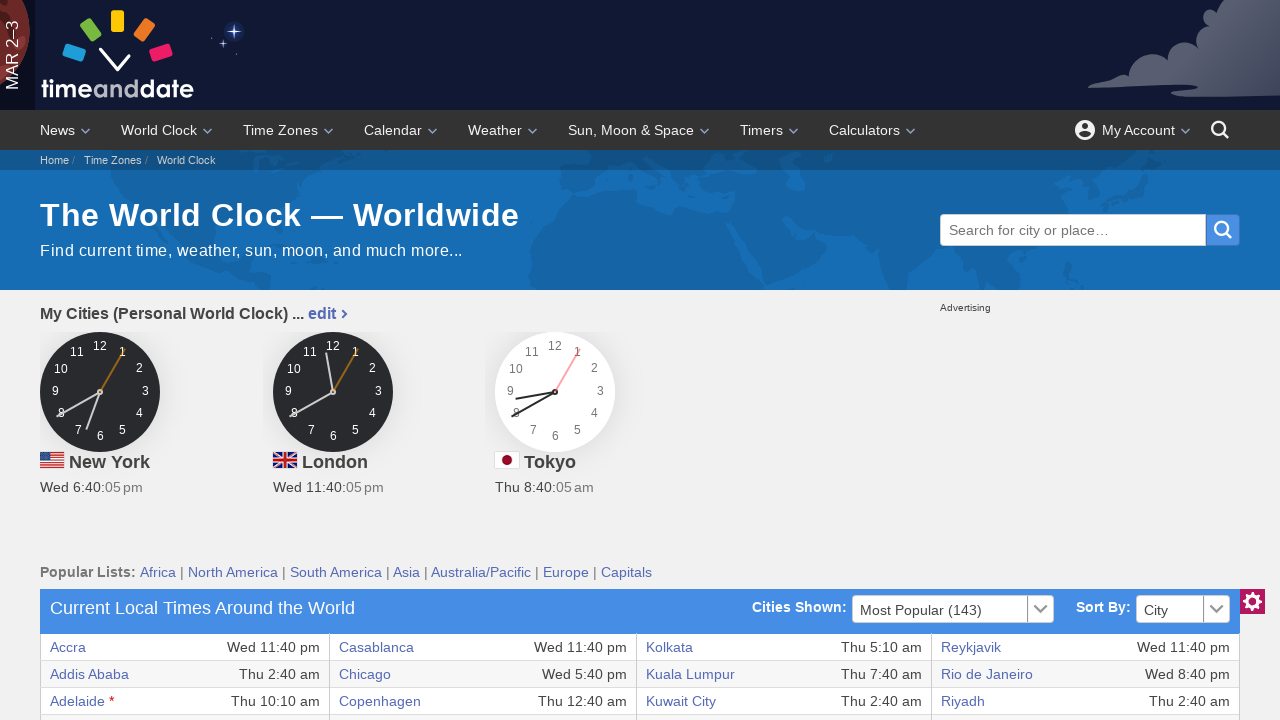

Verified table cell at row 28, column 8 is accessible
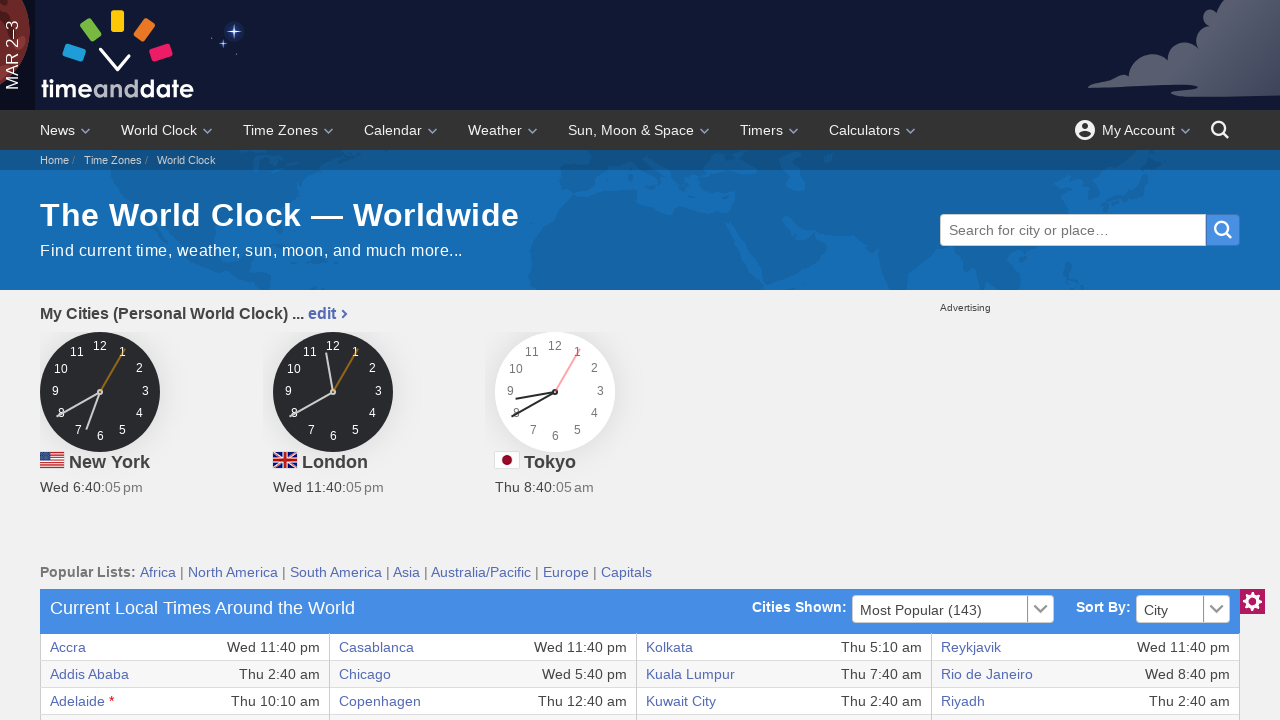

Verified table cell at row 29, column 1 is accessible
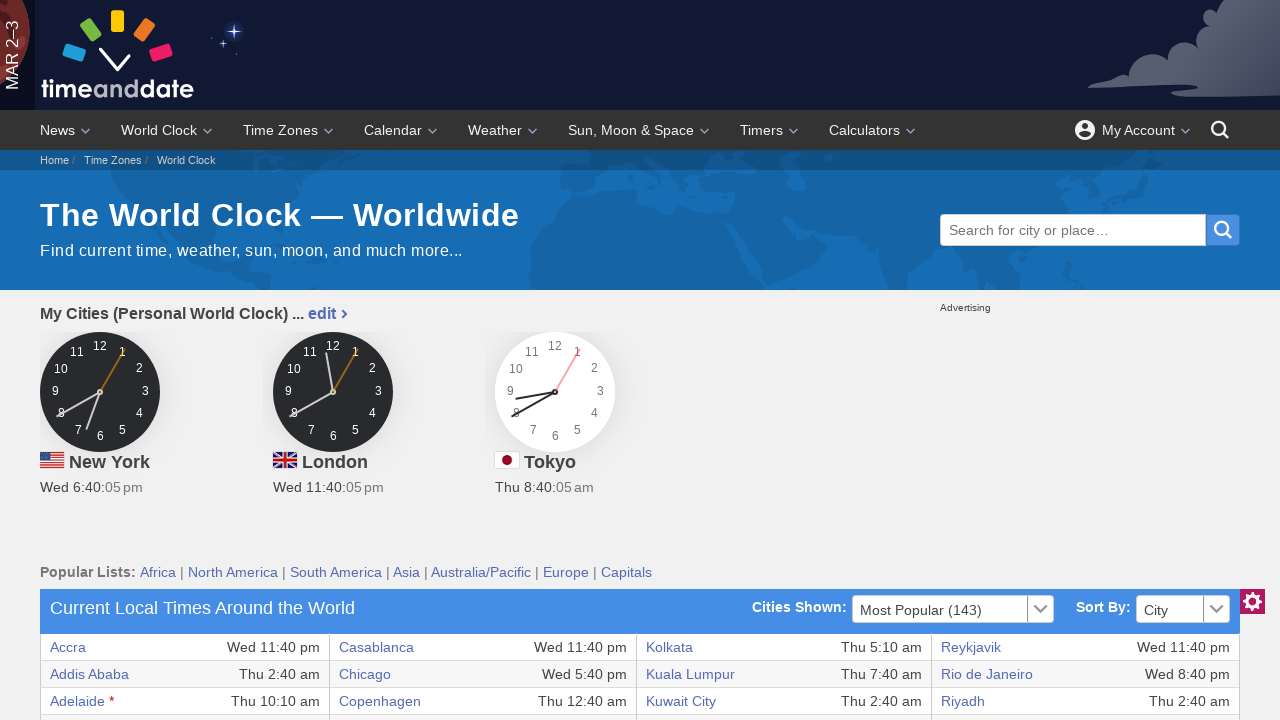

Verified table cell at row 29, column 2 is accessible
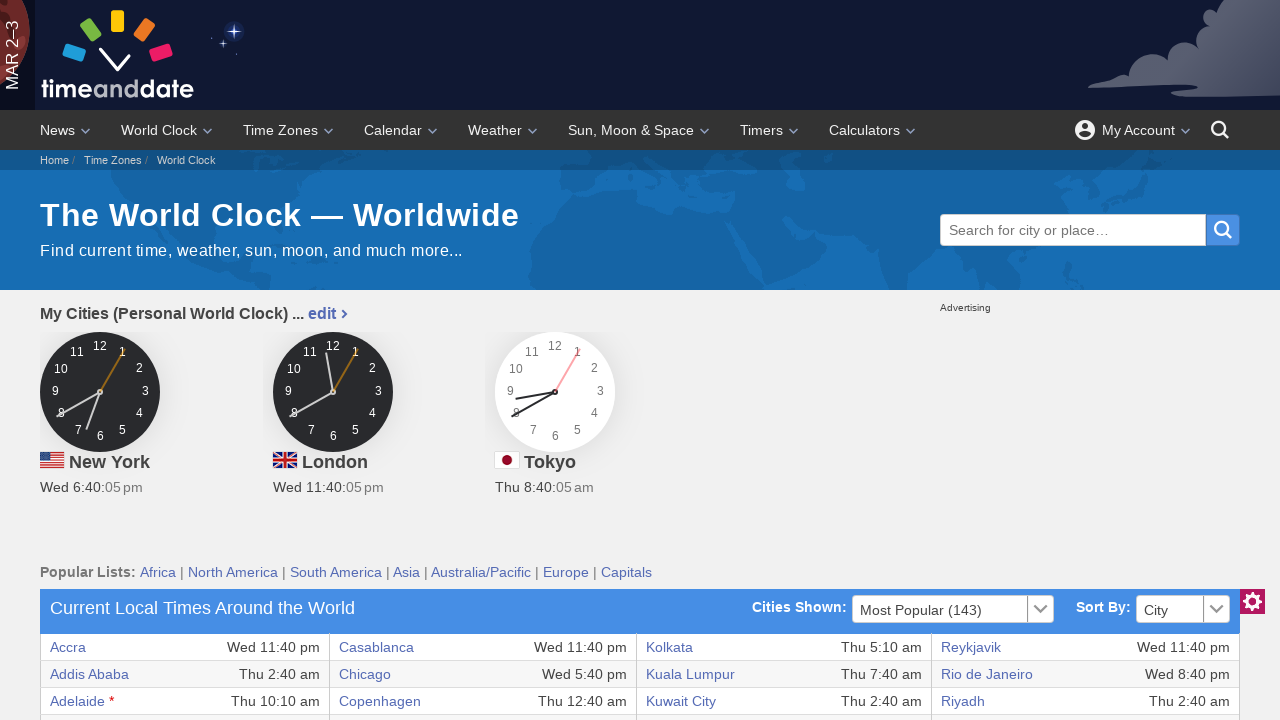

Verified table cell at row 29, column 3 is accessible
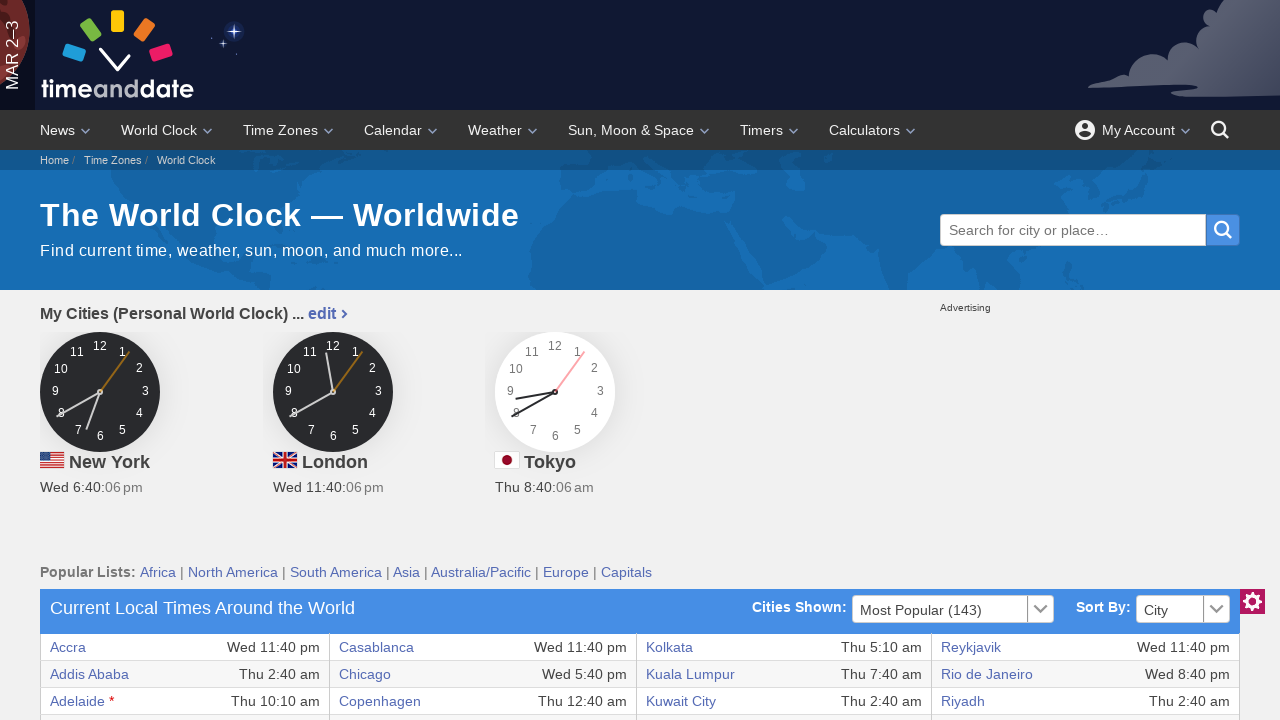

Verified table cell at row 29, column 4 is accessible
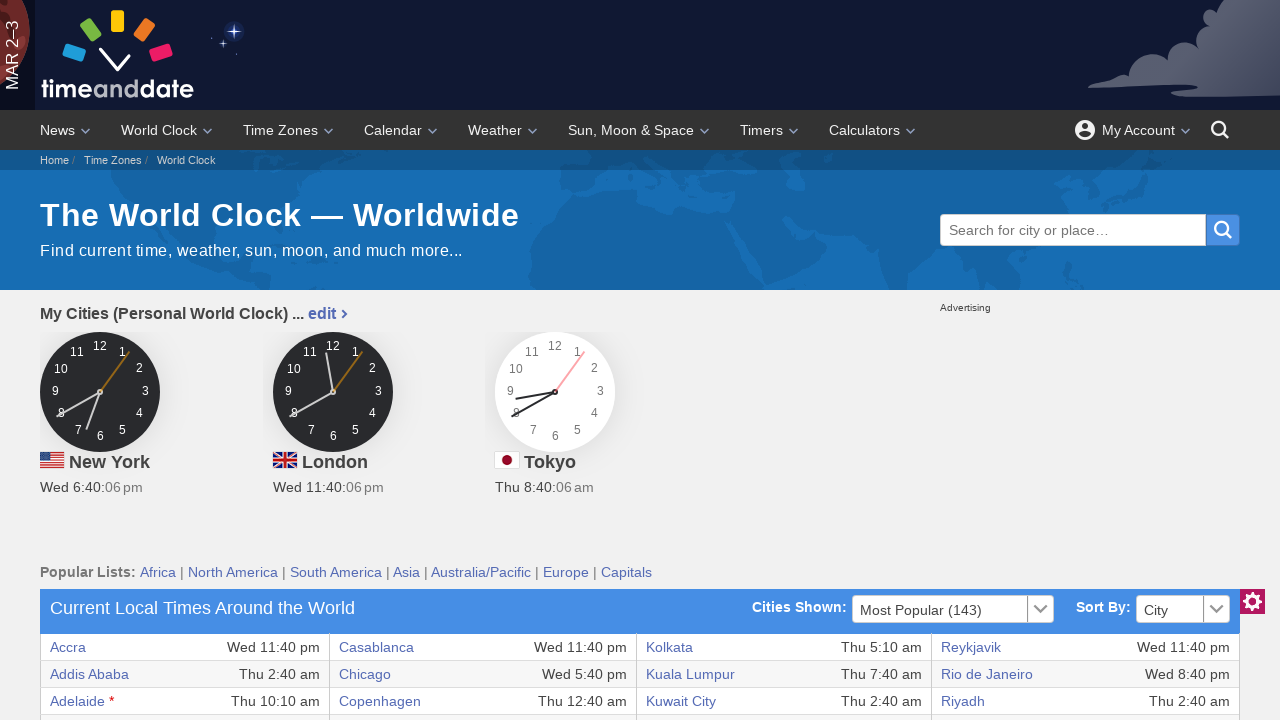

Verified table cell at row 29, column 5 is accessible
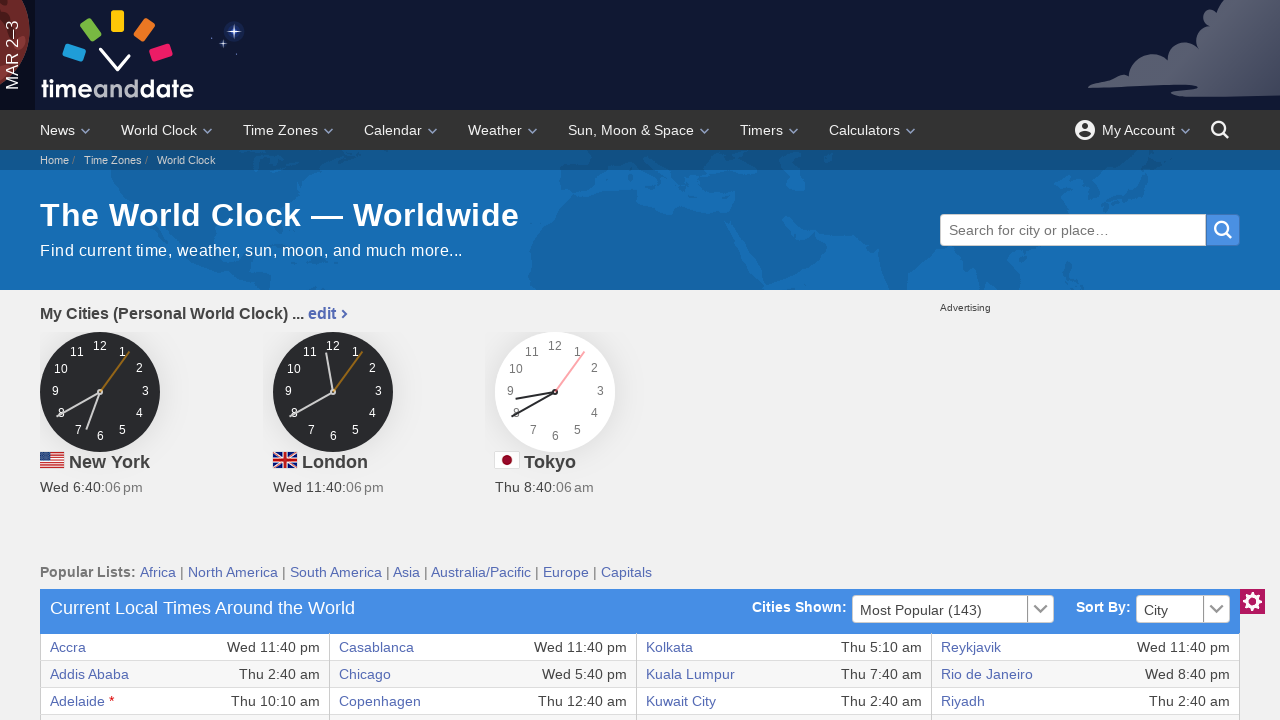

Verified table cell at row 29, column 6 is accessible
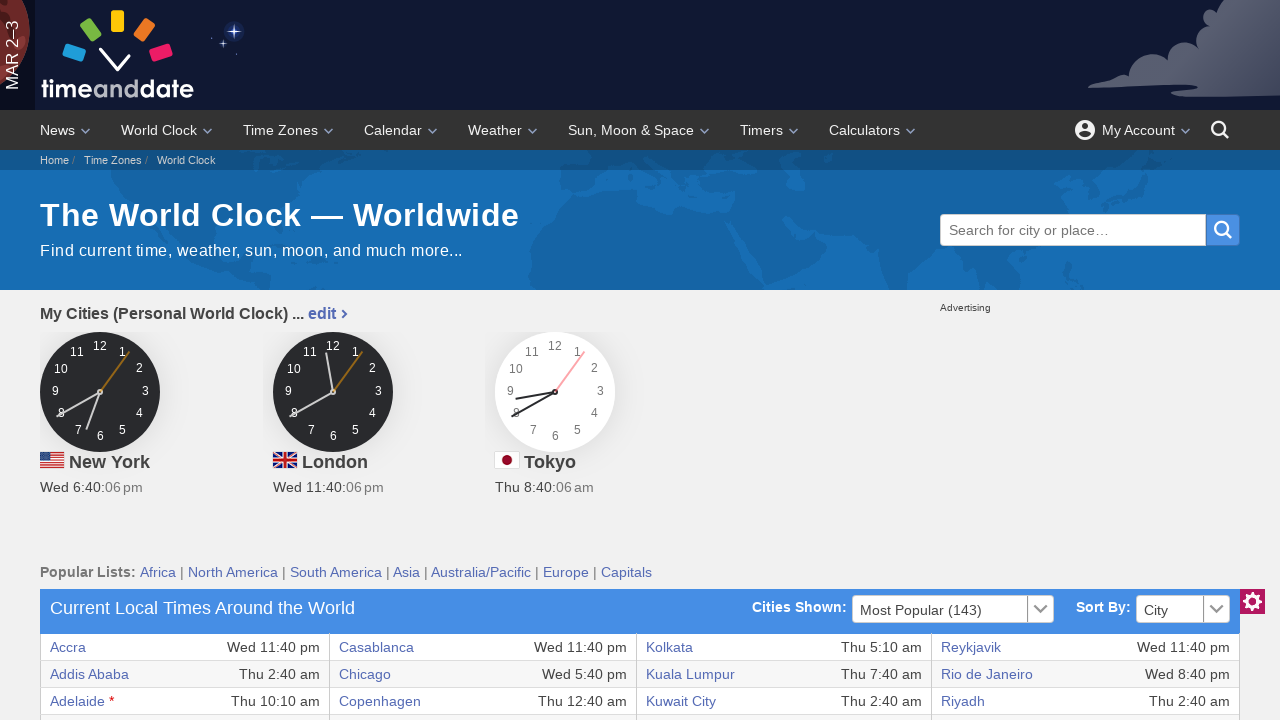

Verified table cell at row 29, column 7 is accessible
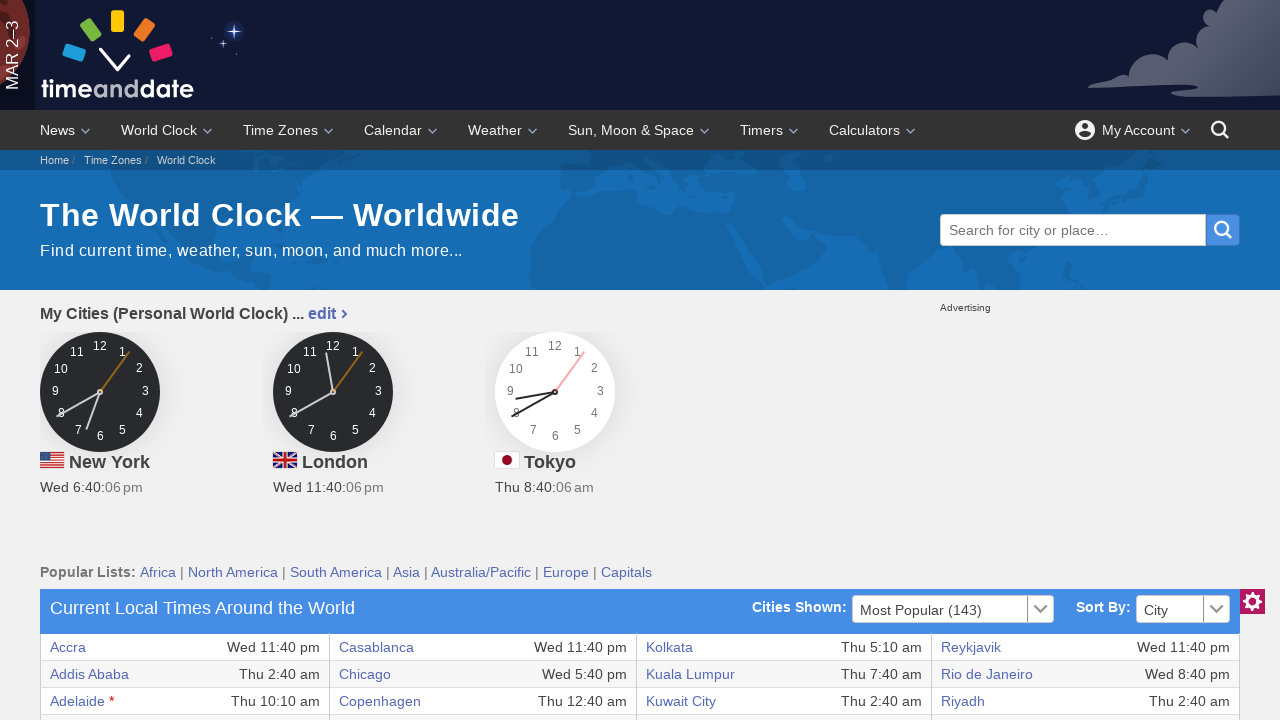

Verified table cell at row 29, column 8 is accessible
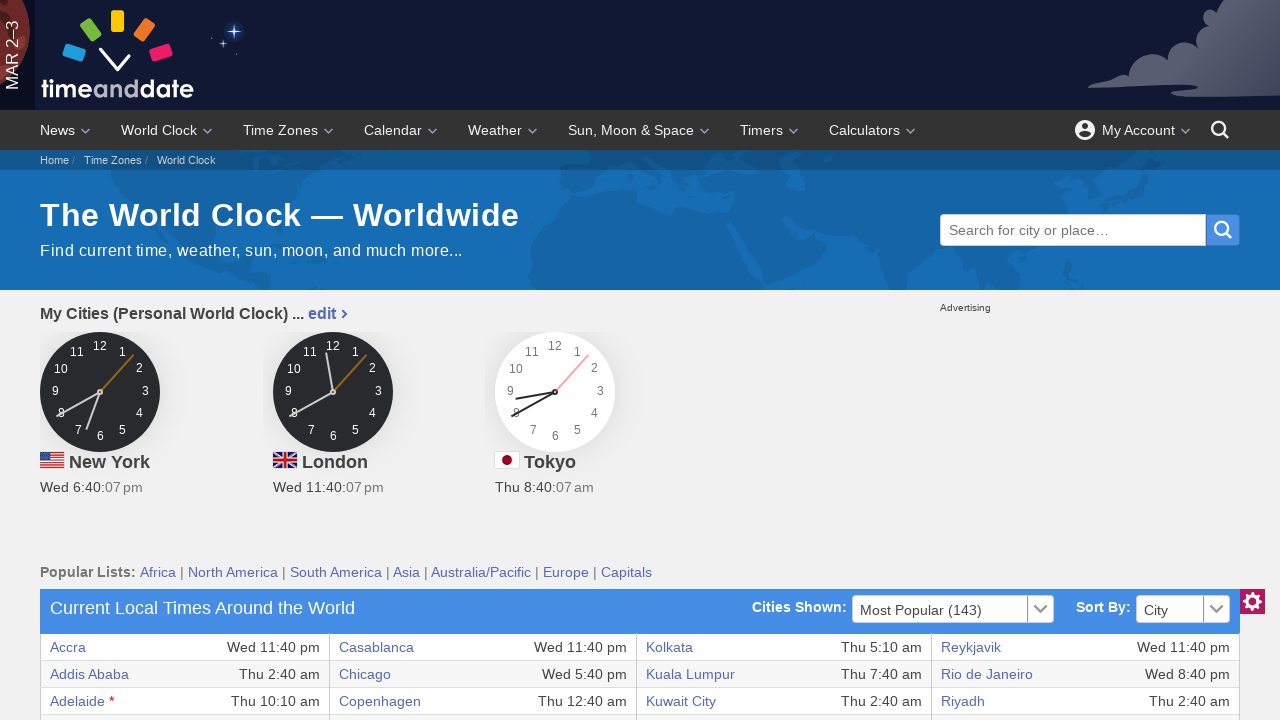

Verified table cell at row 30, column 1 is accessible
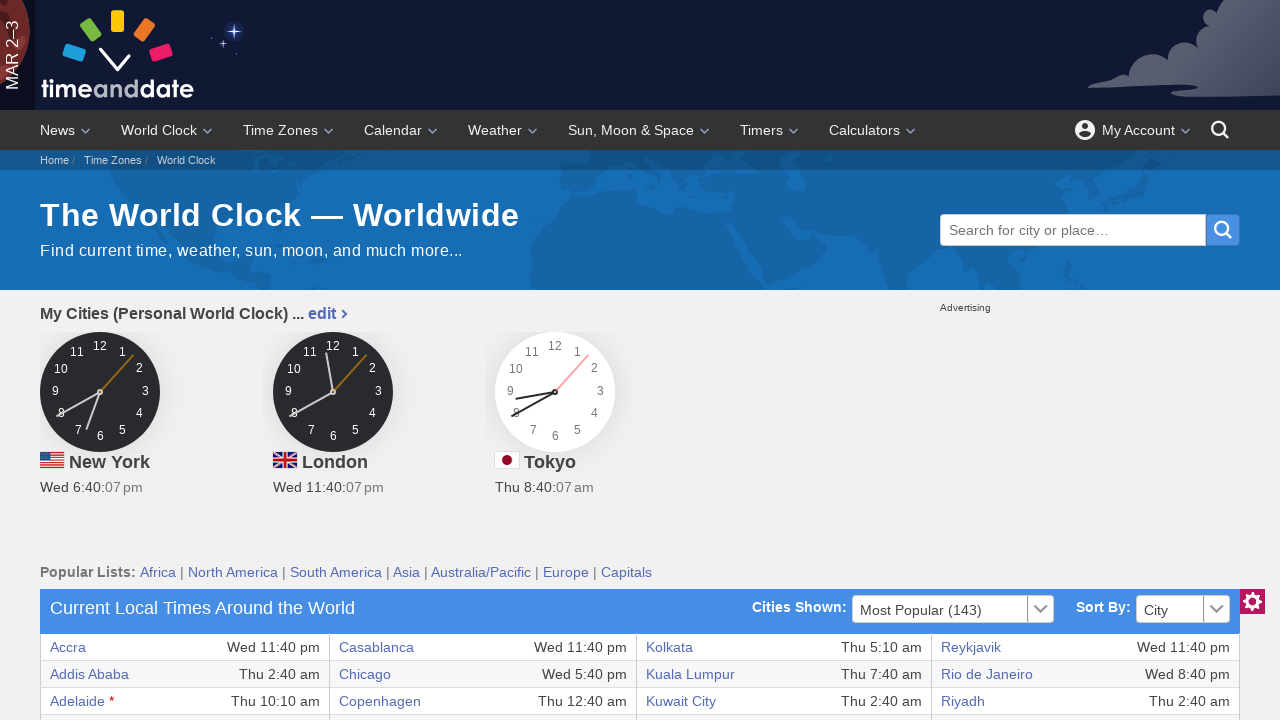

Verified table cell at row 30, column 2 is accessible
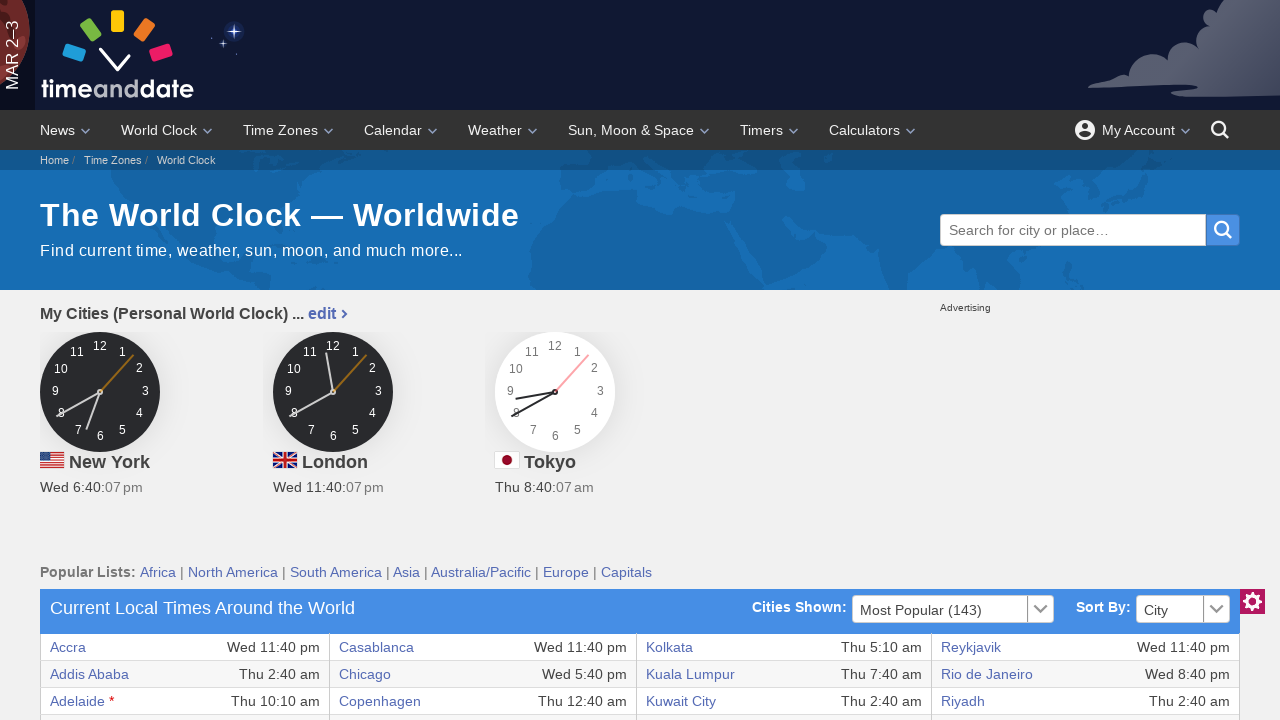

Verified table cell at row 30, column 3 is accessible
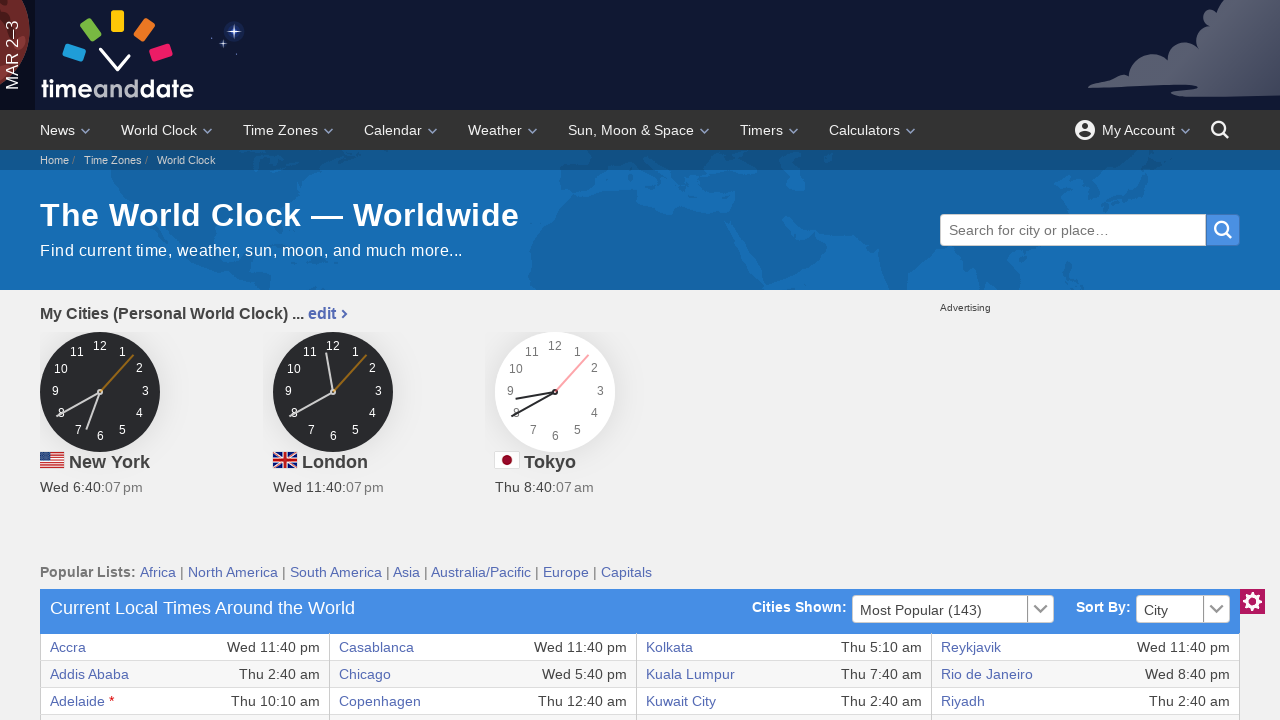

Verified table cell at row 30, column 4 is accessible
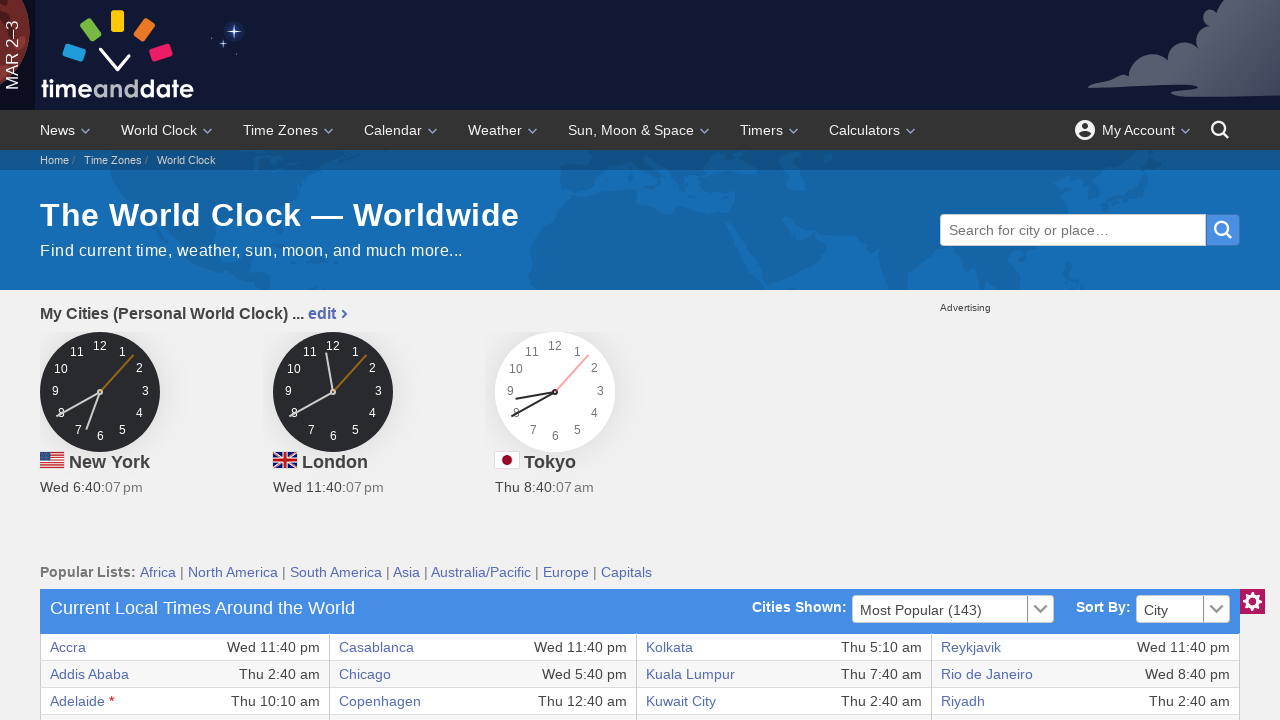

Verified table cell at row 30, column 5 is accessible
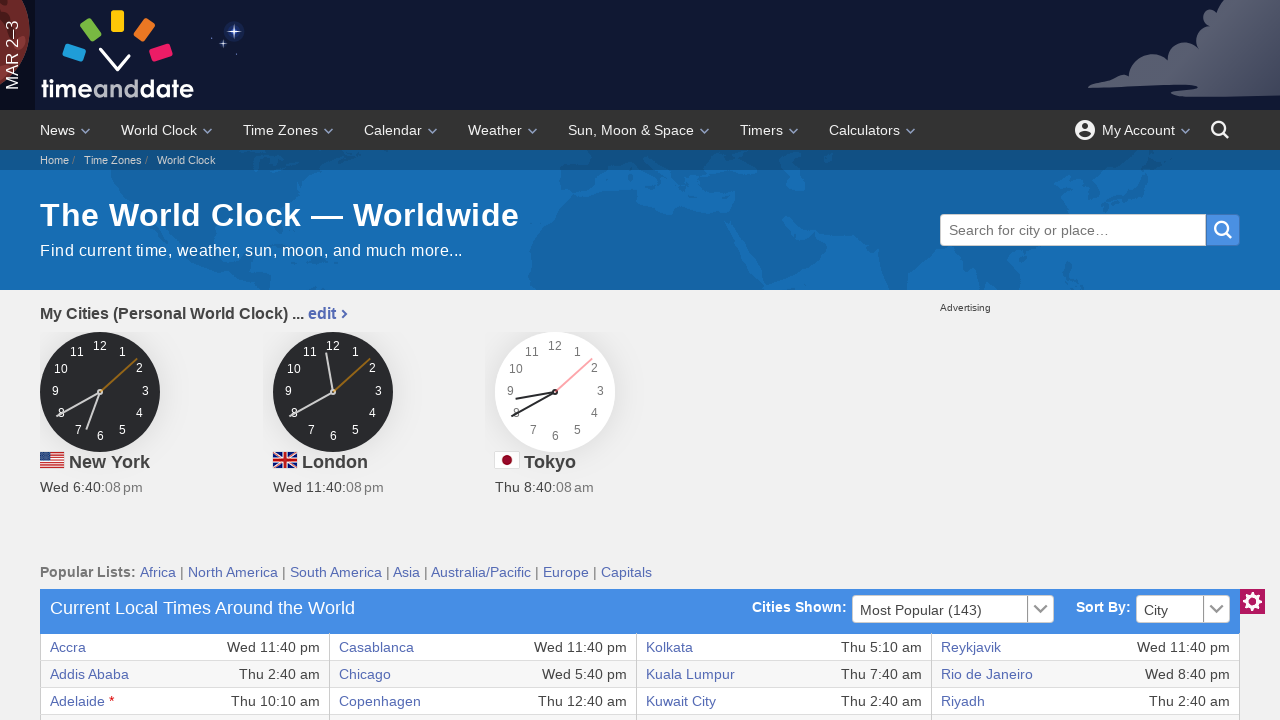

Verified table cell at row 30, column 6 is accessible
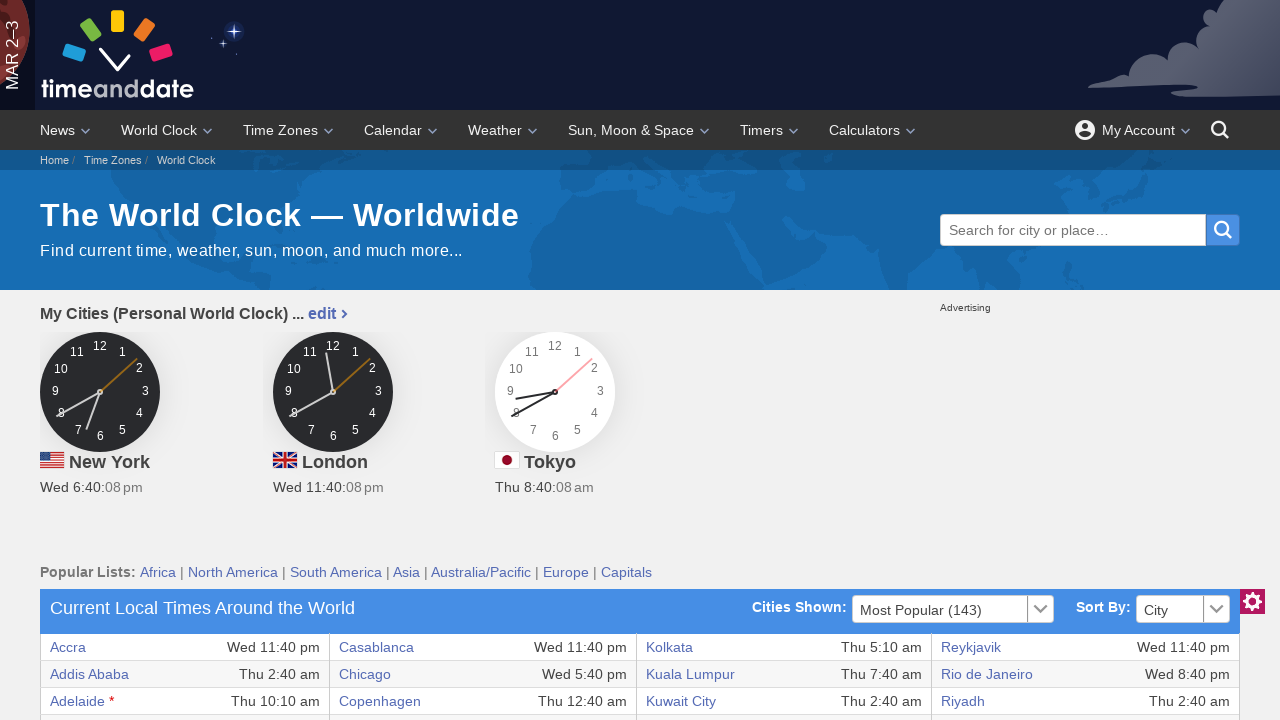

Verified table cell at row 30, column 7 is accessible
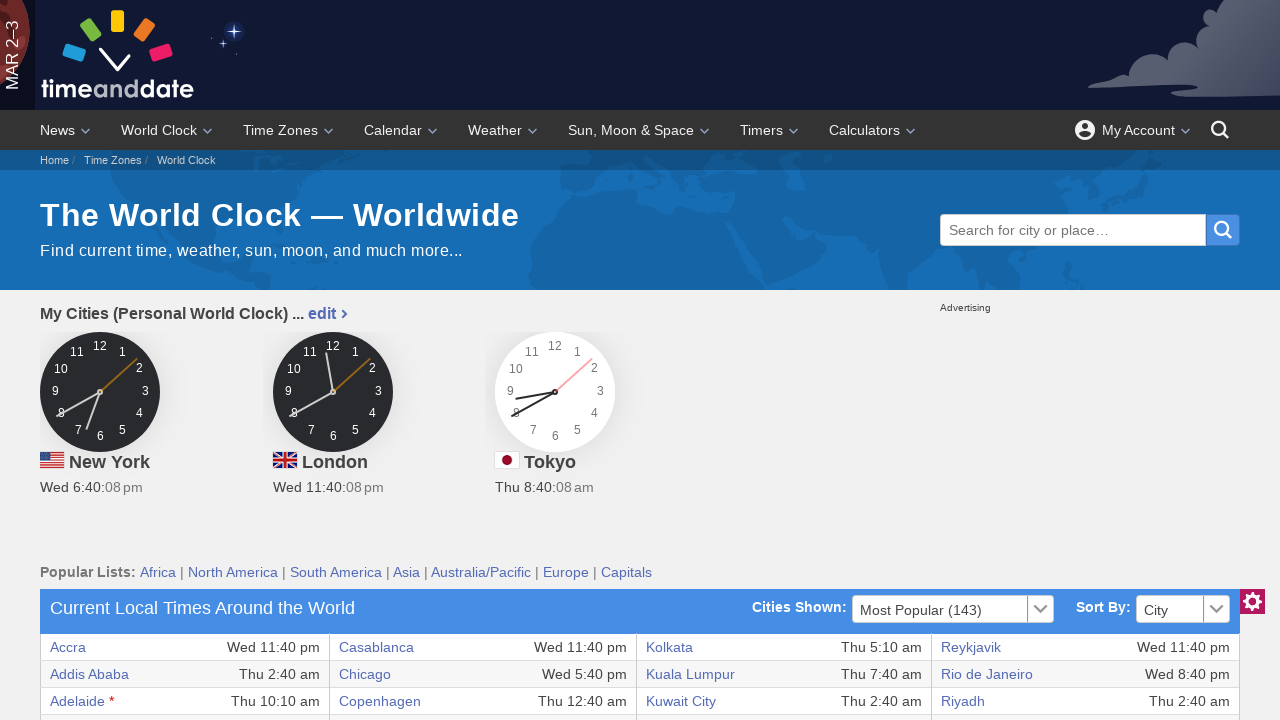

Verified table cell at row 30, column 8 is accessible
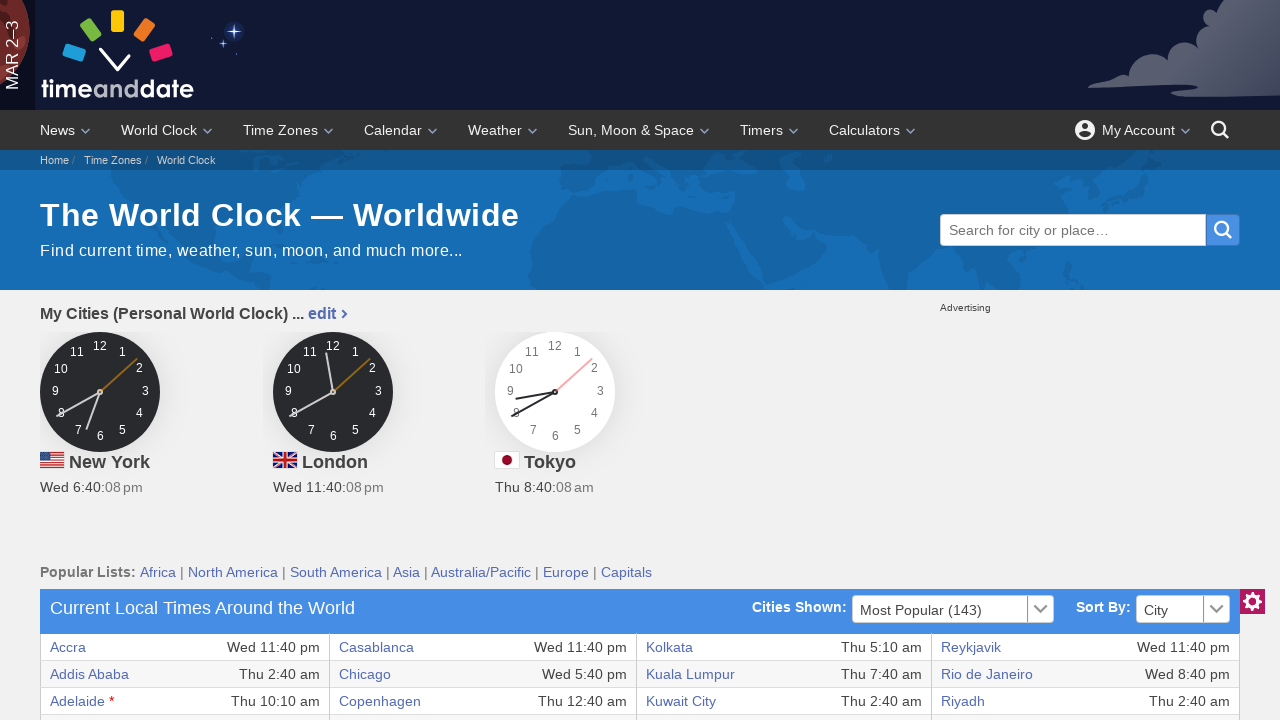

Verified table cell at row 31, column 1 is accessible
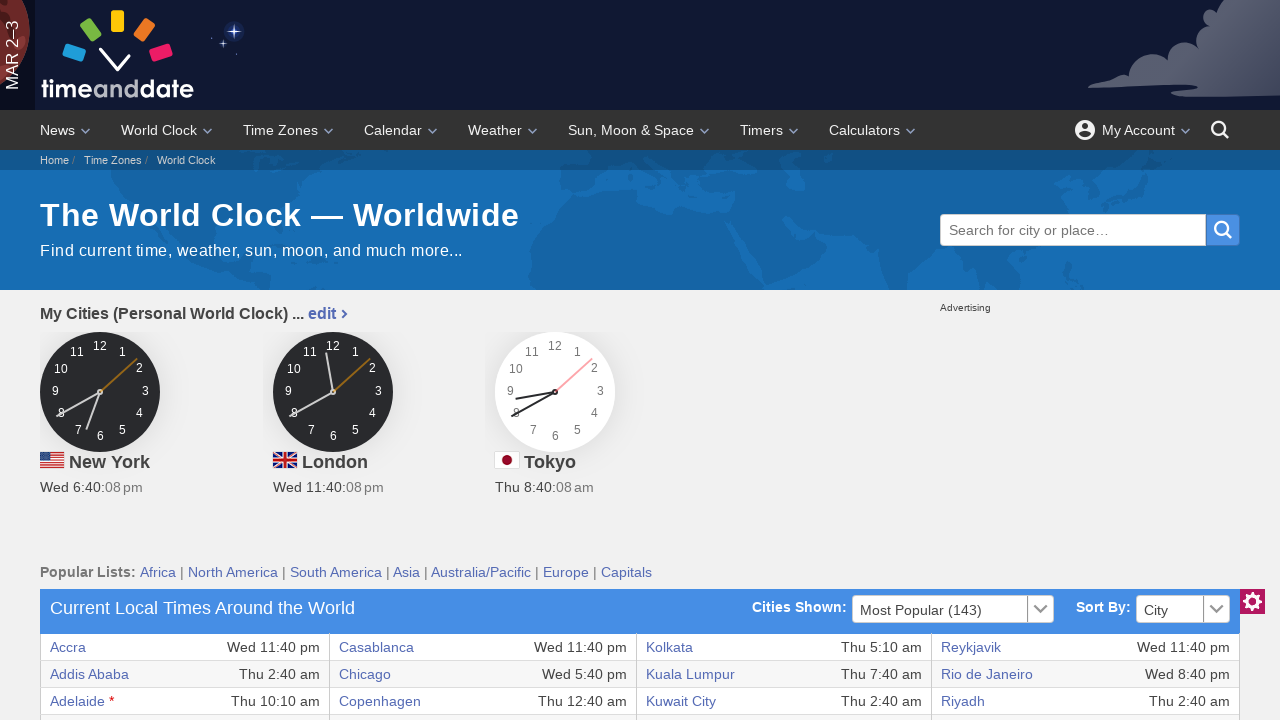

Verified table cell at row 31, column 2 is accessible
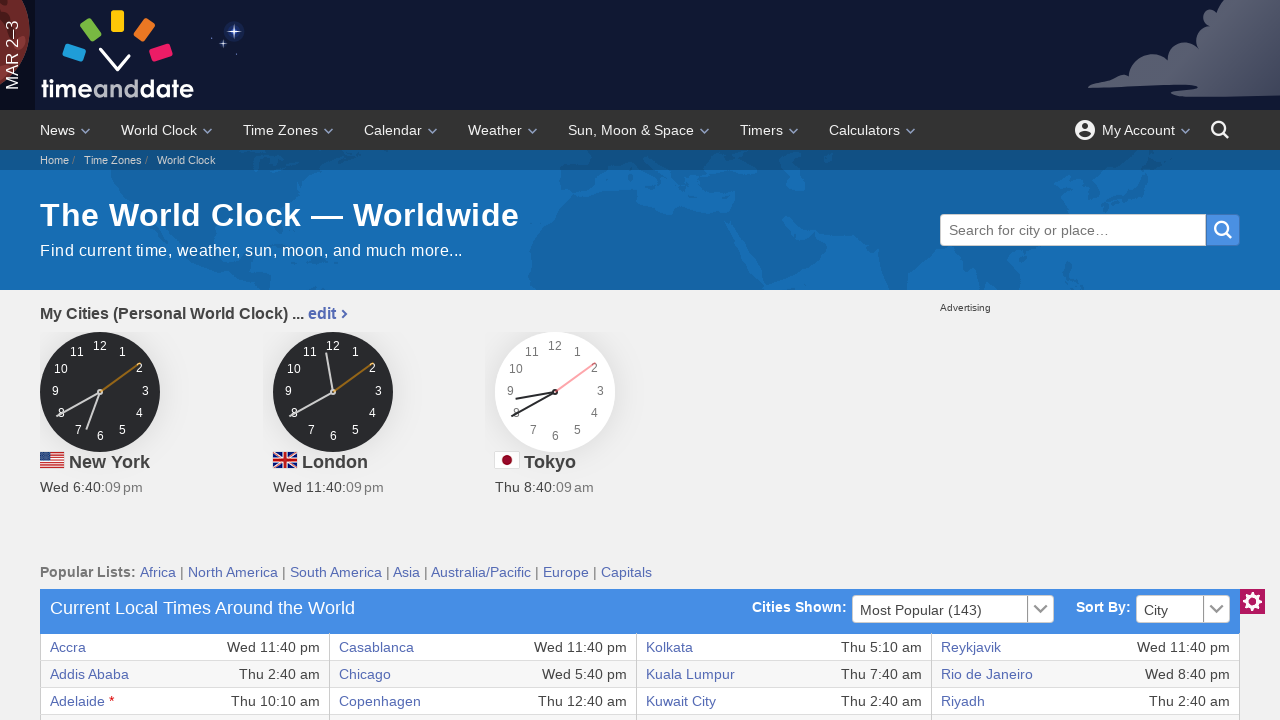

Verified table cell at row 31, column 3 is accessible
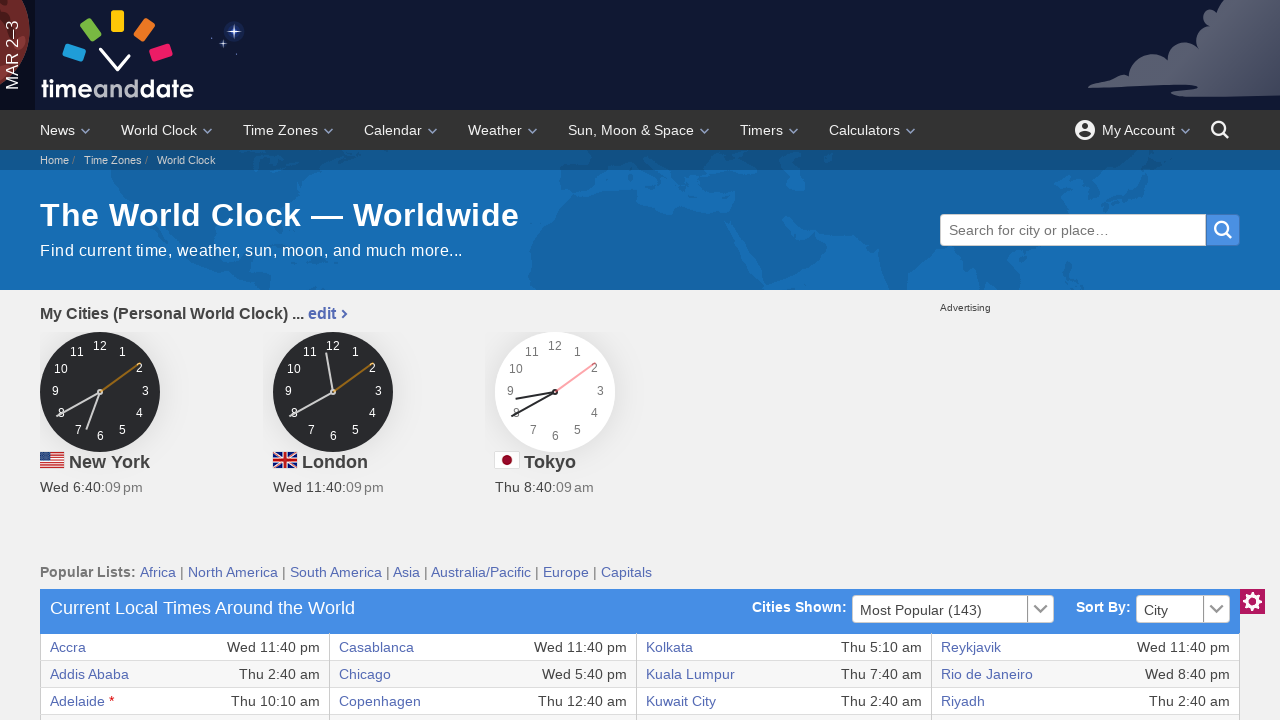

Verified table cell at row 31, column 4 is accessible
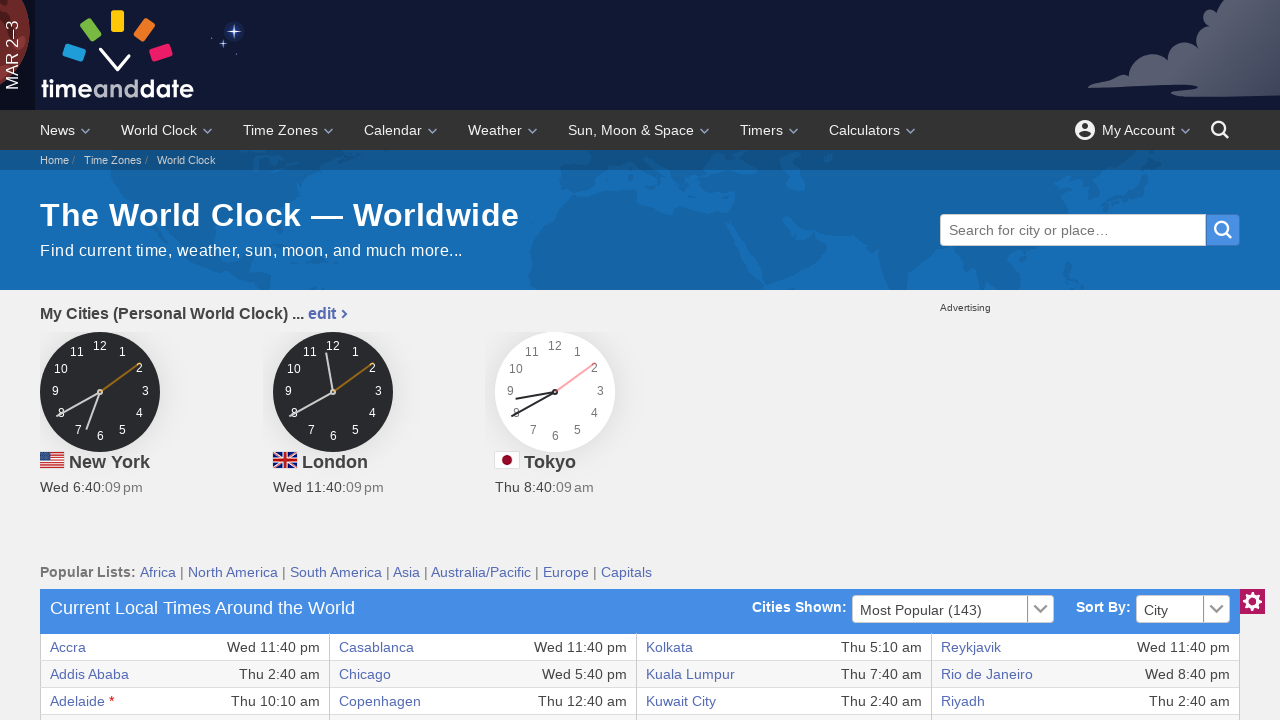

Verified table cell at row 31, column 5 is accessible
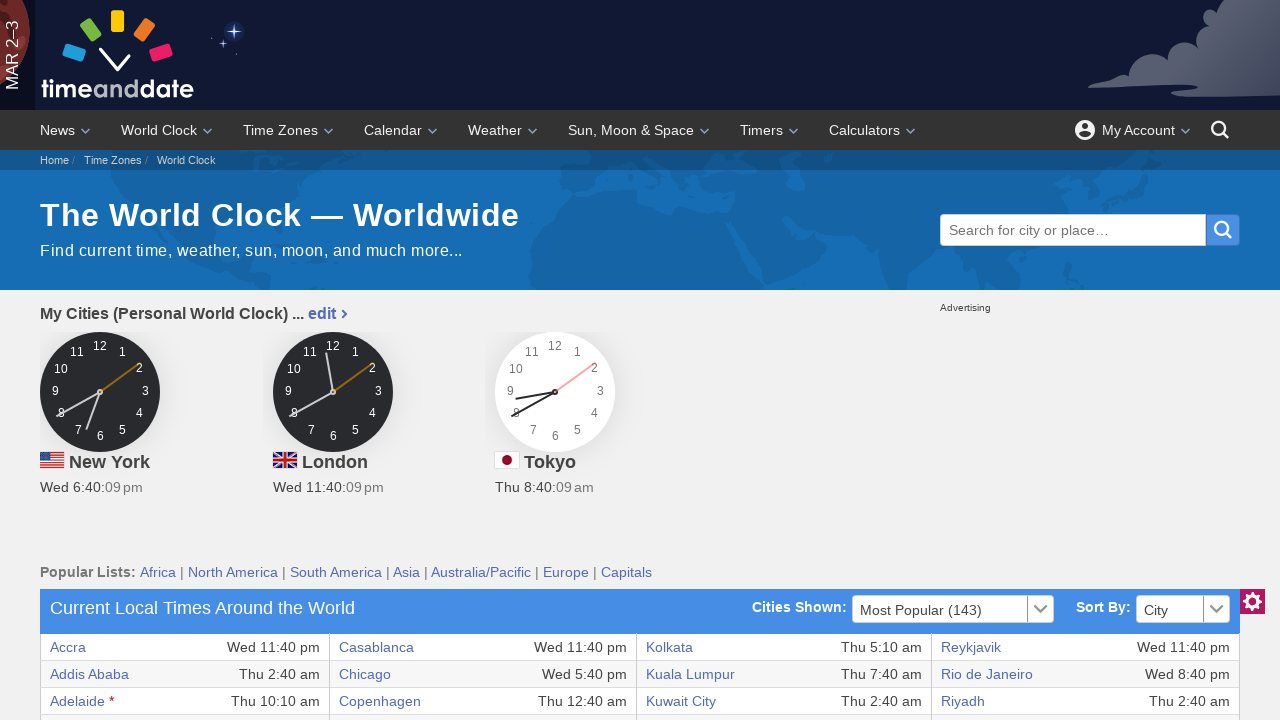

Verified table cell at row 31, column 6 is accessible
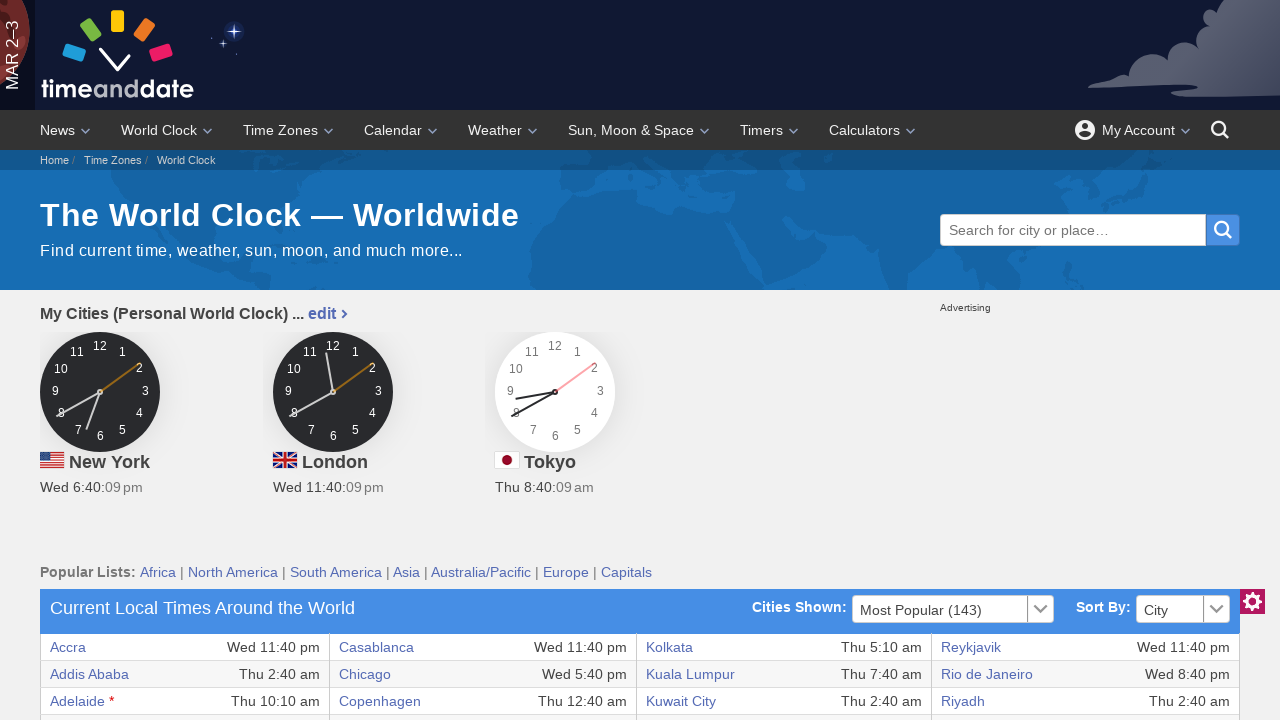

Verified table cell at row 31, column 7 is accessible
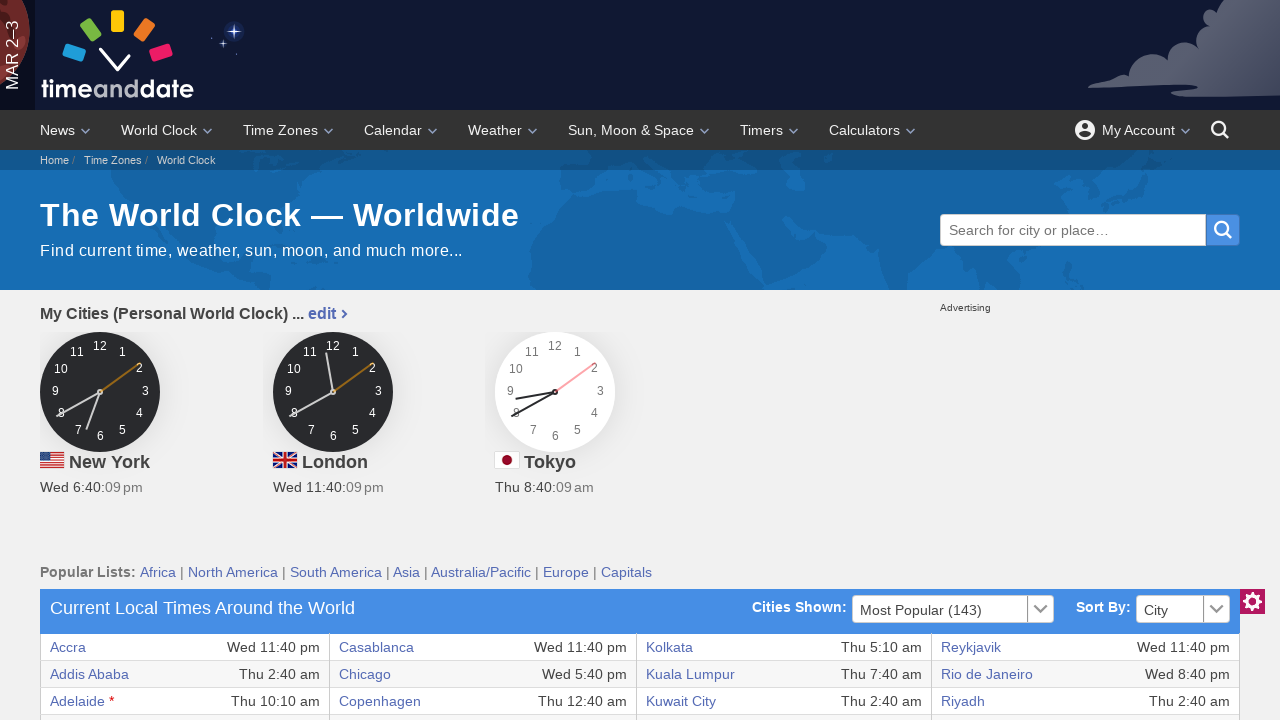

Verified table cell at row 31, column 8 is accessible
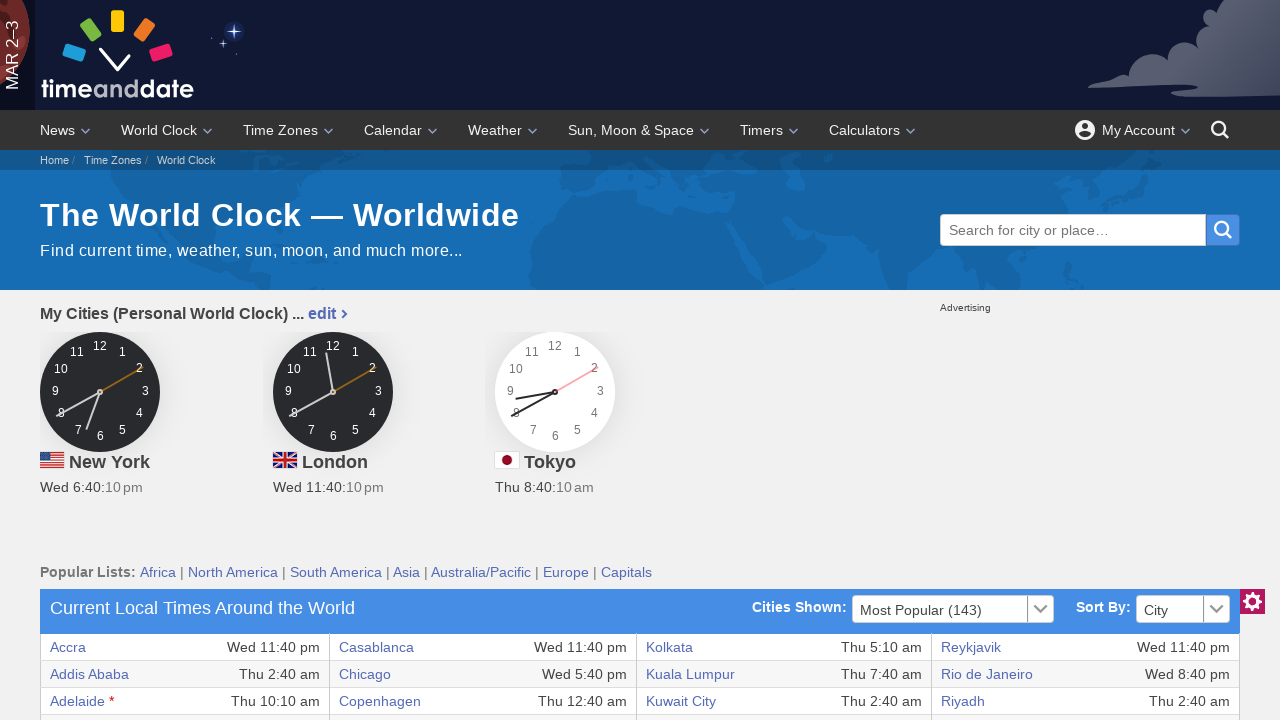

Verified table cell at row 32, column 1 is accessible
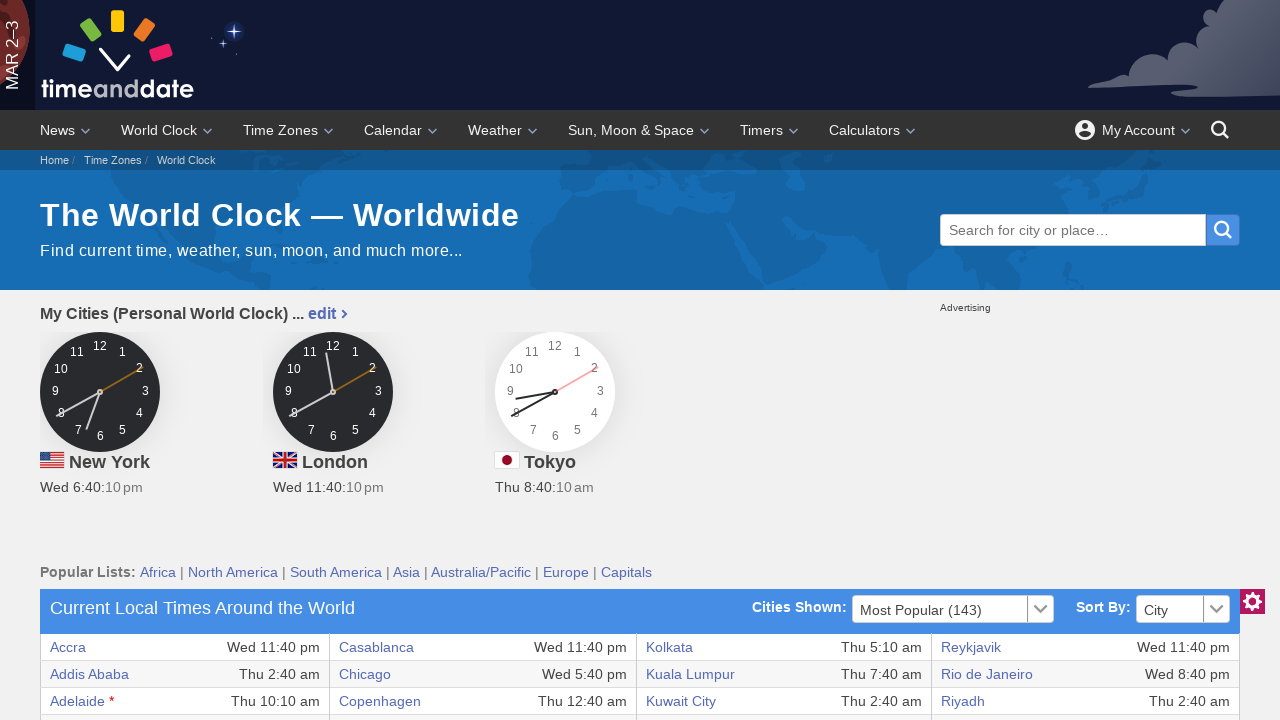

Verified table cell at row 32, column 2 is accessible
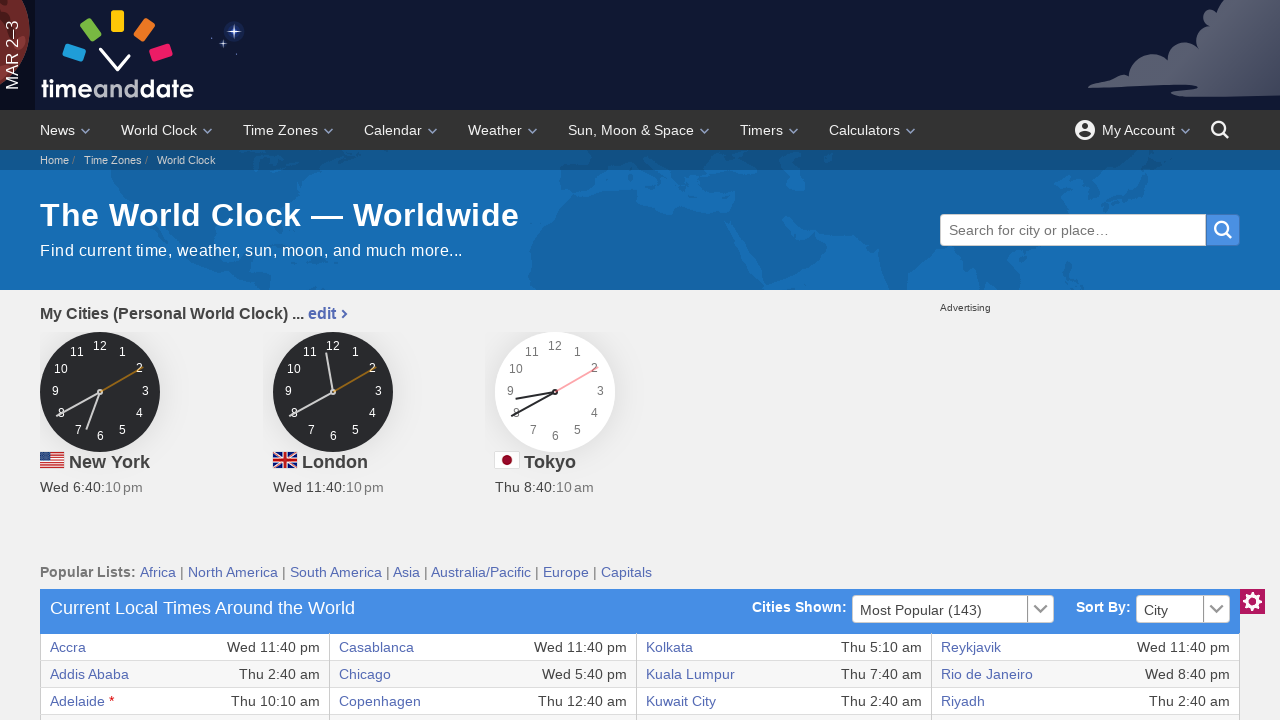

Verified table cell at row 32, column 3 is accessible
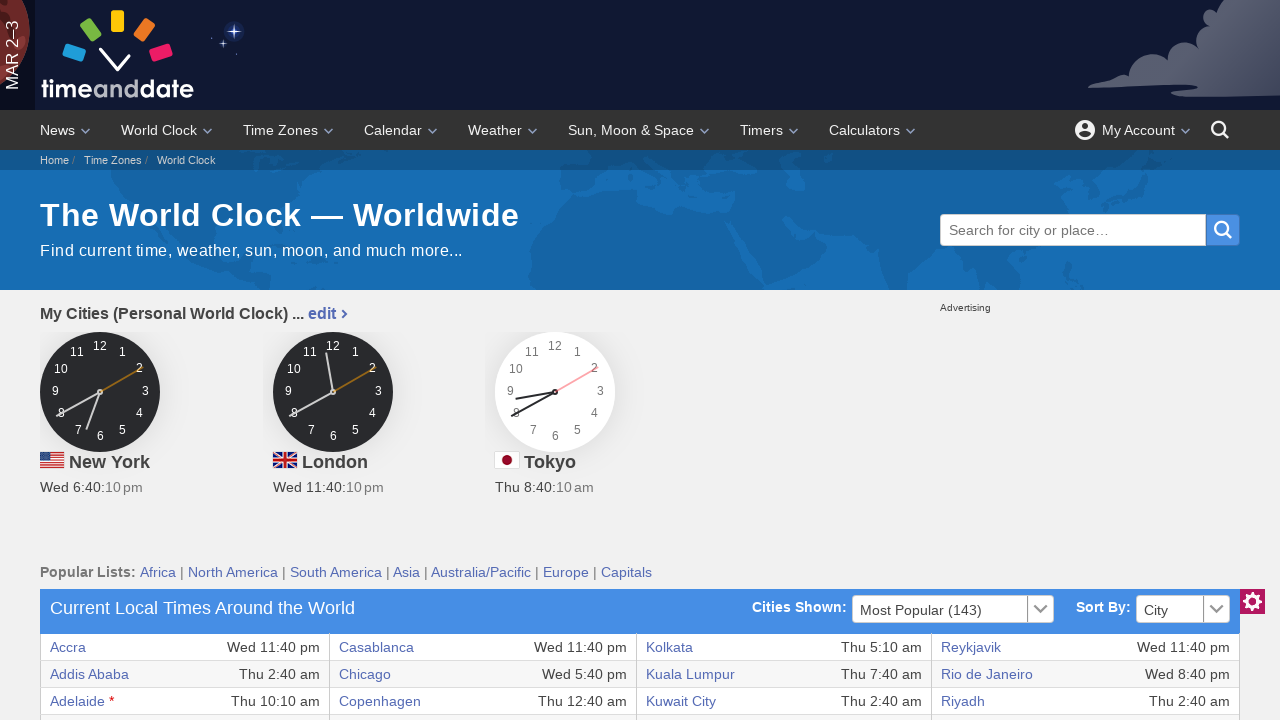

Verified table cell at row 32, column 4 is accessible
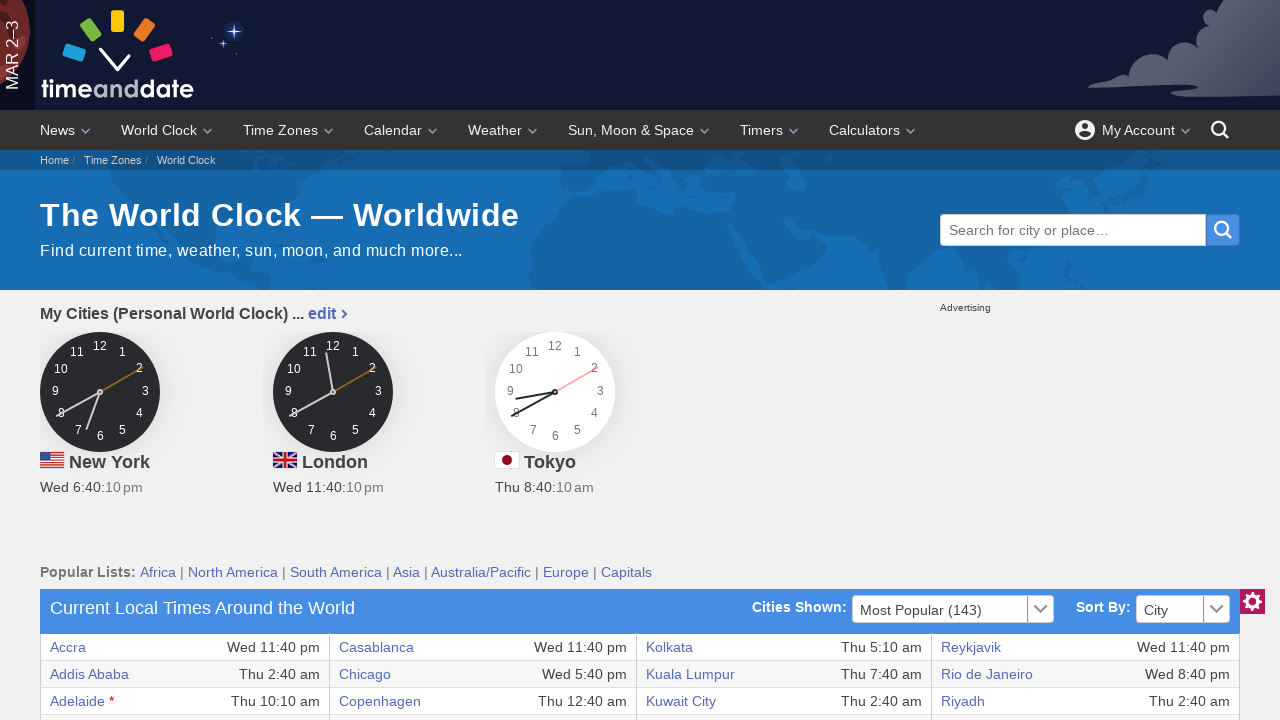

Verified table cell at row 32, column 5 is accessible
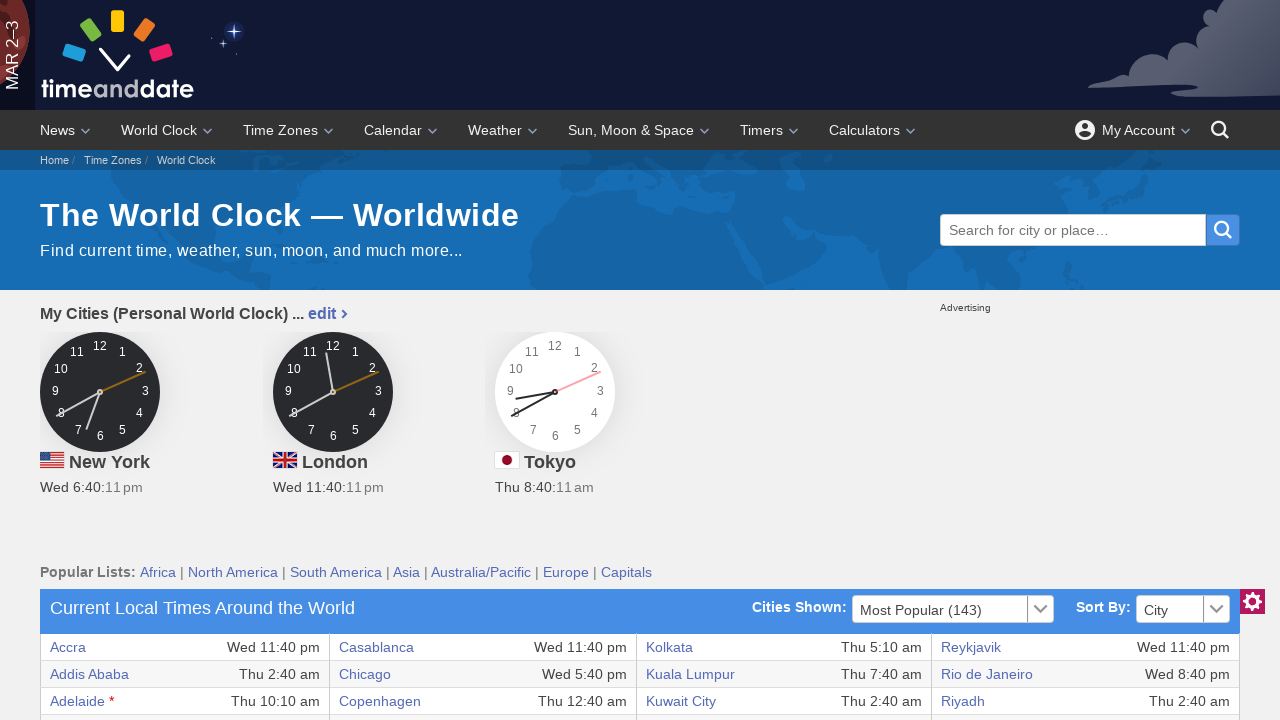

Verified table cell at row 32, column 6 is accessible
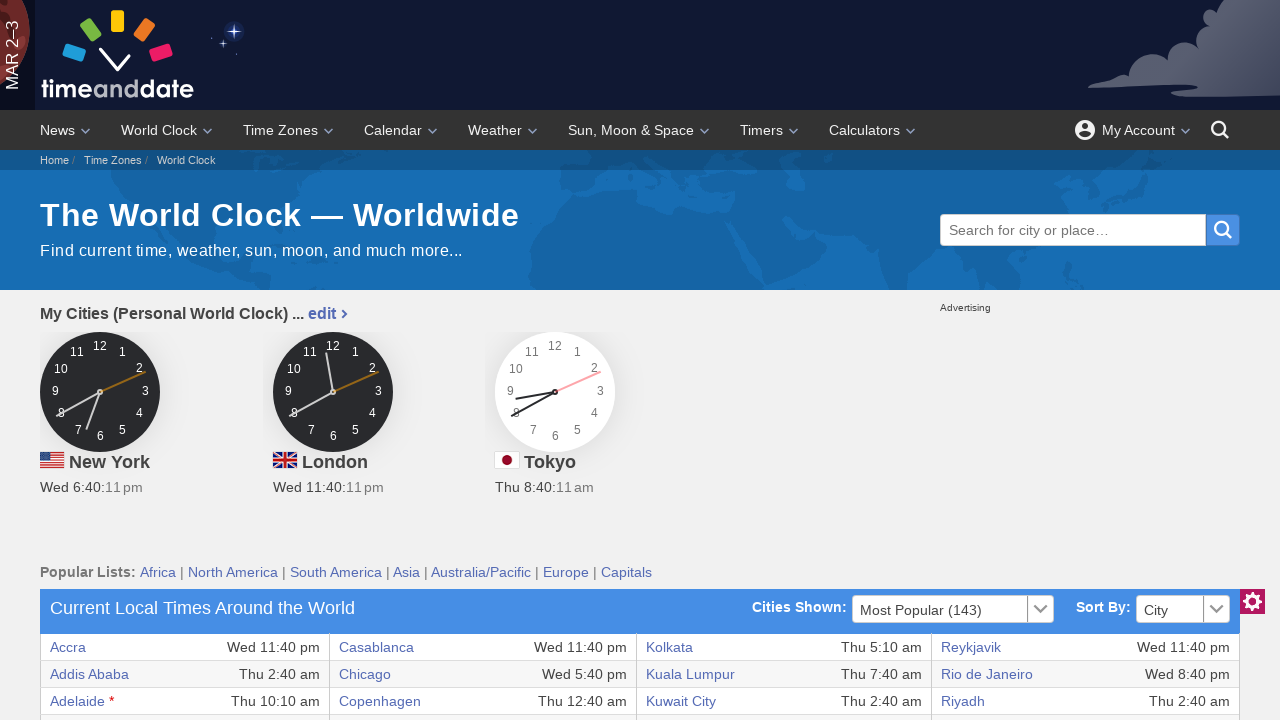

Verified table cell at row 32, column 7 is accessible
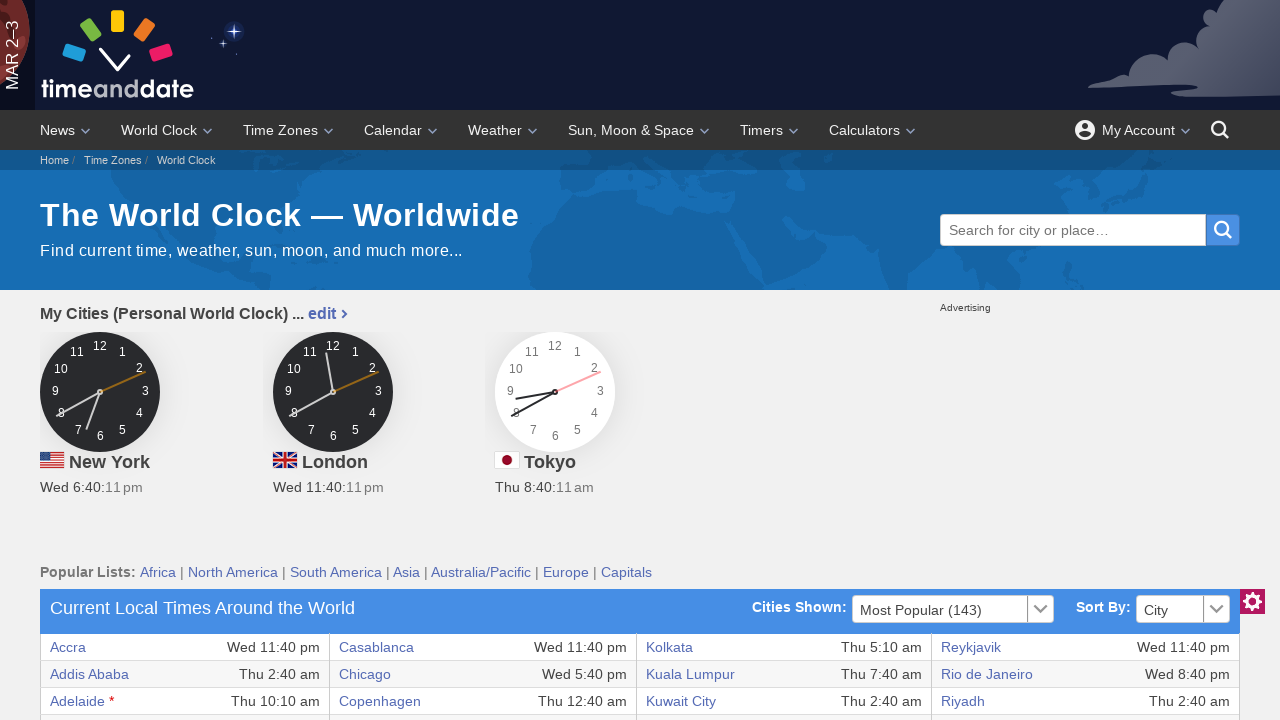

Verified table cell at row 32, column 8 is accessible
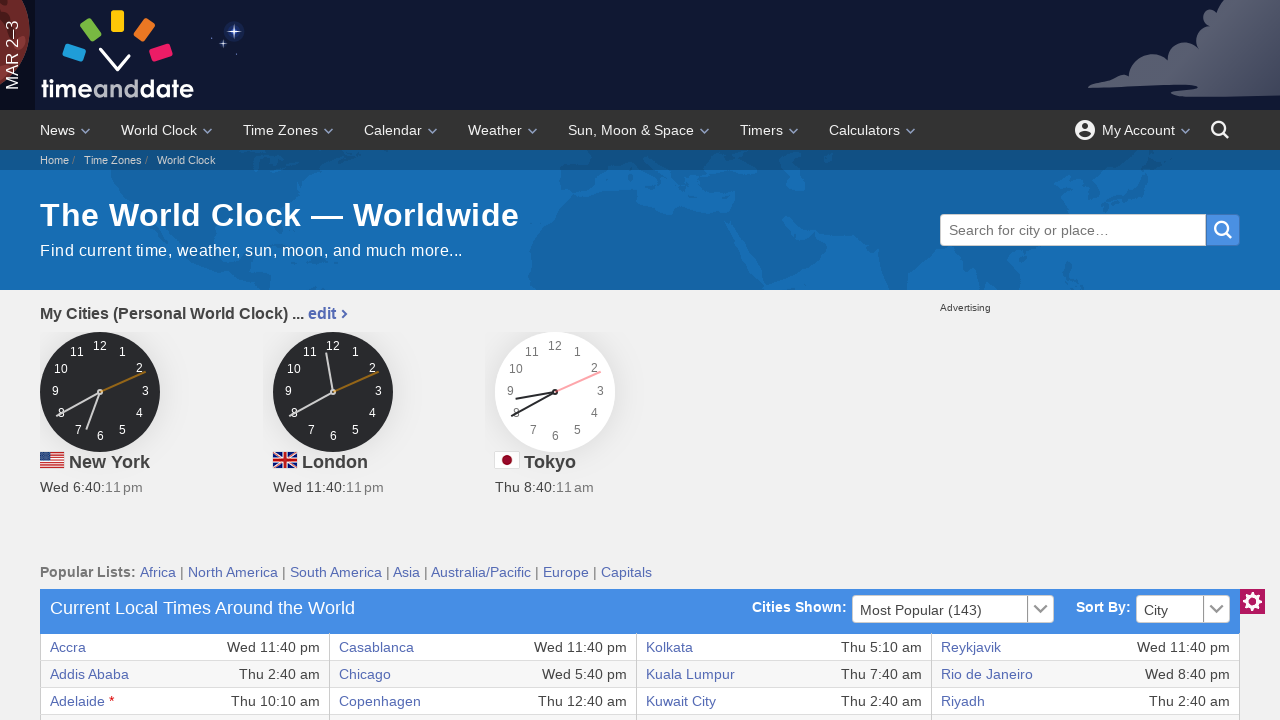

Verified table cell at row 33, column 1 is accessible
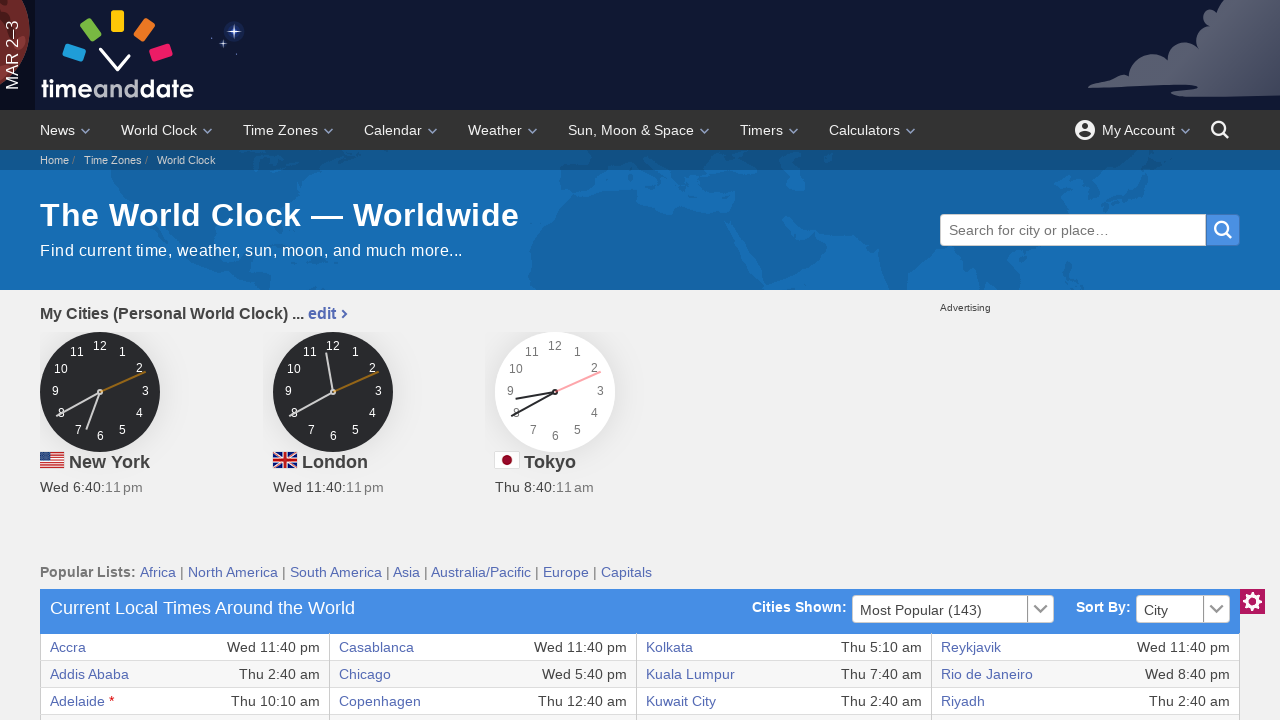

Verified table cell at row 33, column 2 is accessible
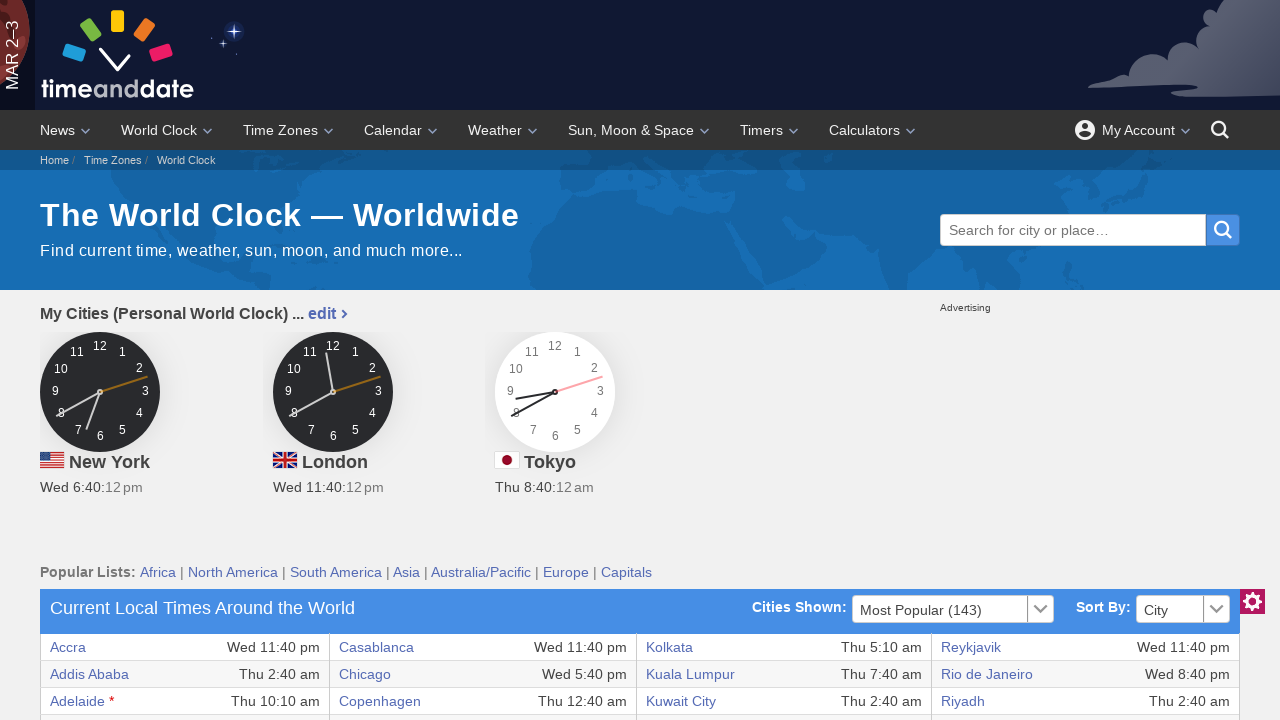

Verified table cell at row 33, column 3 is accessible
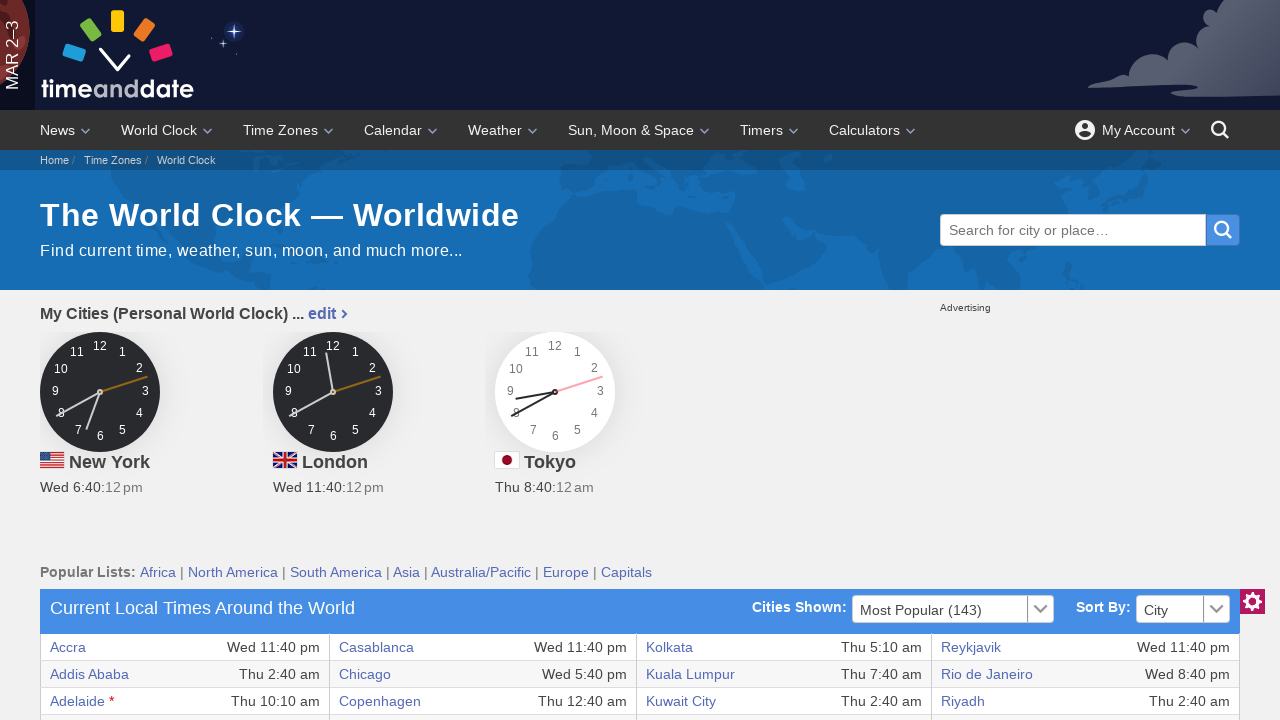

Verified table cell at row 33, column 4 is accessible
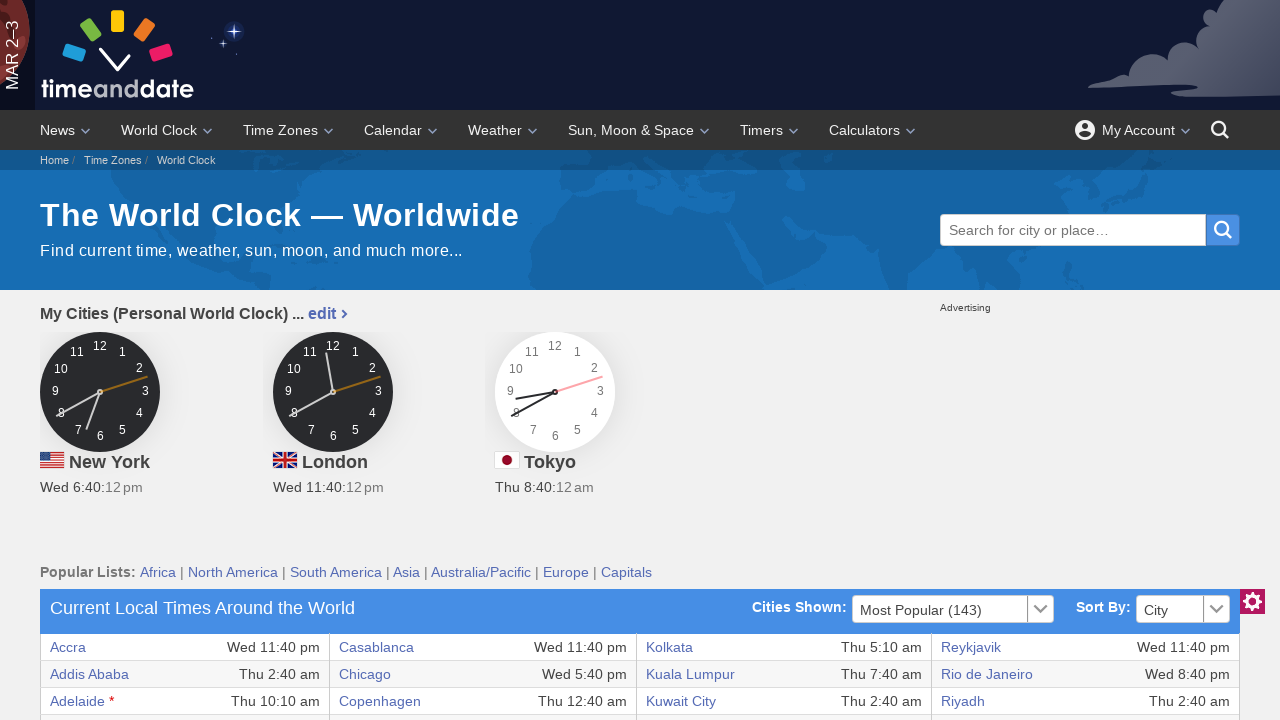

Verified table cell at row 33, column 5 is accessible
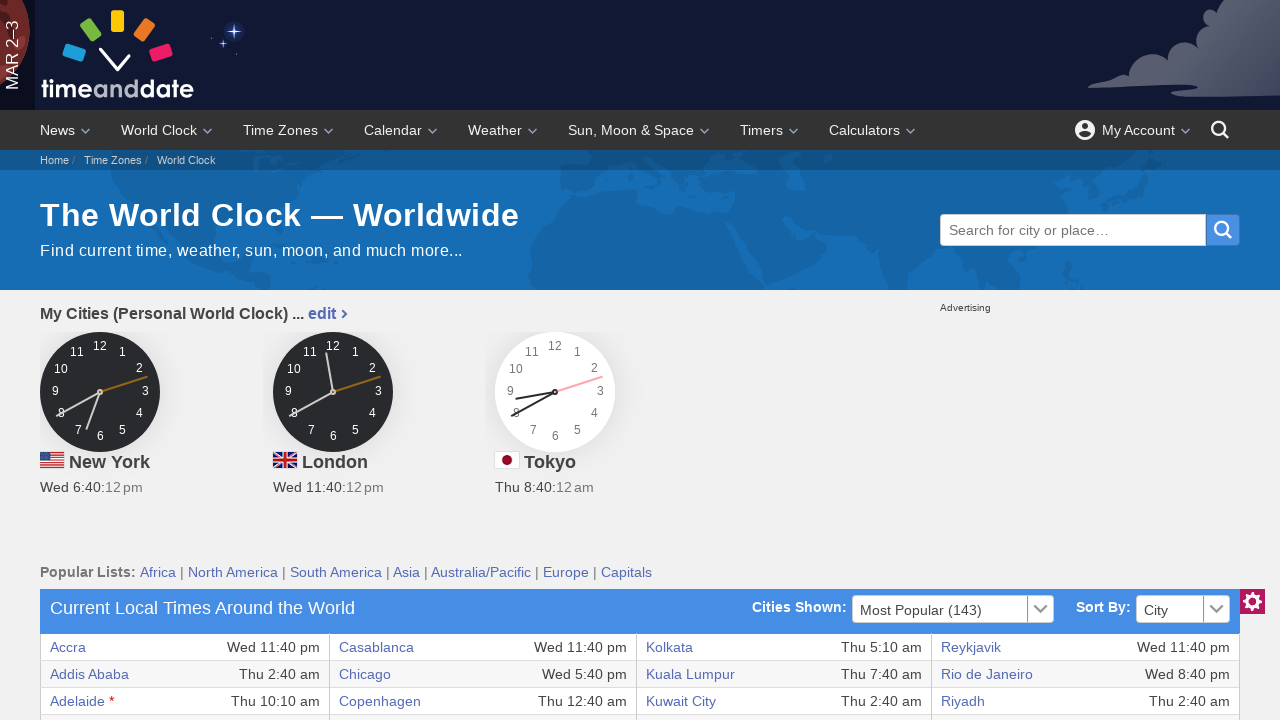

Verified table cell at row 33, column 6 is accessible
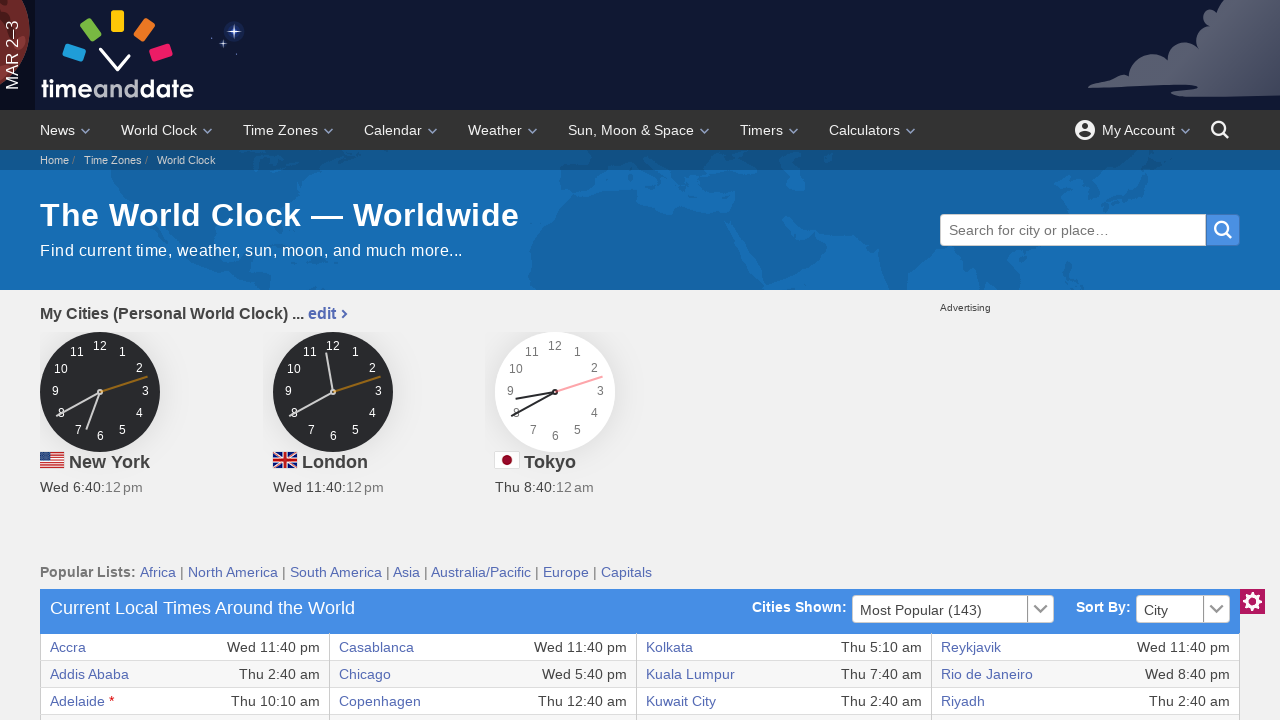

Verified table cell at row 33, column 7 is accessible
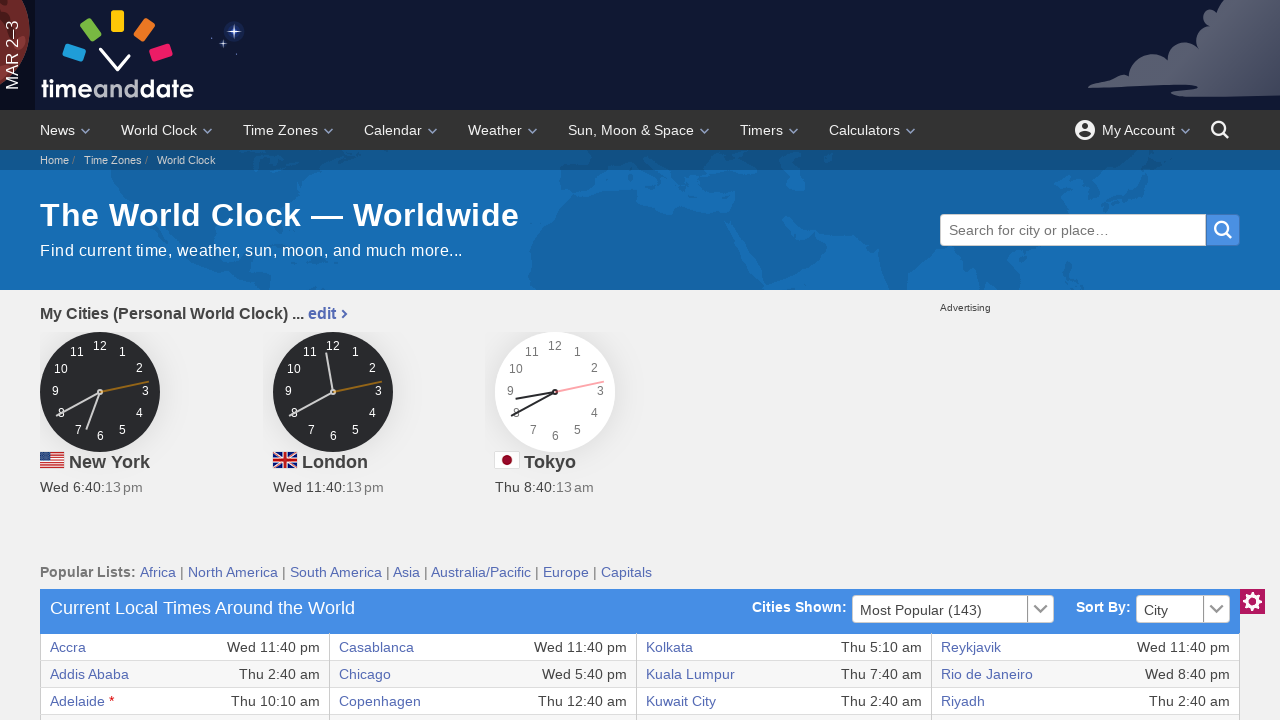

Verified table cell at row 33, column 8 is accessible
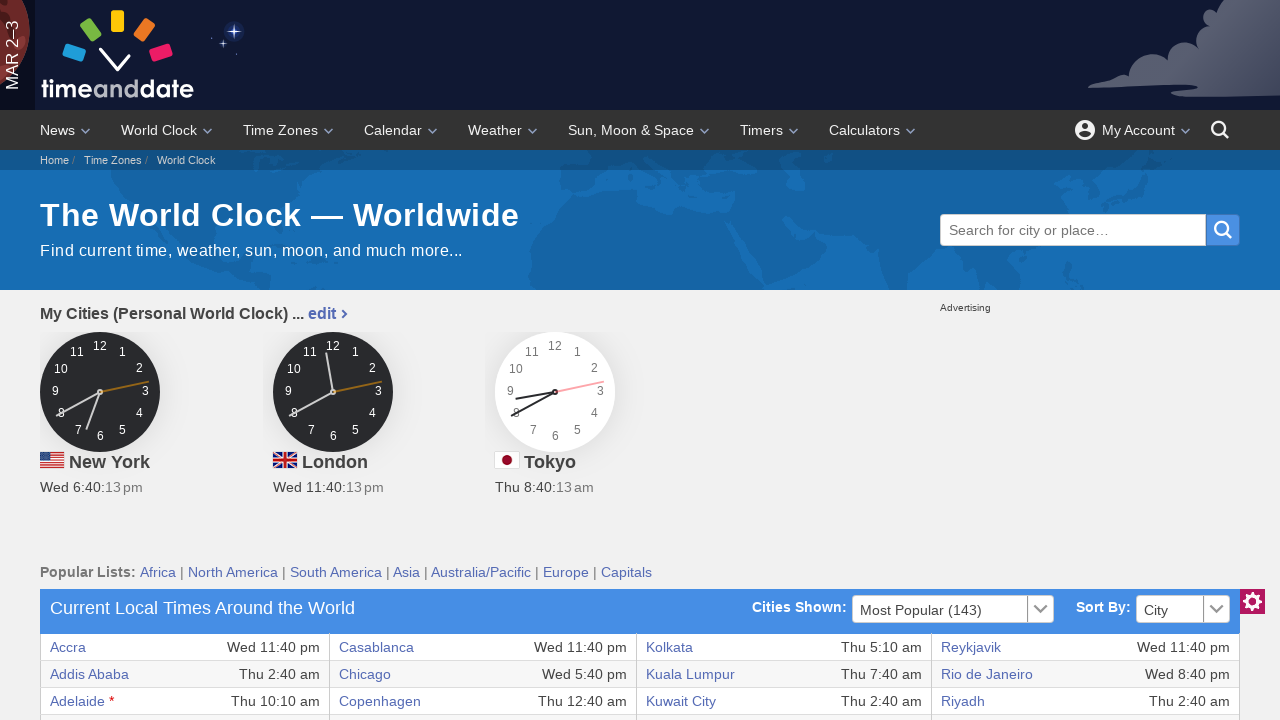

Verified table cell at row 34, column 1 is accessible
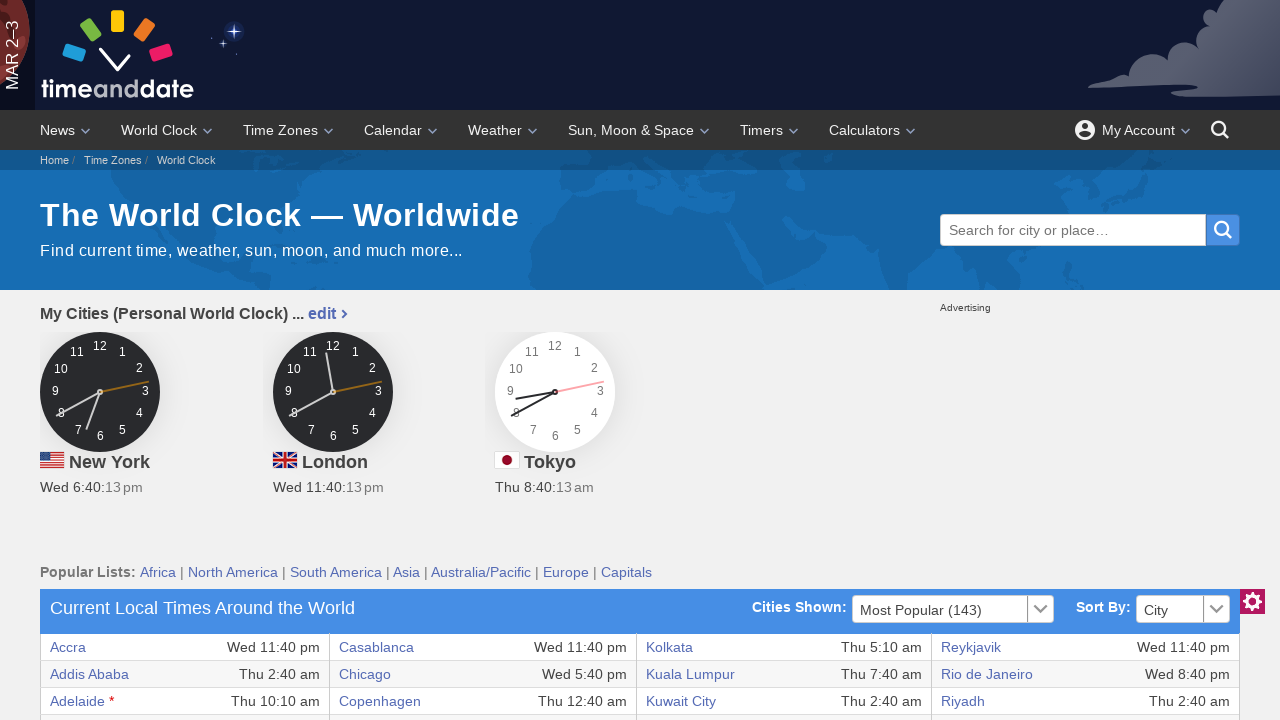

Verified table cell at row 34, column 2 is accessible
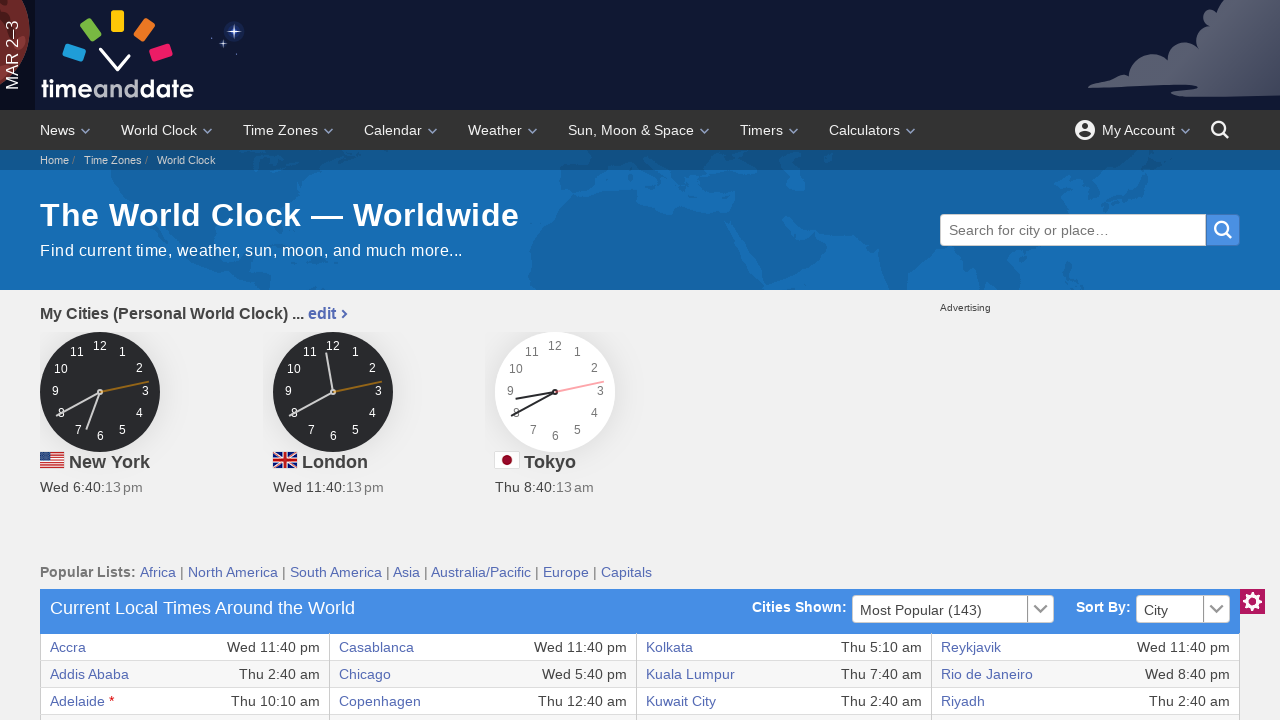

Verified table cell at row 34, column 3 is accessible
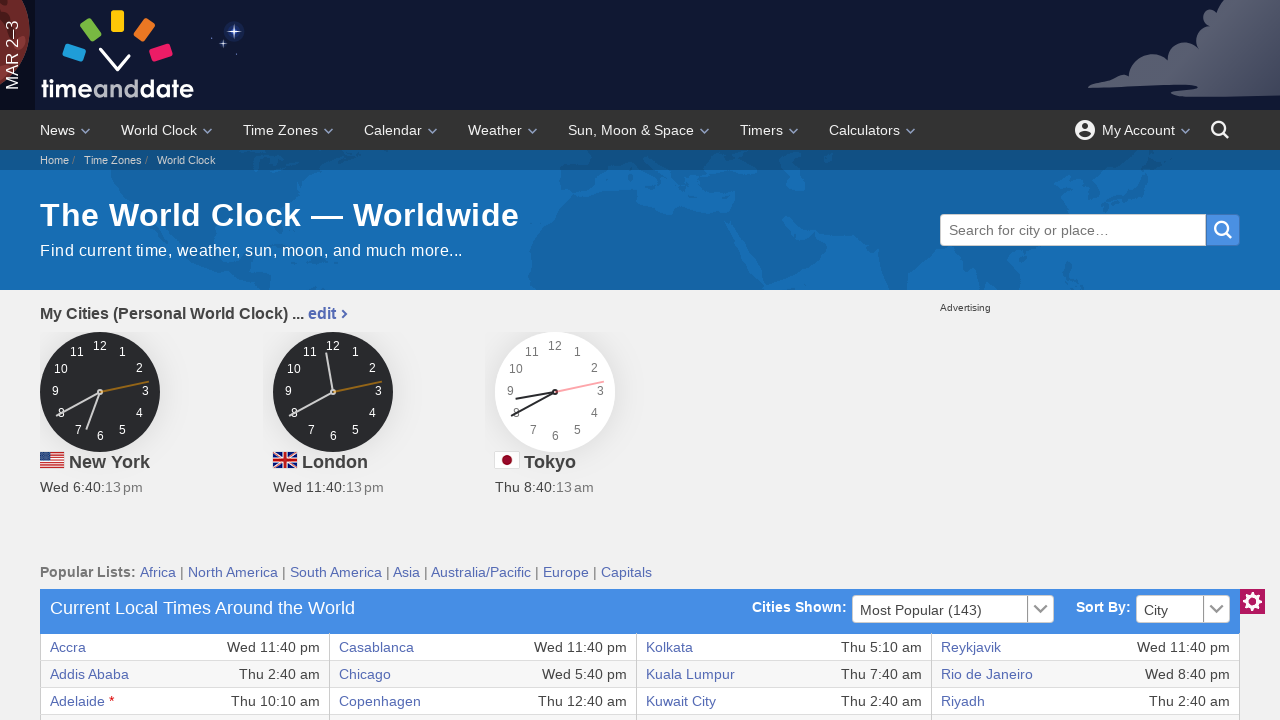

Verified table cell at row 34, column 4 is accessible
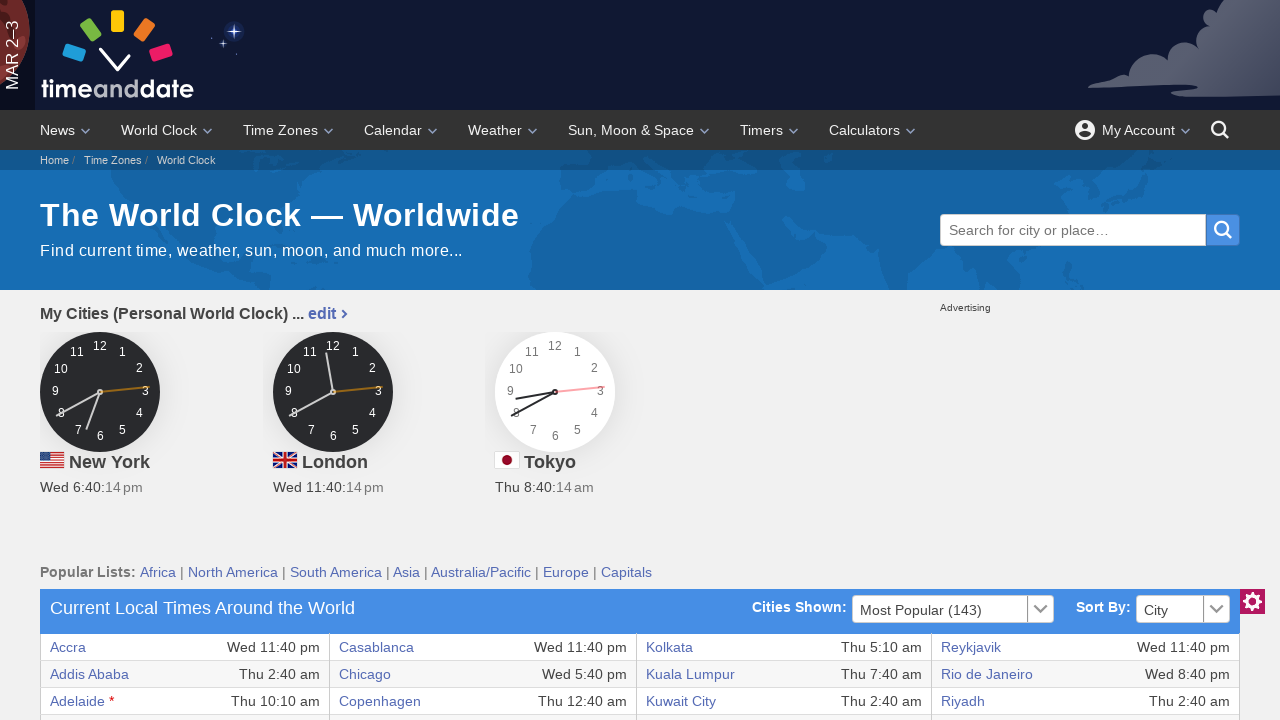

Verified table cell at row 34, column 5 is accessible
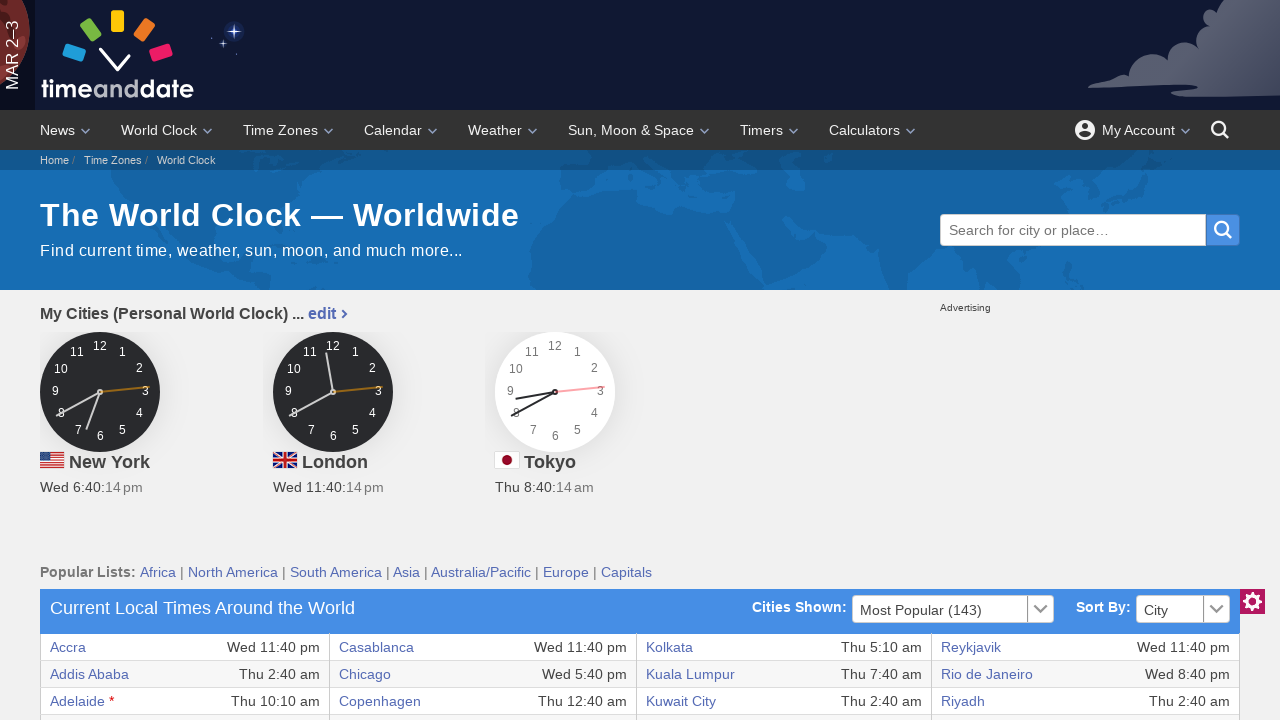

Verified table cell at row 34, column 6 is accessible
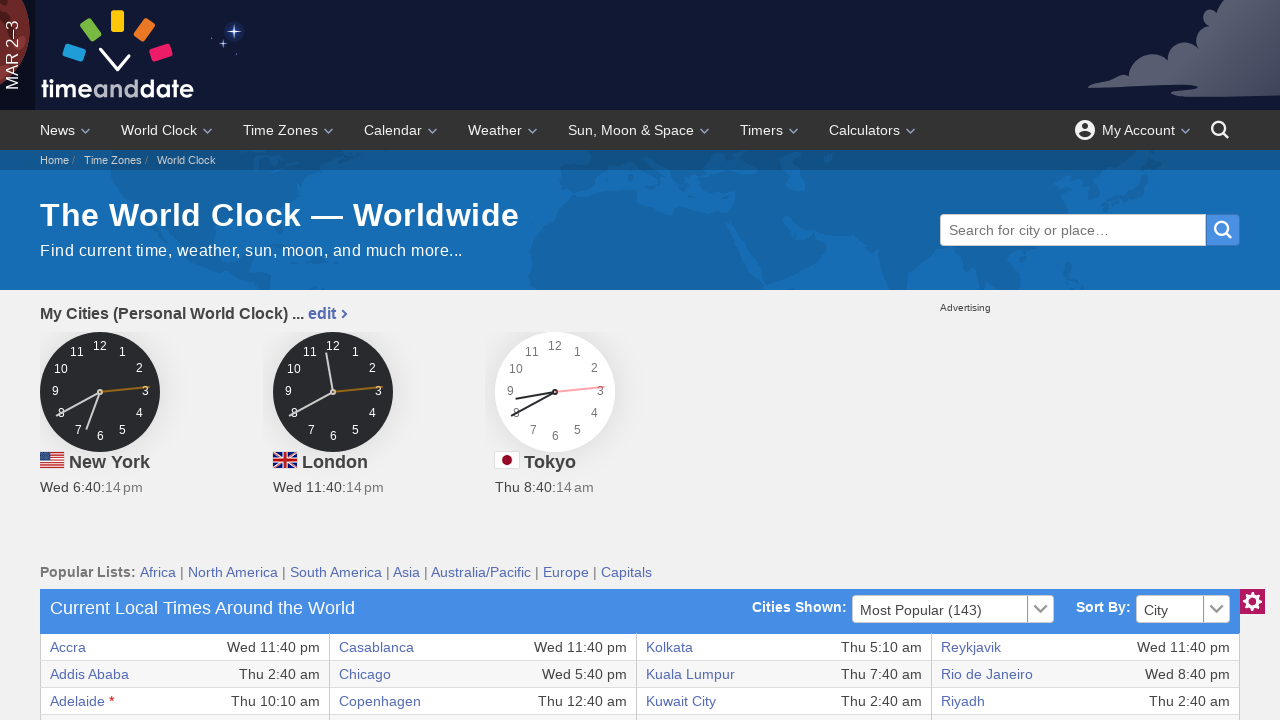

Verified table cell at row 34, column 7 is accessible
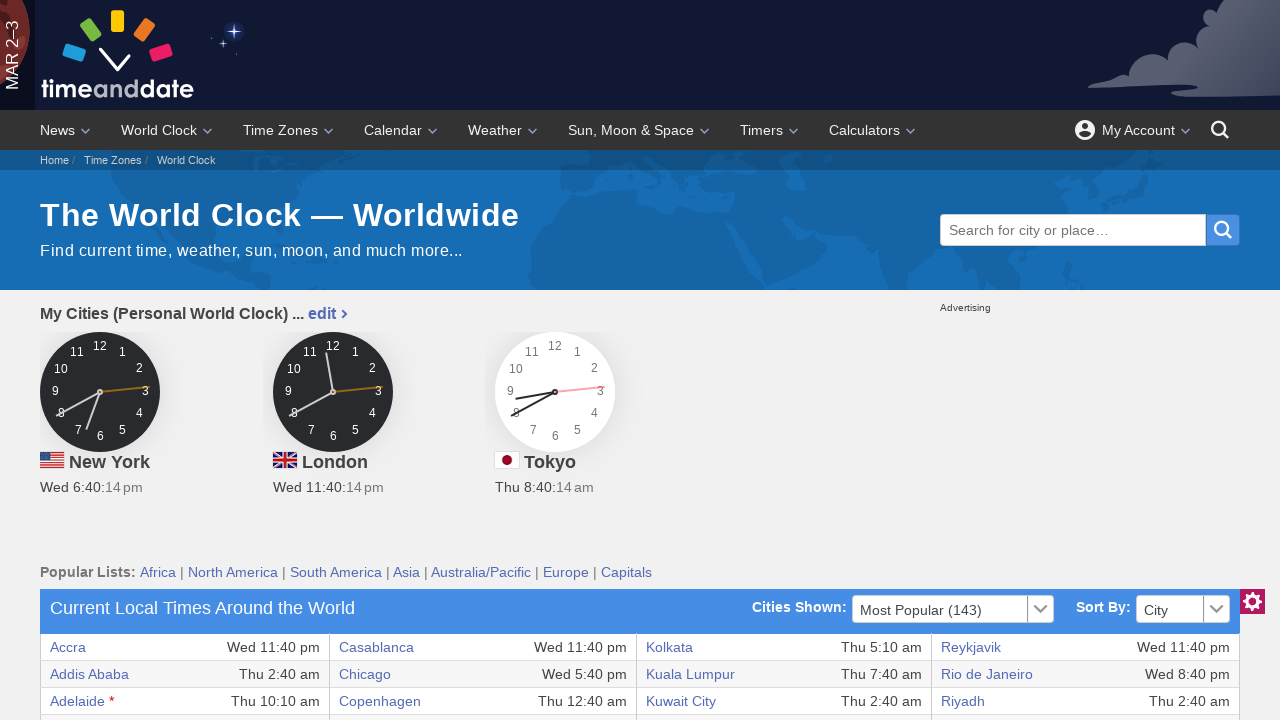

Verified table cell at row 34, column 8 is accessible
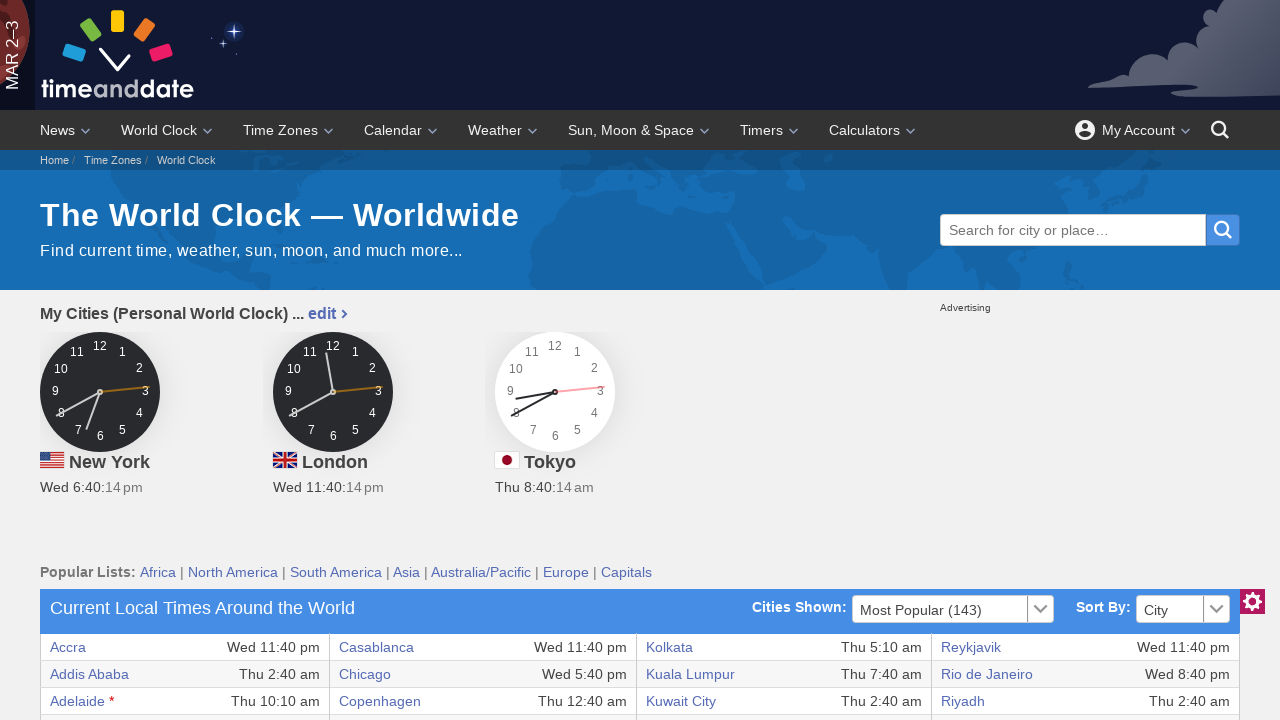

Verified table cell at row 35, column 1 is accessible
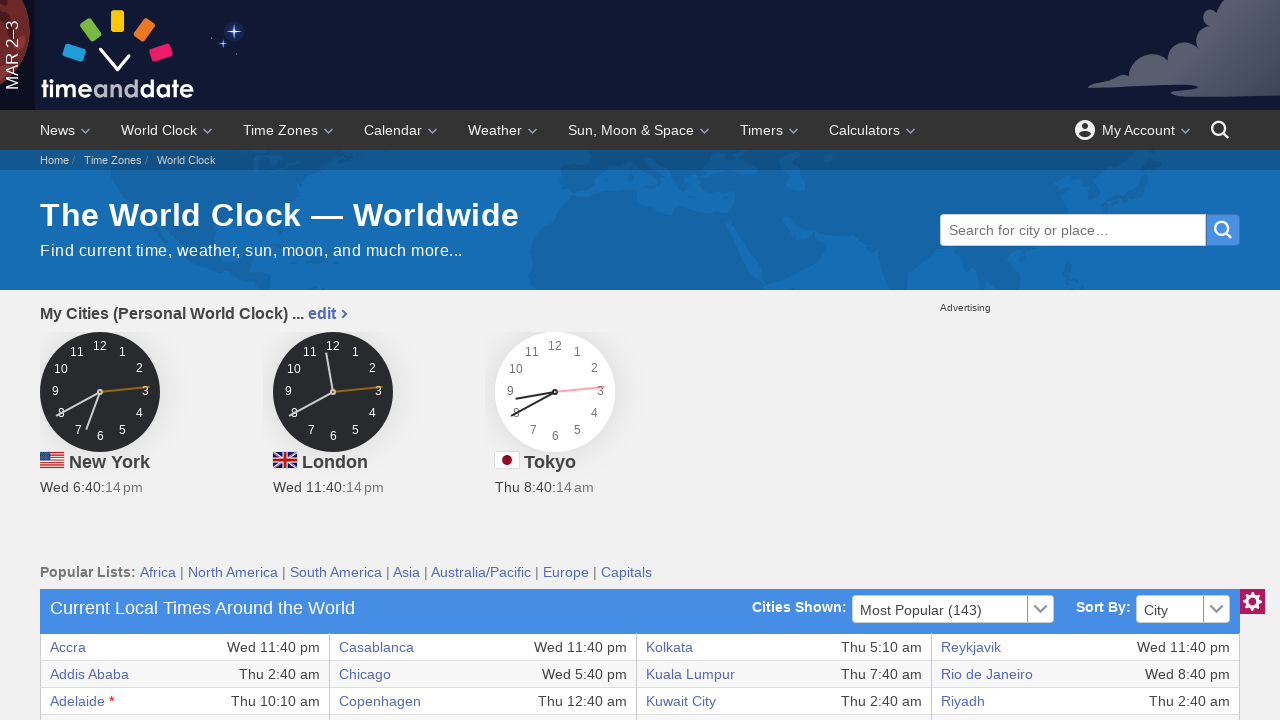

Verified table cell at row 35, column 2 is accessible
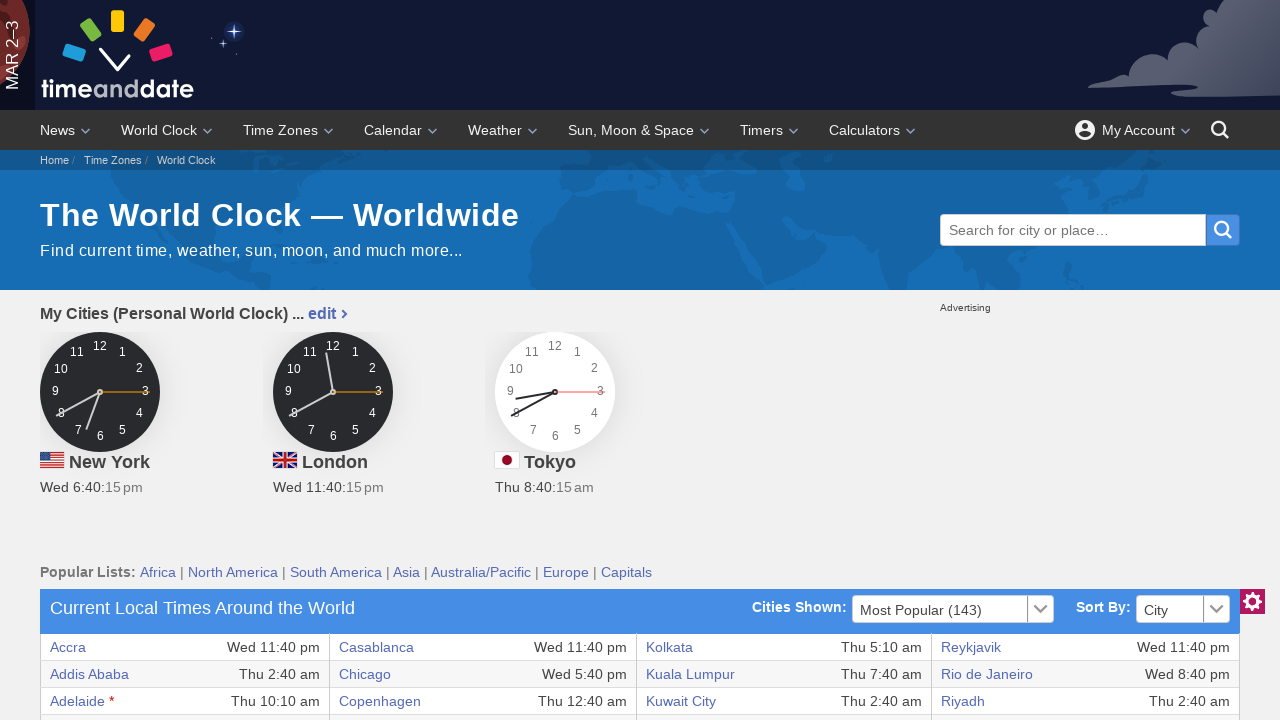

Verified table cell at row 35, column 3 is accessible
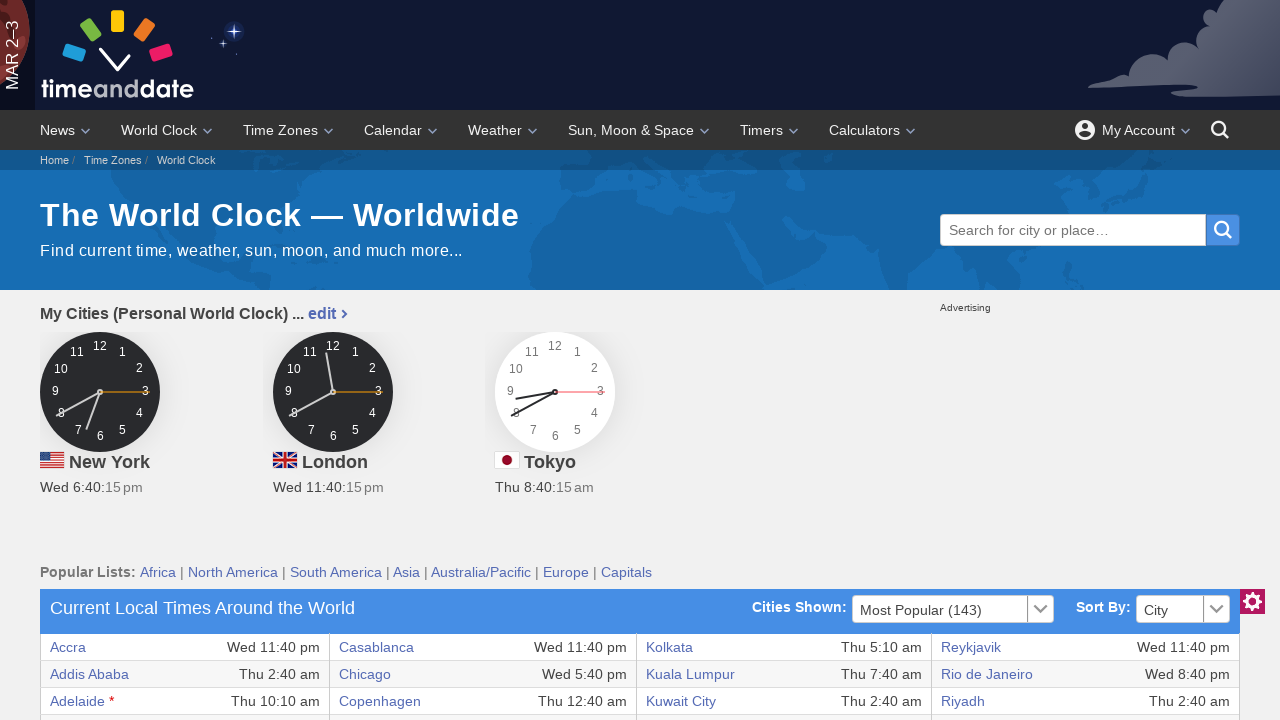

Verified table cell at row 35, column 4 is accessible
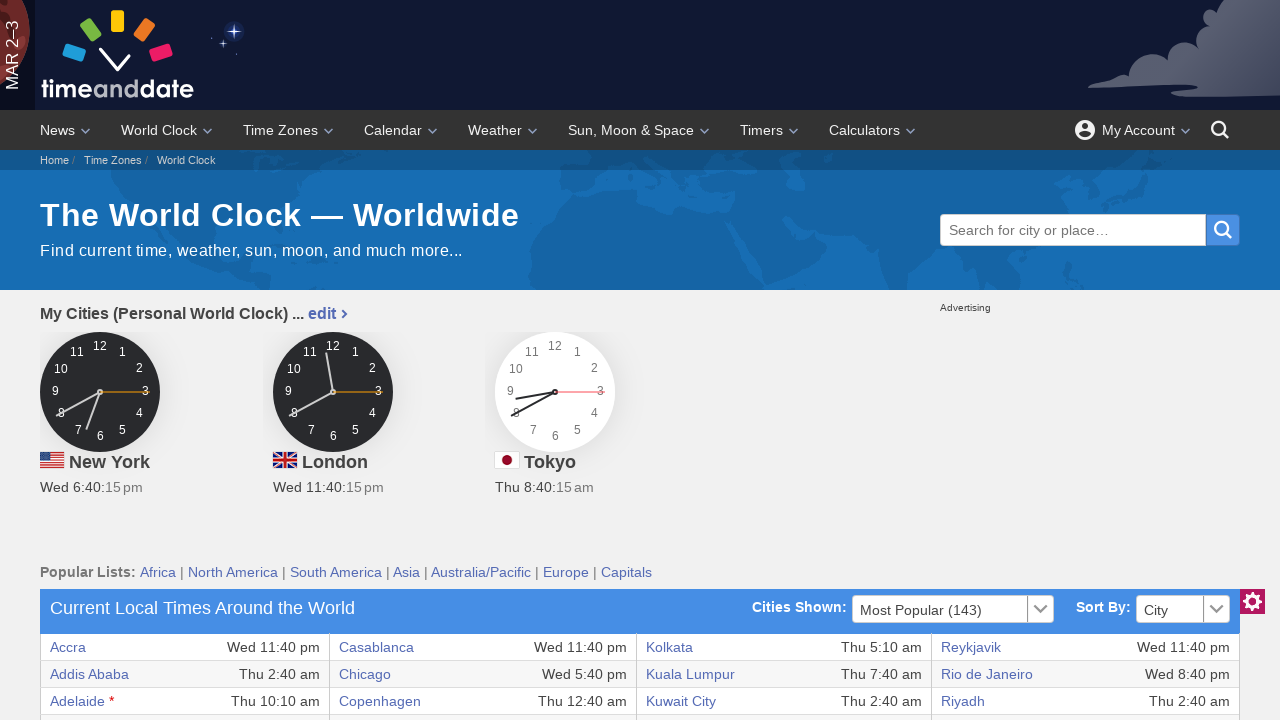

Verified table cell at row 35, column 5 is accessible
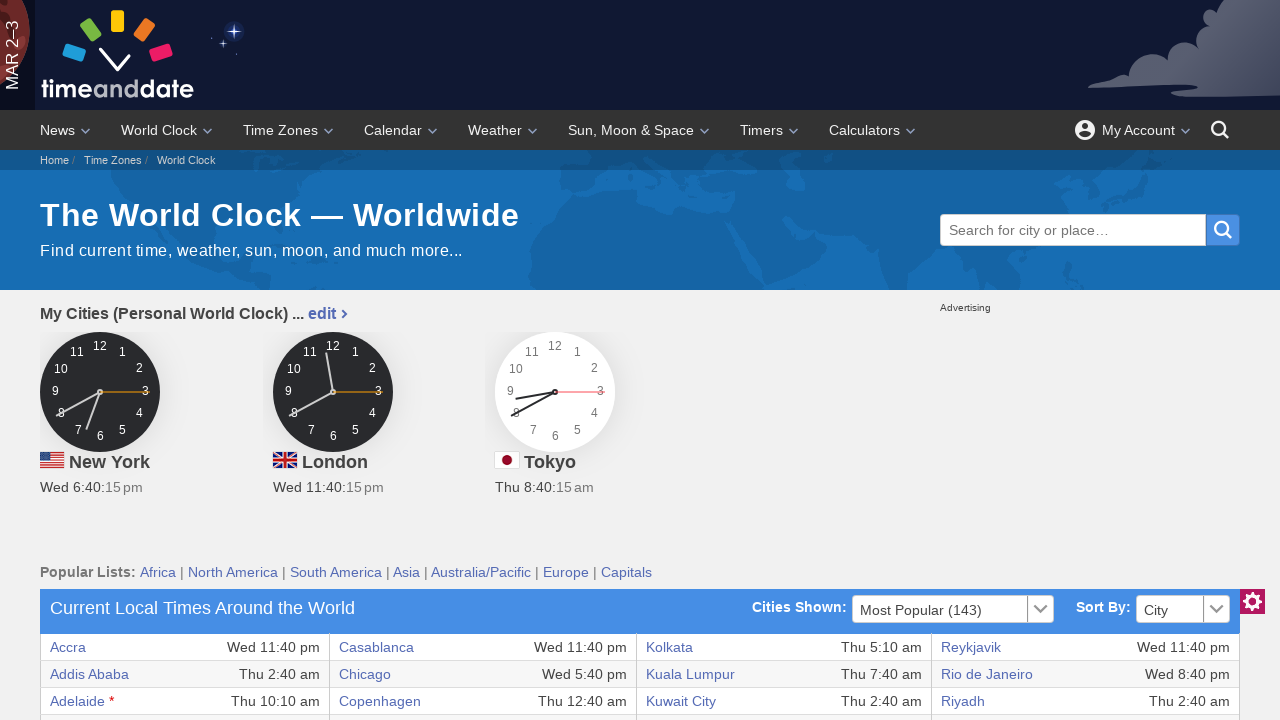

Verified table cell at row 35, column 6 is accessible
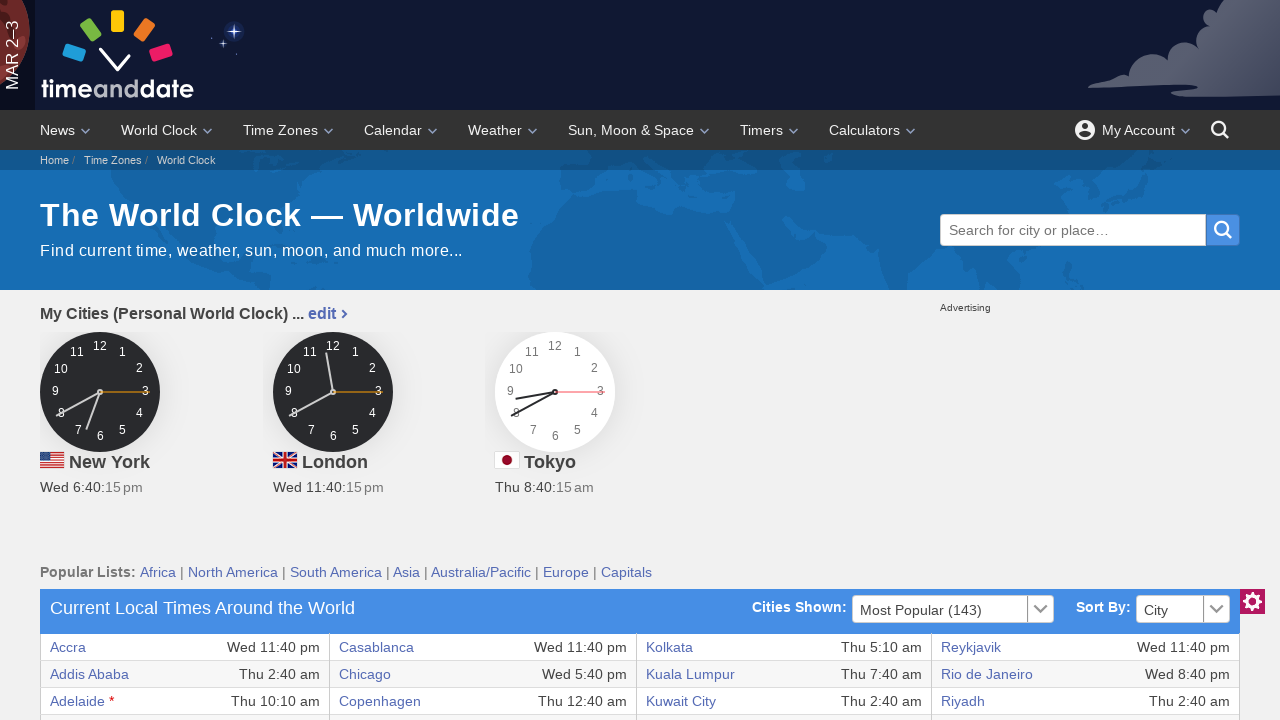

Verified table cell at row 35, column 7 is accessible
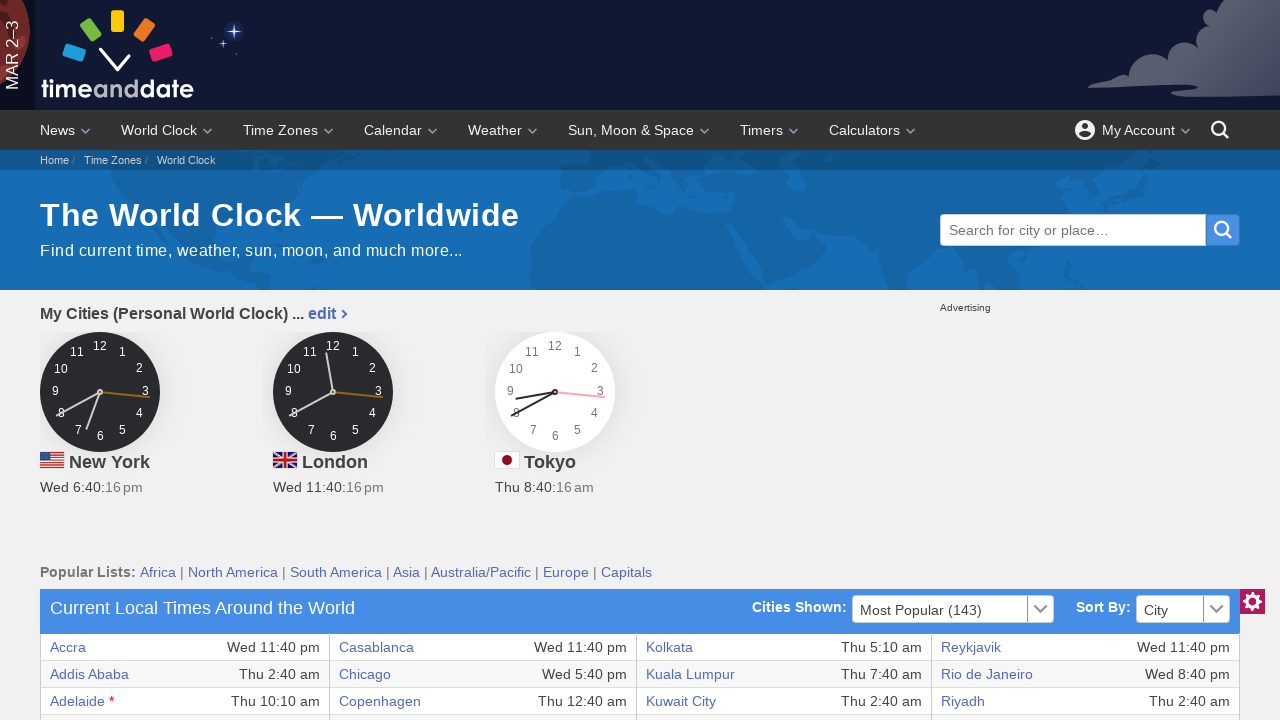

Verified table cell at row 35, column 8 is accessible
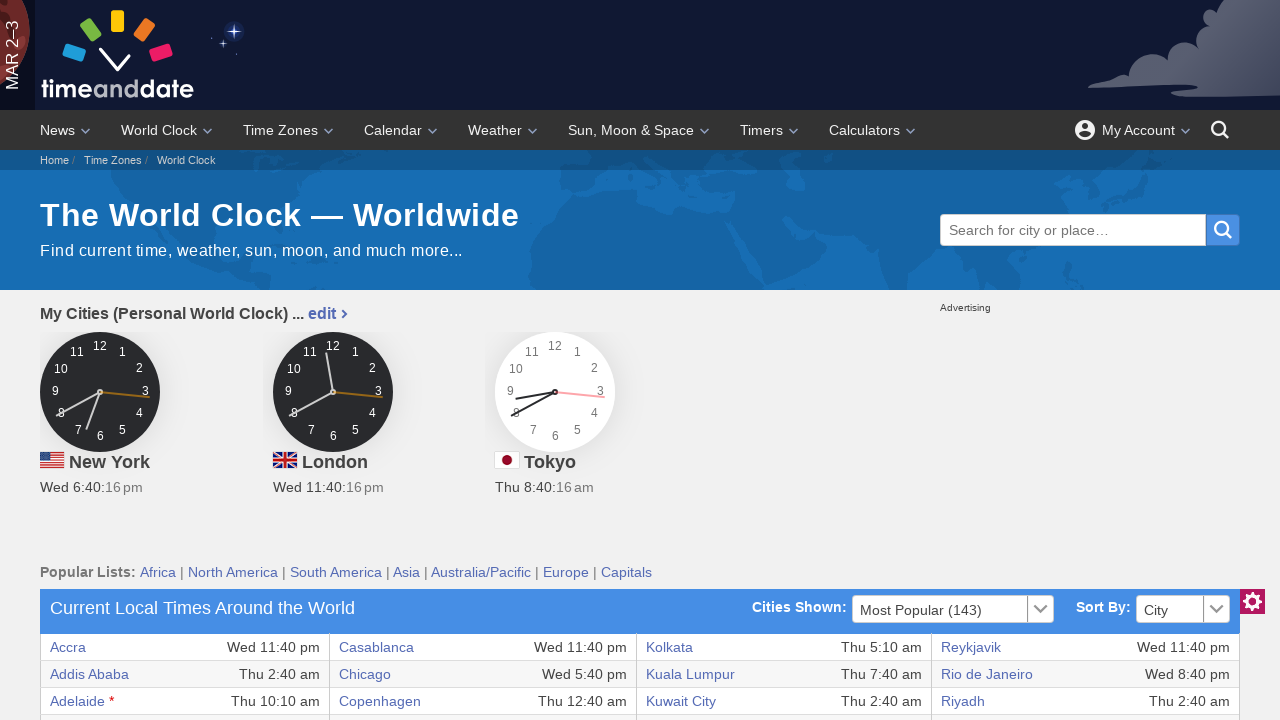

Verified table cell at row 36, column 1 is accessible
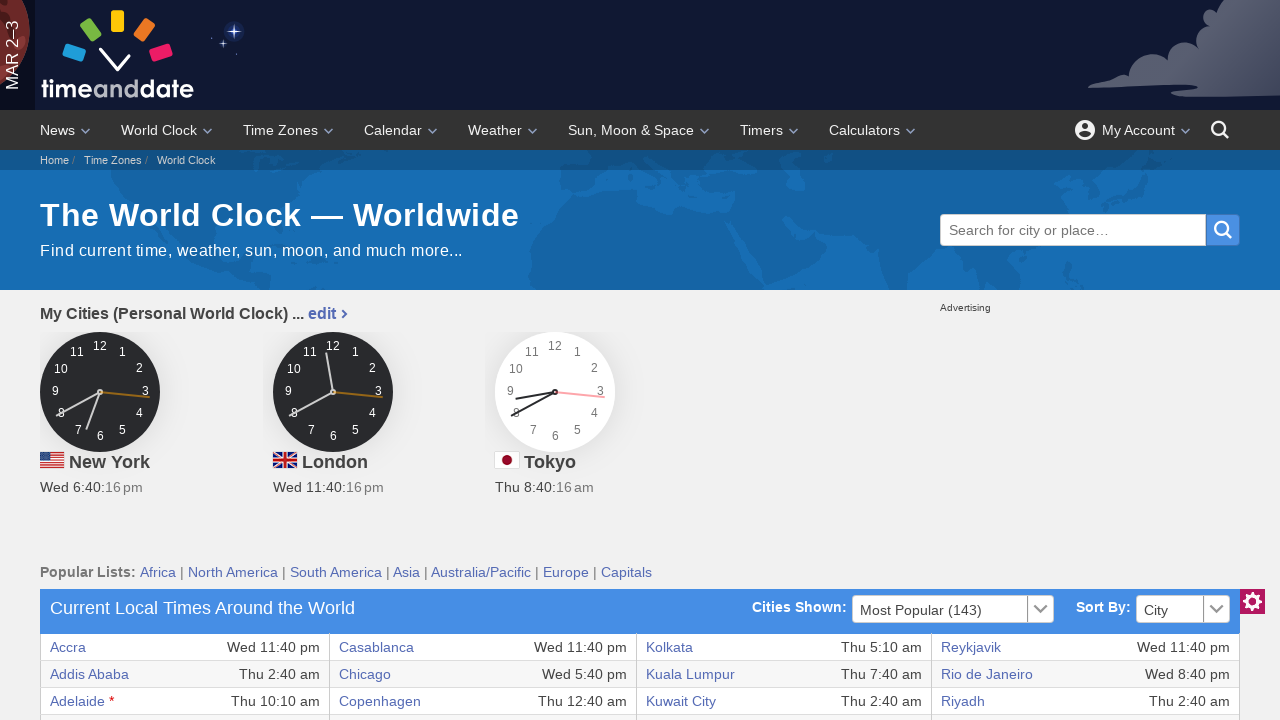

Verified table cell at row 36, column 2 is accessible
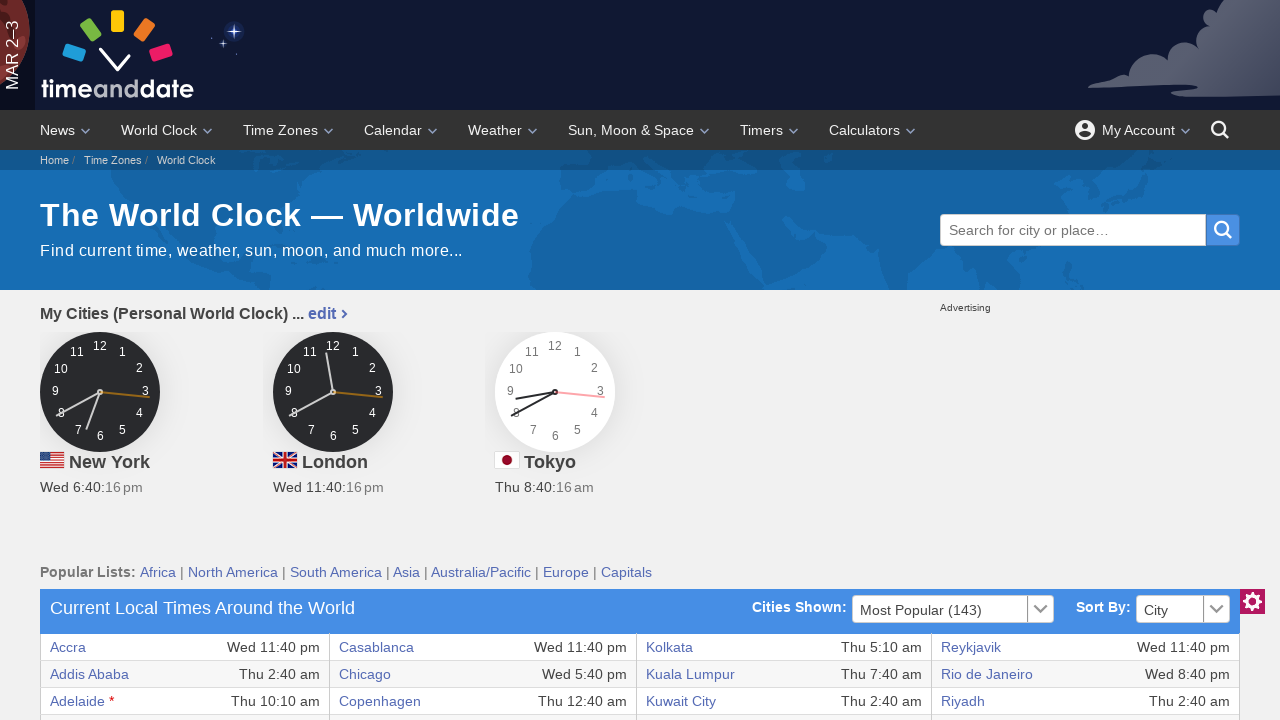

Verified table cell at row 36, column 3 is accessible
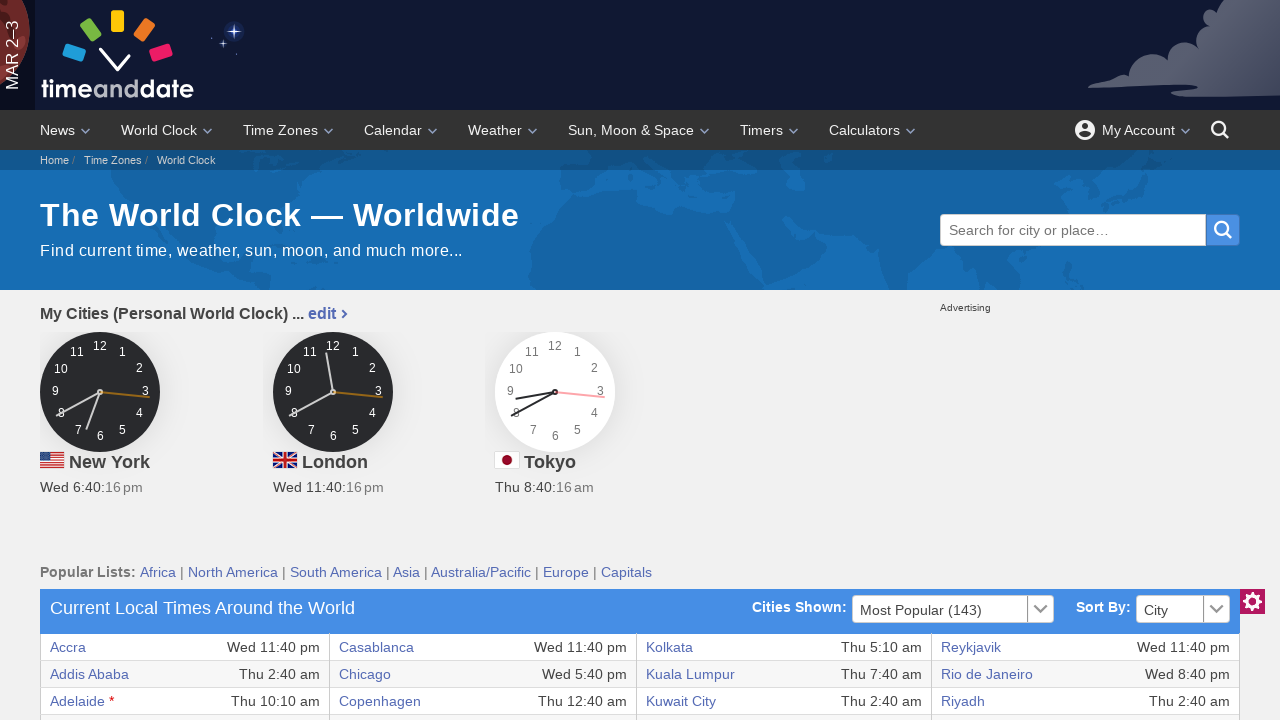

Verified table cell at row 36, column 4 is accessible
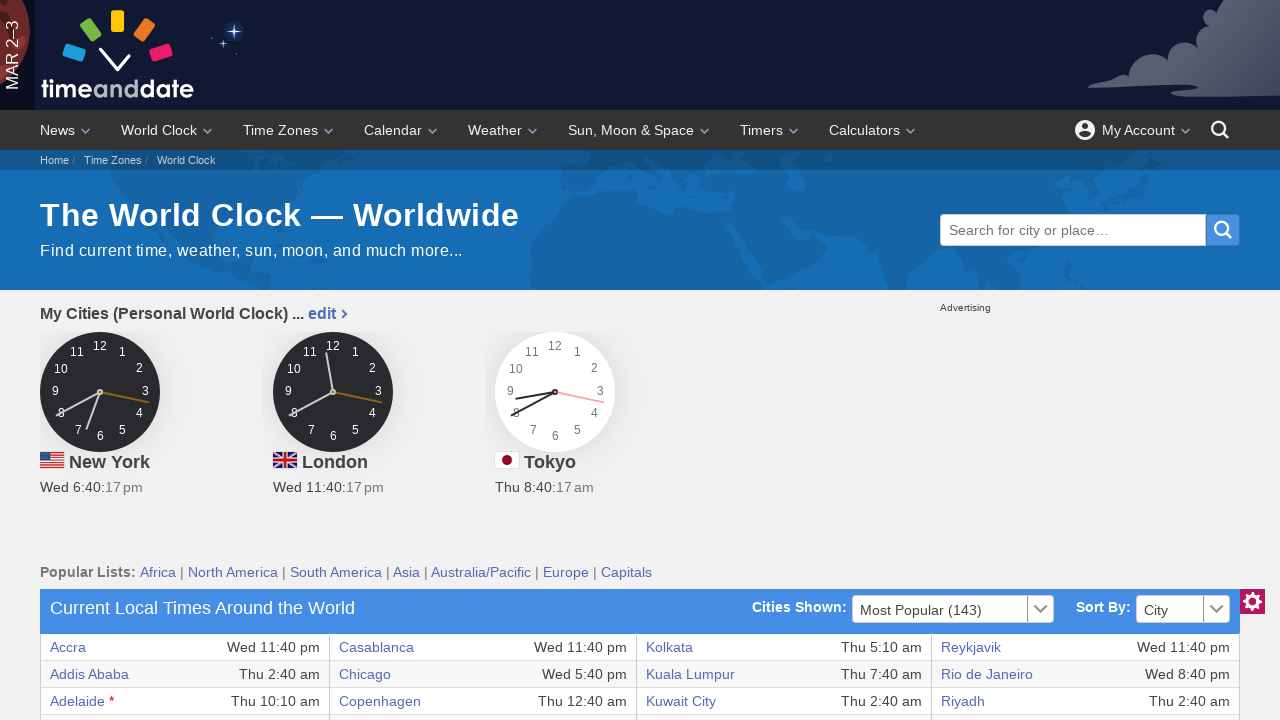

Verified table cell at row 36, column 5 is accessible
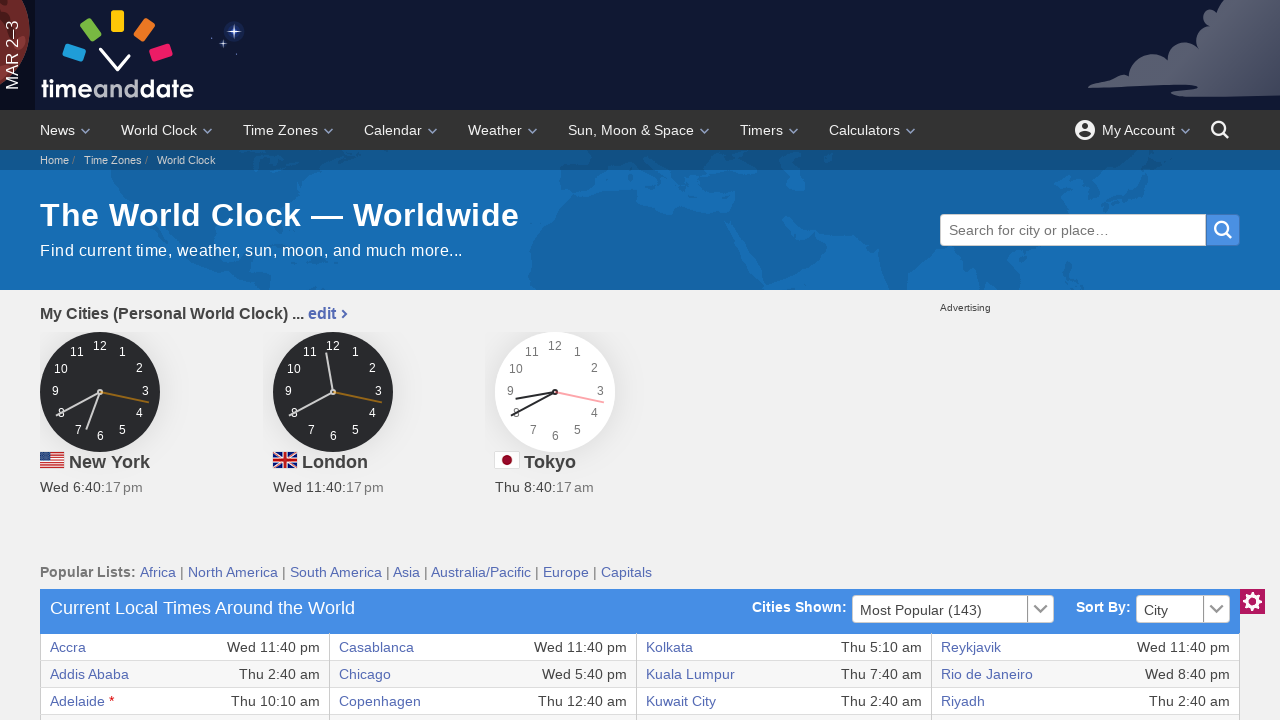

Verified table cell at row 36, column 6 is accessible
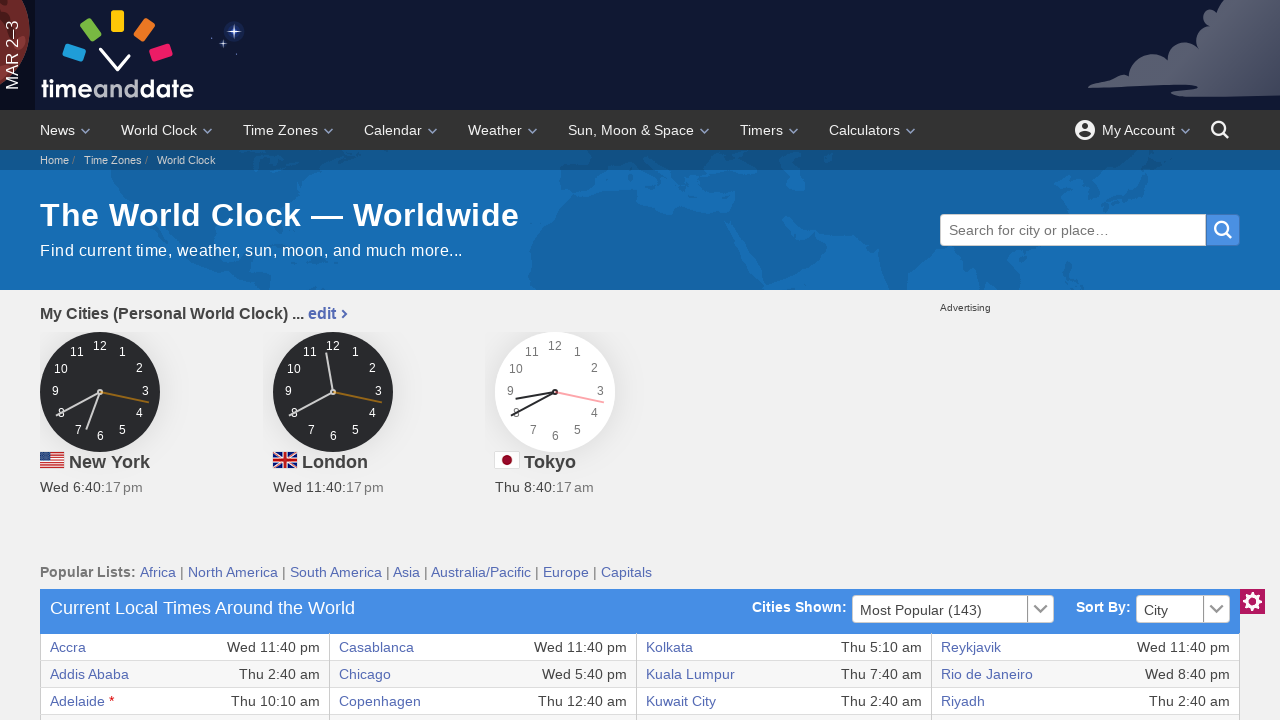

Verified table cell at row 36, column 7 is accessible
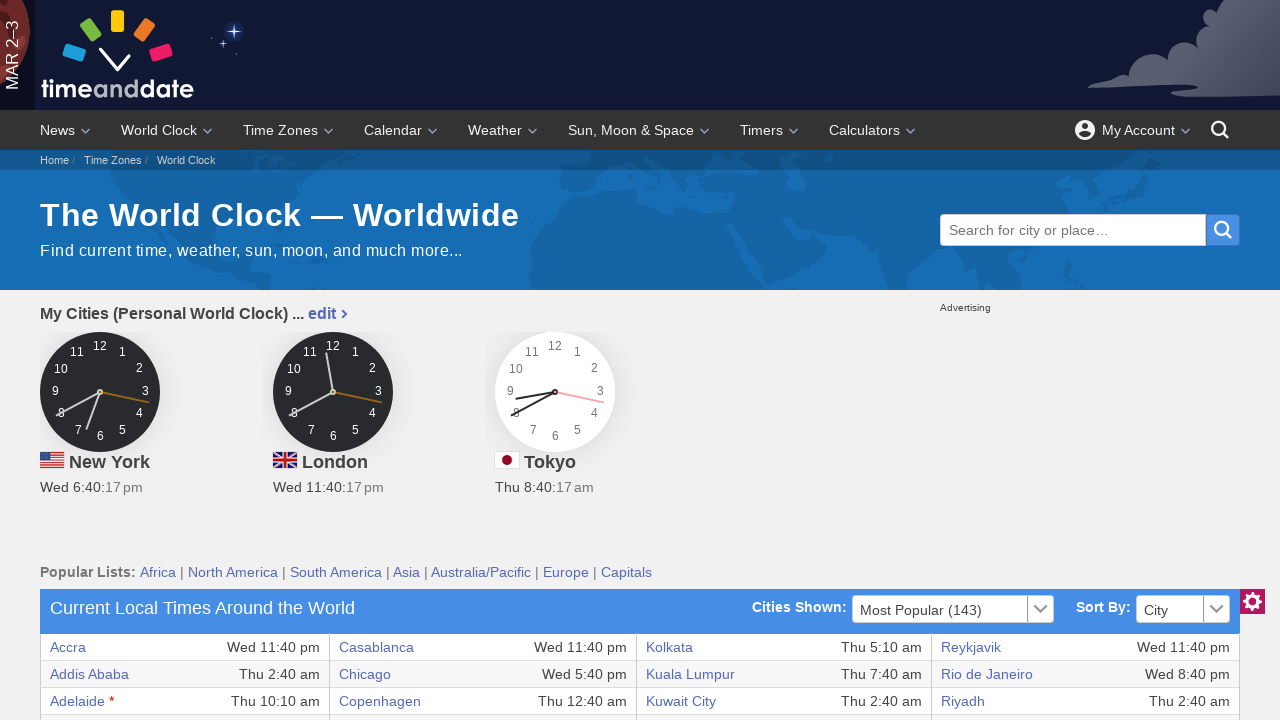

Verified table cell at row 36, column 8 is accessible
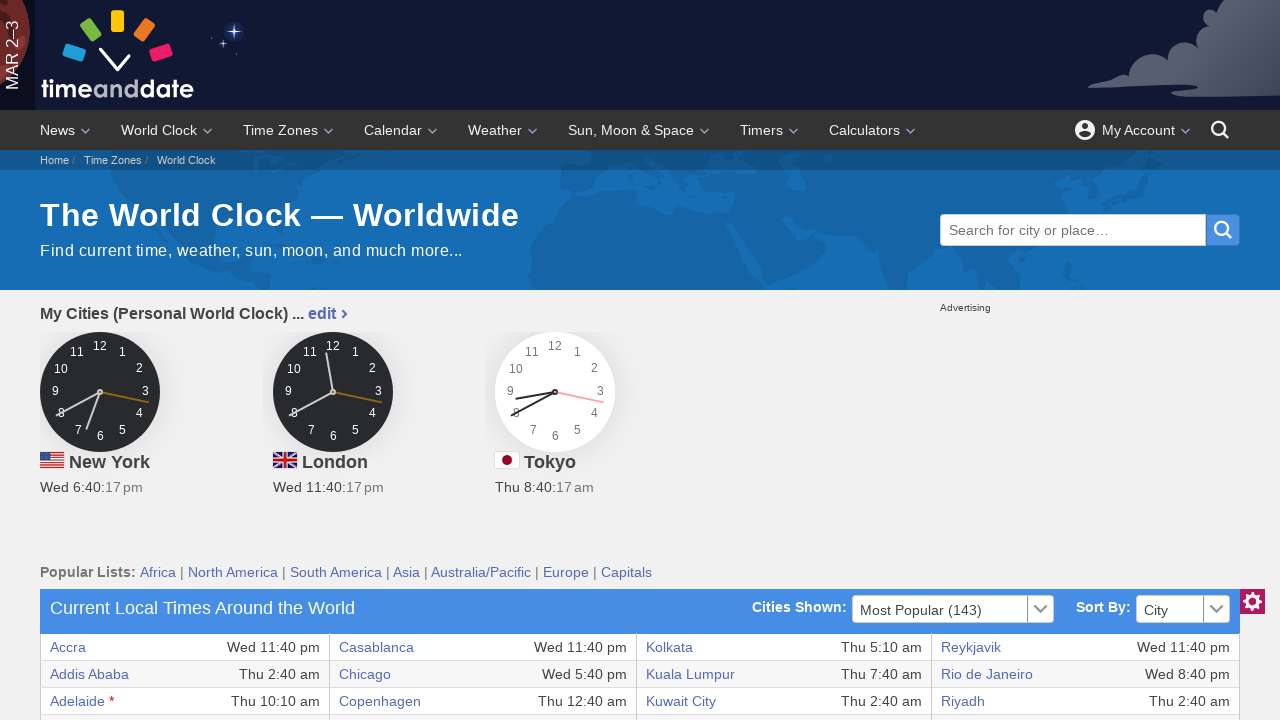

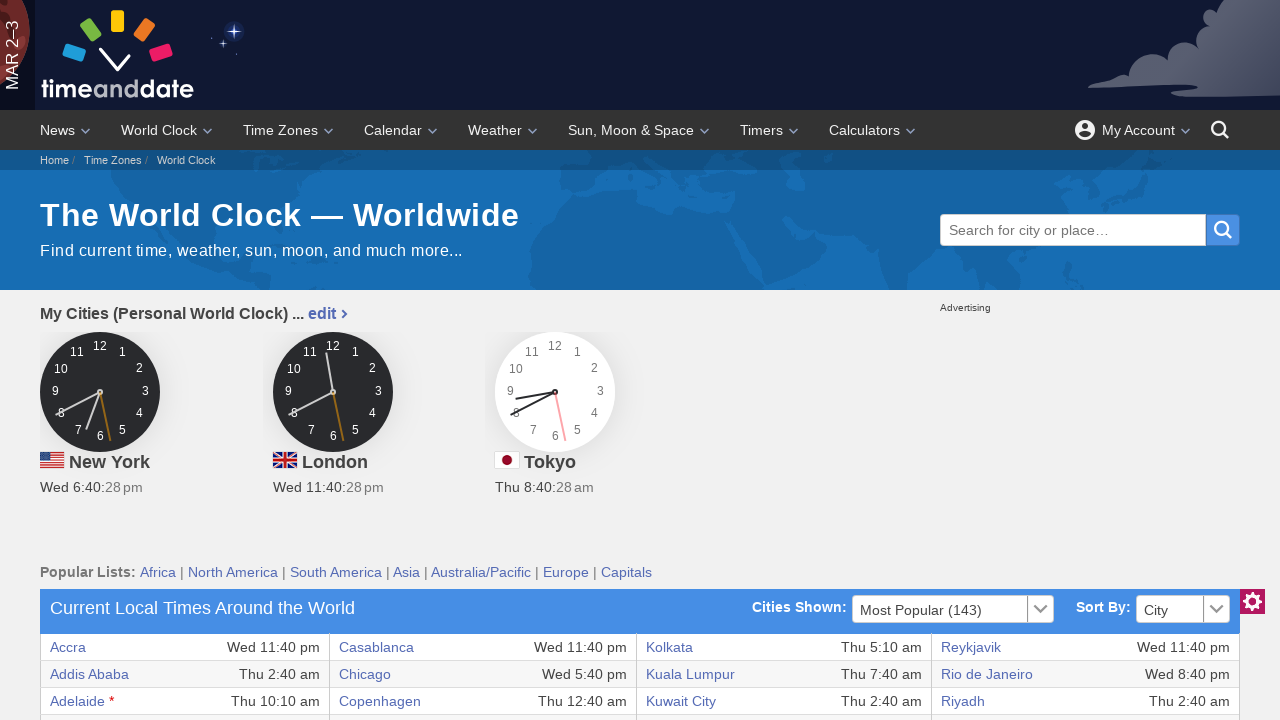